Iterates through all chapter sections on the home page, clicking each link and navigating back to verify all links work

Starting URL: https://bonigarcia.dev/selenium-webdriver-java/

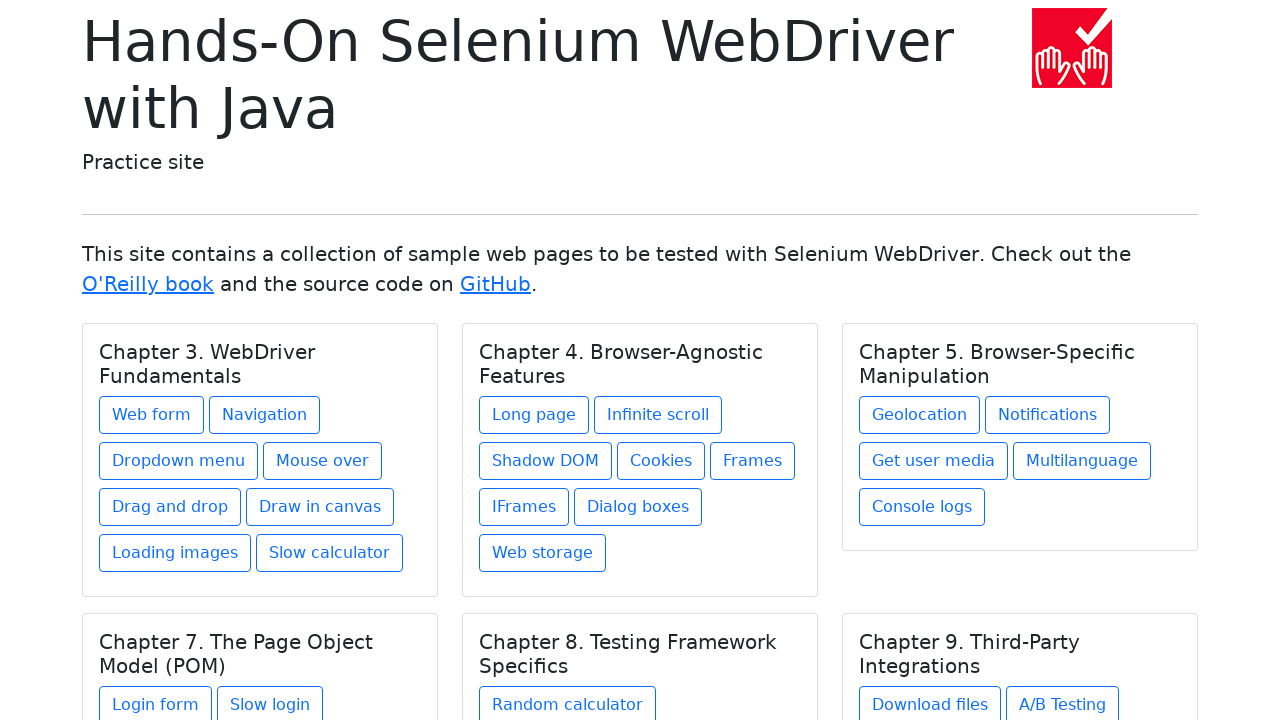

Retrieved all chapter section titles from home page
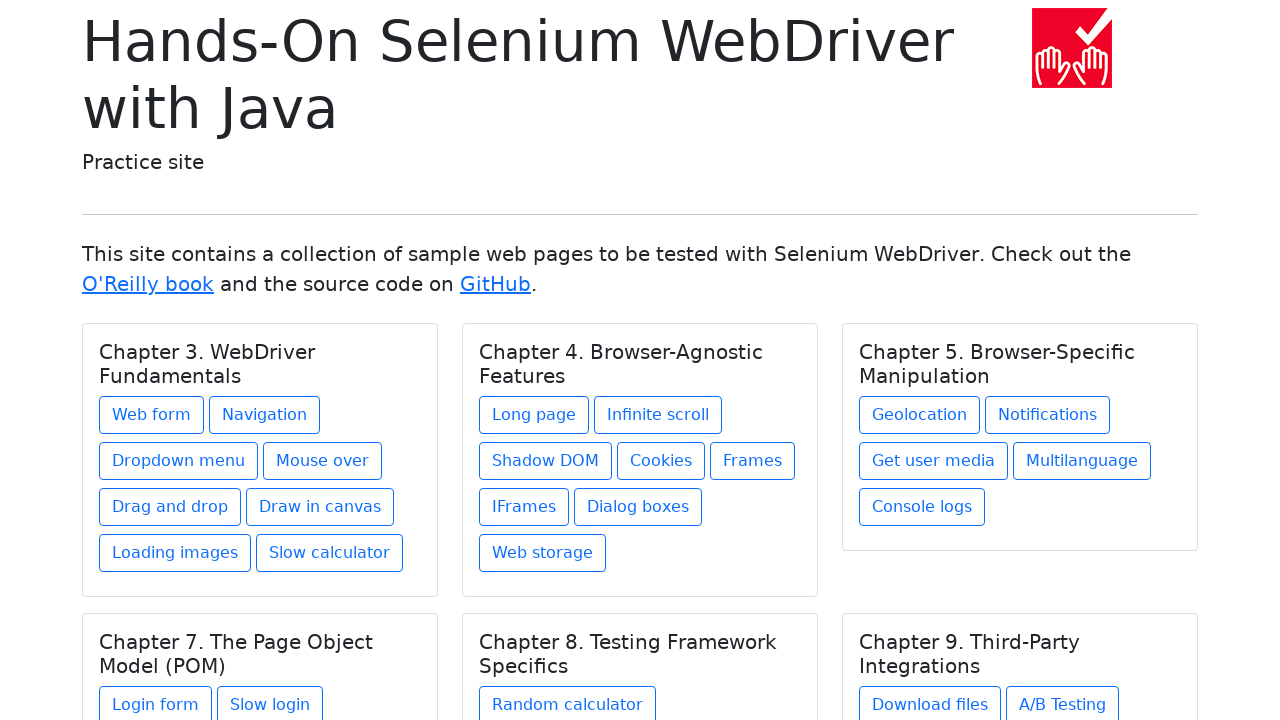

Verified 6 chapter sections exist on home page
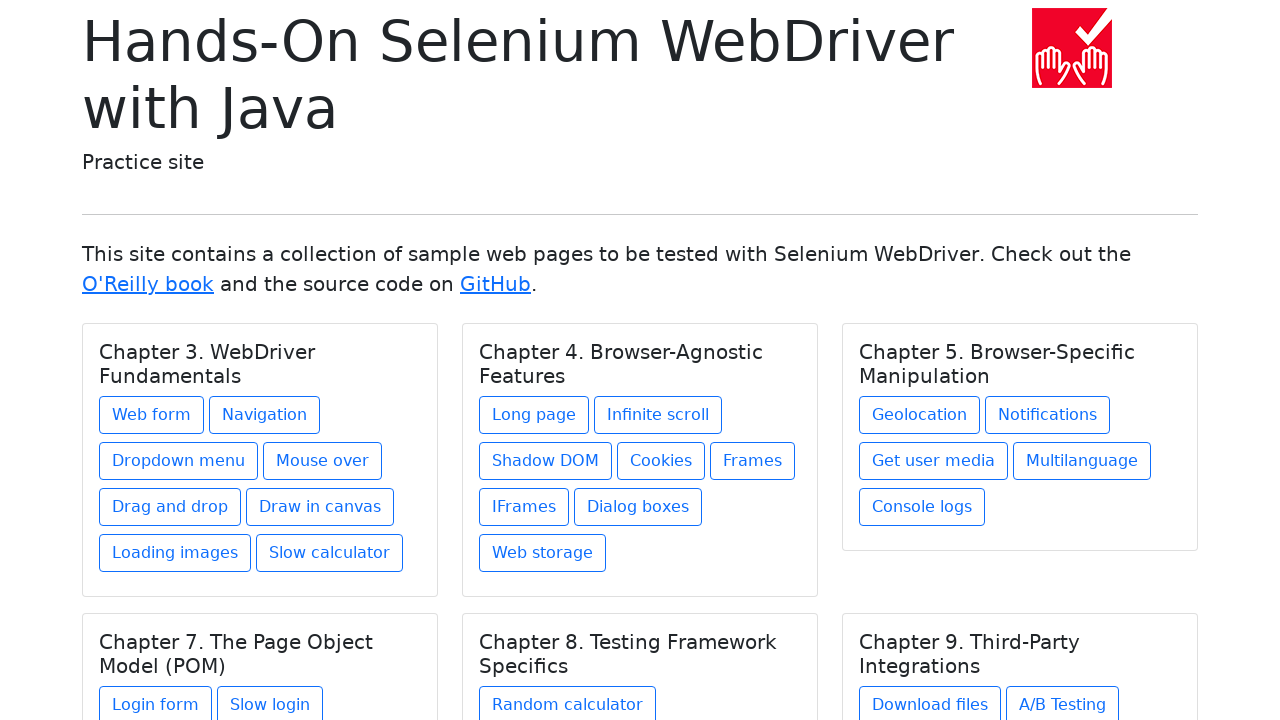

Re-fetched chapter 1 after navigation
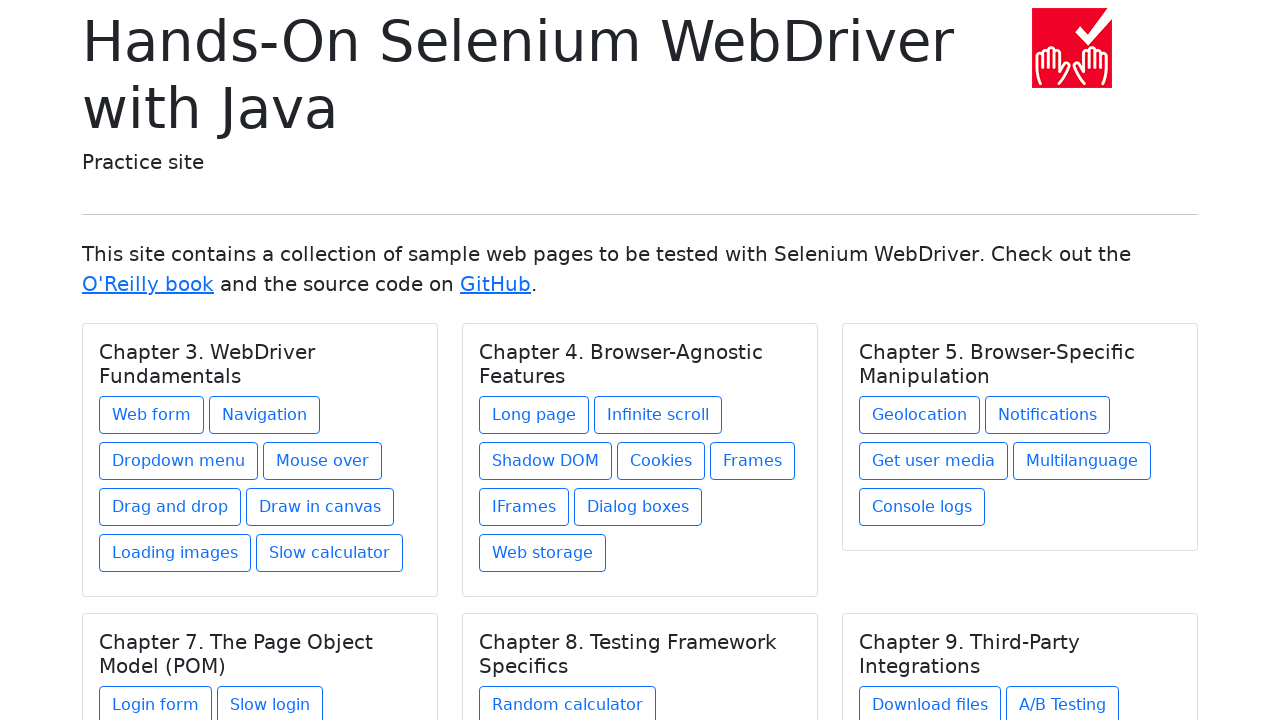

Retrieved text content from chapter: Chapter 3. WebDriver Fundamentals
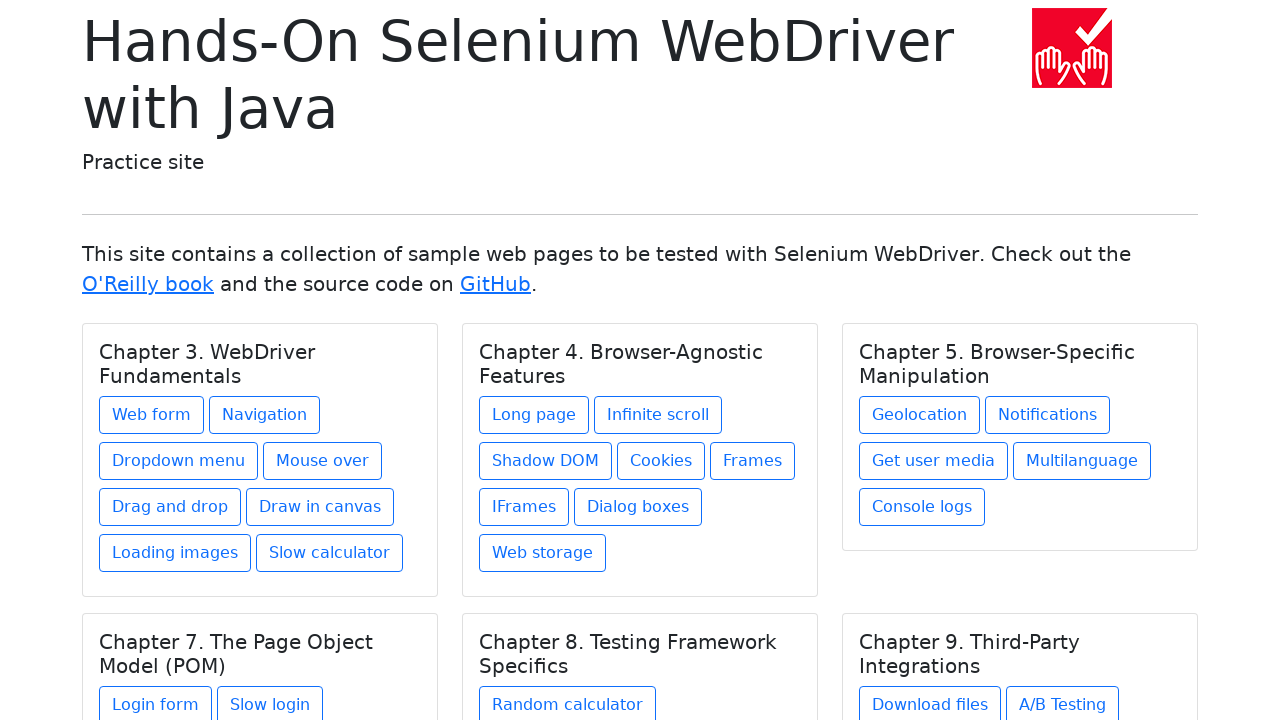

Retrieved 8 links from chapter 'Chapter 3. WebDriver Fundamentals'
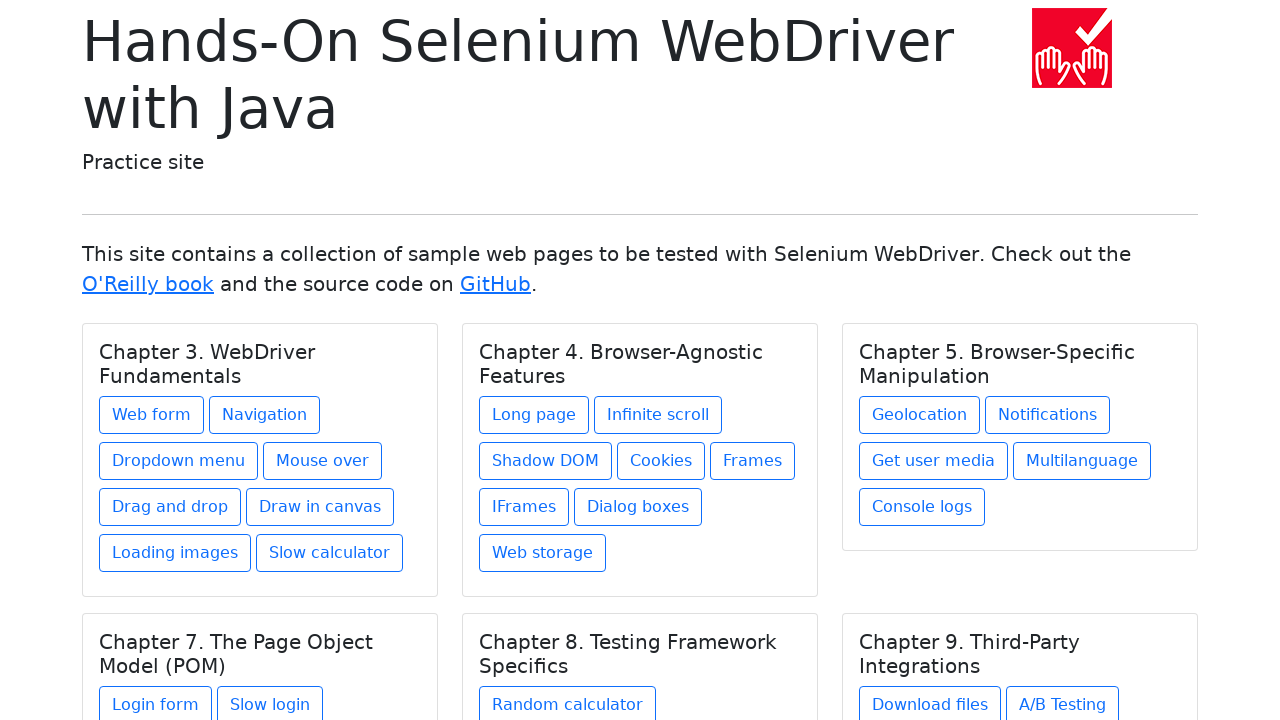

Re-fetched chapter 1 before clicking link 1
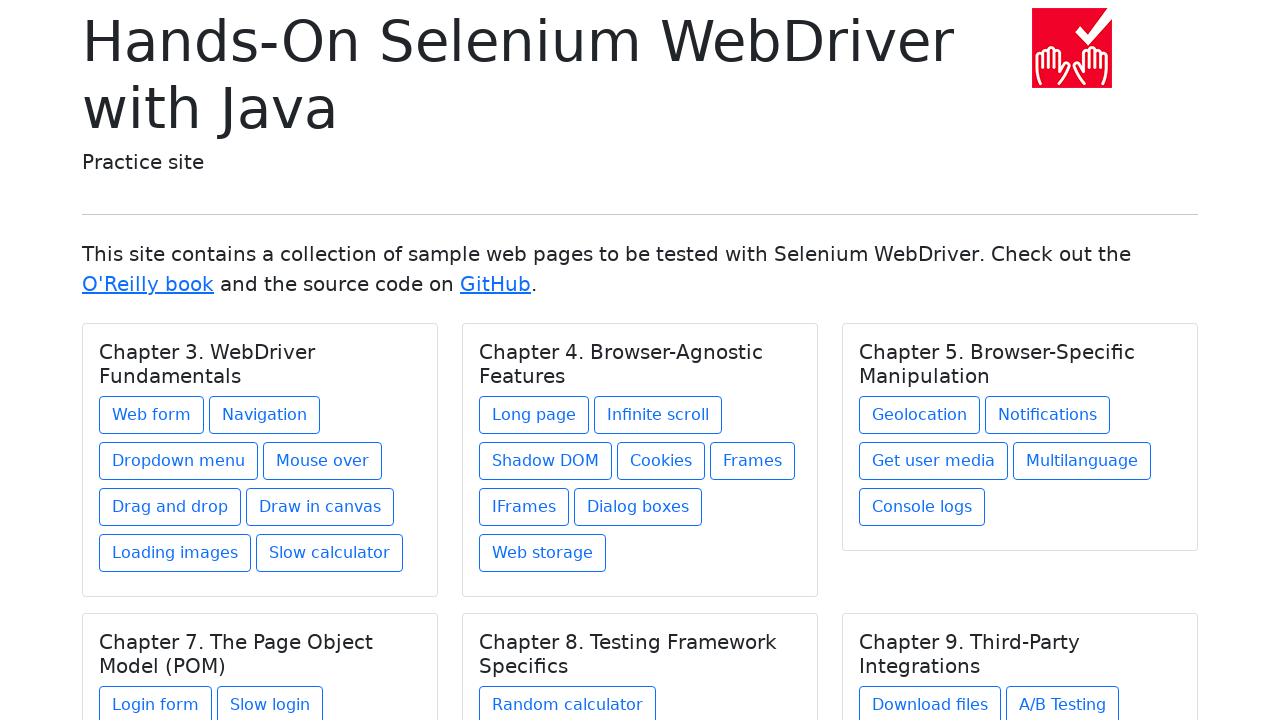

Located link 1 in chapter 1
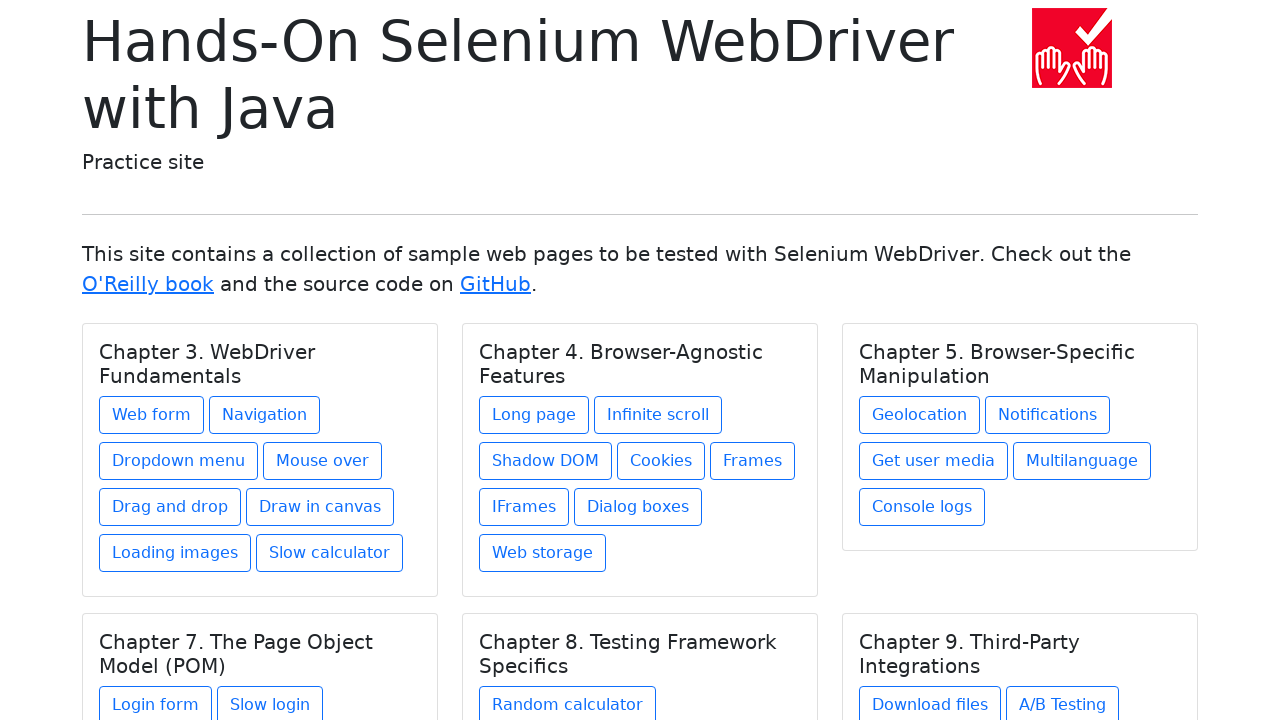

Retrieved link text: Web form
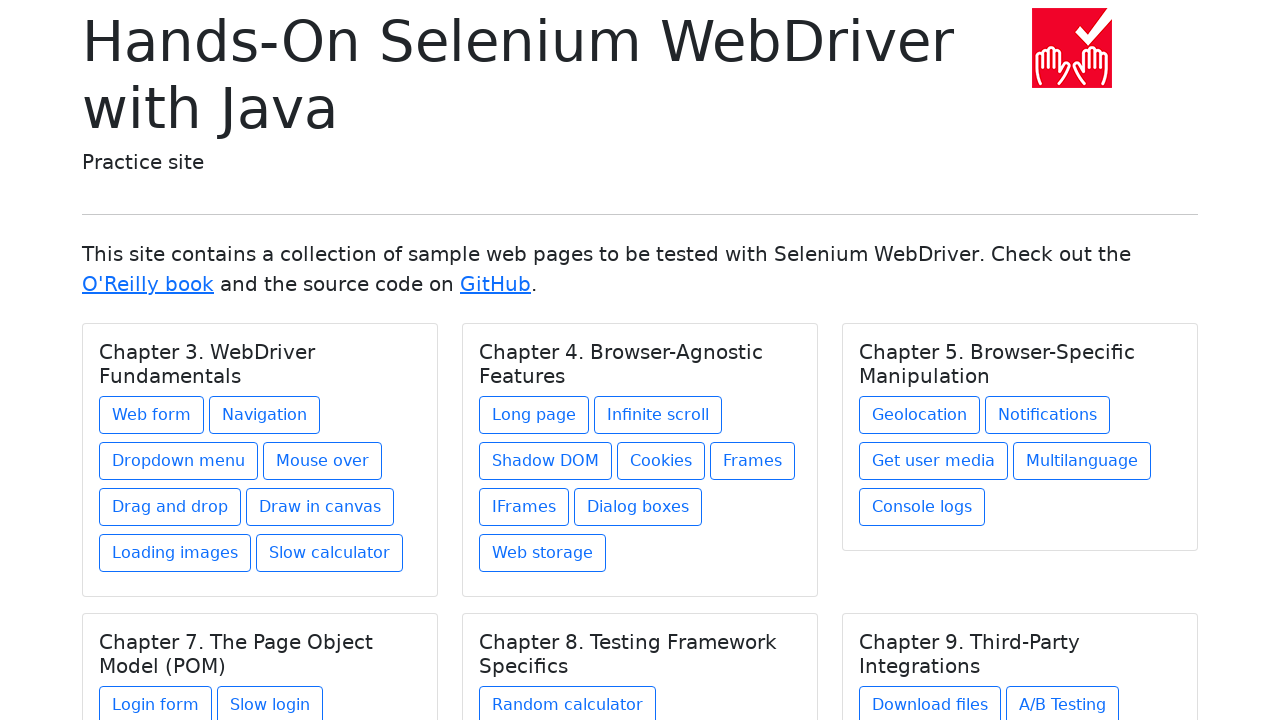

Clicked link 'Web form' at (152, 415) on h5.card-title >> nth=0 >> xpath=./../a >> nth=0
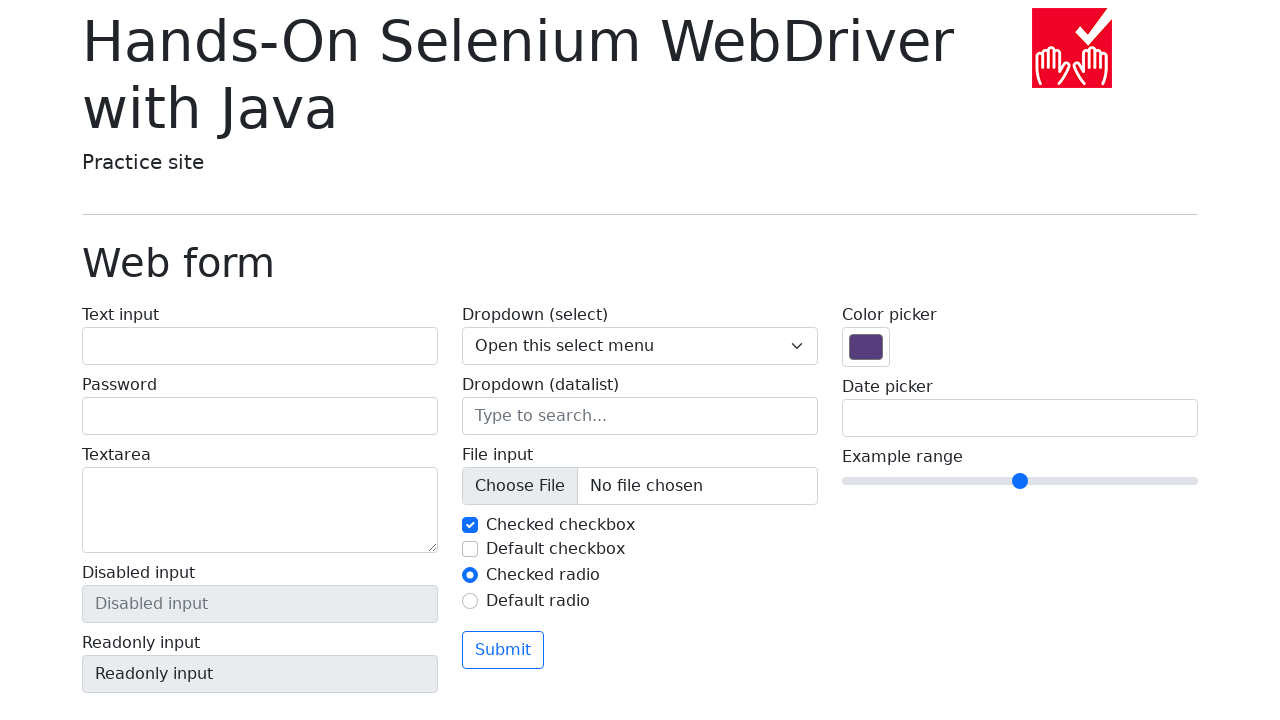

Waited for page load after clicking 'Web form'
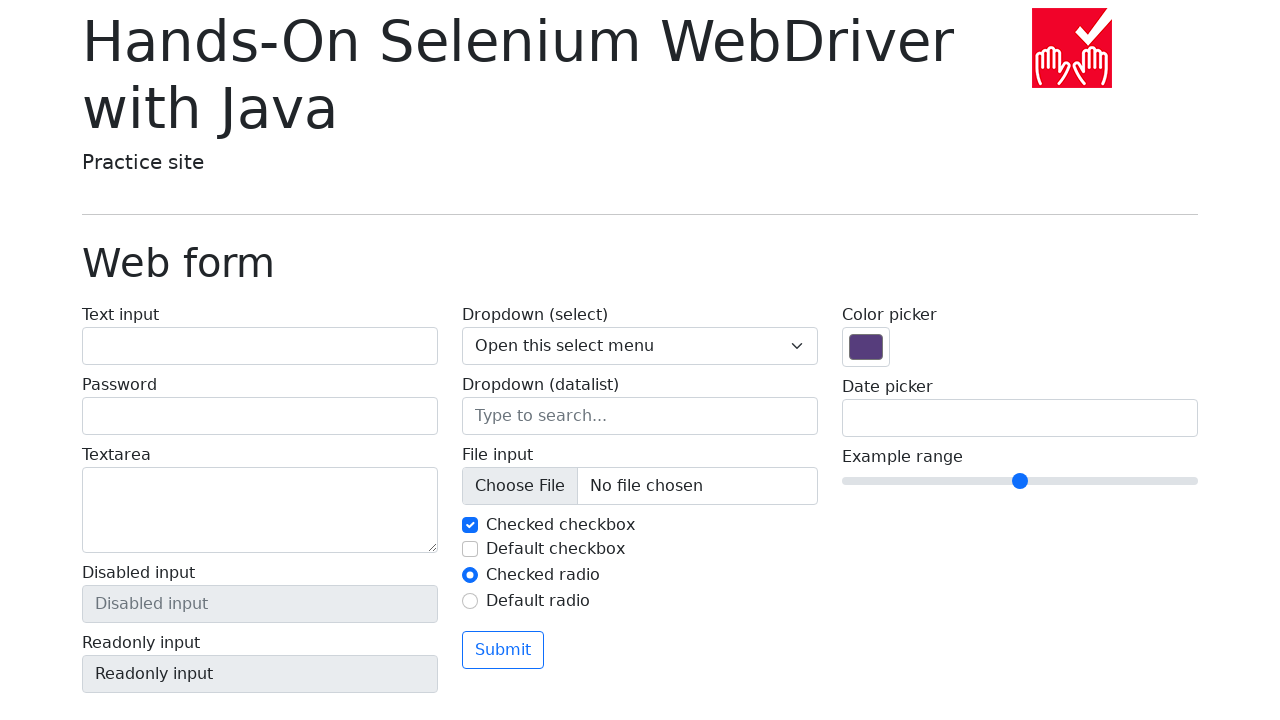

Navigated back to home page
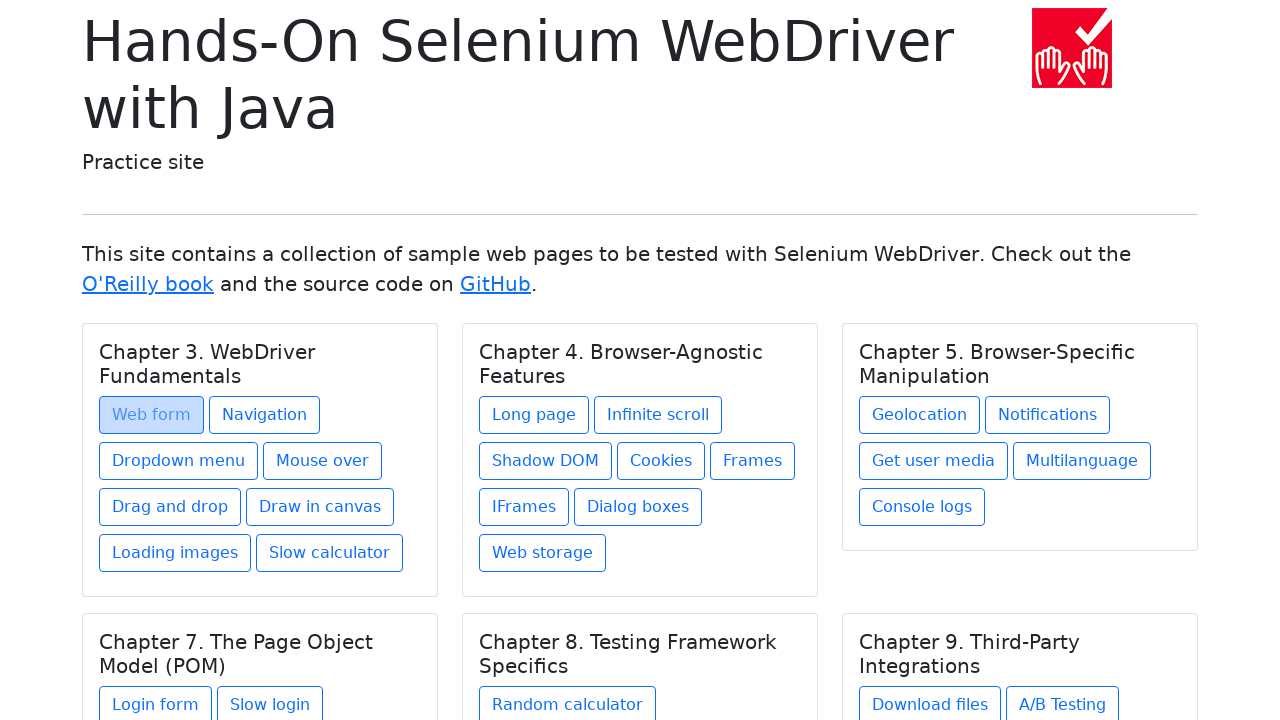

Waited for home page to fully load after navigation back
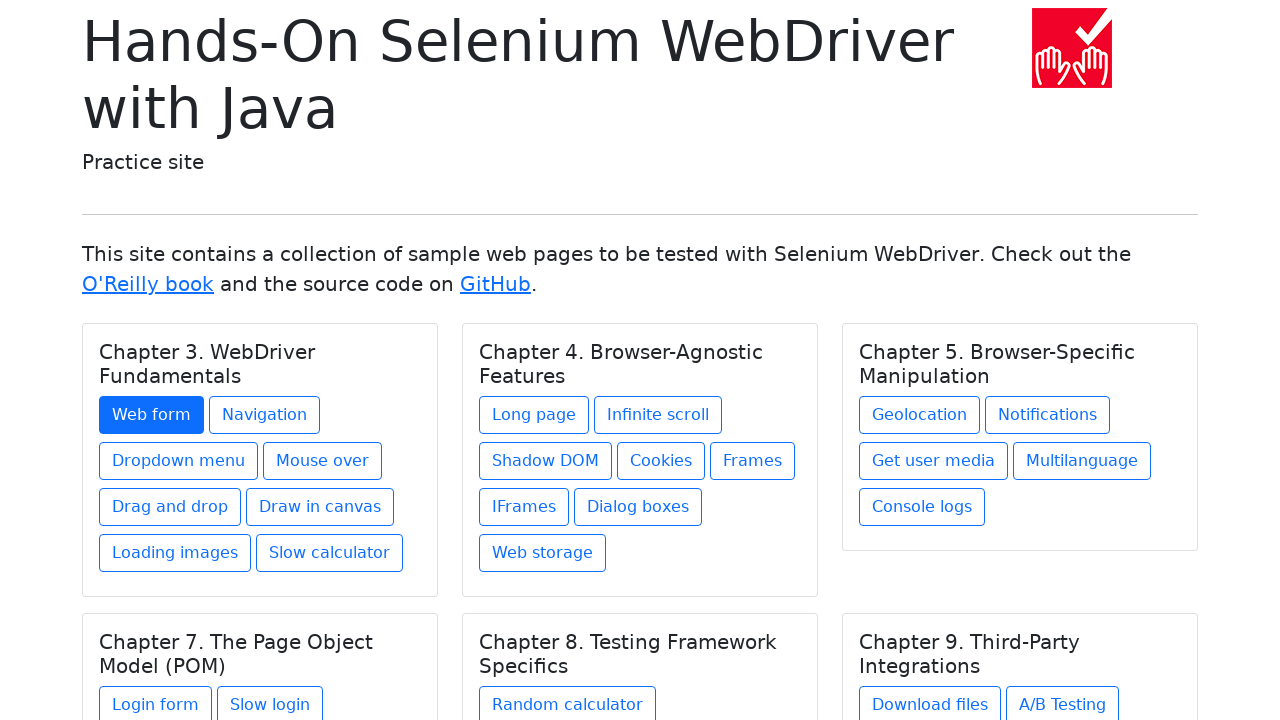

Re-fetched chapter 1 before clicking link 2
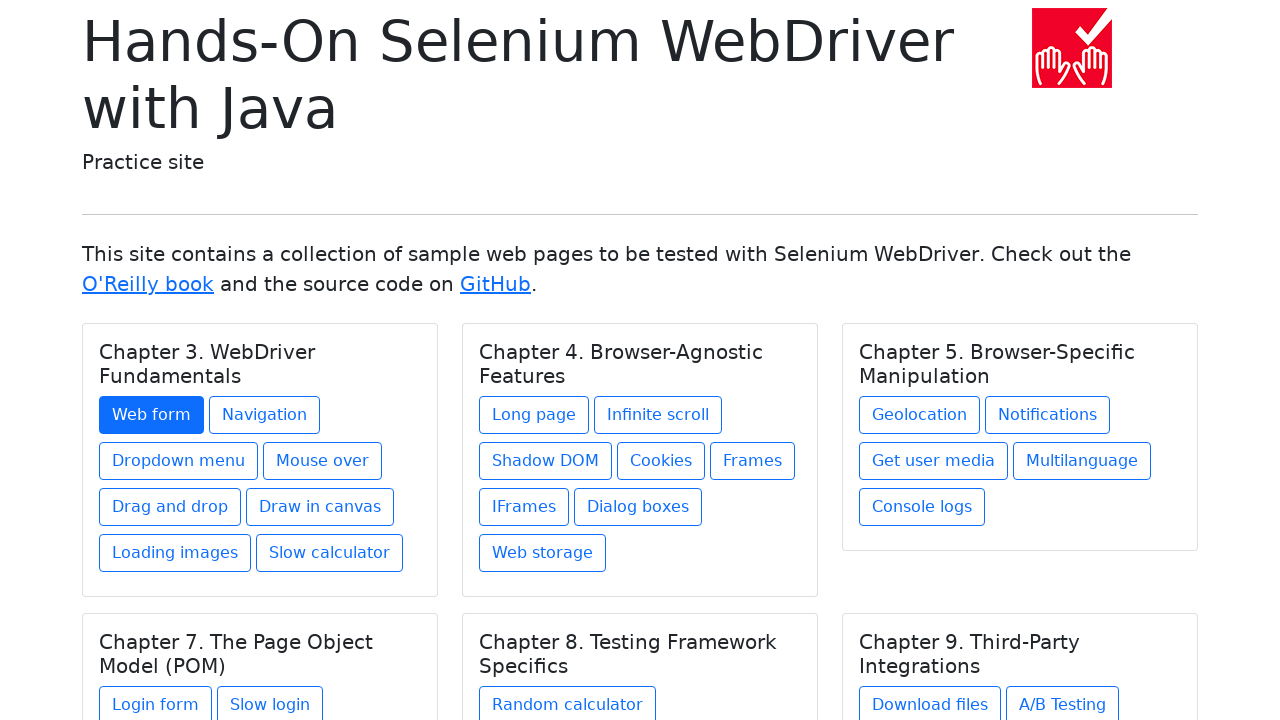

Located link 2 in chapter 1
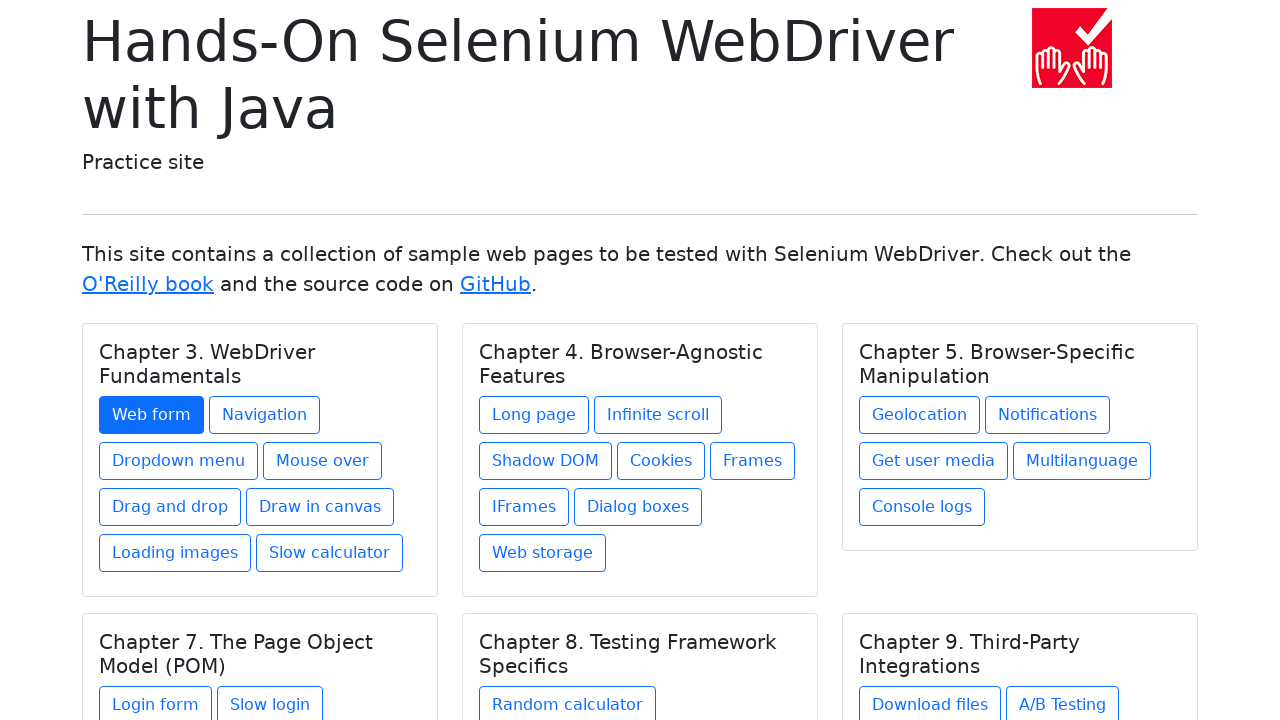

Retrieved link text: Navigation
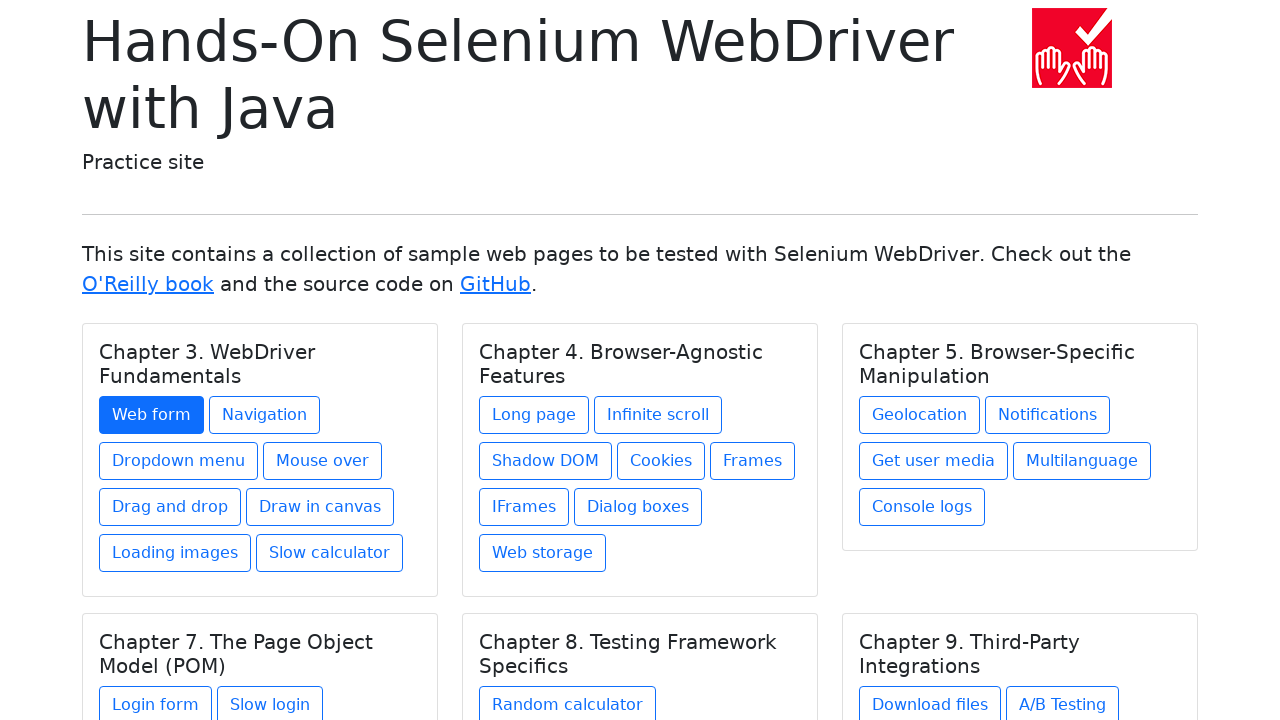

Clicked link 'Navigation' at (264, 415) on h5.card-title >> nth=0 >> xpath=./../a >> nth=1
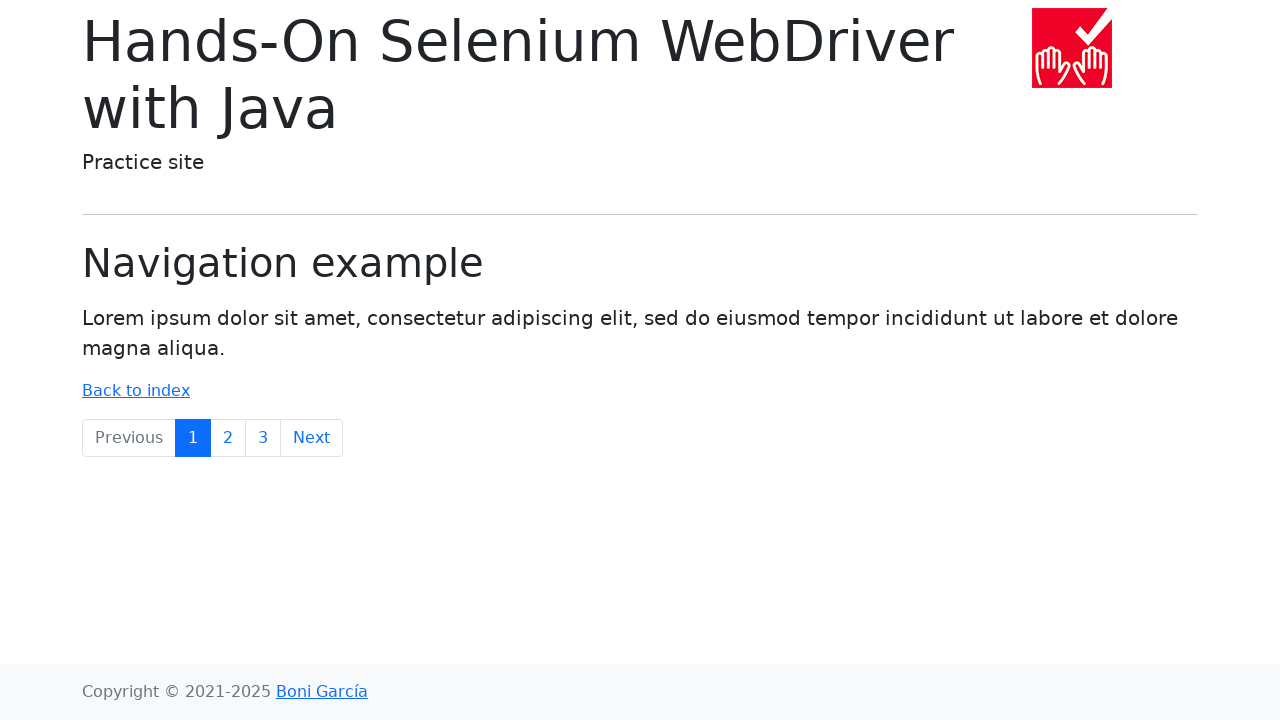

Waited for page load after clicking 'Navigation'
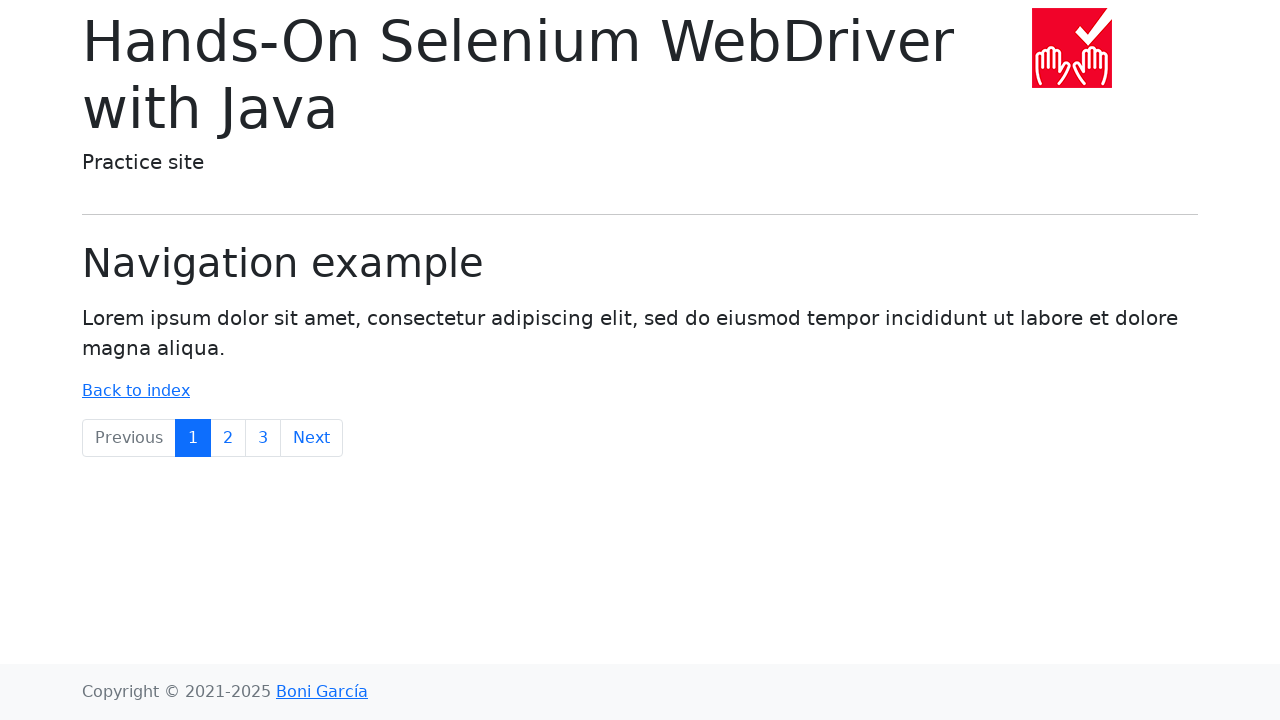

Navigated back to home page
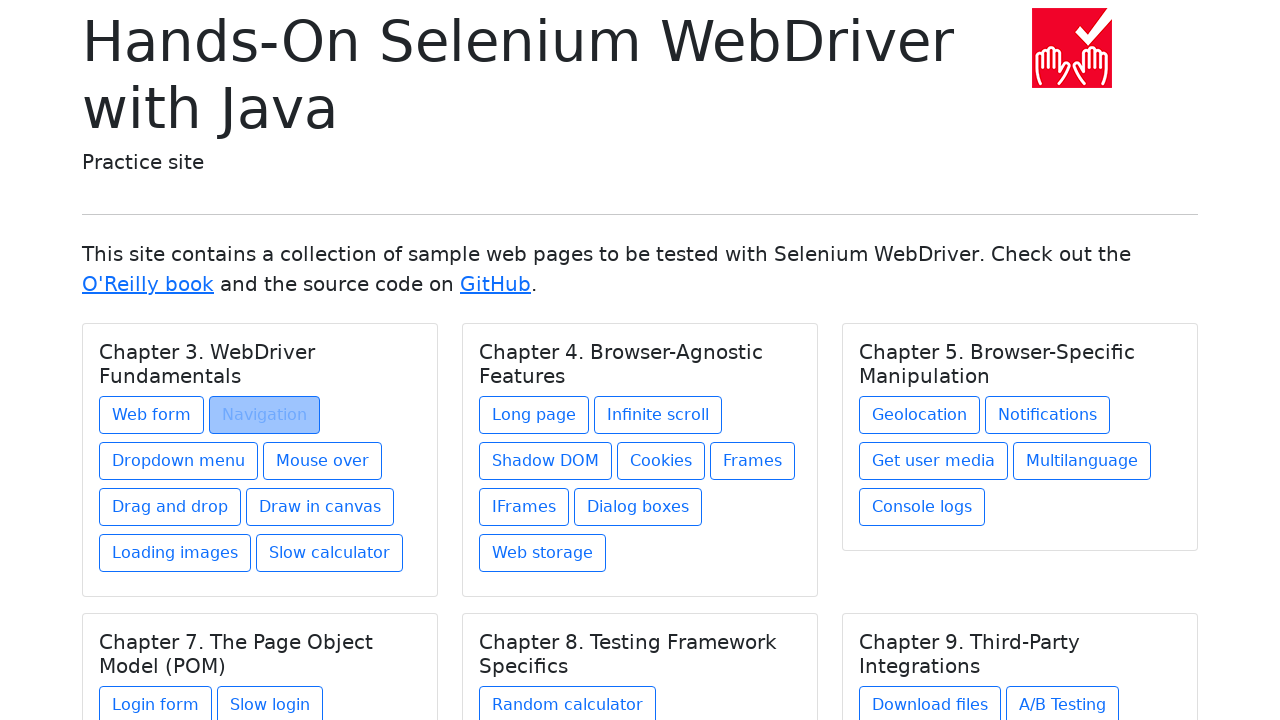

Waited for home page to fully load after navigation back
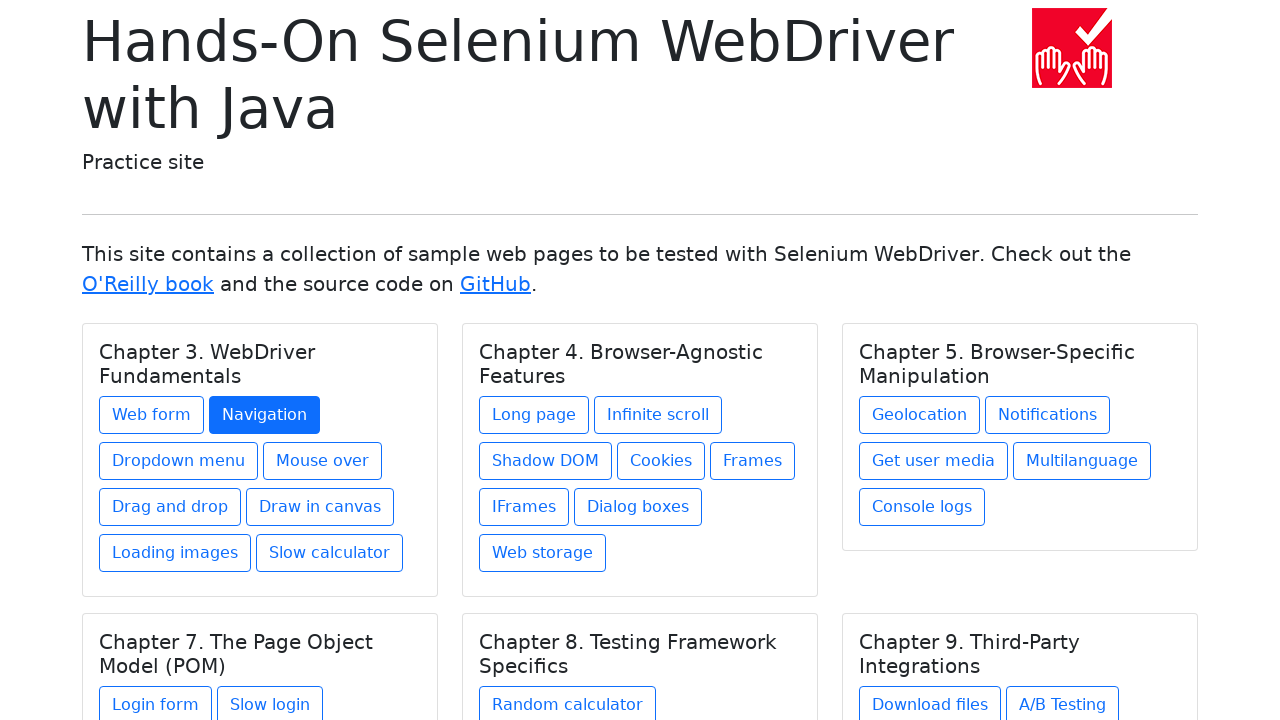

Re-fetched chapter 1 before clicking link 3
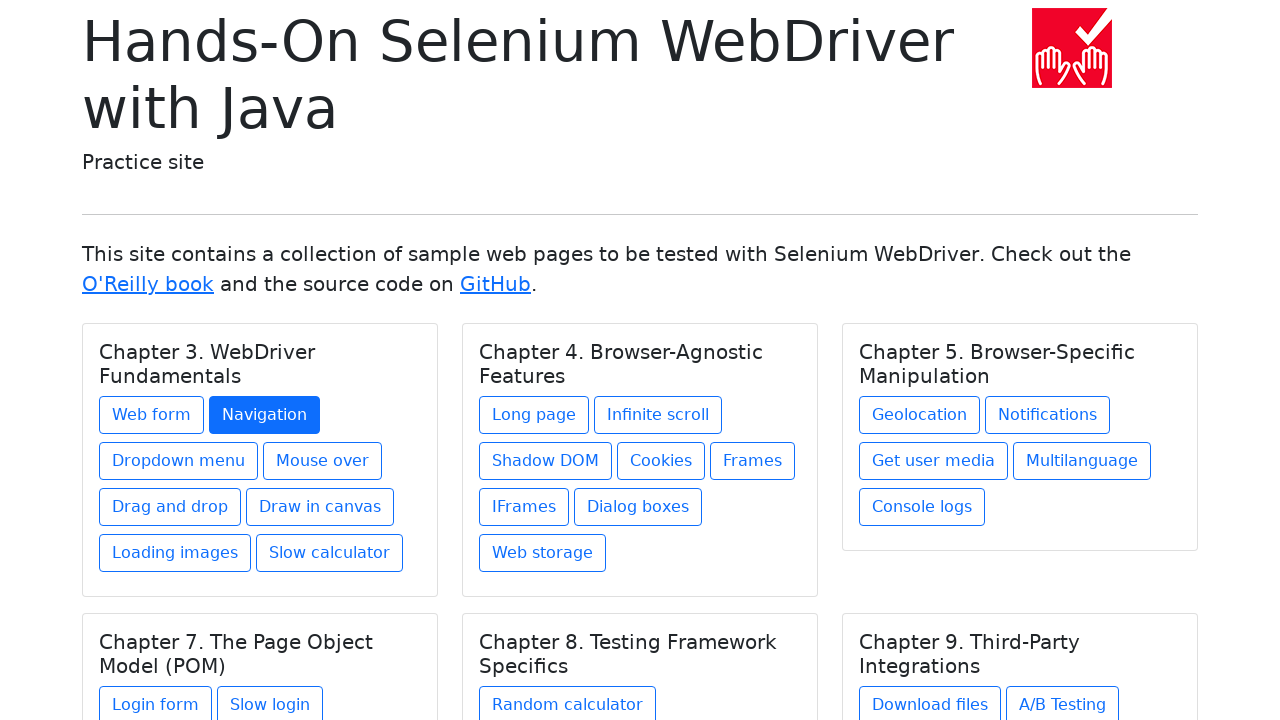

Located link 3 in chapter 1
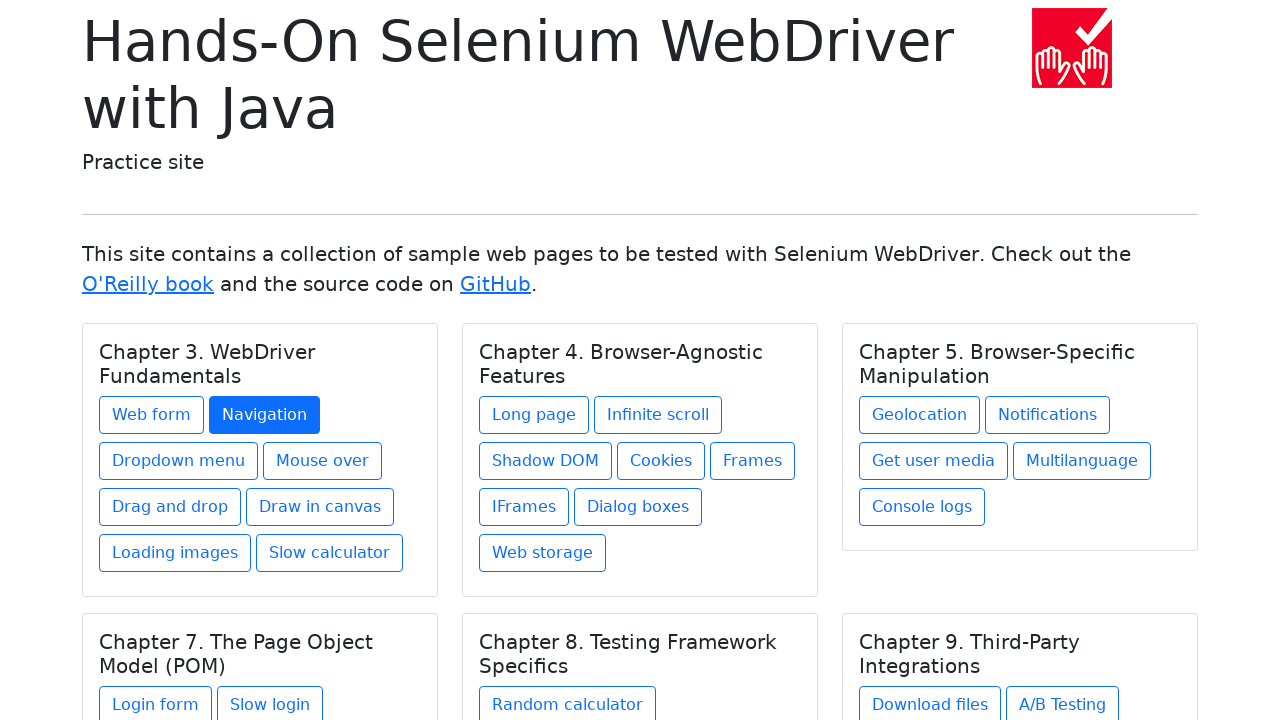

Retrieved link text: Dropdown menu
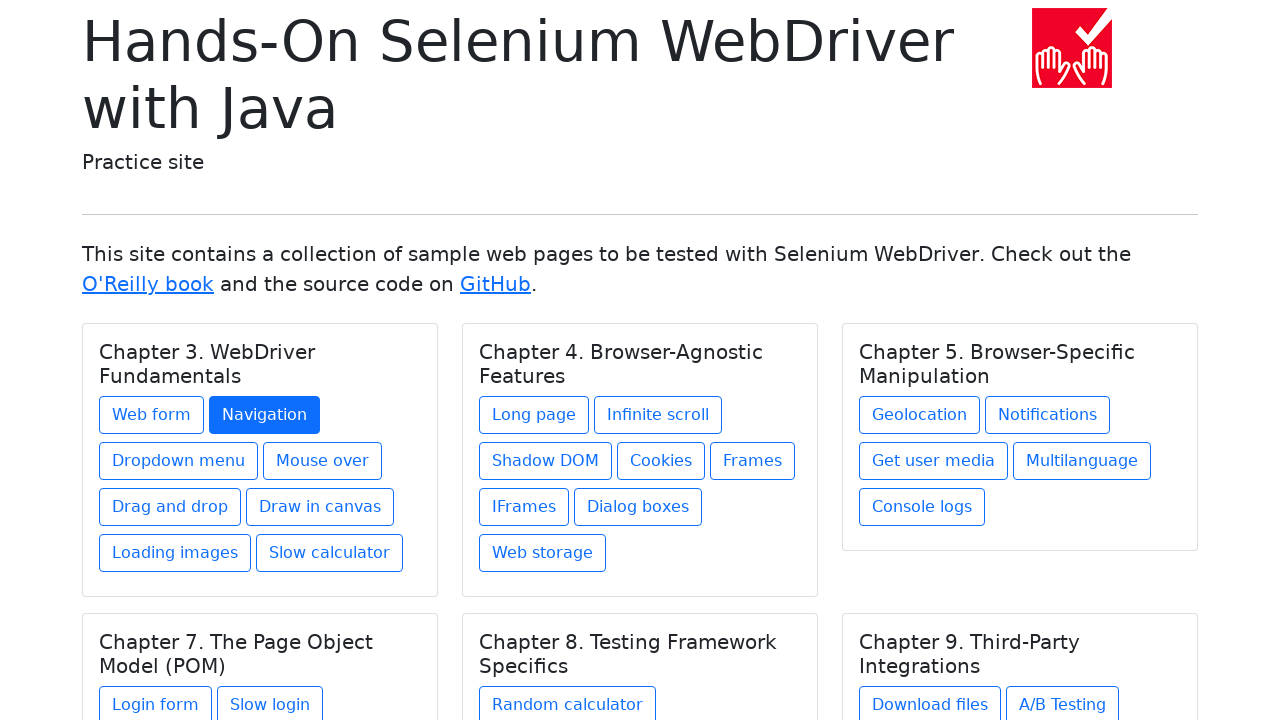

Clicked link 'Dropdown menu' at (178, 461) on h5.card-title >> nth=0 >> xpath=./../a >> nth=2
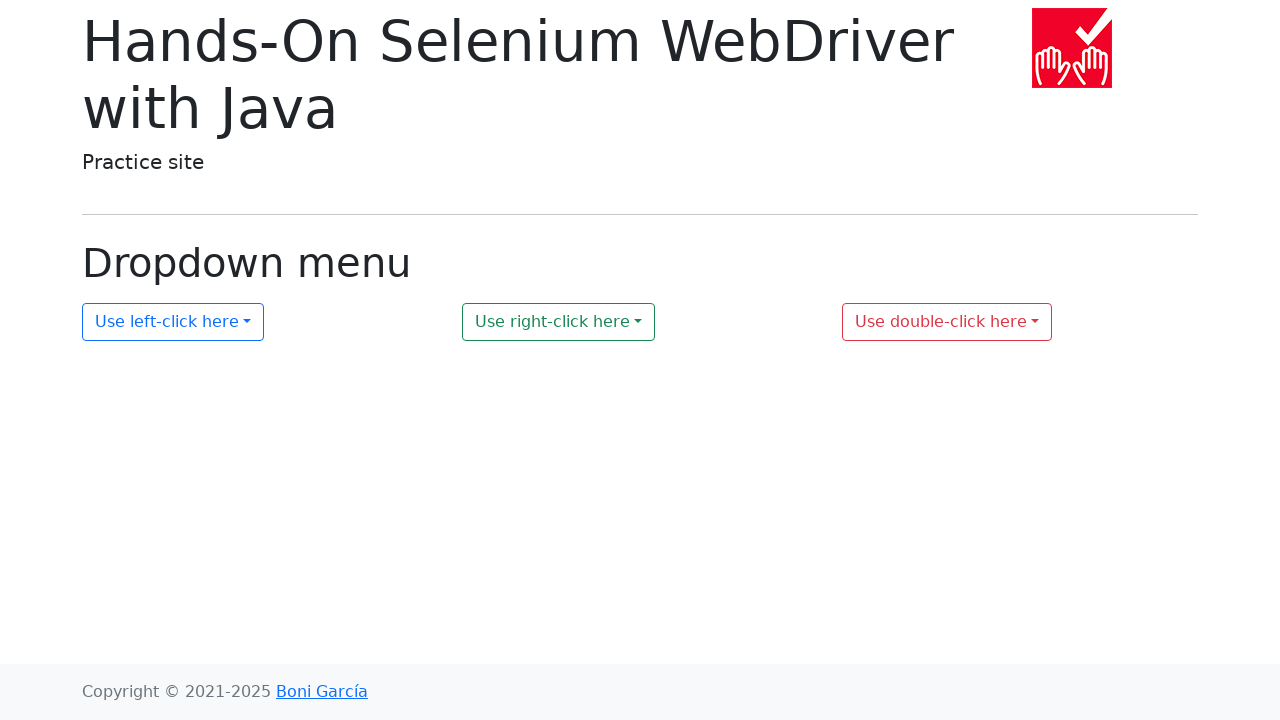

Waited for page load after clicking 'Dropdown menu'
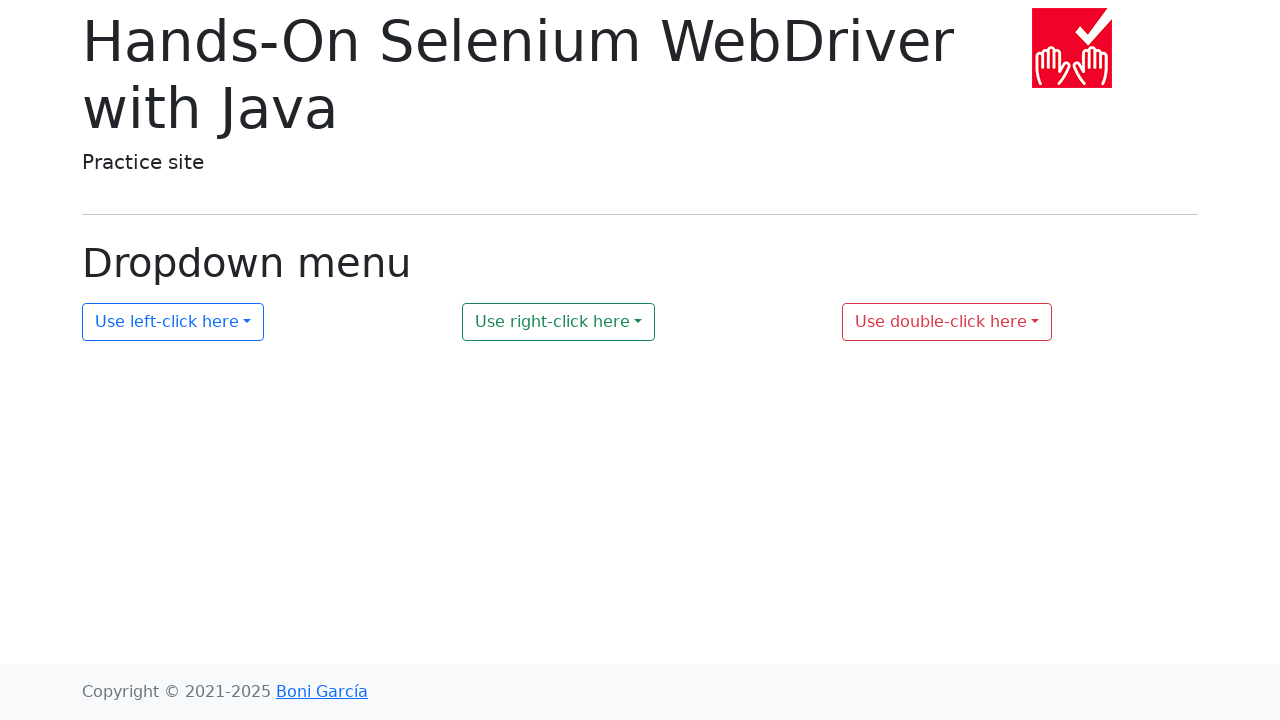

Navigated back to home page
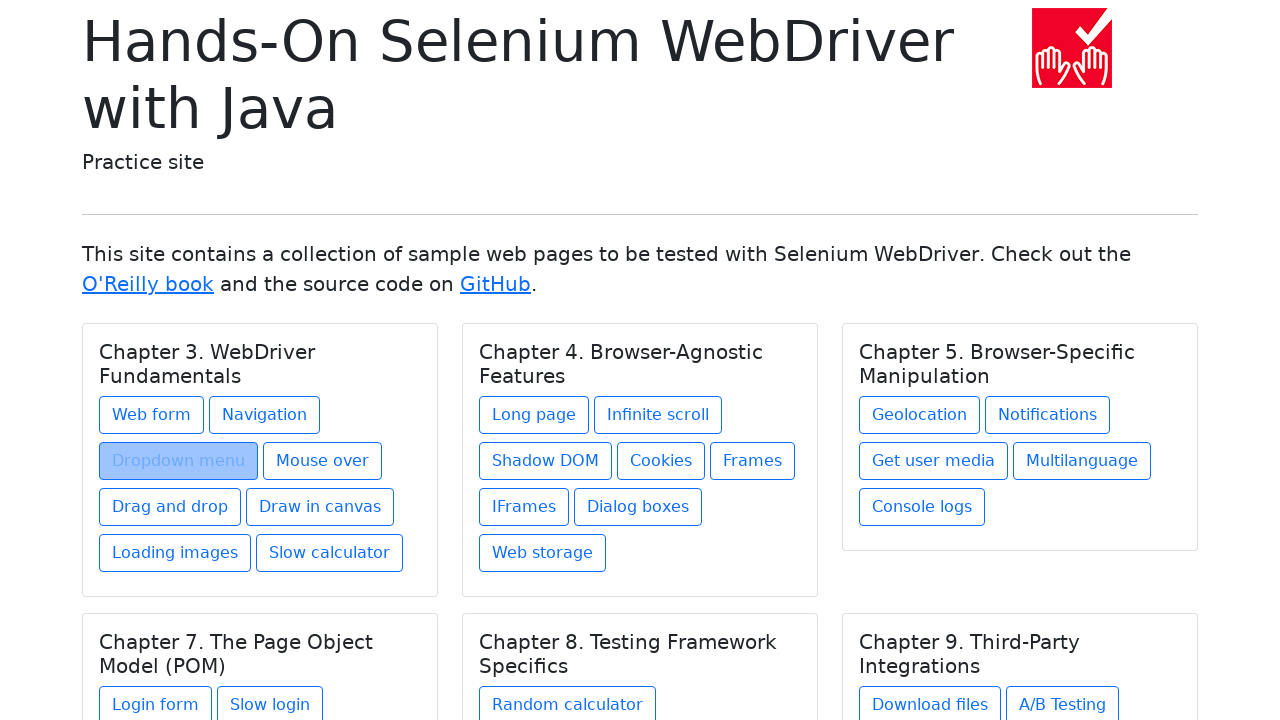

Waited for home page to fully load after navigation back
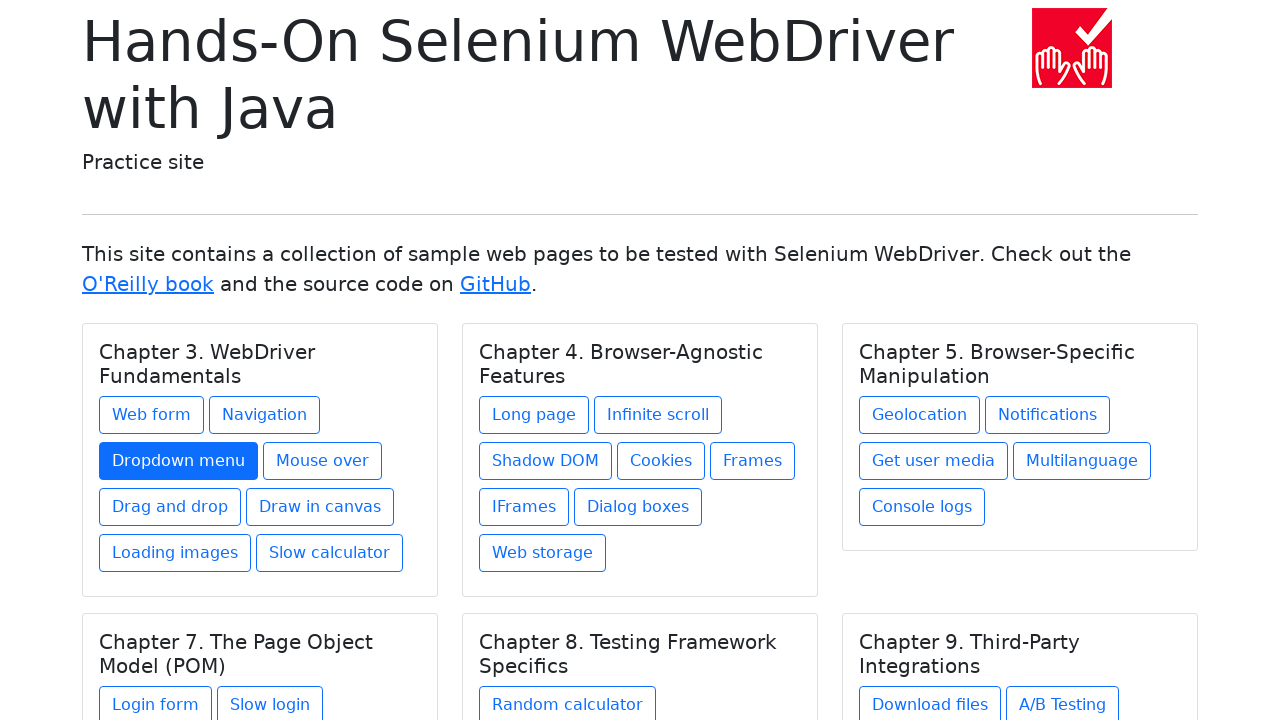

Re-fetched chapter 1 before clicking link 4
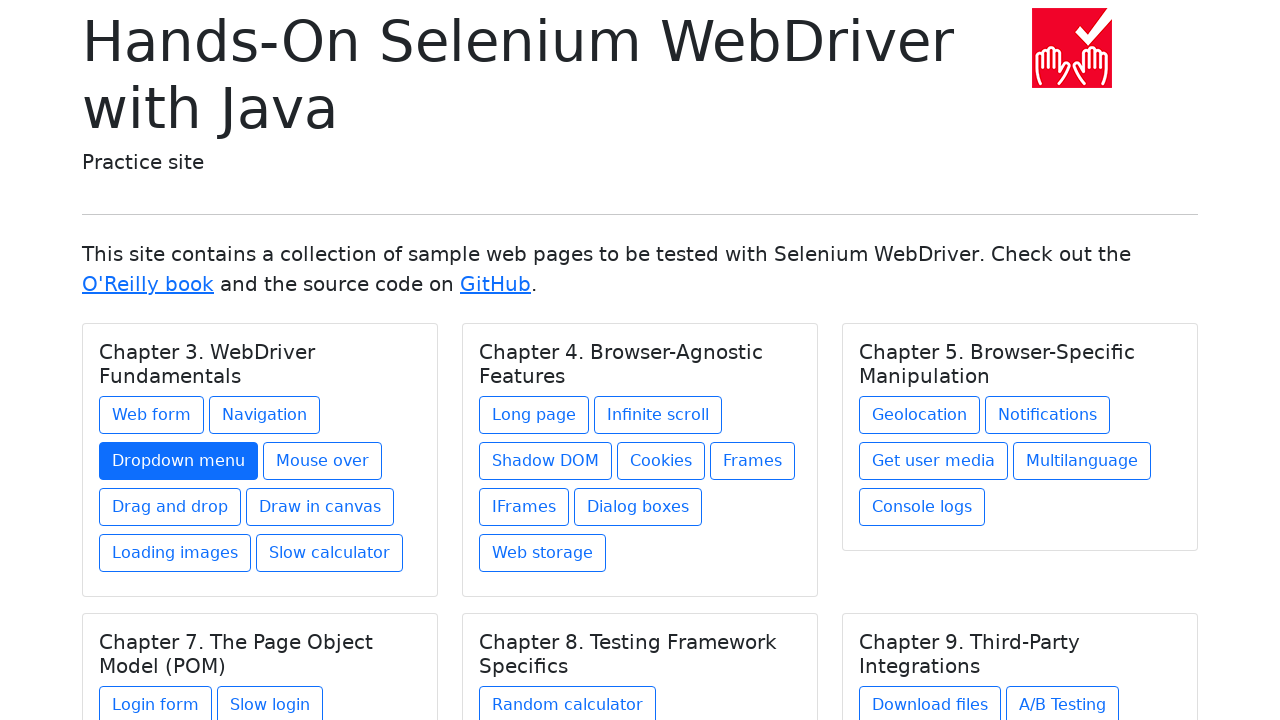

Located link 4 in chapter 1
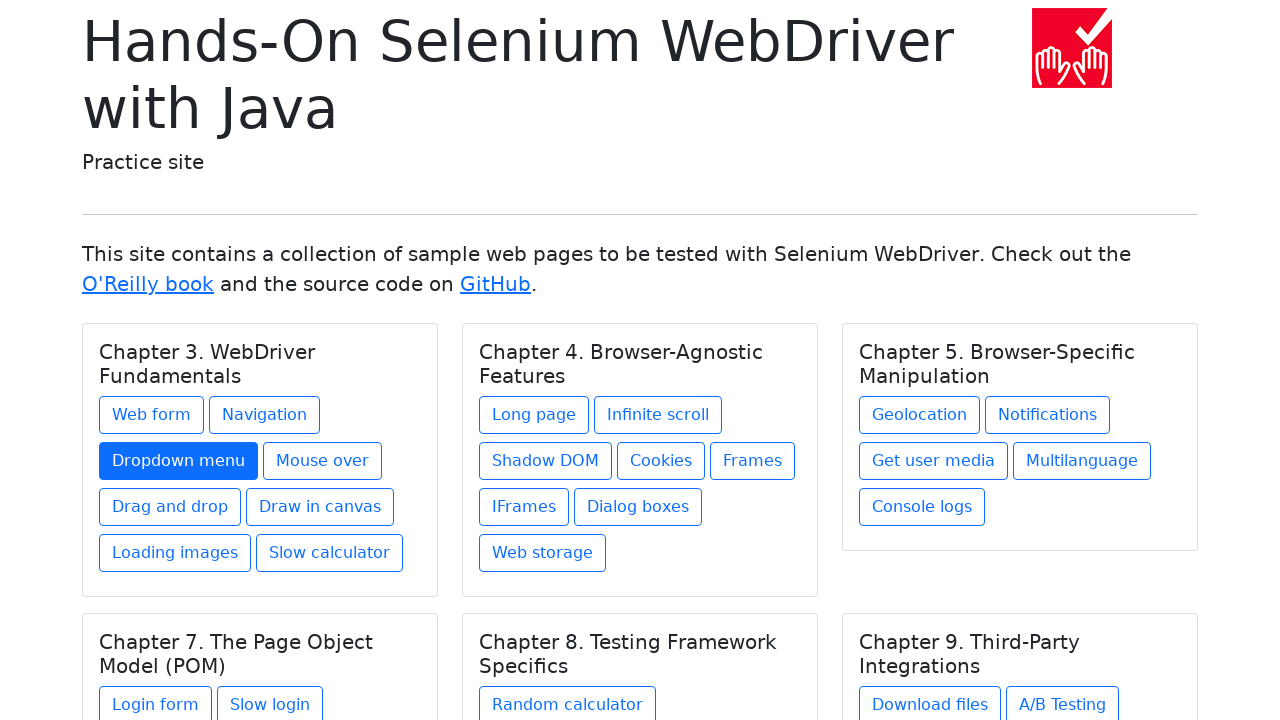

Retrieved link text: Mouse over
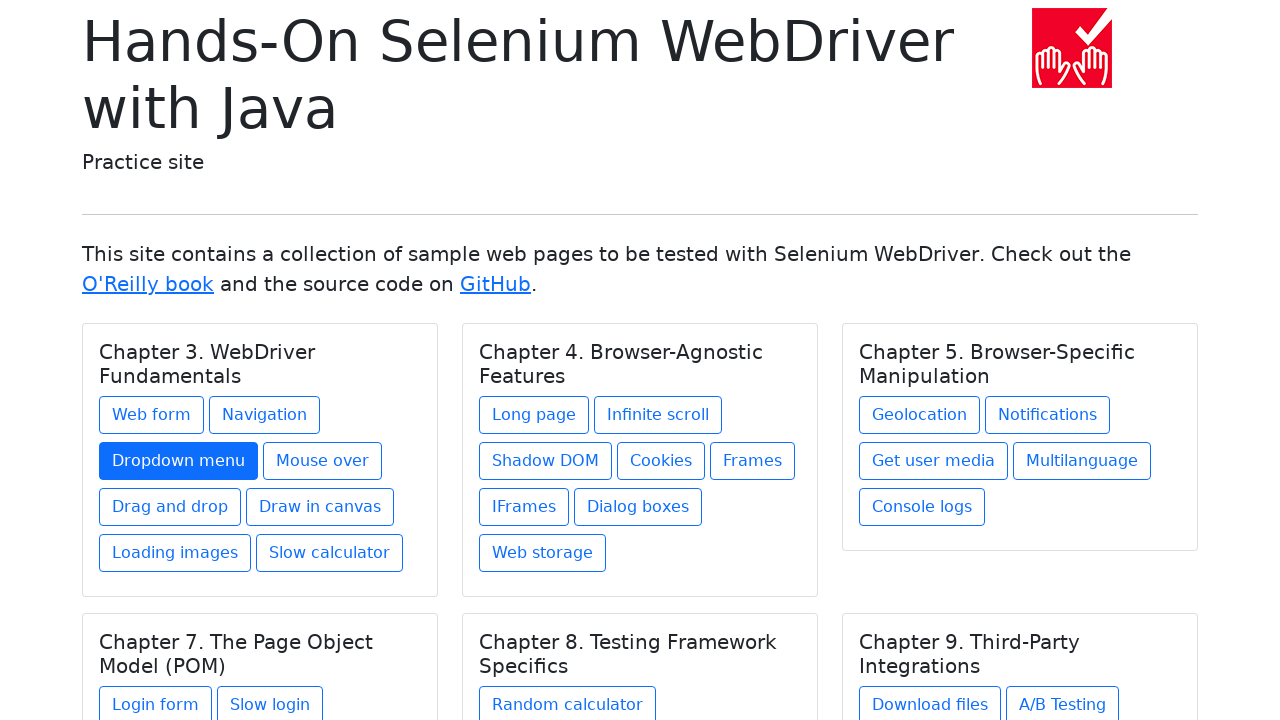

Clicked link 'Mouse over' at (322, 461) on h5.card-title >> nth=0 >> xpath=./../a >> nth=3
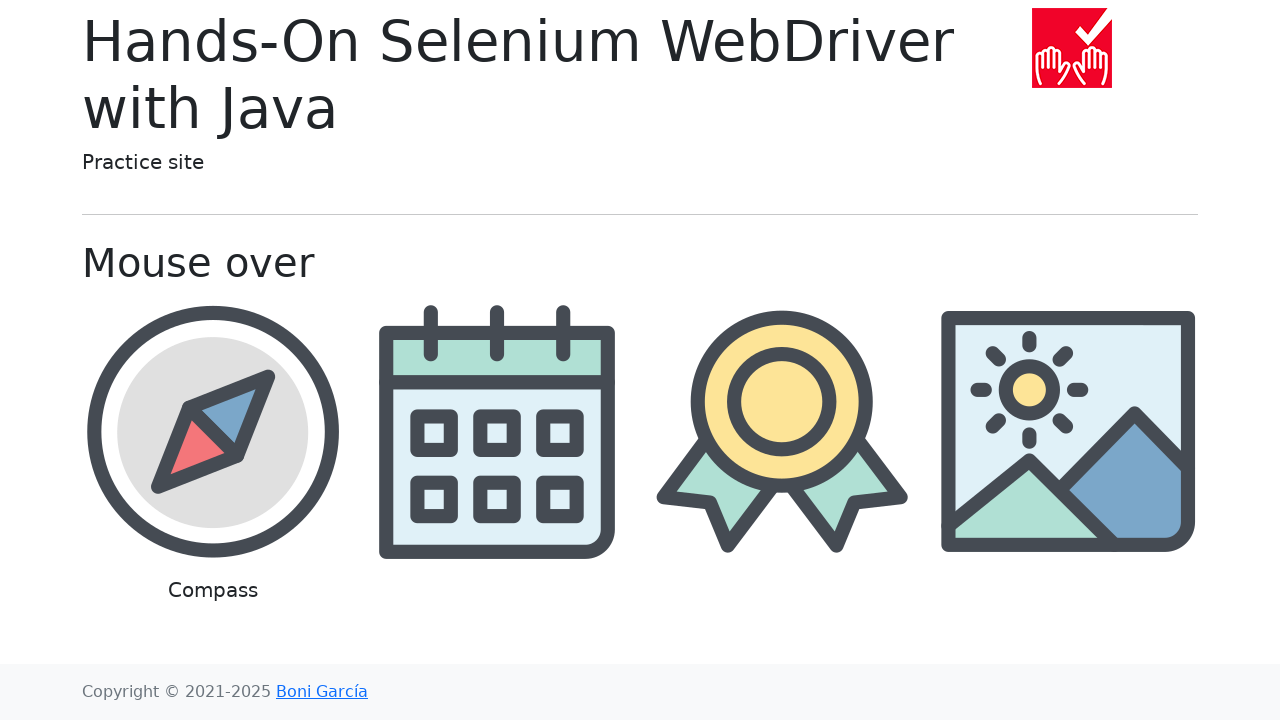

Waited for page load after clicking 'Mouse over'
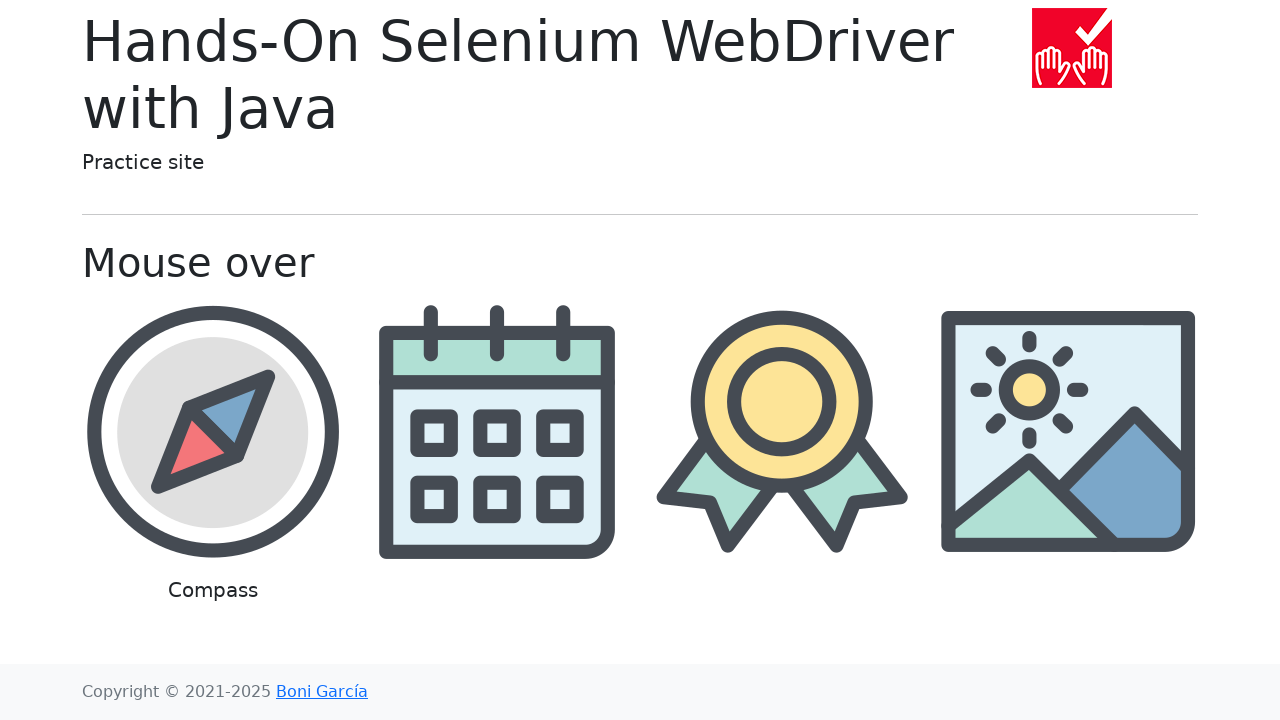

Navigated back to home page
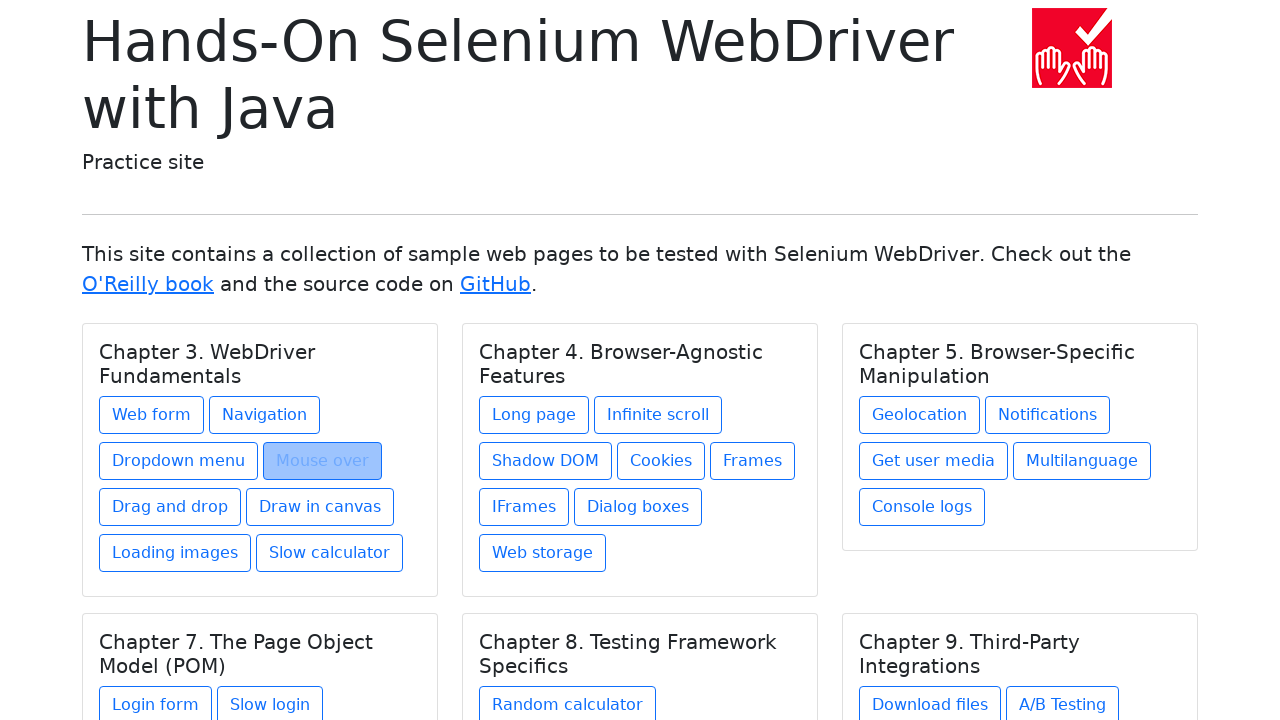

Waited for home page to fully load after navigation back
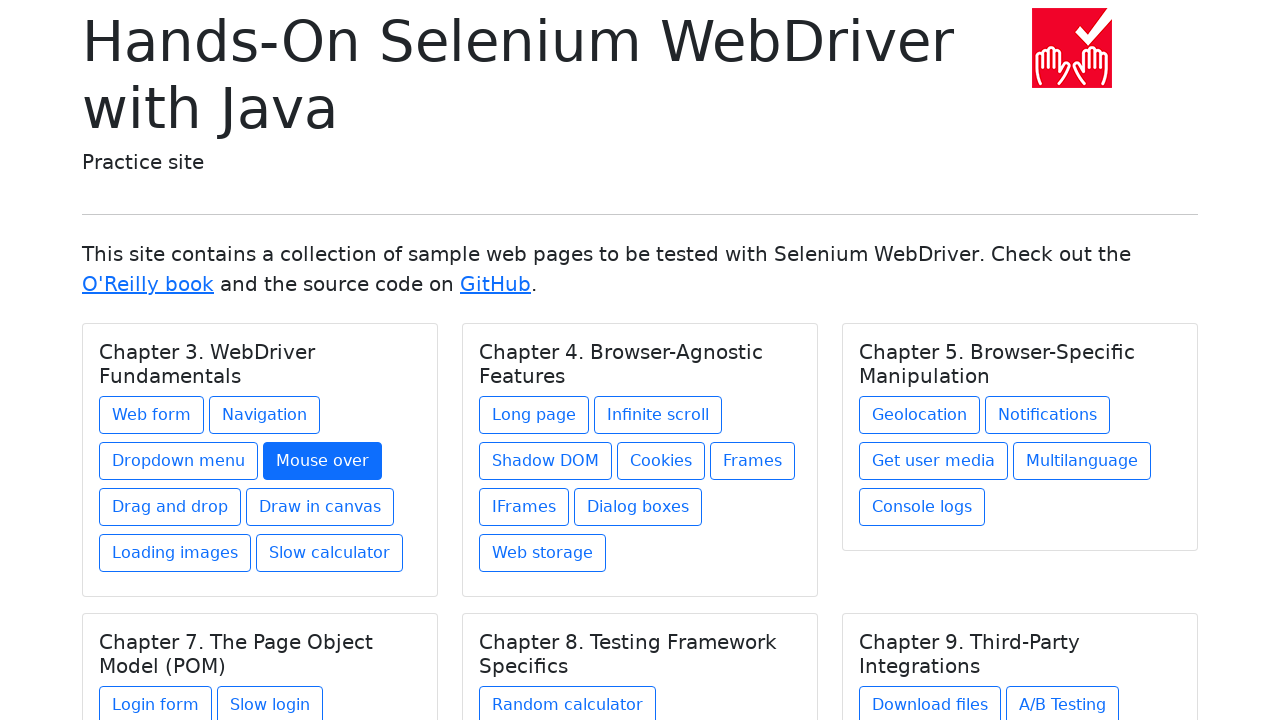

Re-fetched chapter 1 before clicking link 5
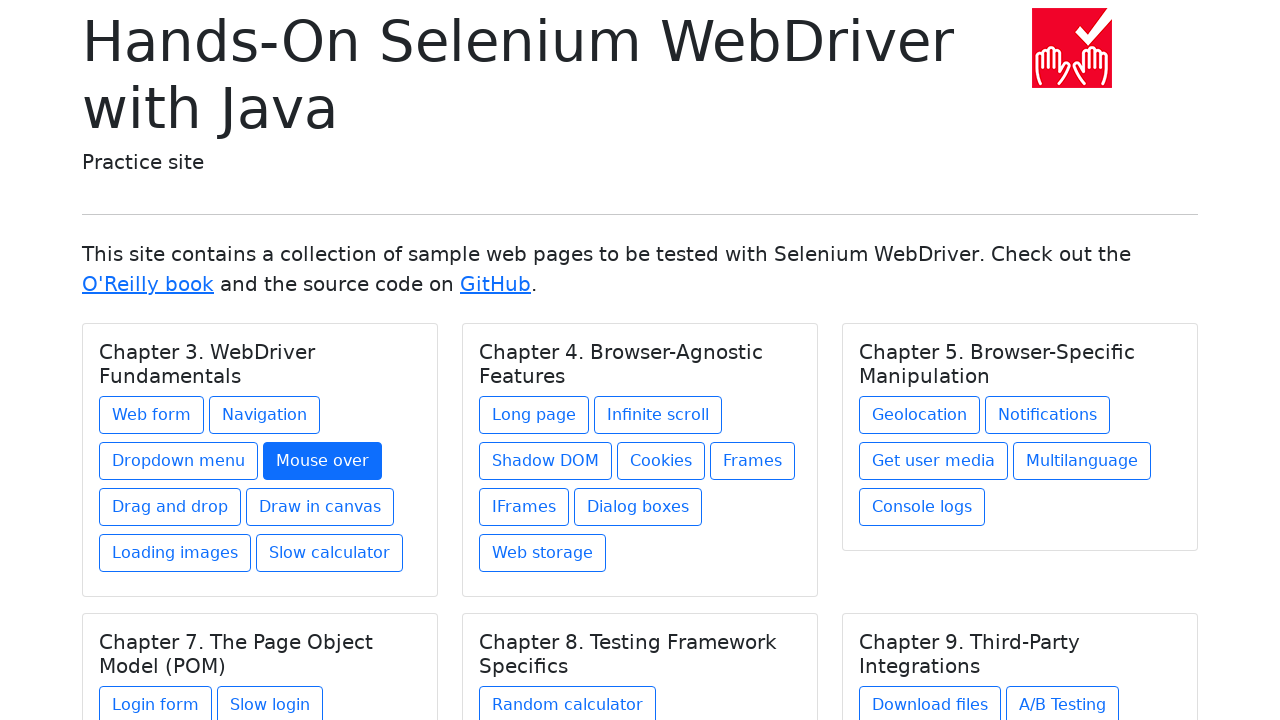

Located link 5 in chapter 1
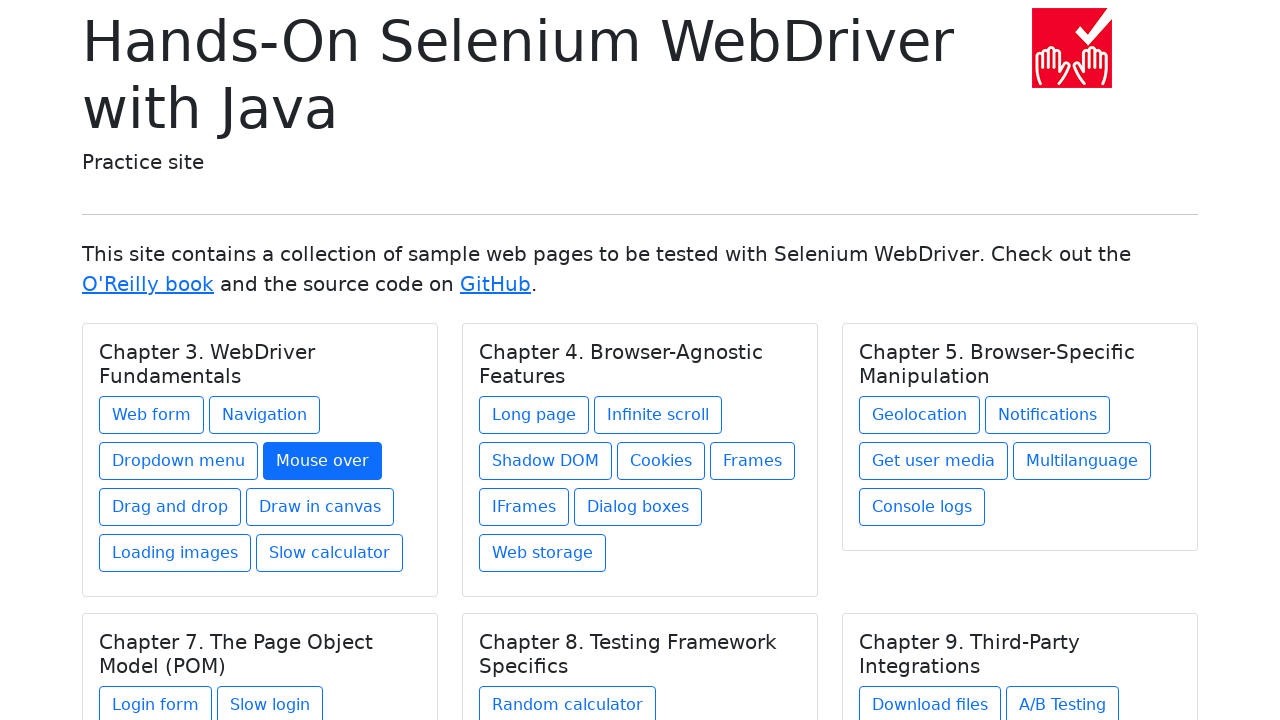

Retrieved link text: Drag and drop
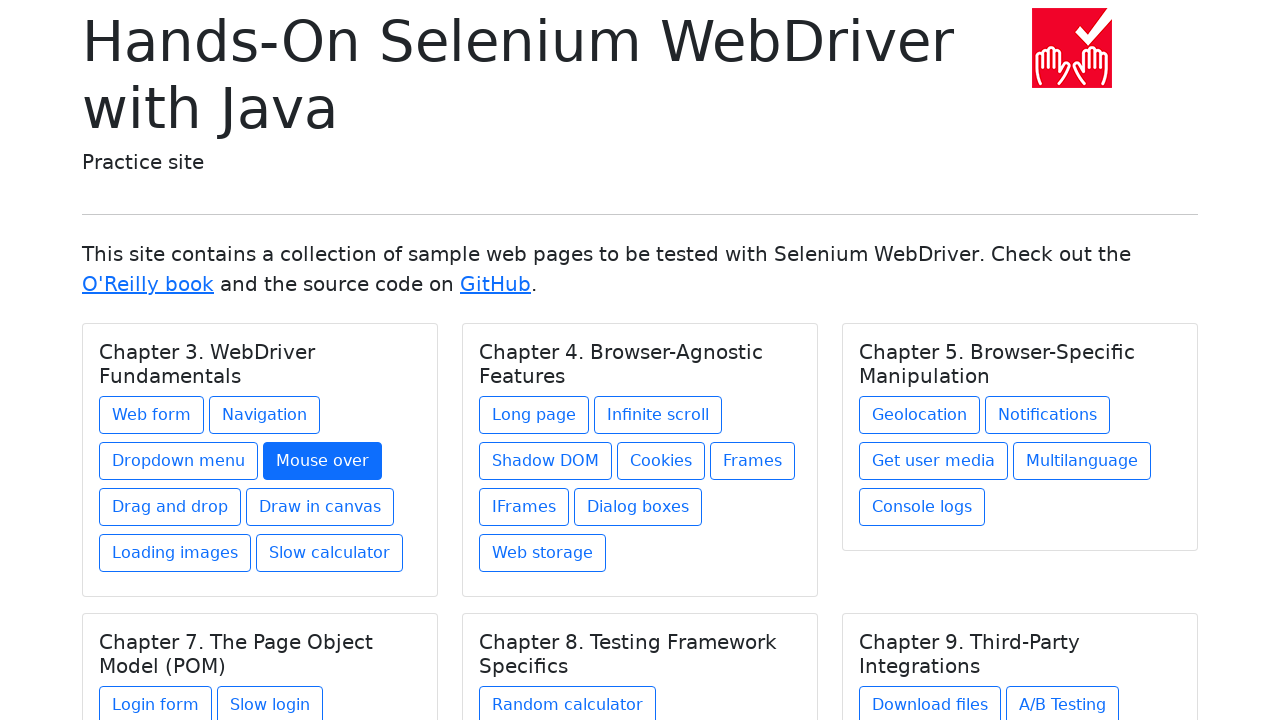

Clicked link 'Drag and drop' at (170, 507) on h5.card-title >> nth=0 >> xpath=./../a >> nth=4
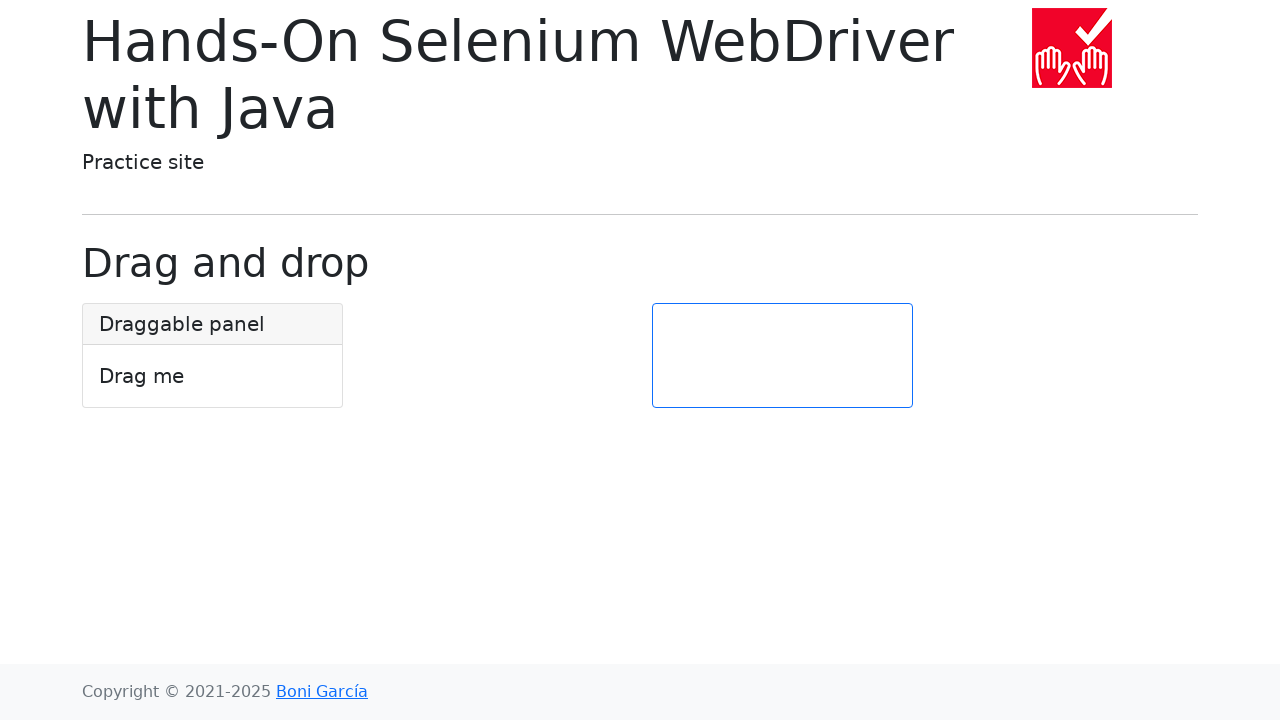

Waited for page load after clicking 'Drag and drop'
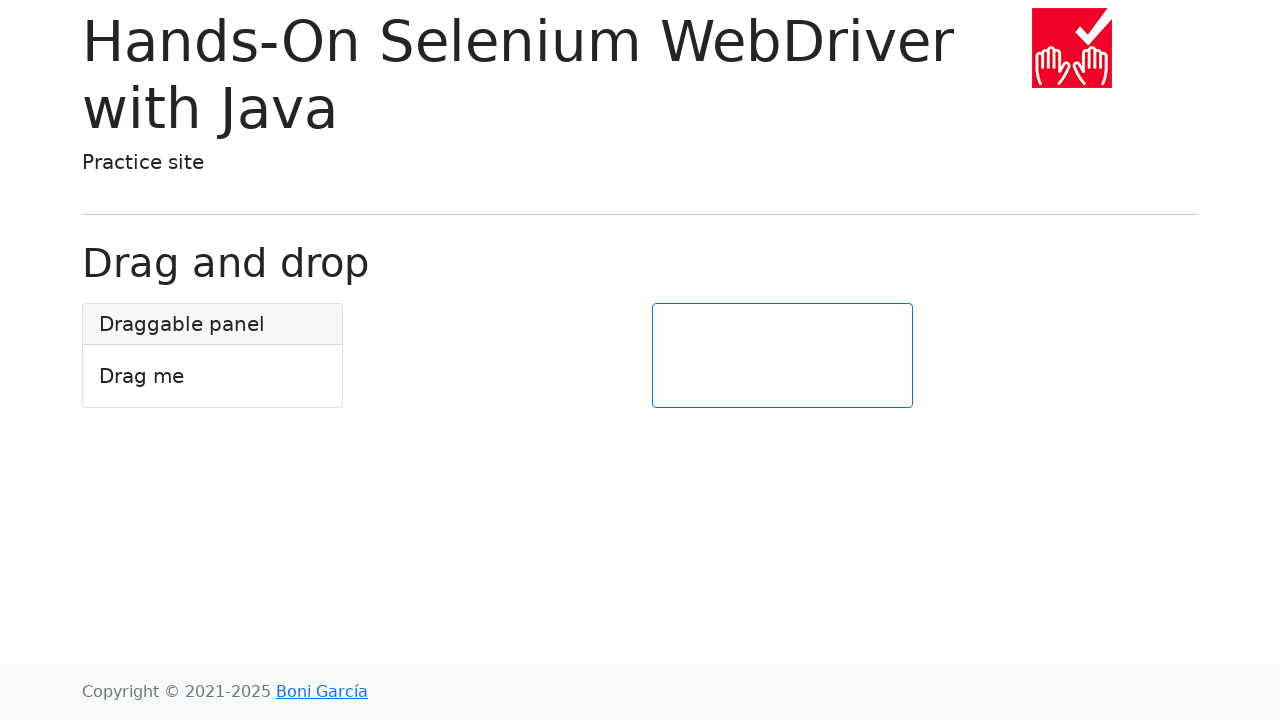

Navigated back to home page
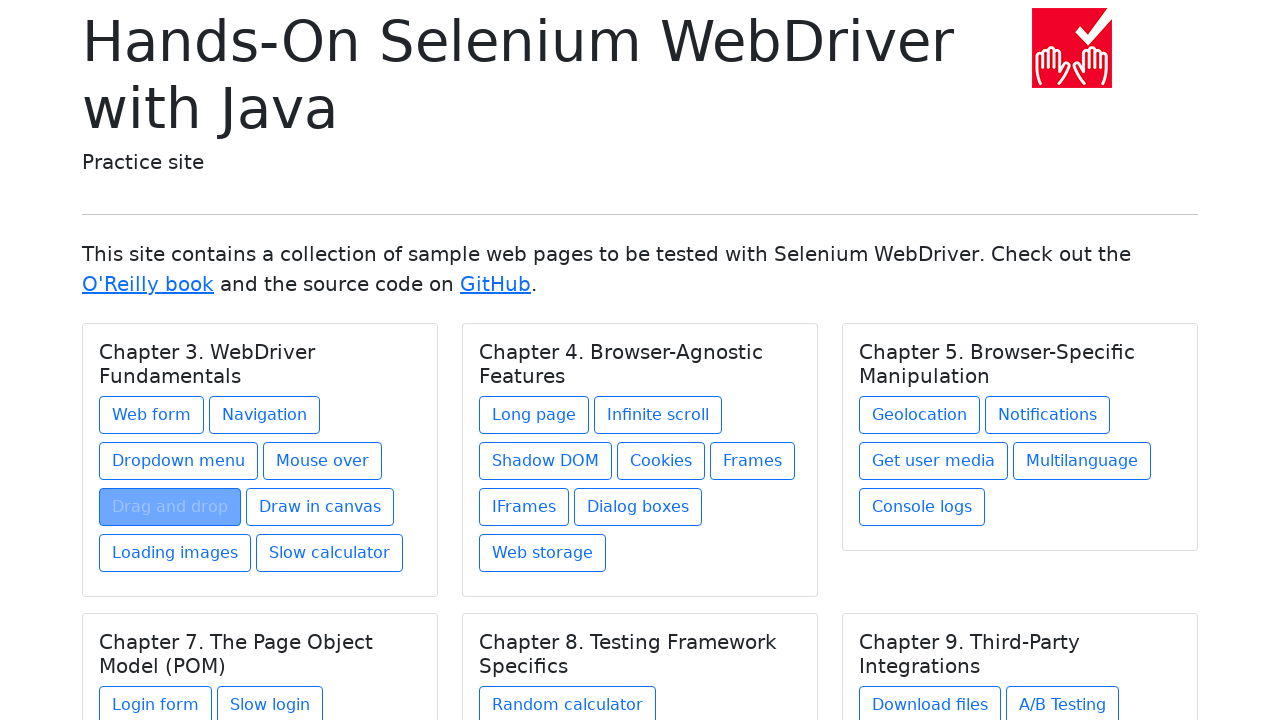

Waited for home page to fully load after navigation back
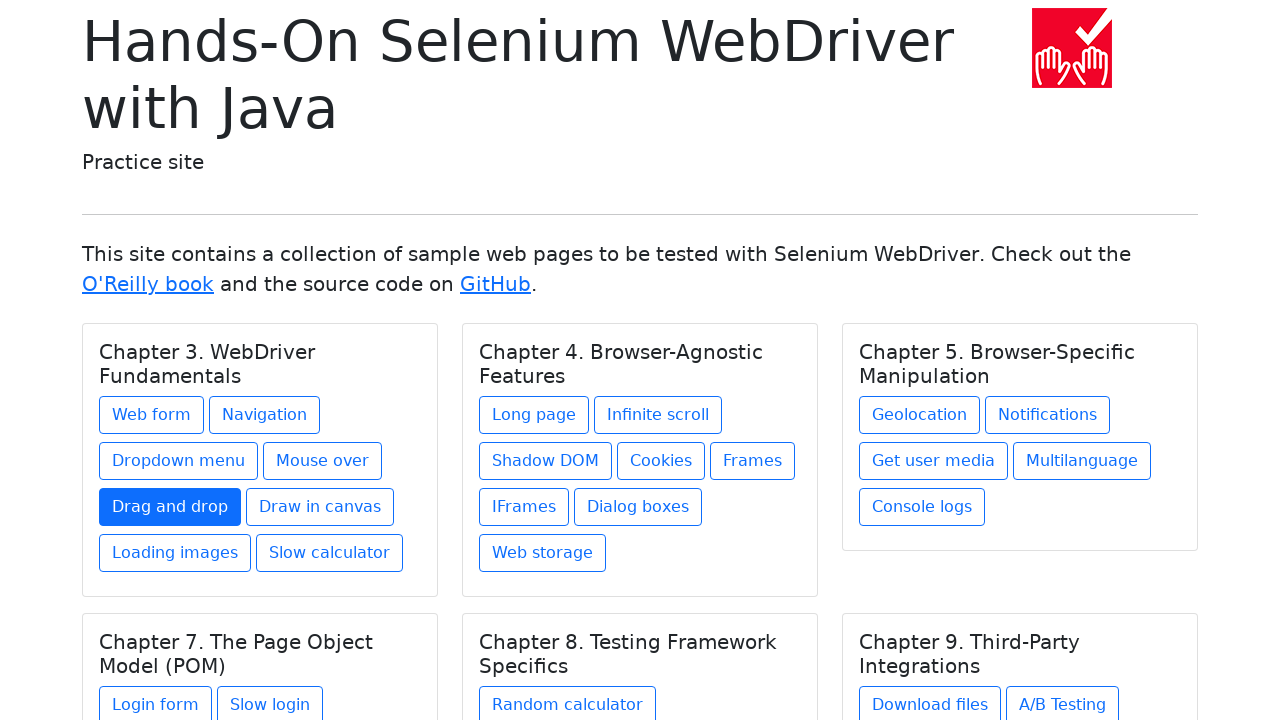

Re-fetched chapter 1 before clicking link 6
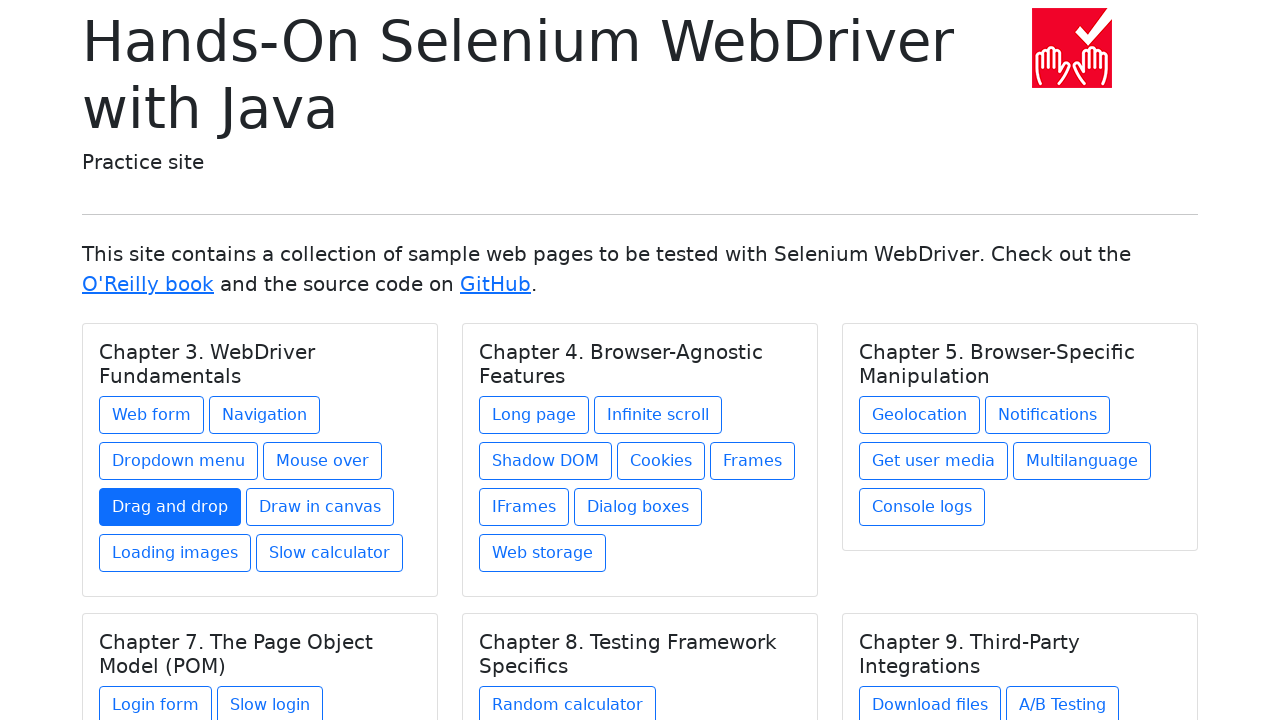

Located link 6 in chapter 1
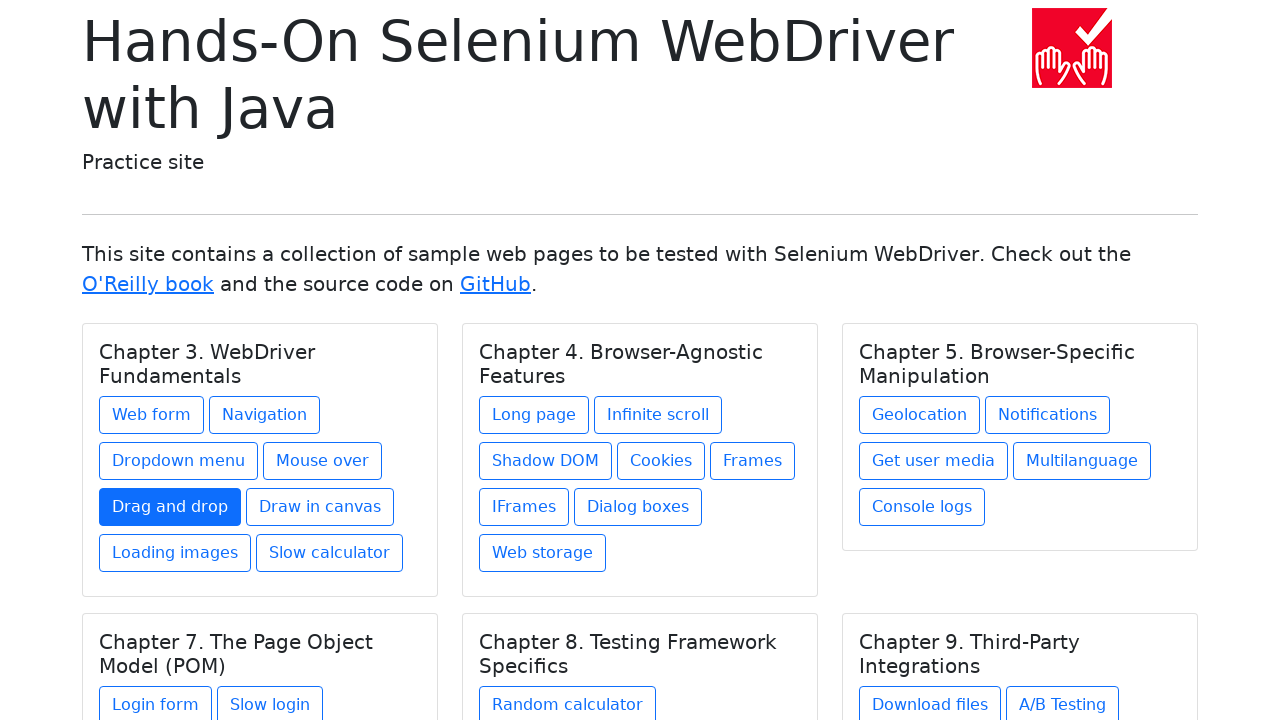

Retrieved link text: Draw in canvas
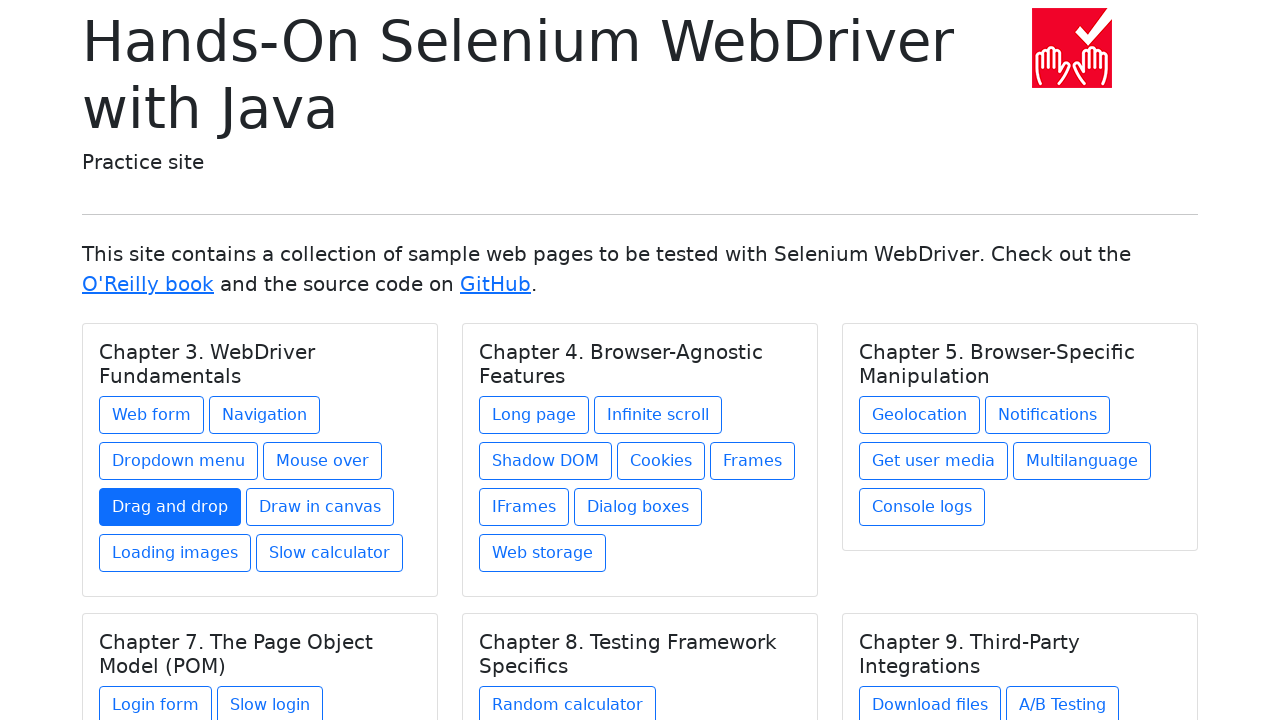

Clicked link 'Draw in canvas' at (320, 507) on h5.card-title >> nth=0 >> xpath=./../a >> nth=5
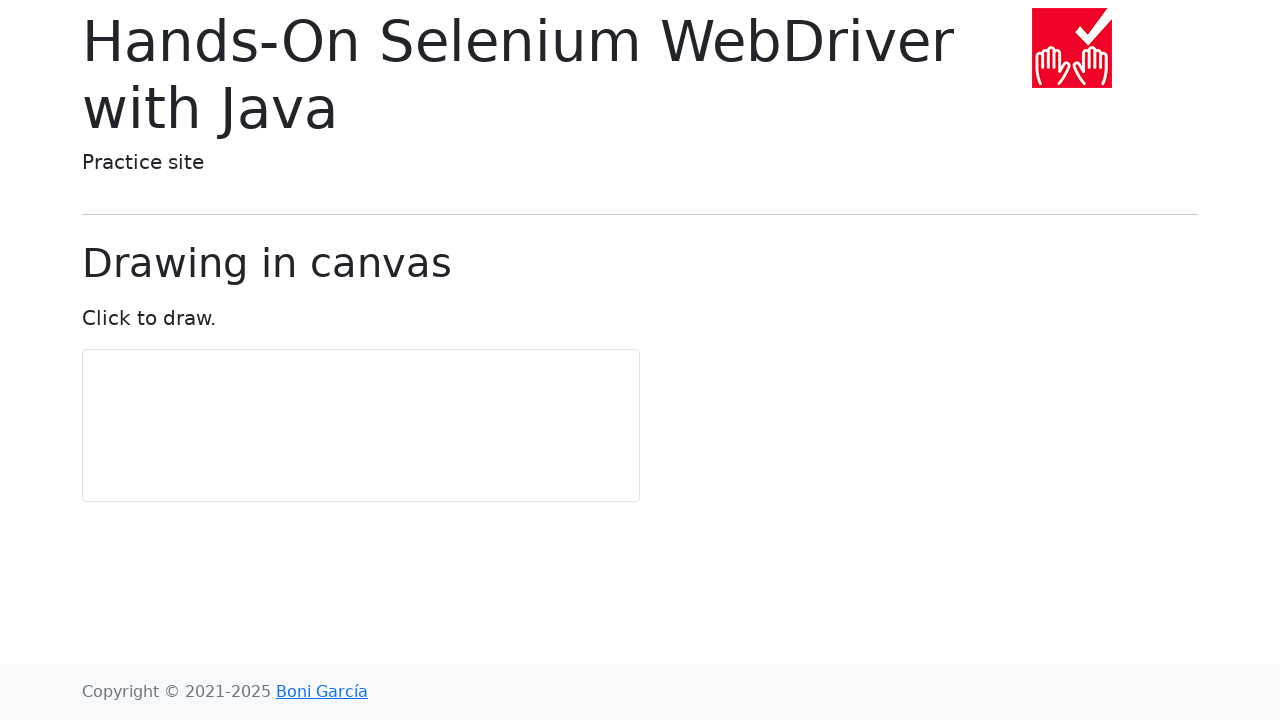

Waited for page load after clicking 'Draw in canvas'
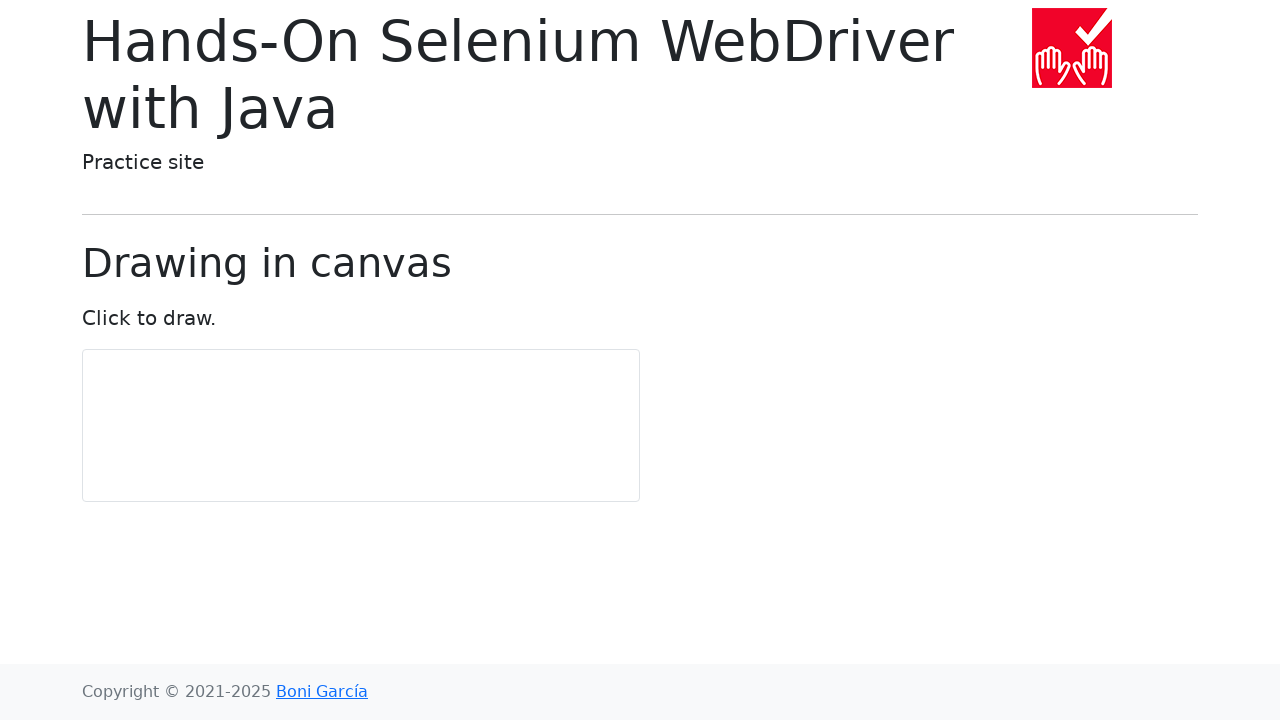

Navigated back to home page
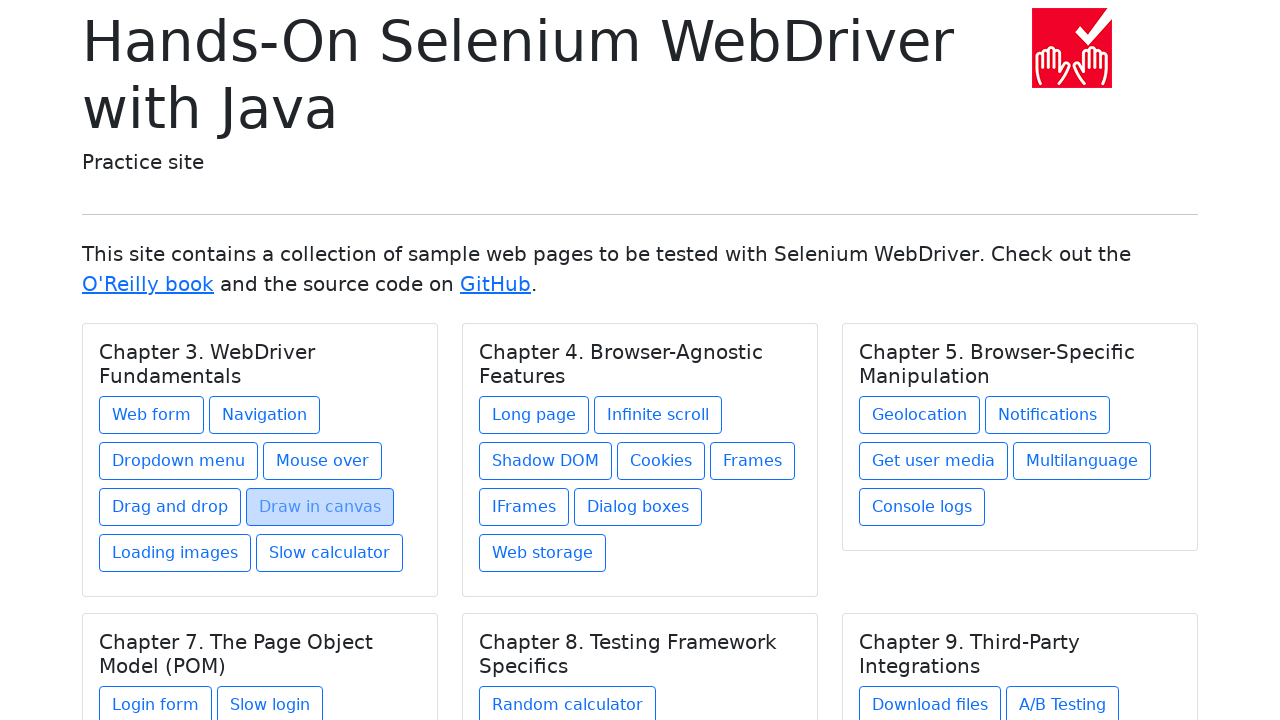

Waited for home page to fully load after navigation back
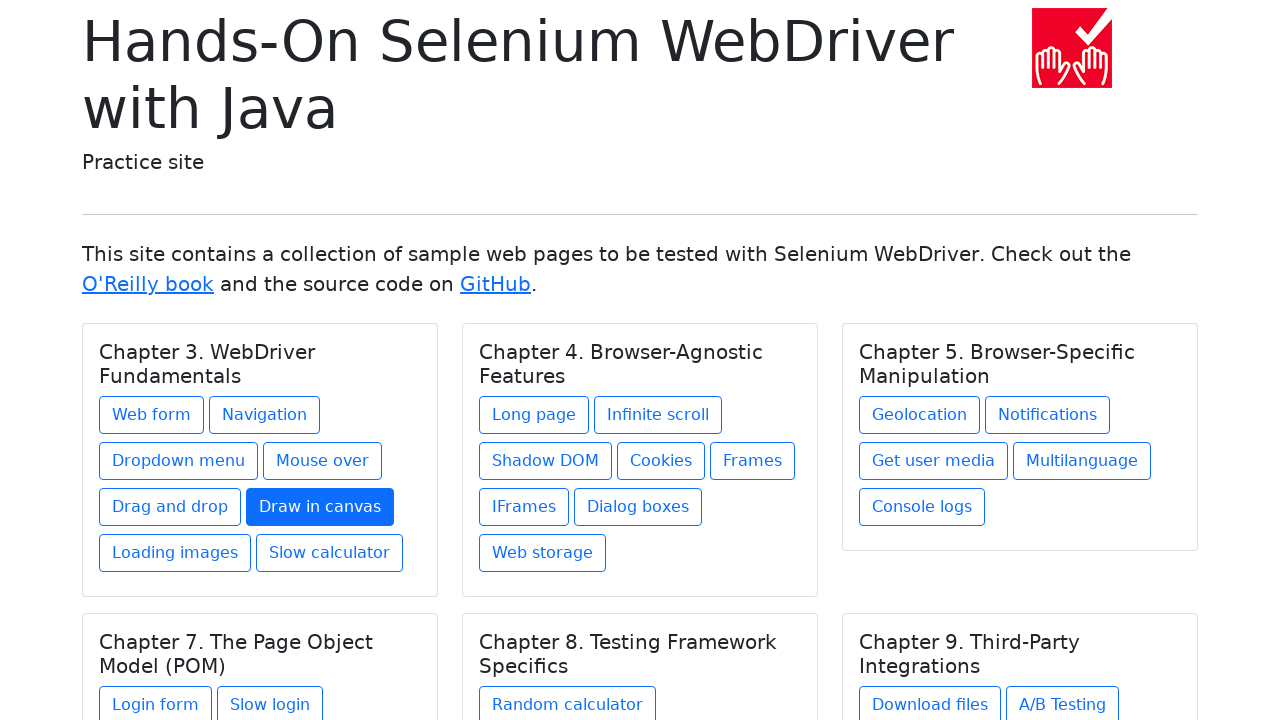

Re-fetched chapter 1 before clicking link 7
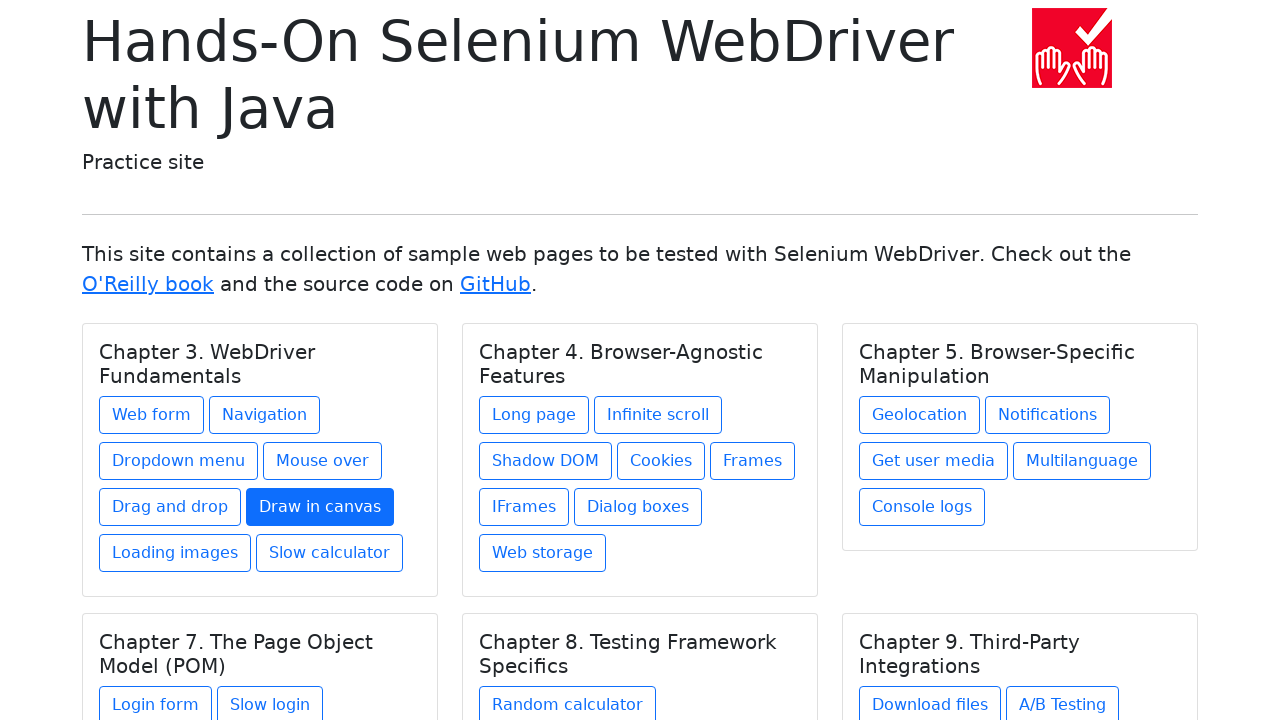

Located link 7 in chapter 1
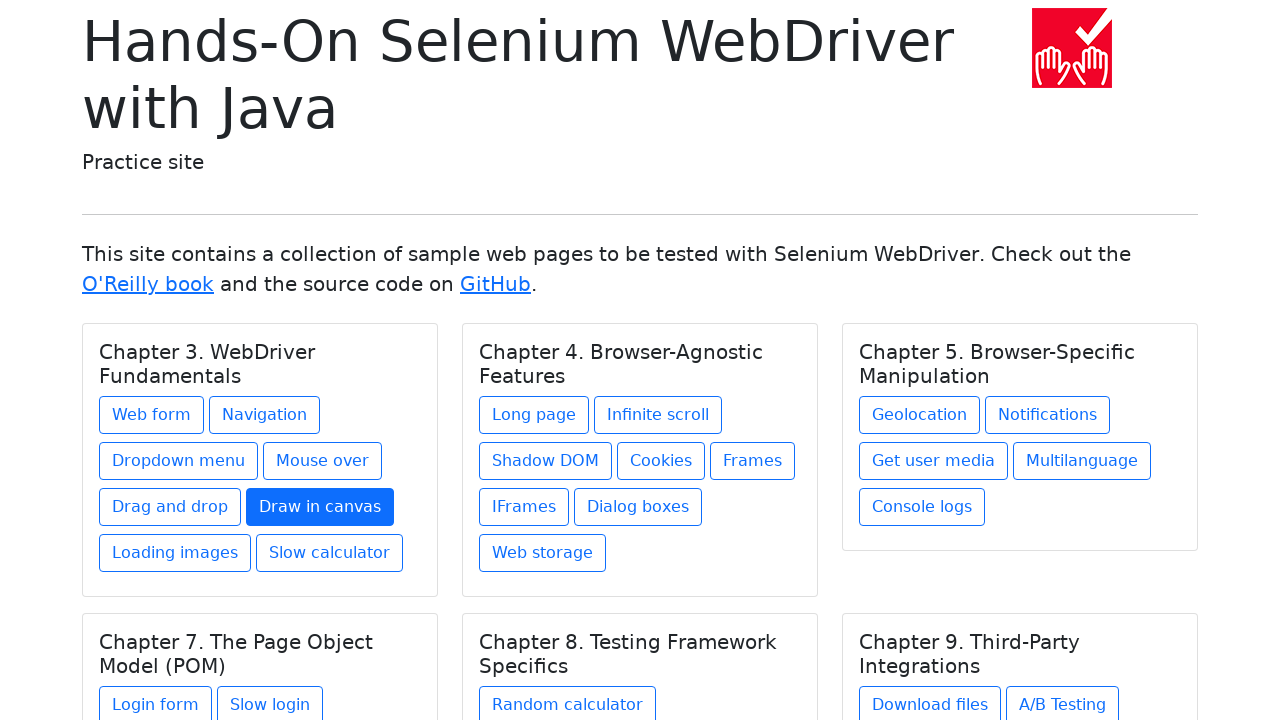

Retrieved link text: Loading images
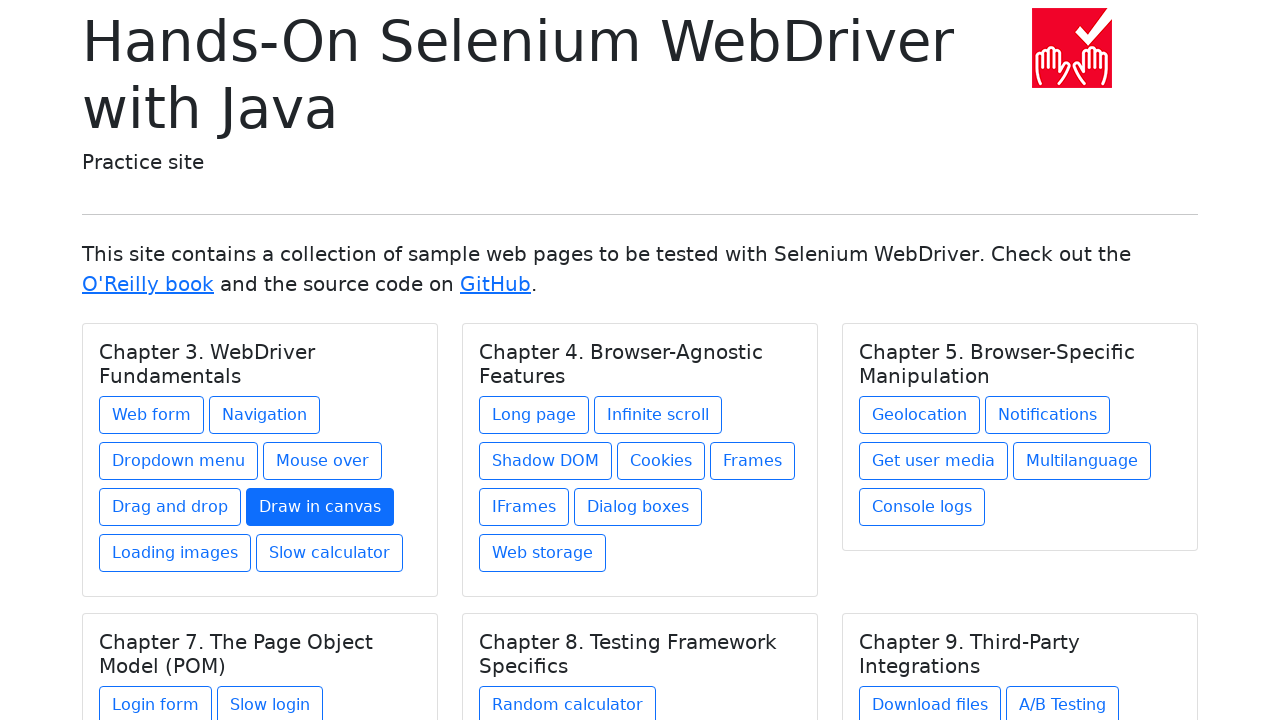

Clicked link 'Loading images' at (175, 553) on h5.card-title >> nth=0 >> xpath=./../a >> nth=6
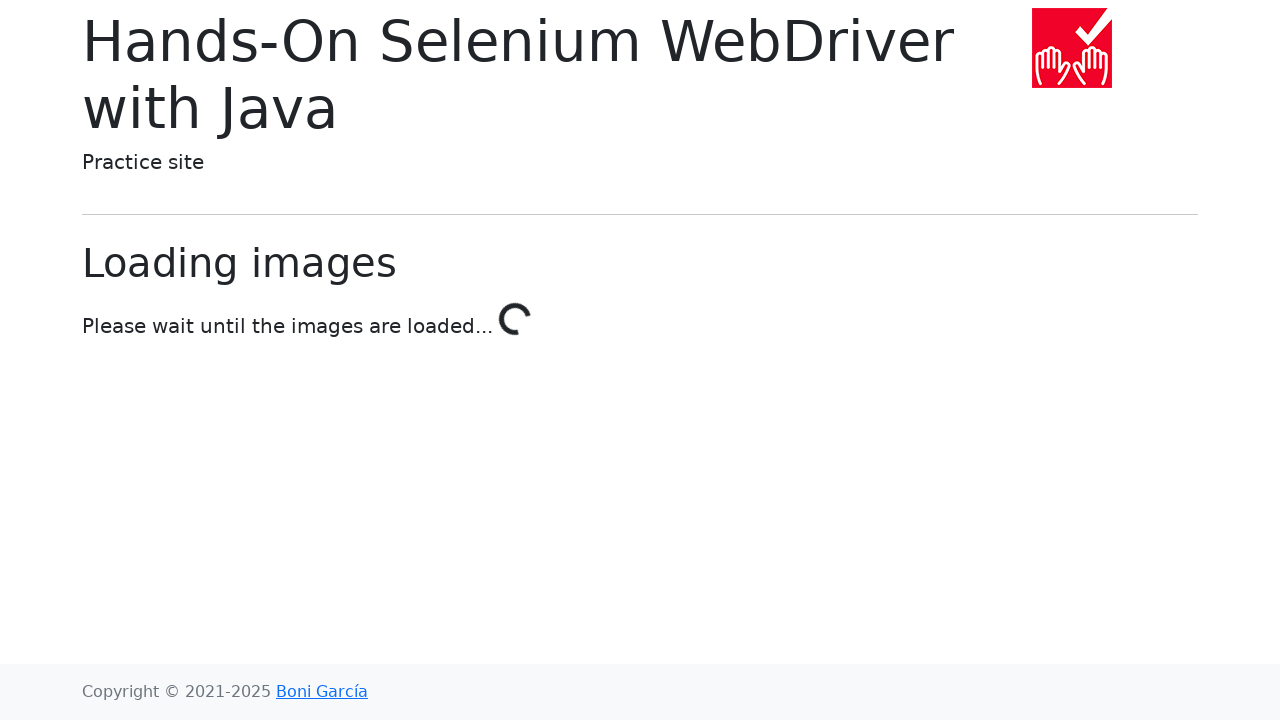

Waited for page load after clicking 'Loading images'
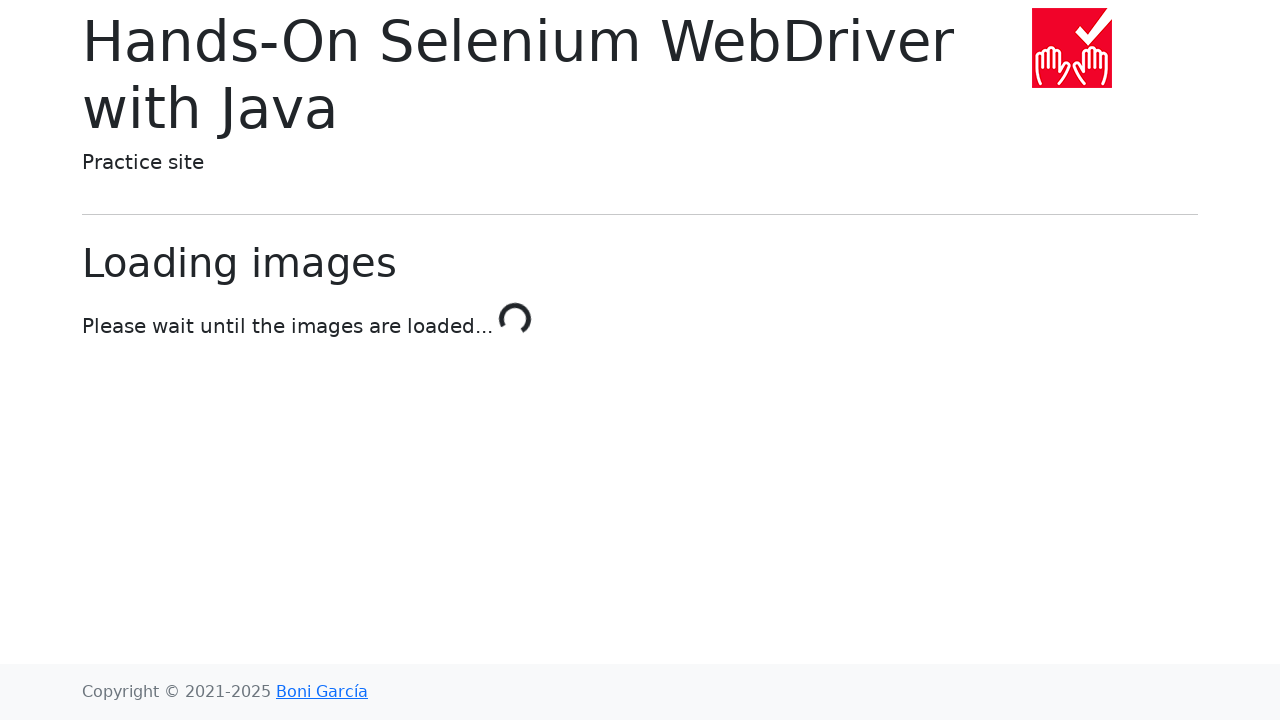

Navigated back to home page
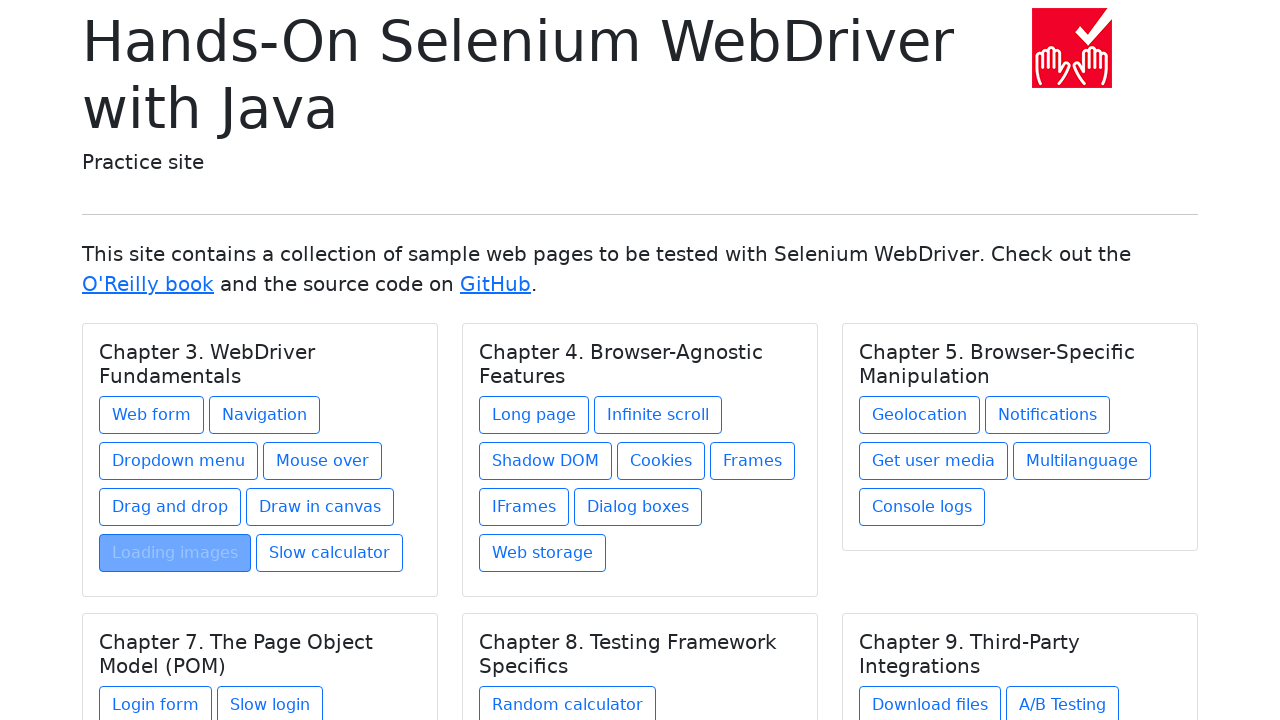

Waited for home page to fully load after navigation back
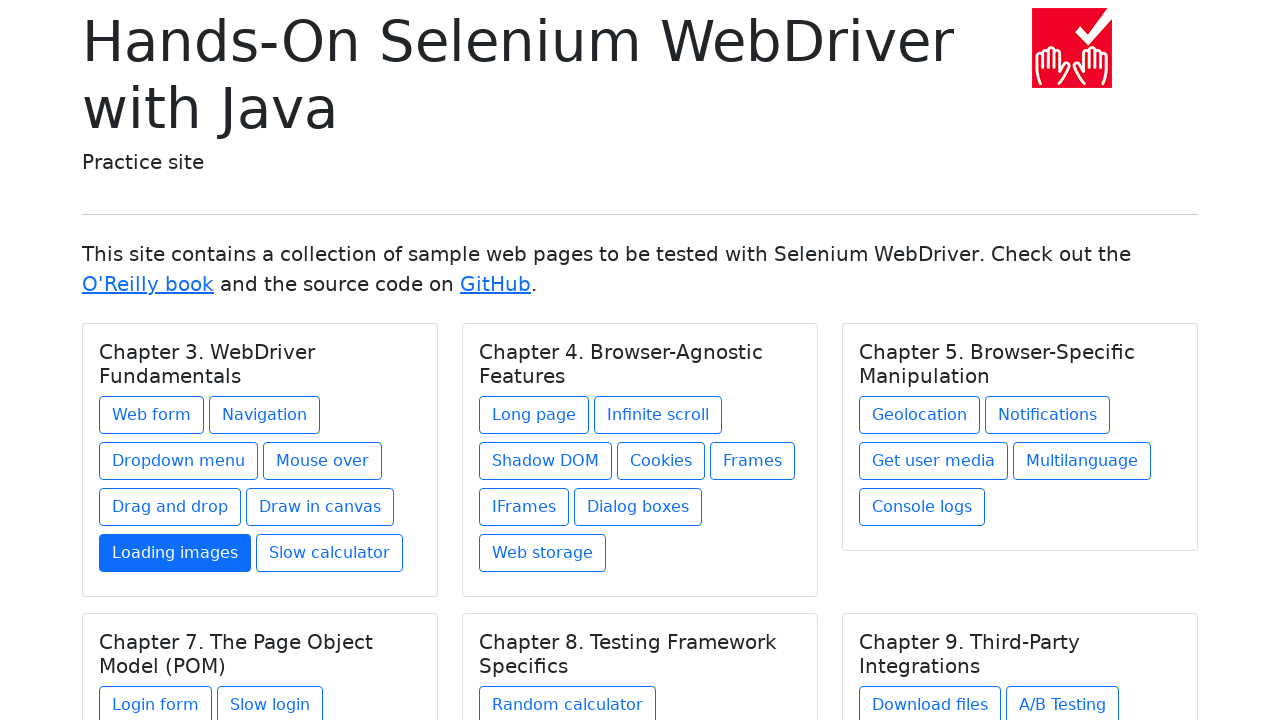

Re-fetched chapter 1 before clicking link 8
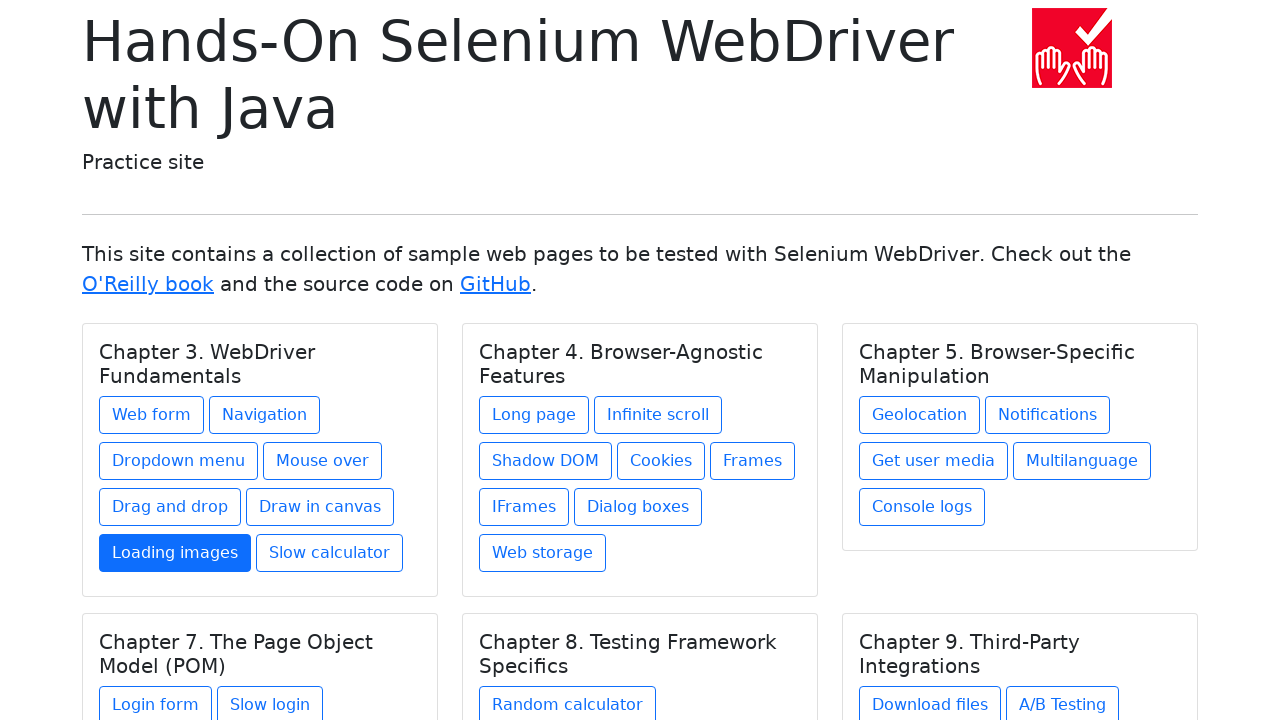

Located link 8 in chapter 1
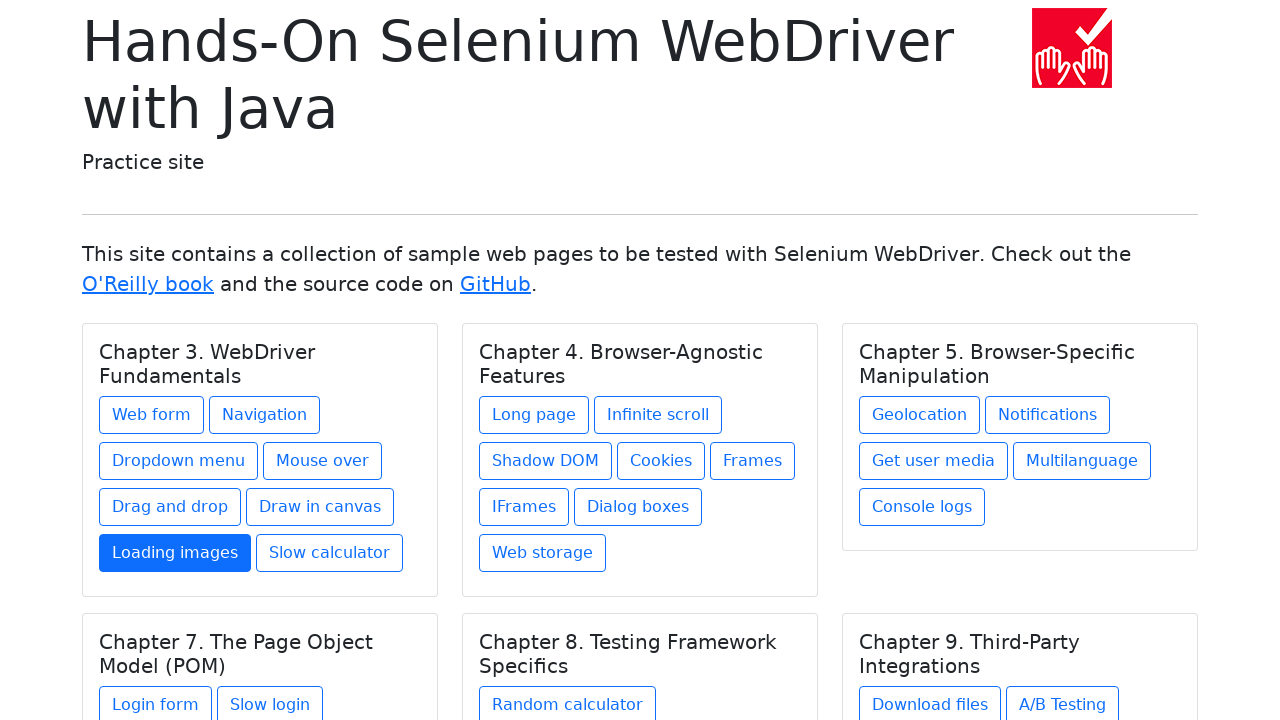

Retrieved link text: Slow calculator
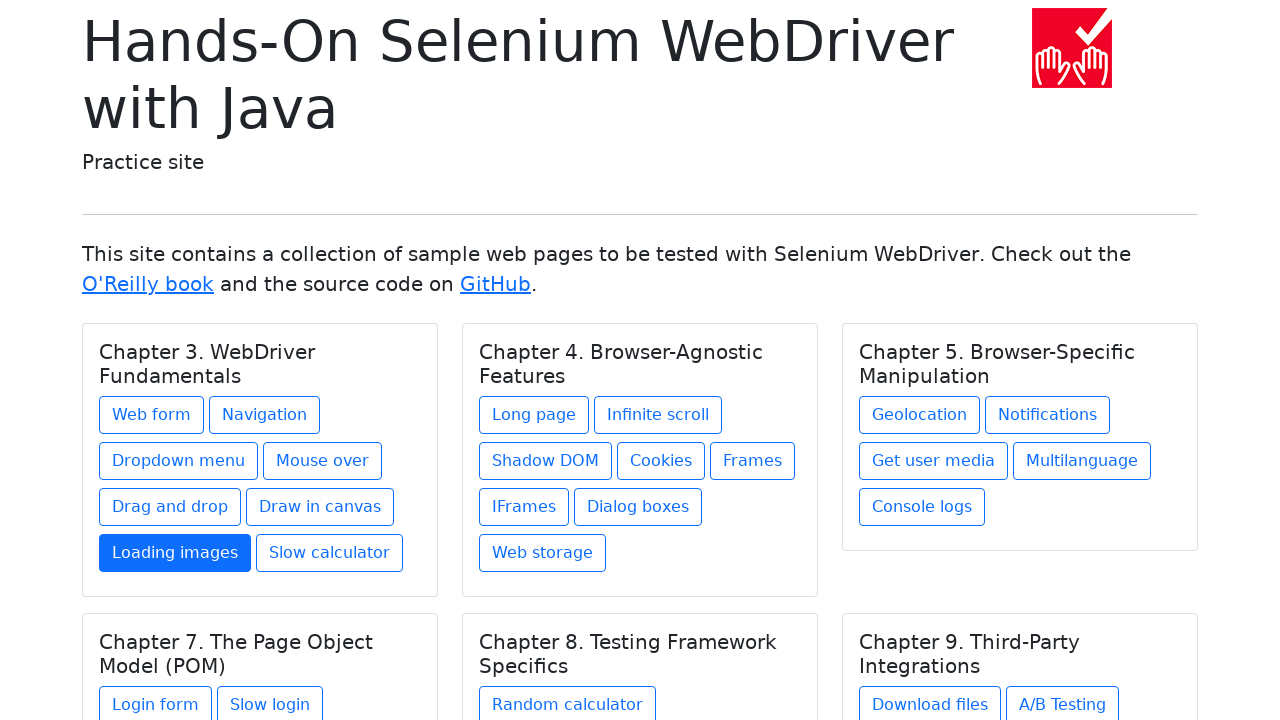

Clicked link 'Slow calculator' at (330, 553) on h5.card-title >> nth=0 >> xpath=./../a >> nth=7
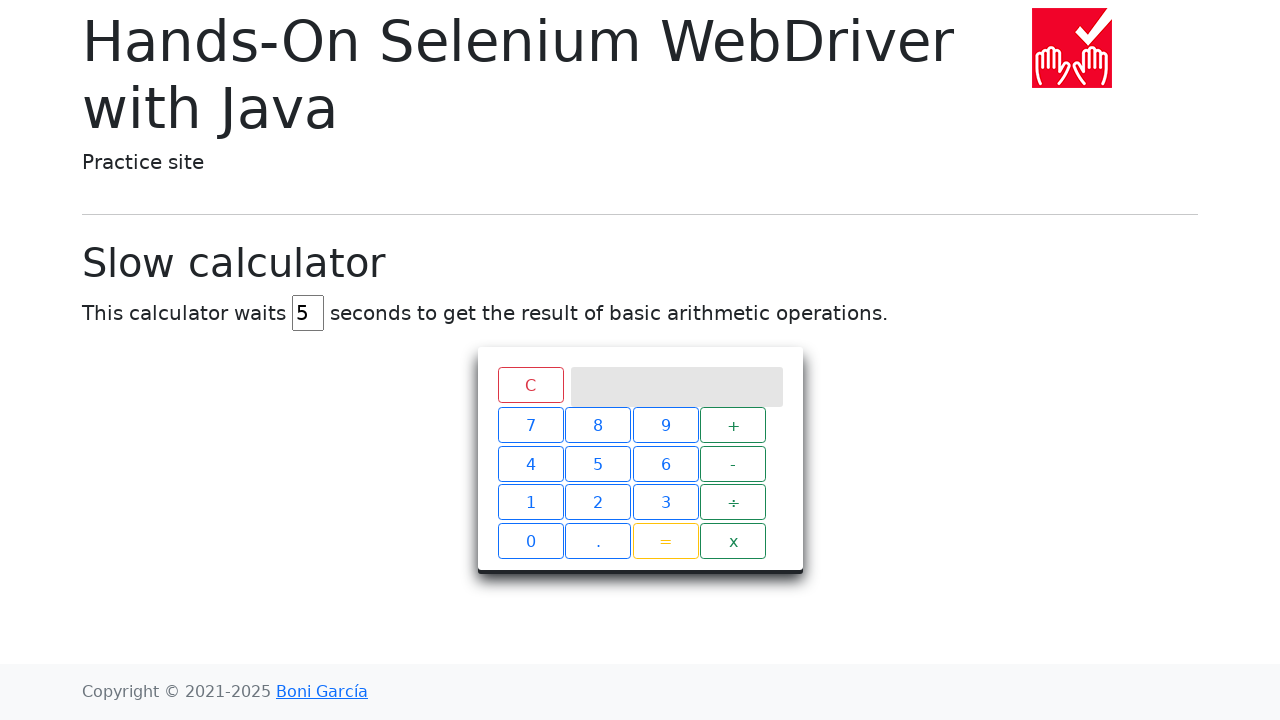

Waited for page load after clicking 'Slow calculator'
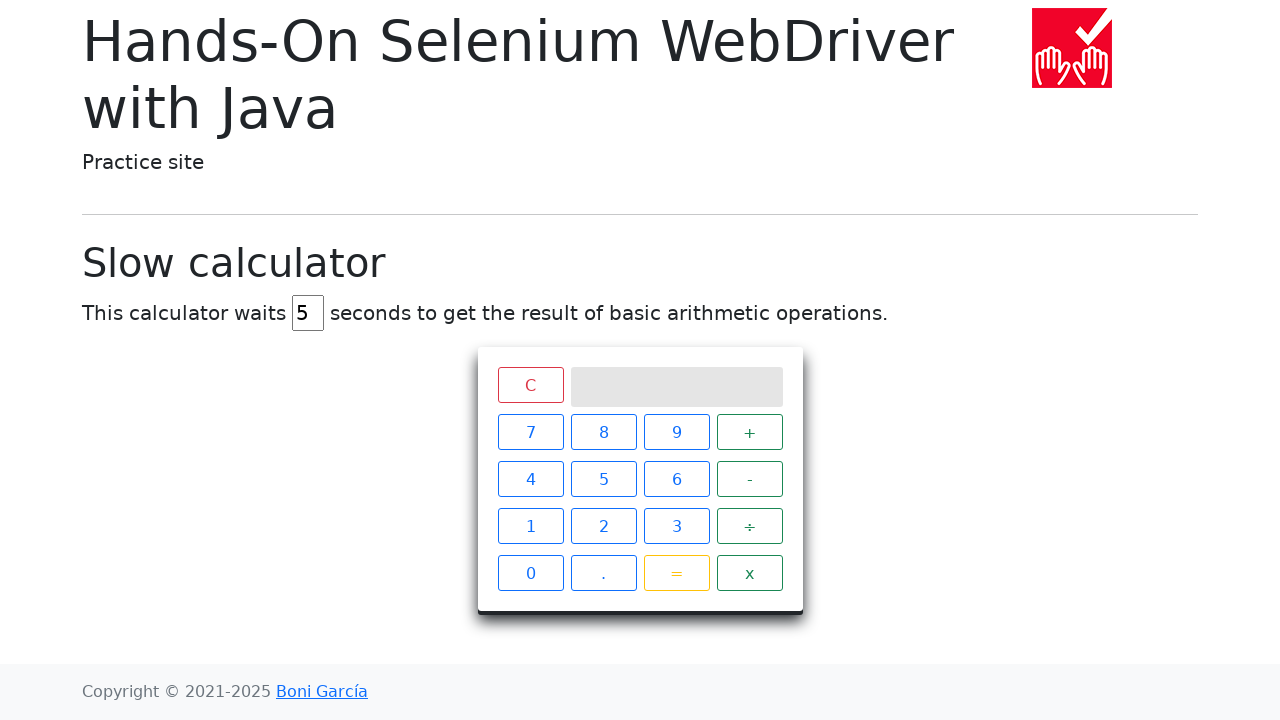

Navigated back to home page
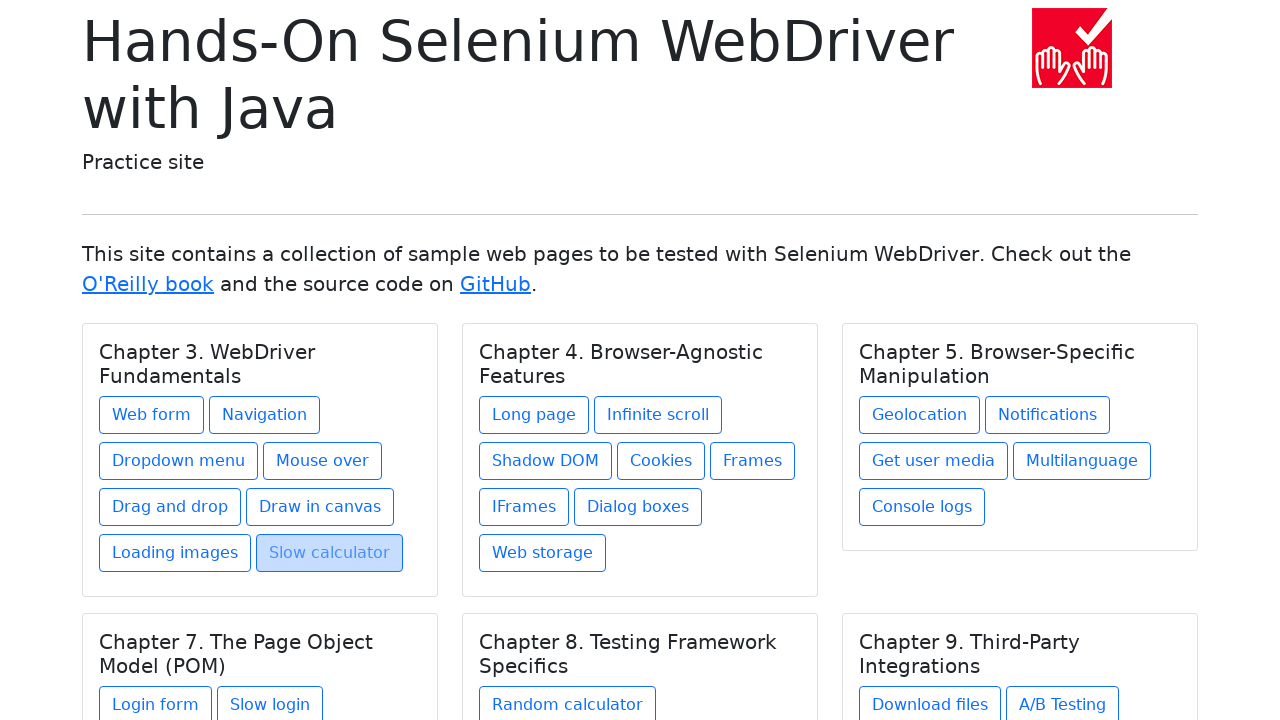

Waited for home page to fully load after navigation back
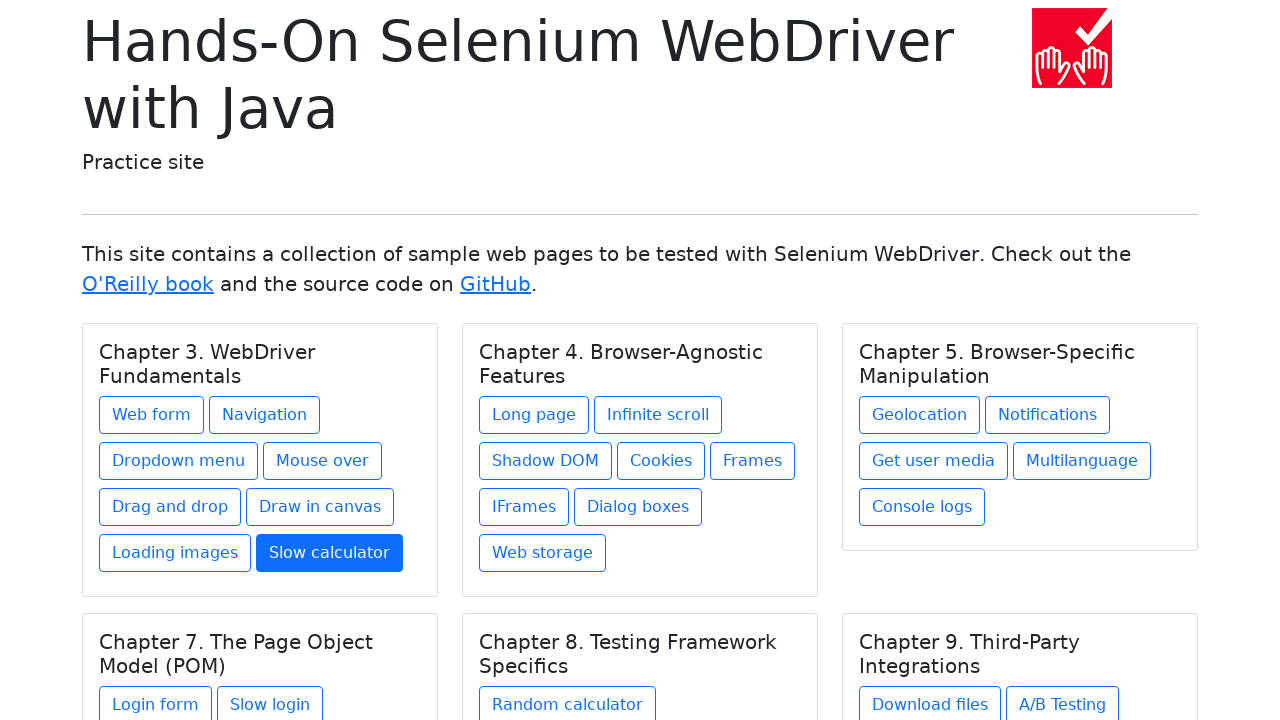

Re-fetched chapter 2 after navigation
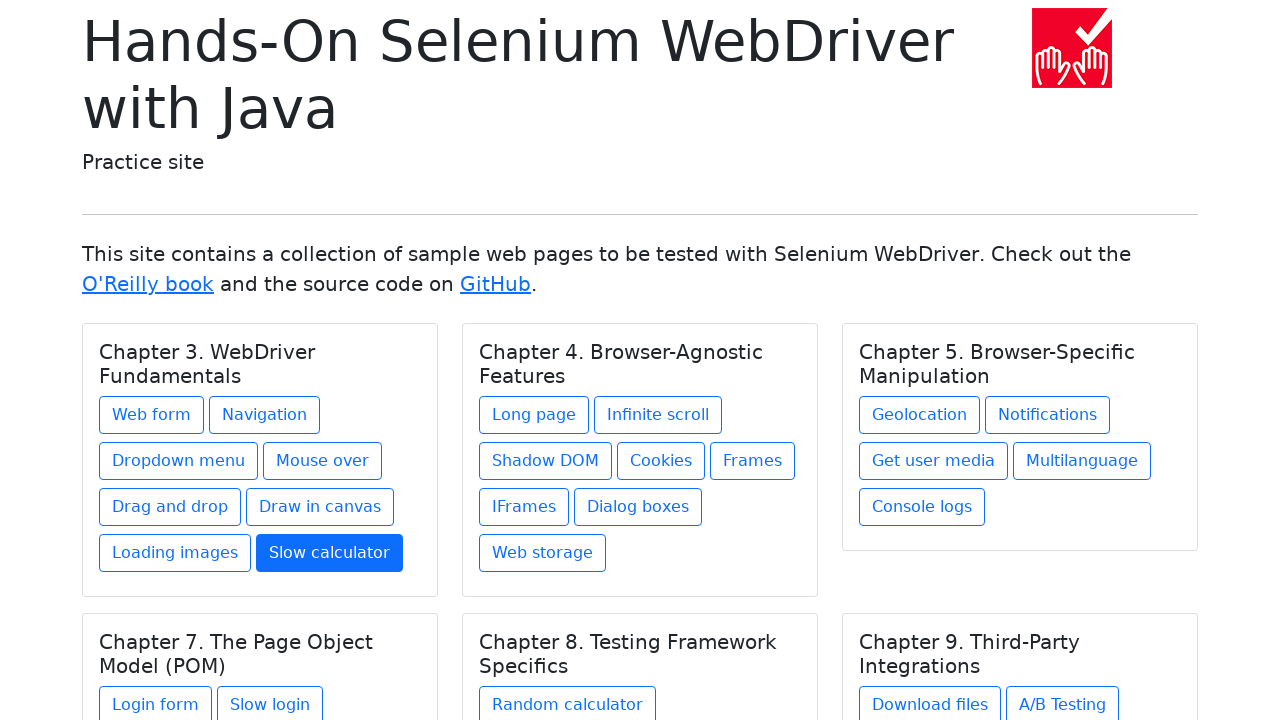

Retrieved text content from chapter: Chapter 4. Browser-Agnostic Features
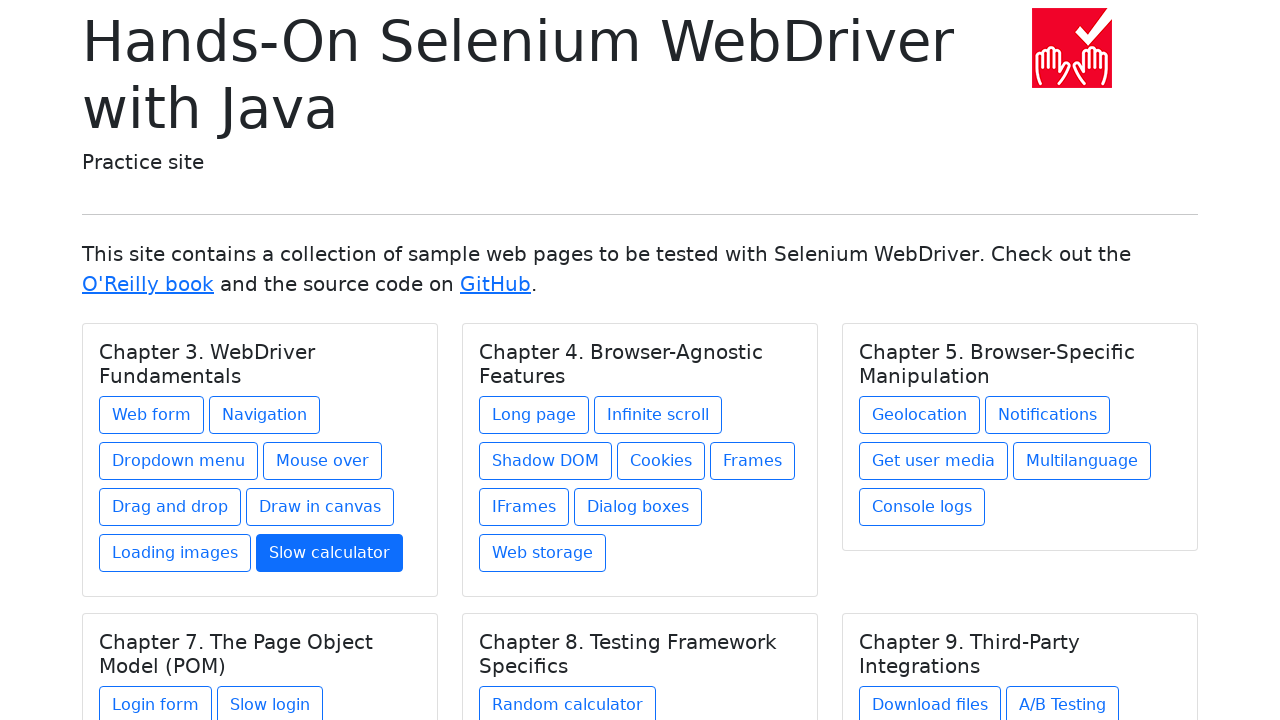

Retrieved 8 links from chapter 'Chapter 4. Browser-Agnostic Features'
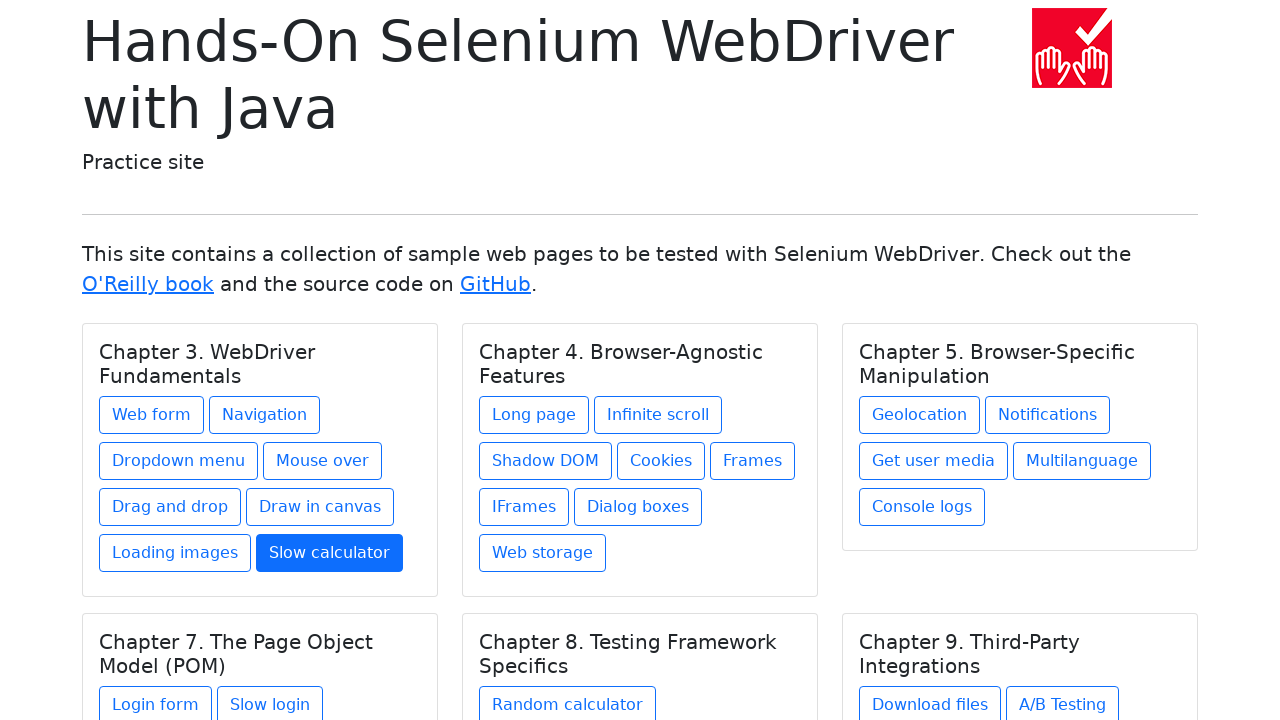

Re-fetched chapter 2 before clicking link 1
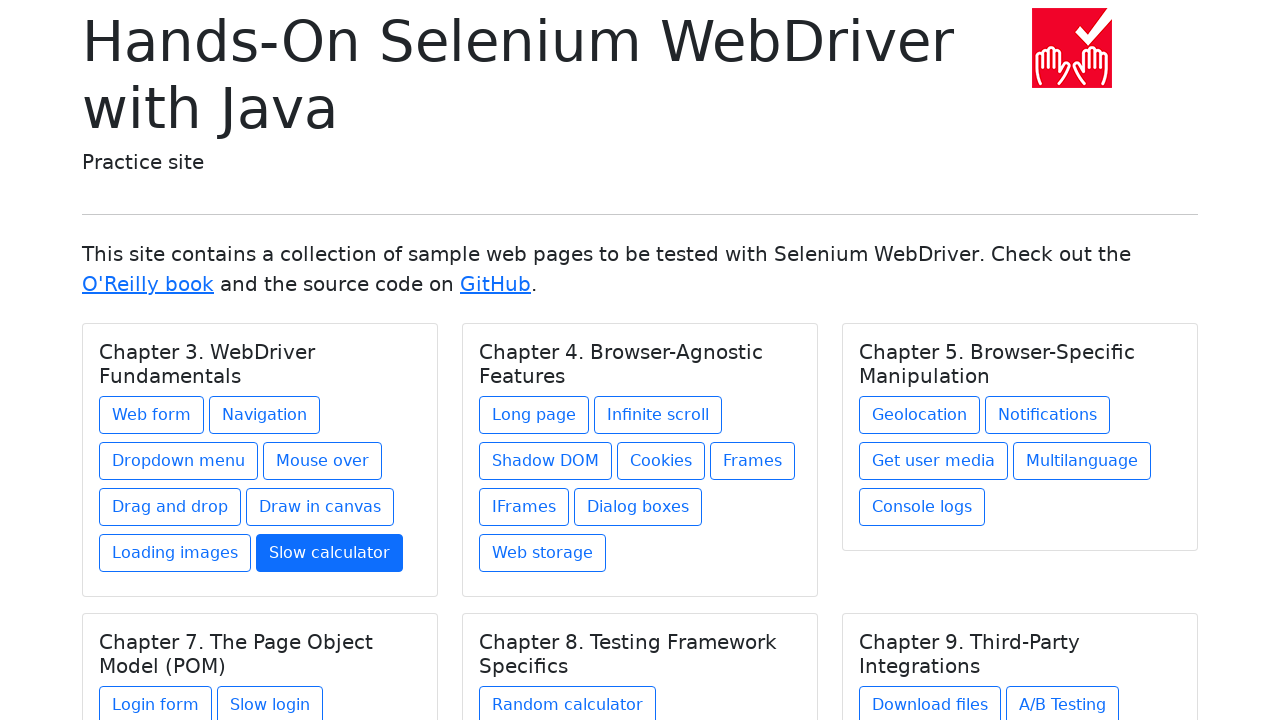

Located link 1 in chapter 2
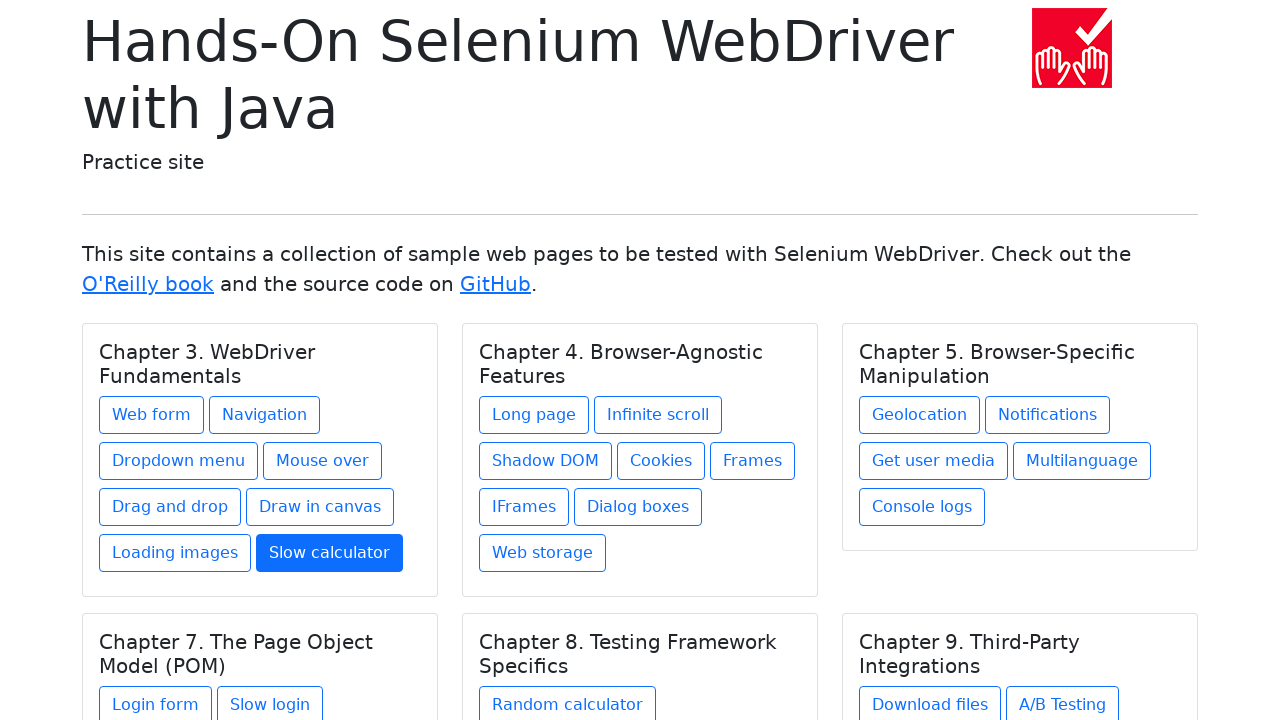

Retrieved link text: Long page
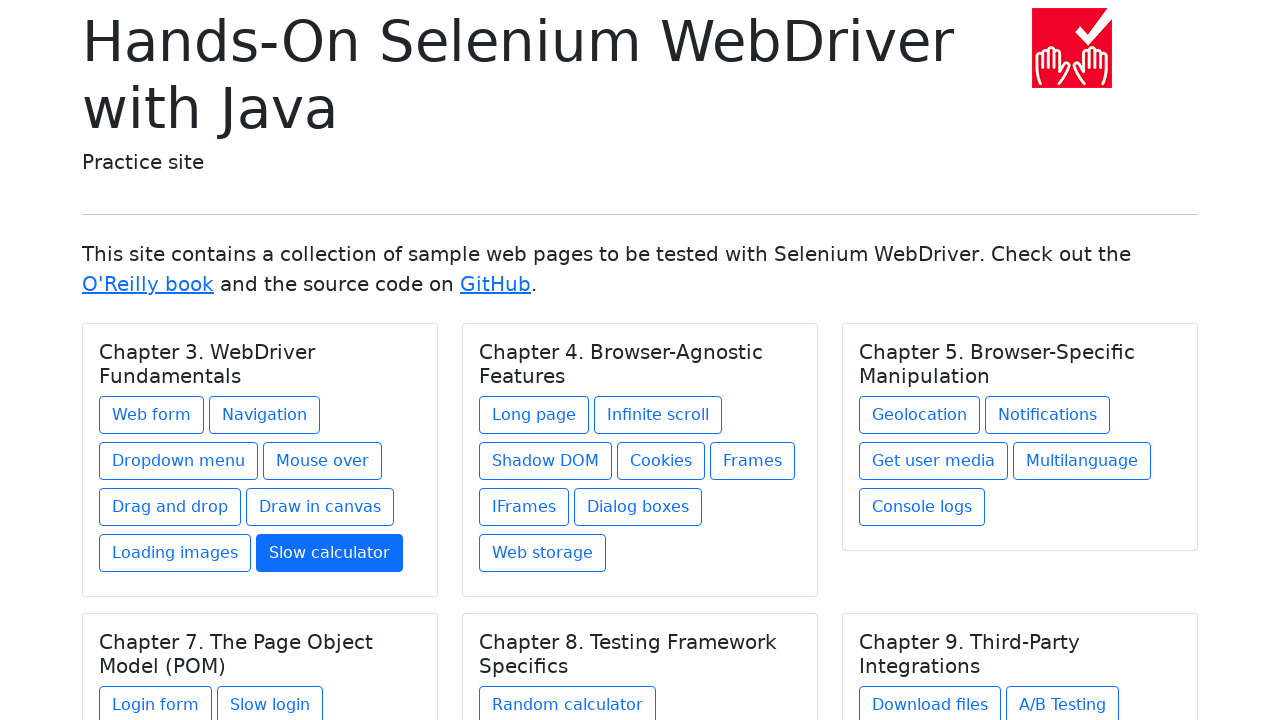

Clicked link 'Long page' at (534, 415) on h5.card-title >> nth=1 >> xpath=./../a >> nth=0
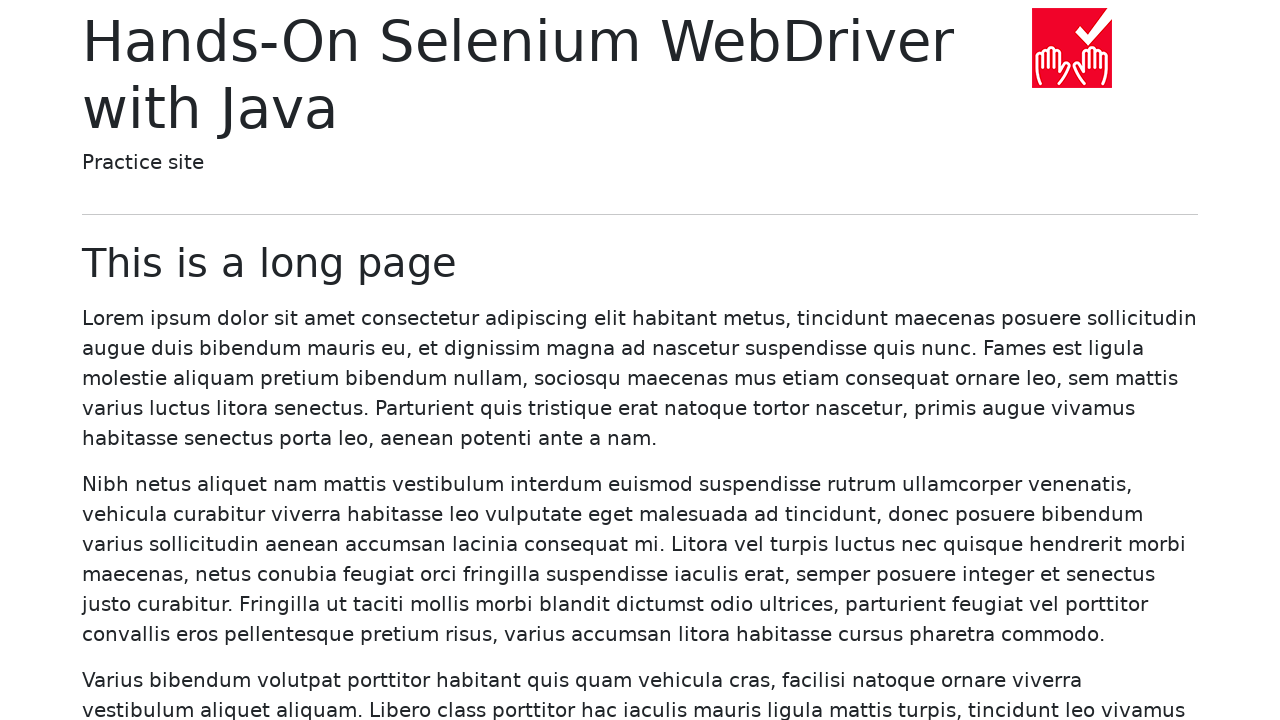

Waited for page load after clicking 'Long page'
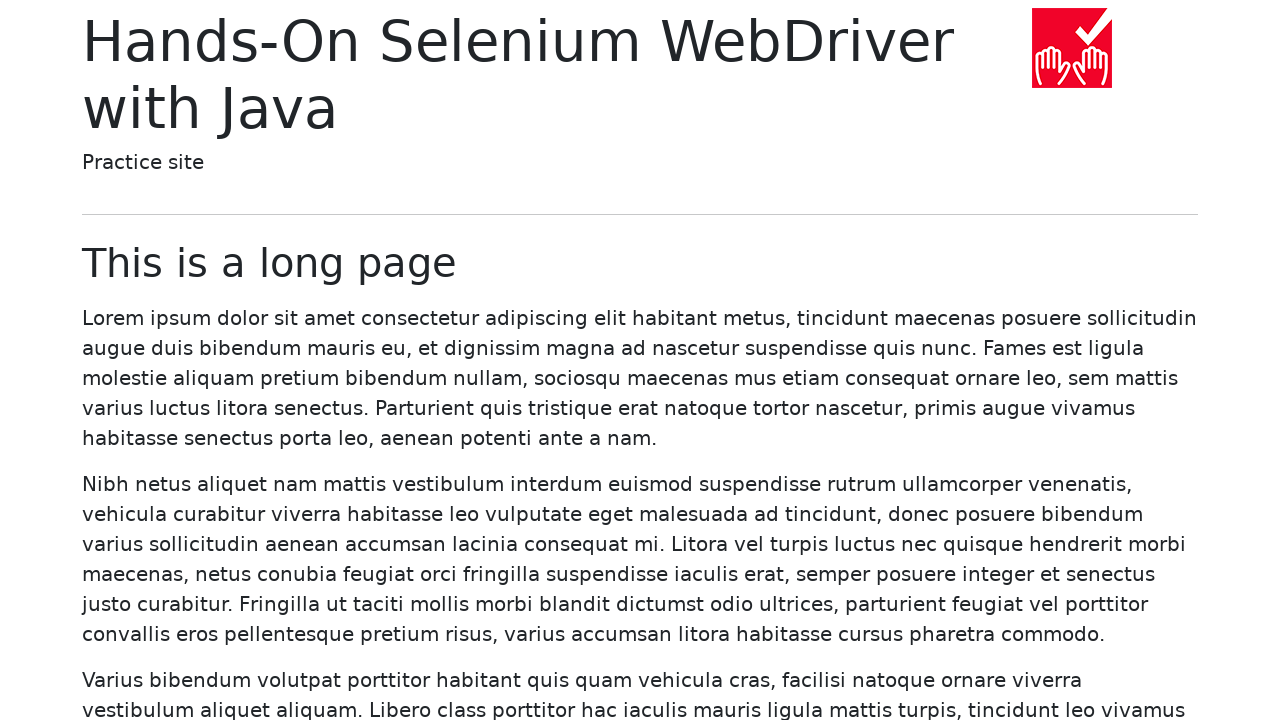

Navigated back to home page
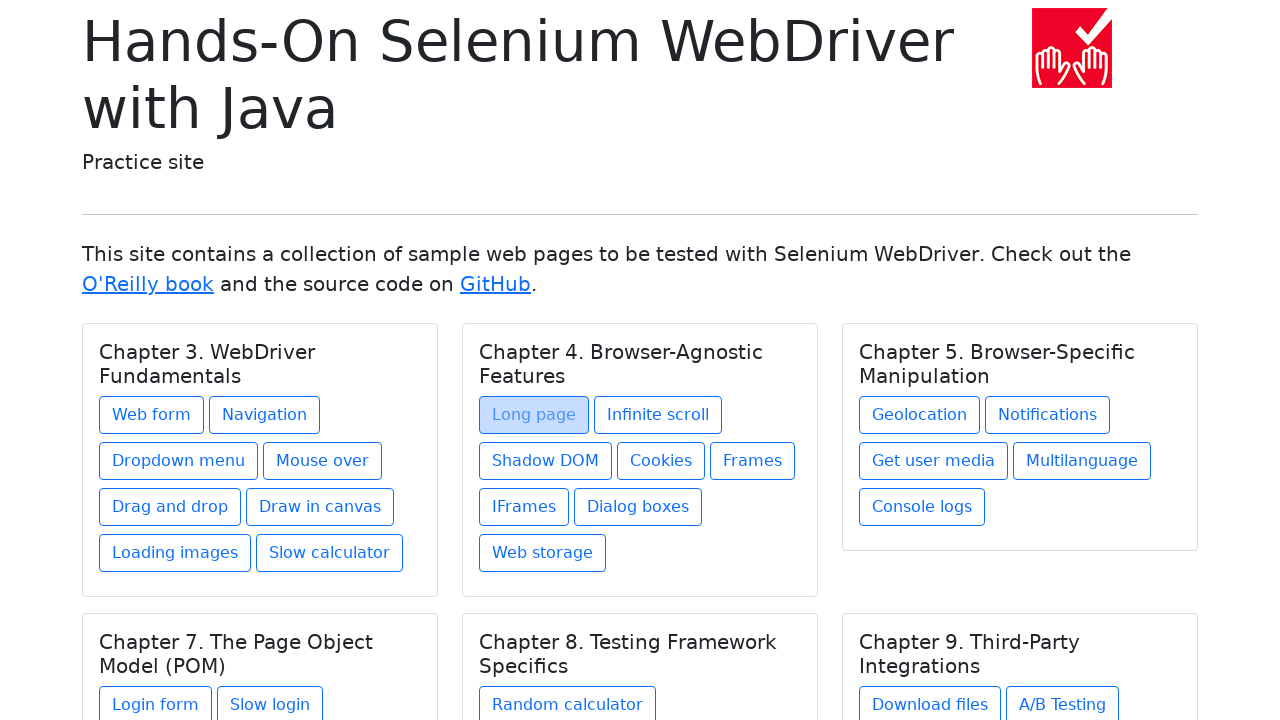

Waited for home page to fully load after navigation back
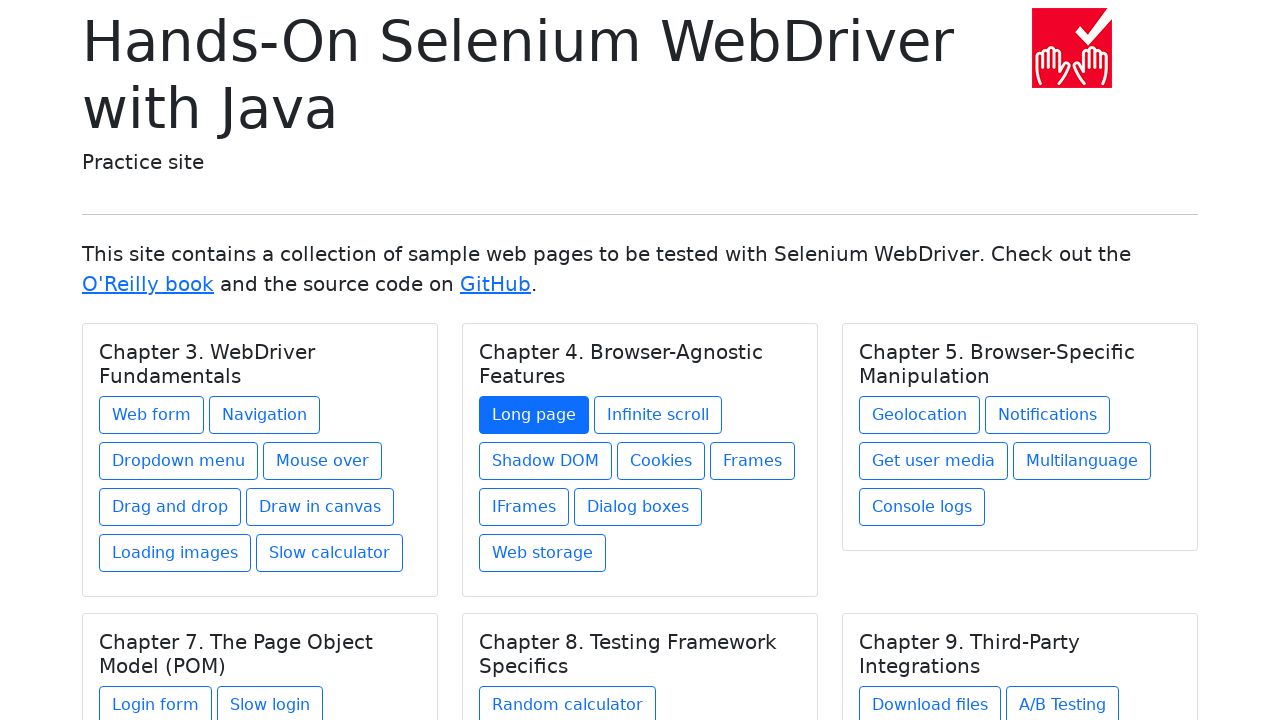

Re-fetched chapter 2 before clicking link 2
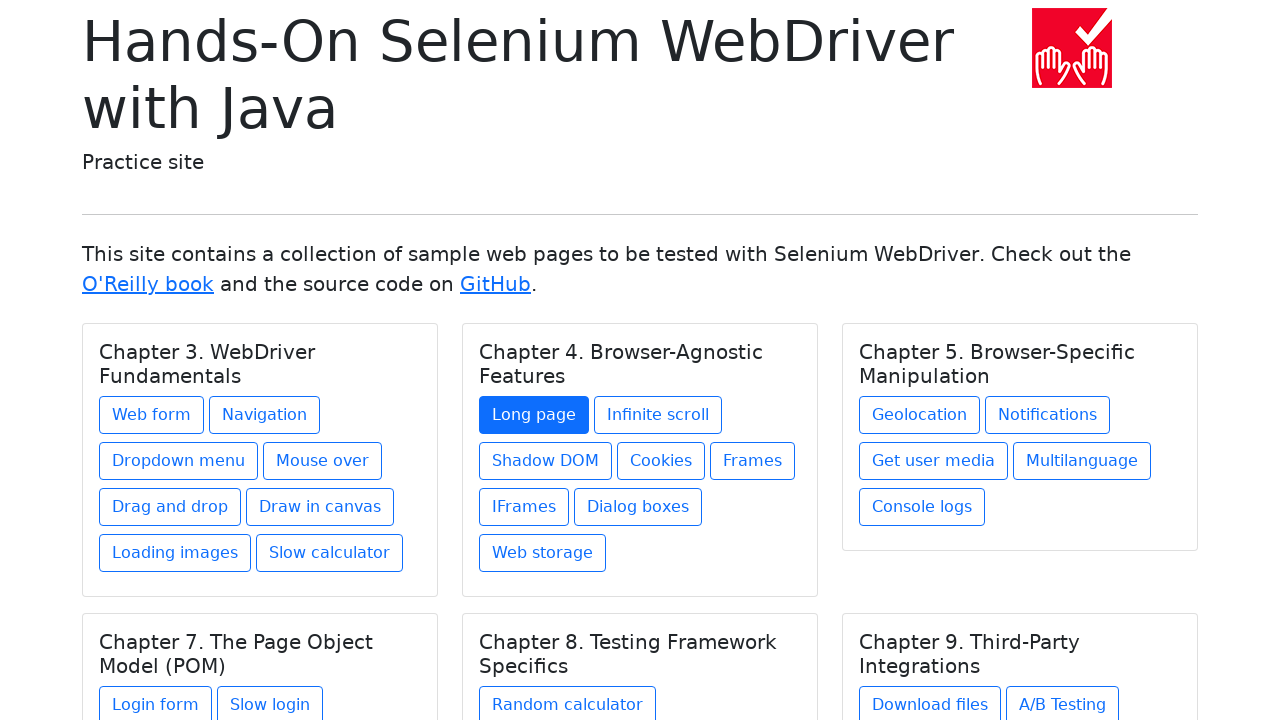

Located link 2 in chapter 2
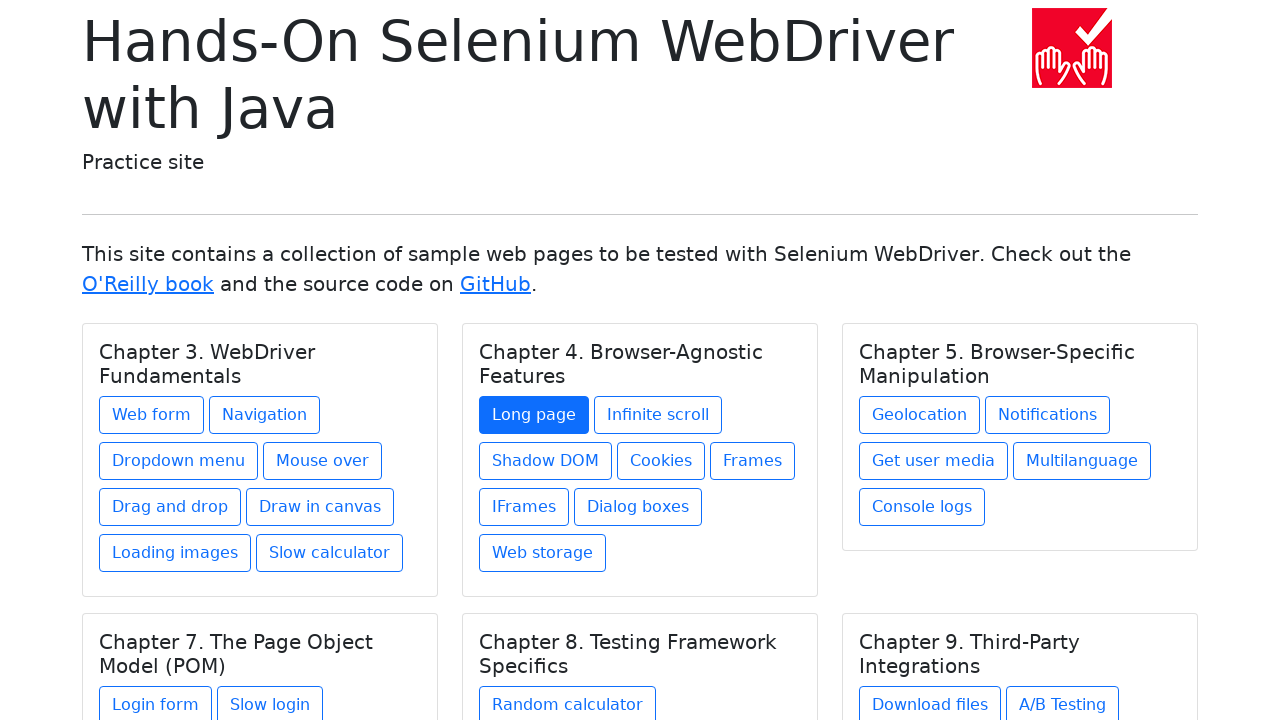

Retrieved link text: Infinite scroll
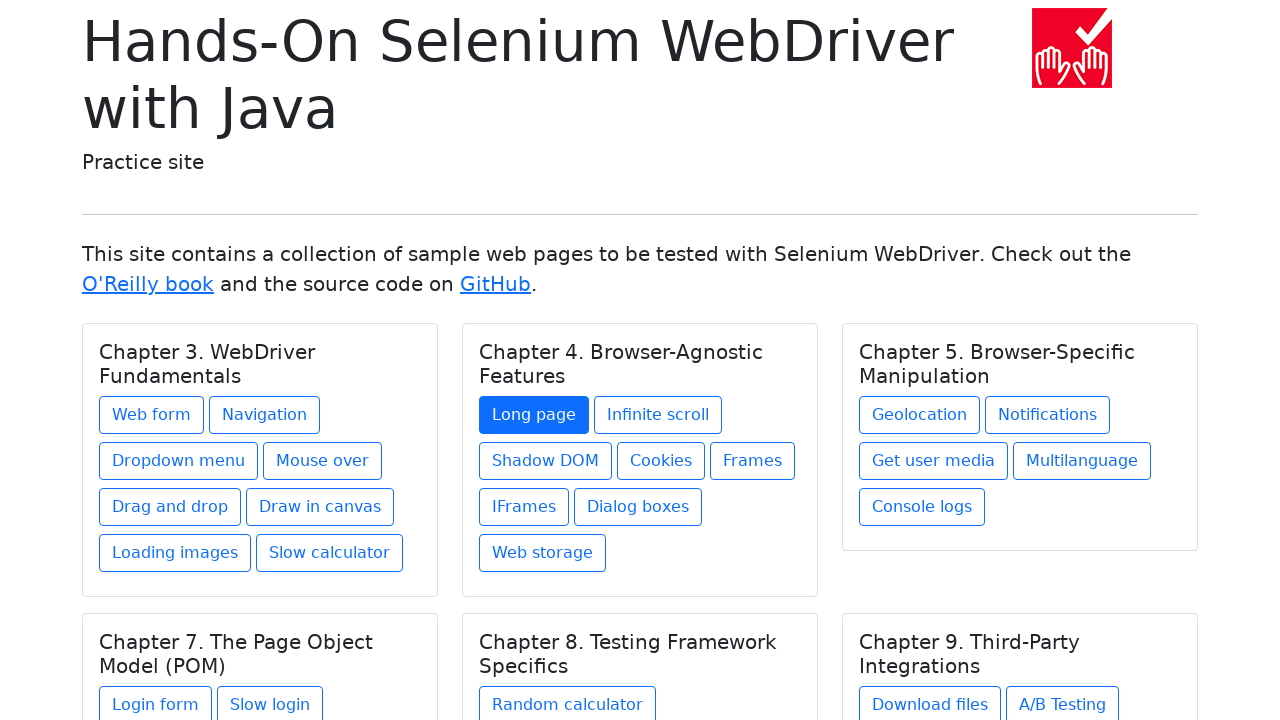

Clicked link 'Infinite scroll' at (658, 415) on h5.card-title >> nth=1 >> xpath=./../a >> nth=1
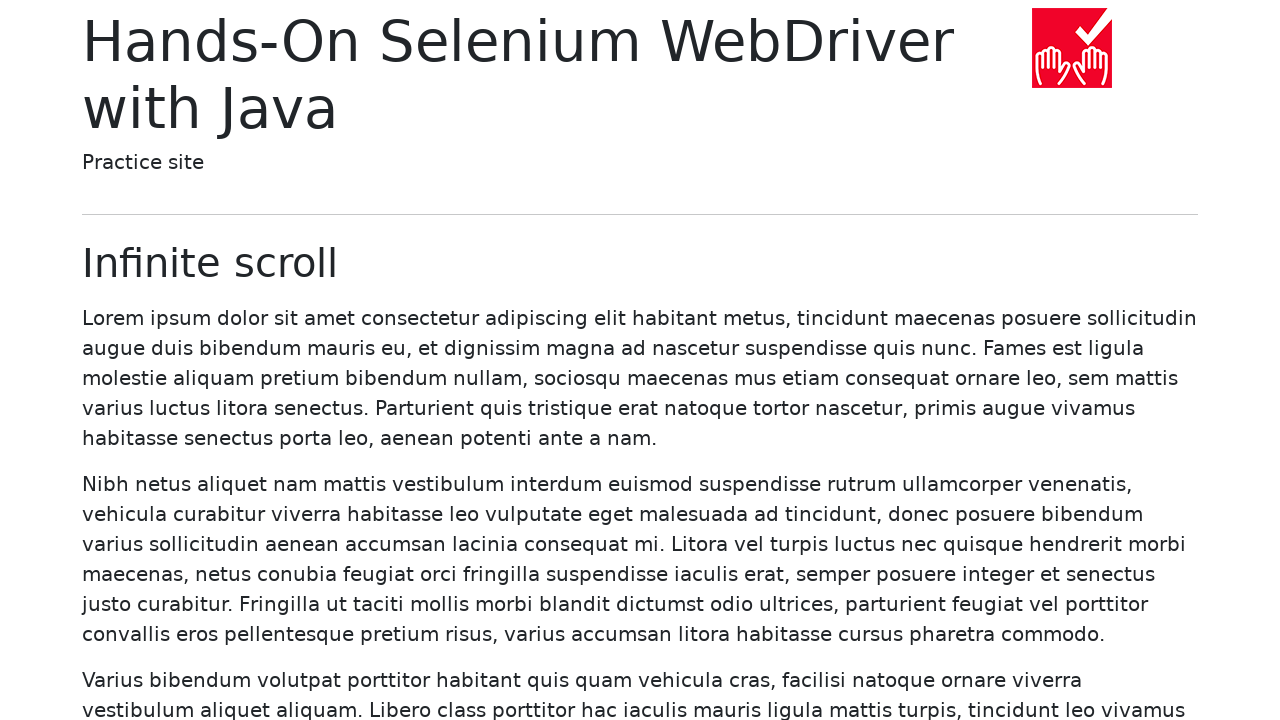

Waited for page load after clicking 'Infinite scroll'
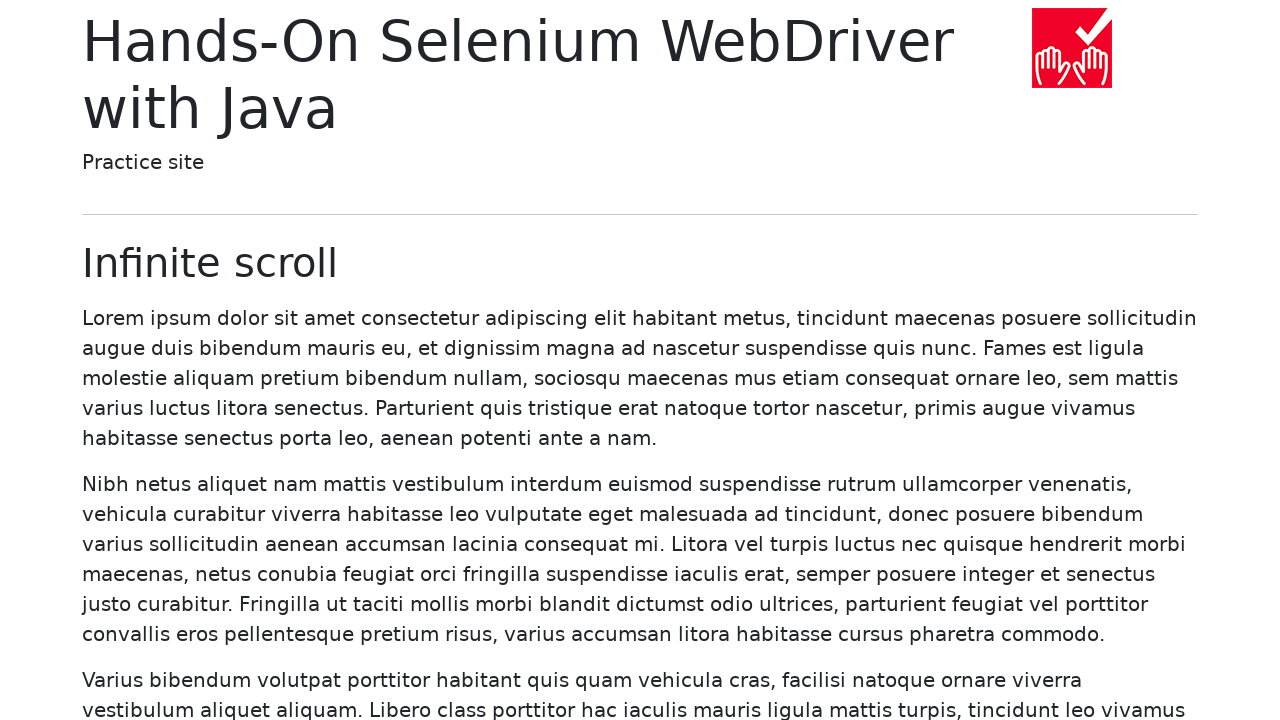

Navigated back to home page
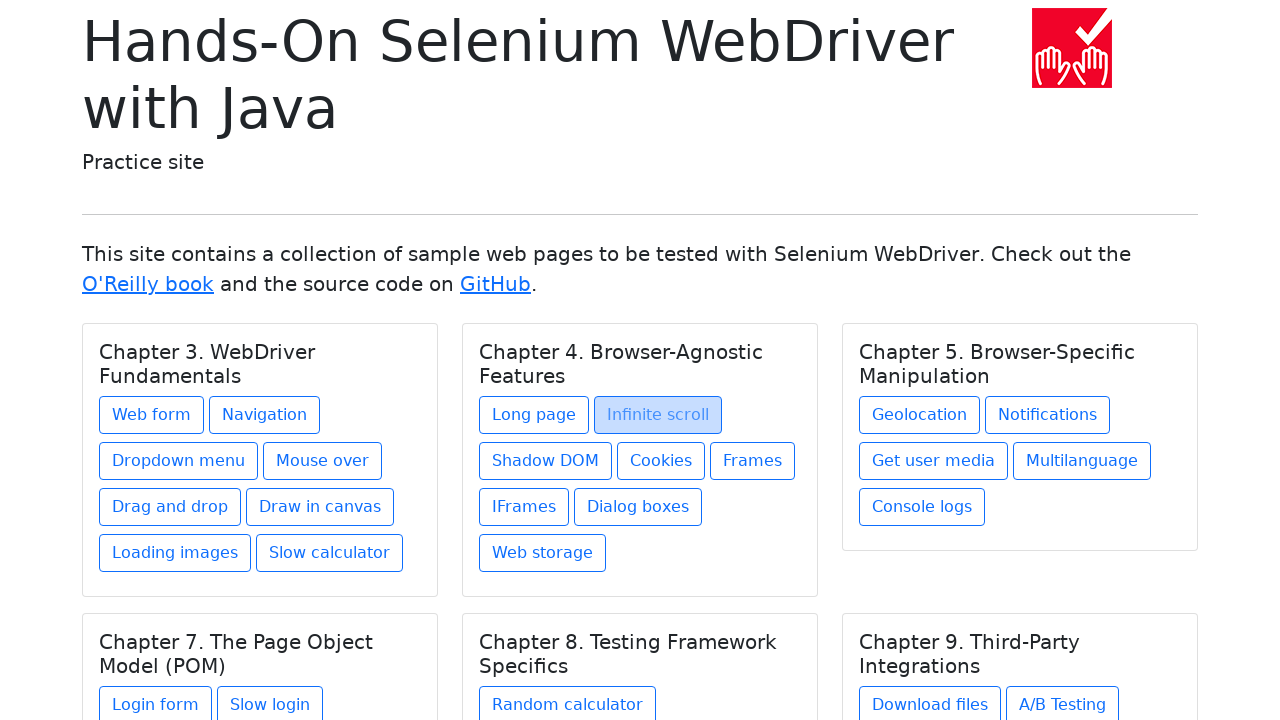

Waited for home page to fully load after navigation back
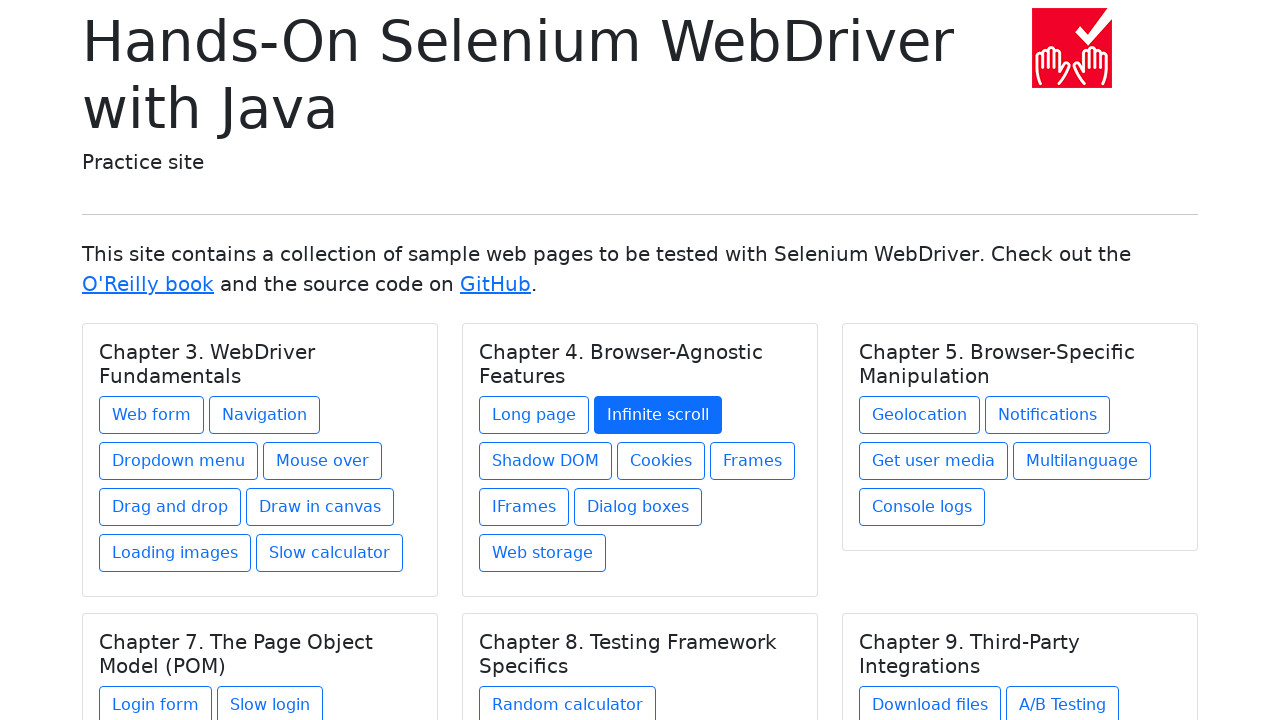

Re-fetched chapter 2 before clicking link 3
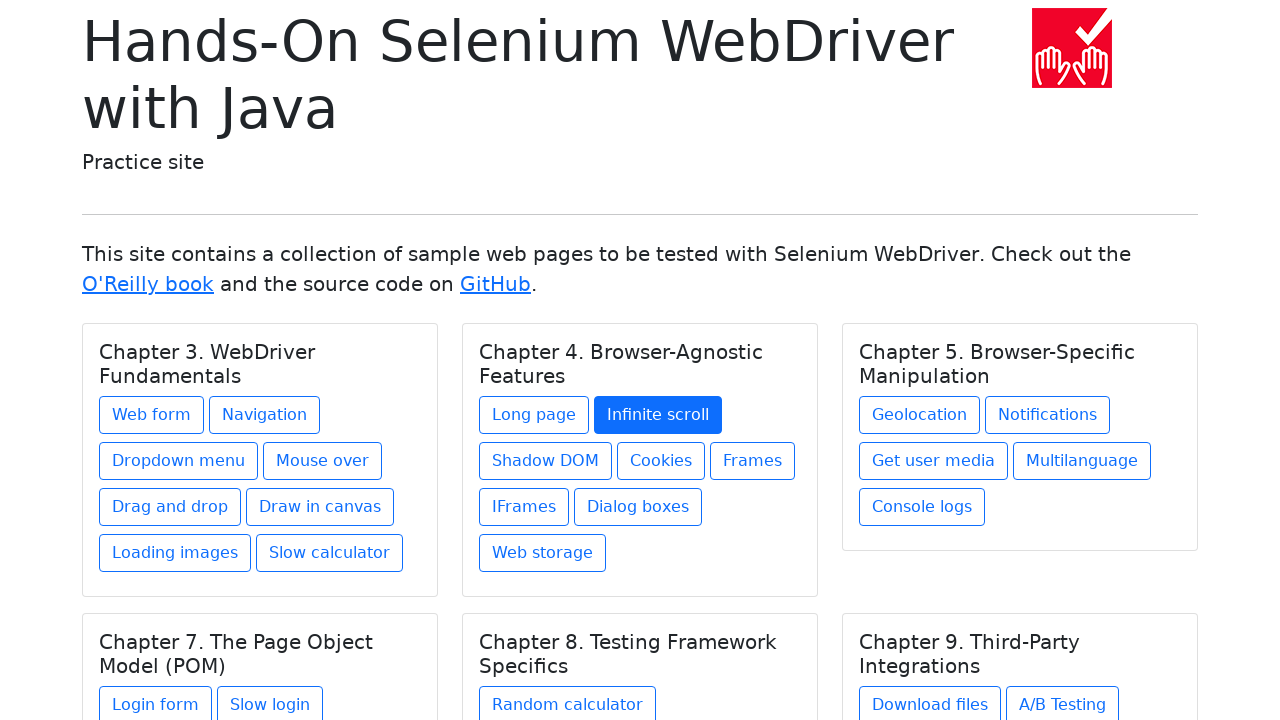

Located link 3 in chapter 2
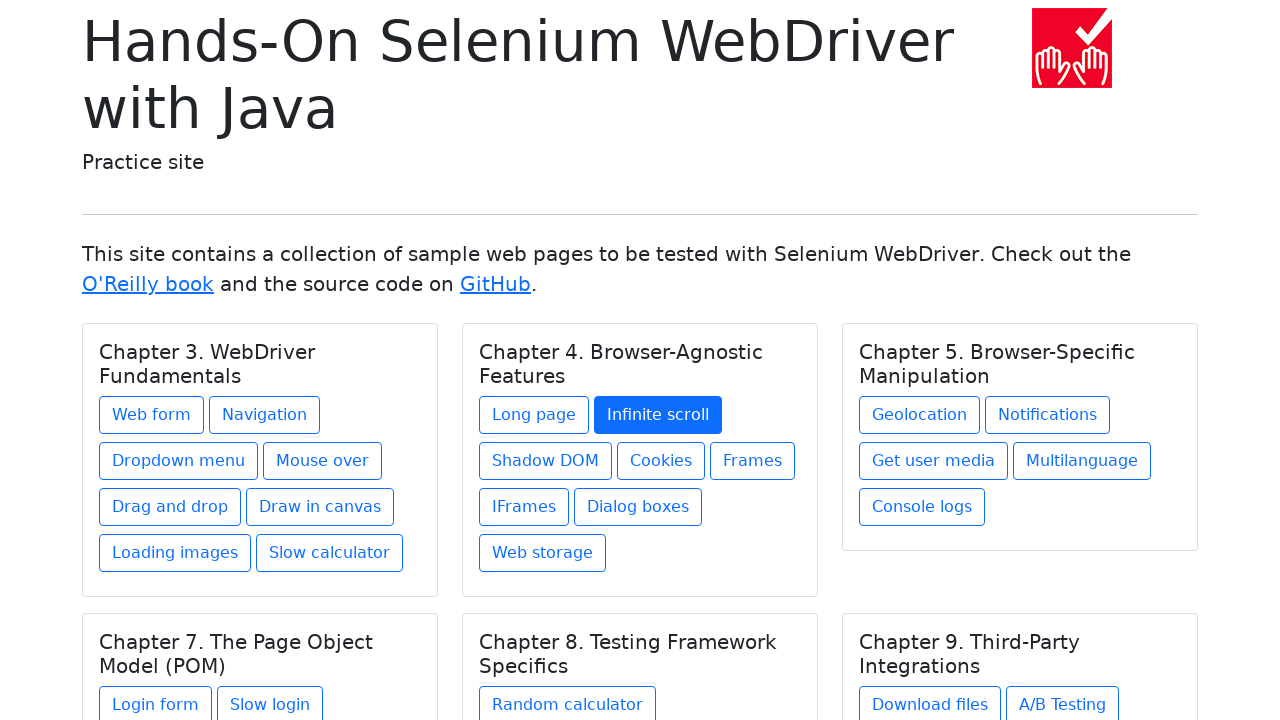

Retrieved link text: Shadow DOM
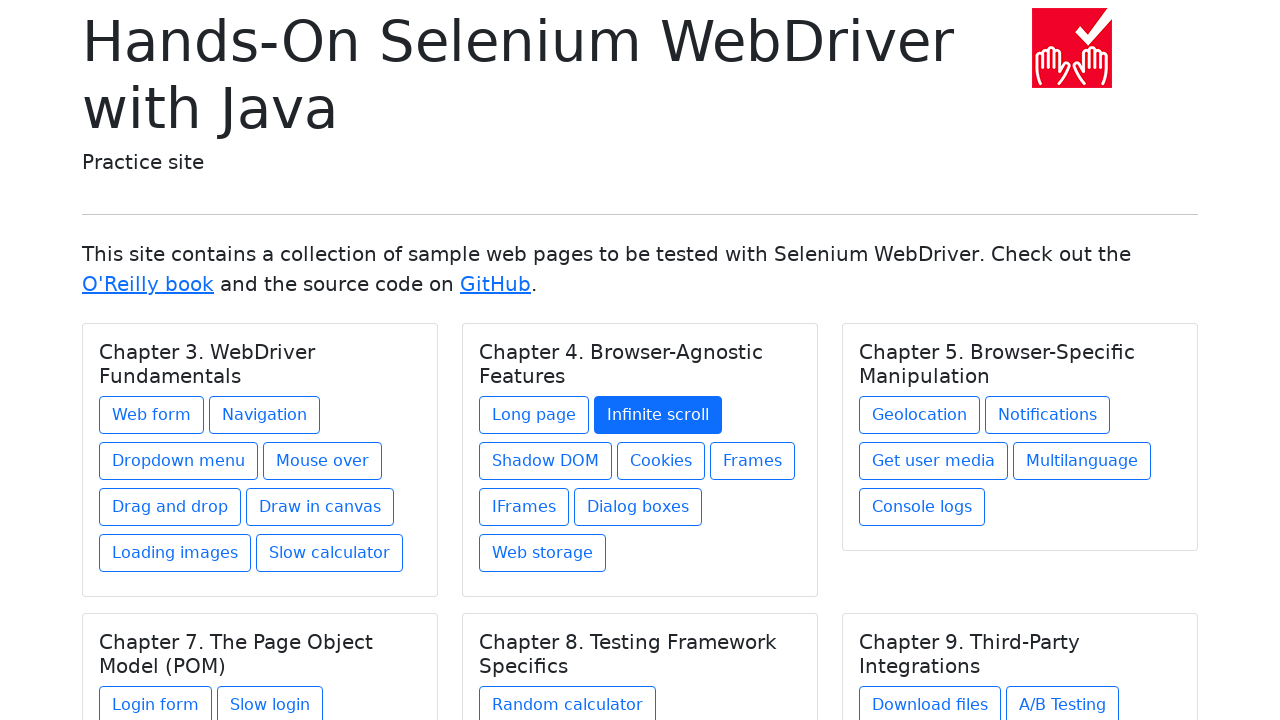

Clicked link 'Shadow DOM' at (546, 461) on h5.card-title >> nth=1 >> xpath=./../a >> nth=2
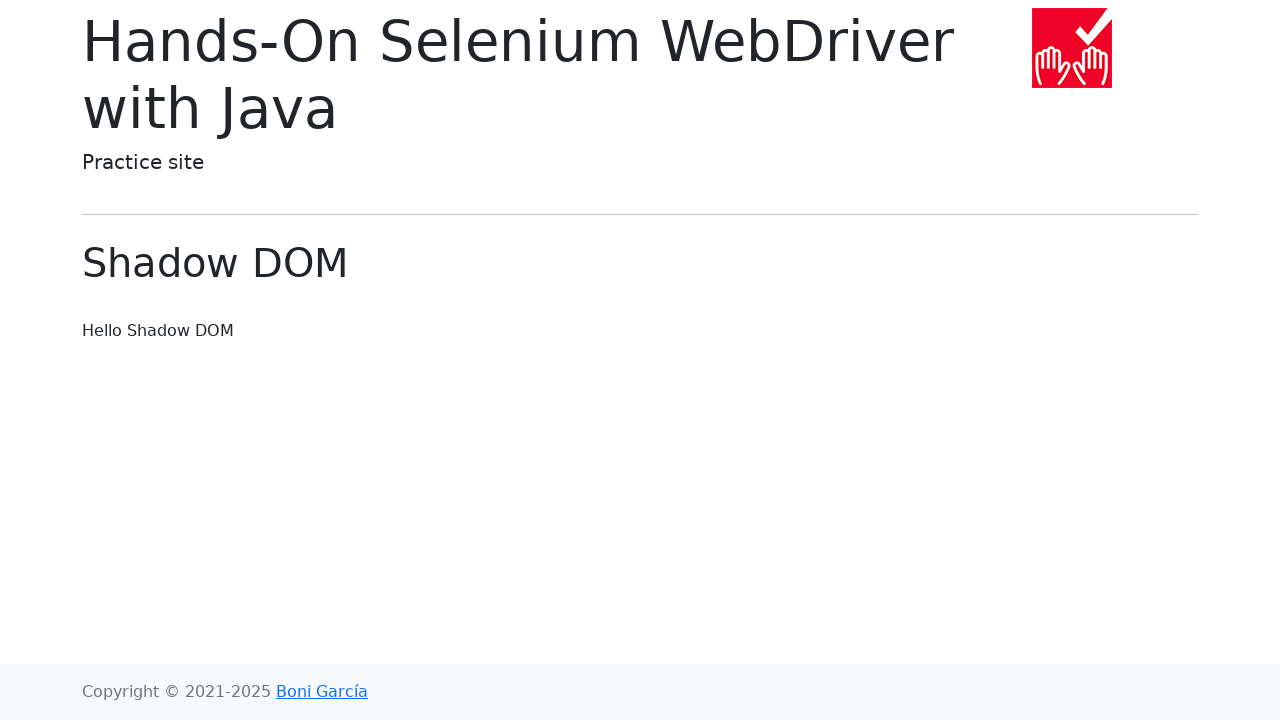

Waited for page load after clicking 'Shadow DOM'
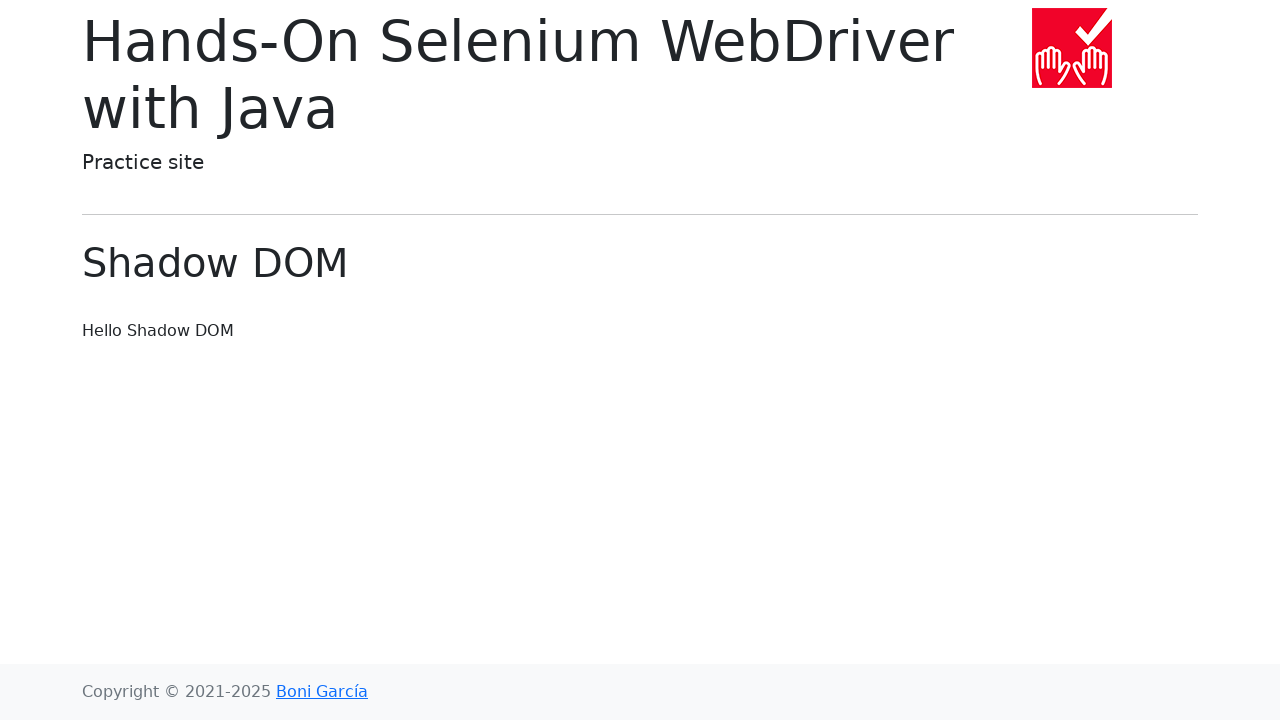

Navigated back to home page
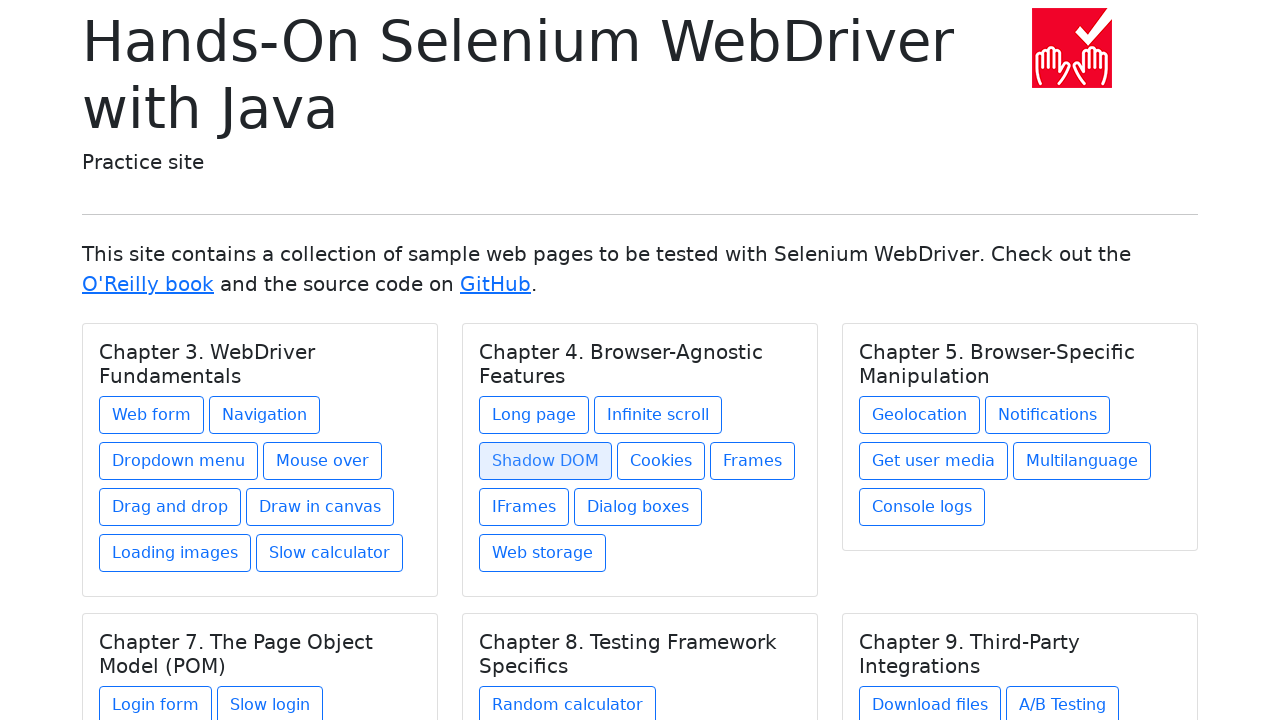

Waited for home page to fully load after navigation back
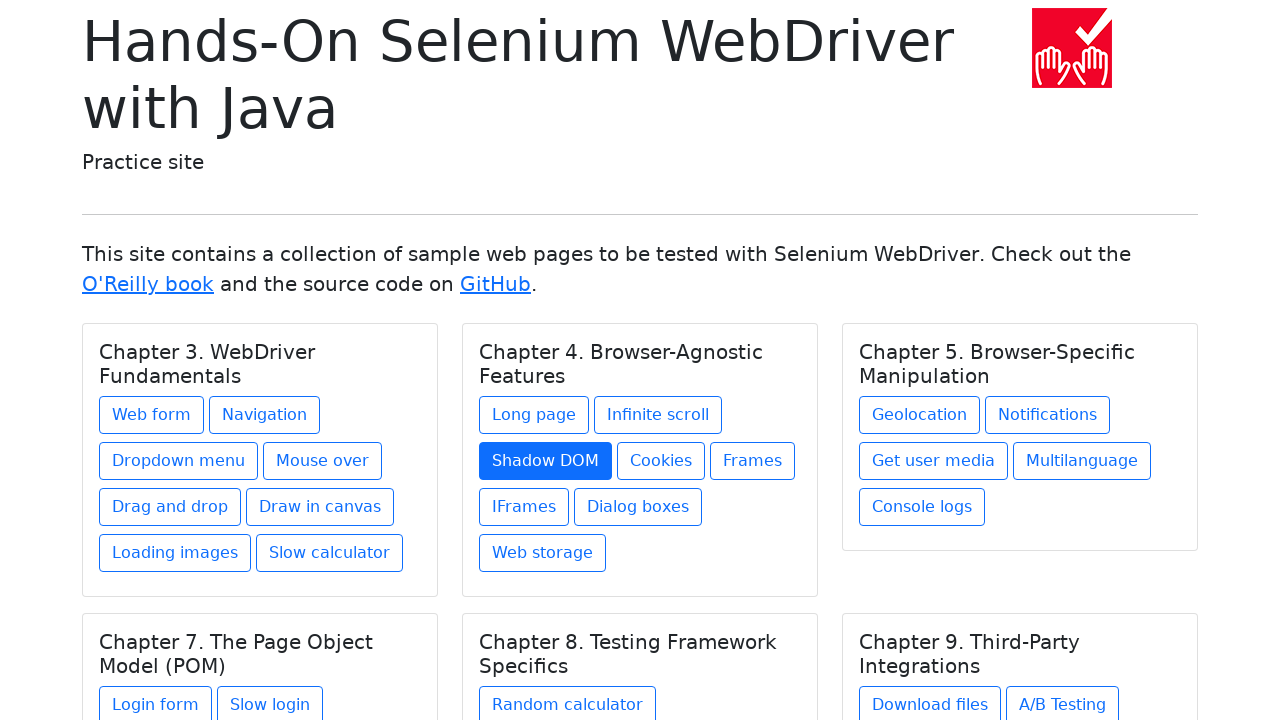

Re-fetched chapter 2 before clicking link 4
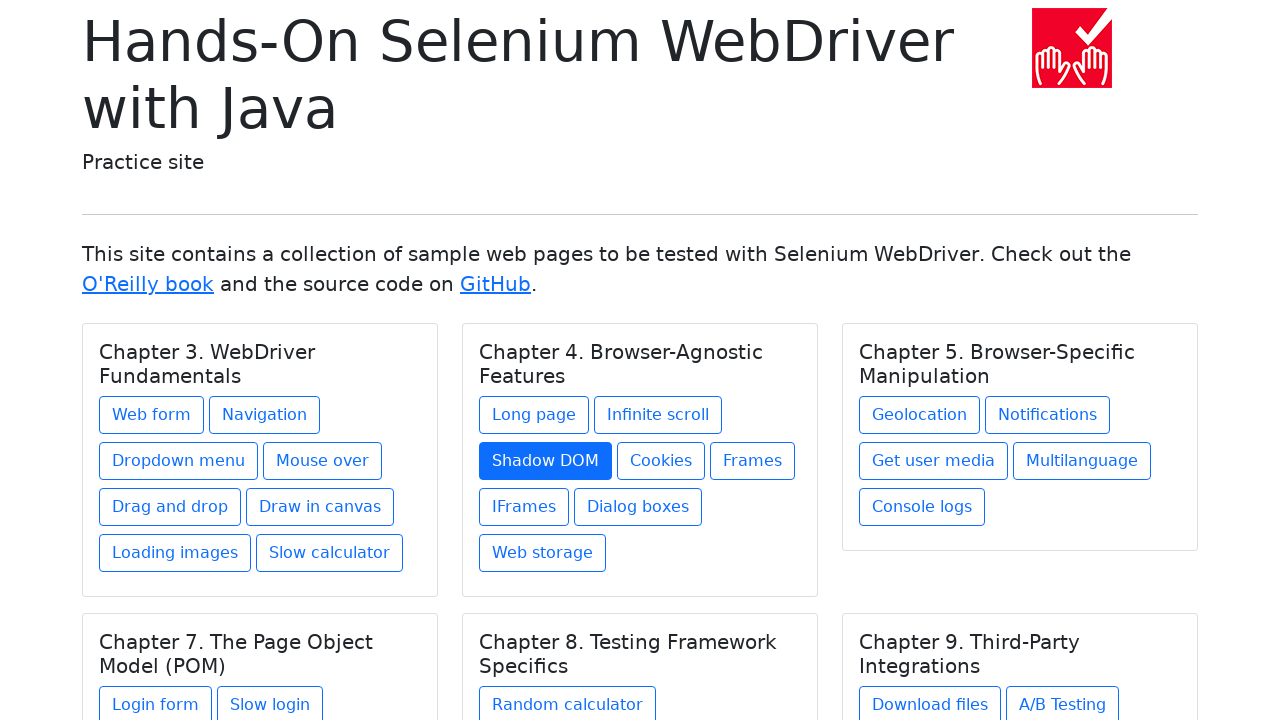

Located link 4 in chapter 2
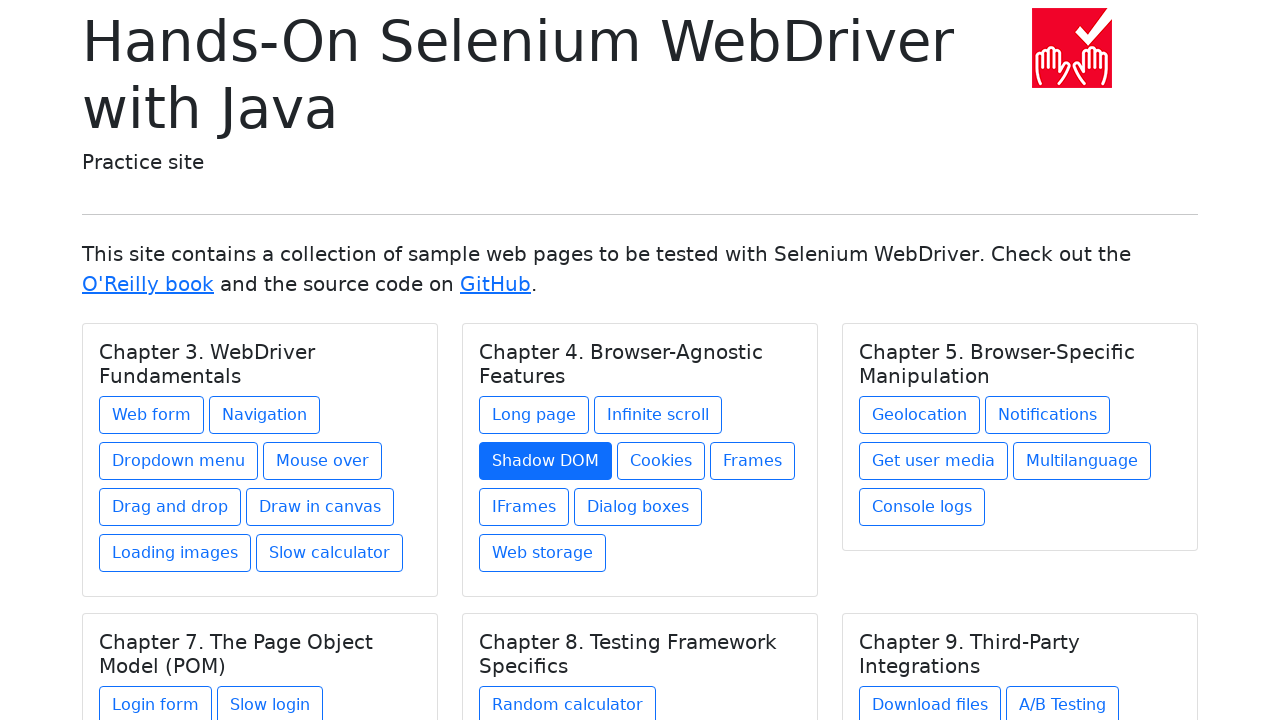

Retrieved link text: Cookies
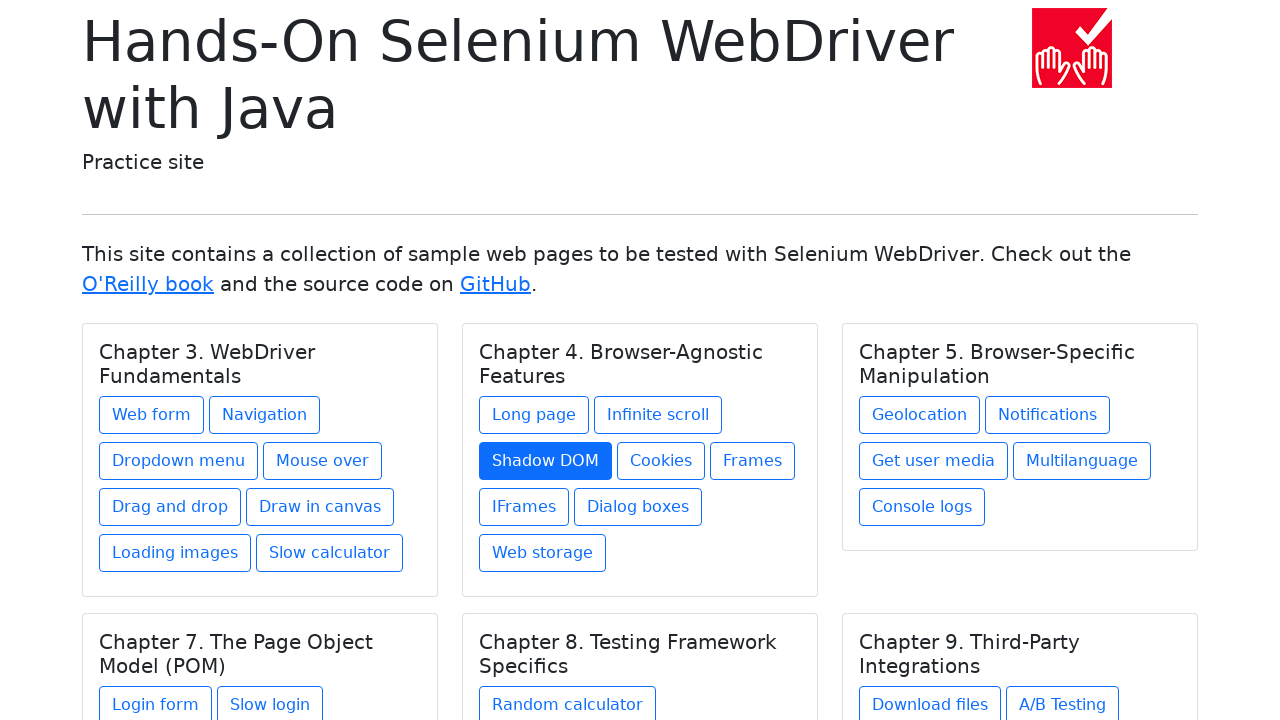

Clicked link 'Cookies' at (661, 461) on h5.card-title >> nth=1 >> xpath=./../a >> nth=3
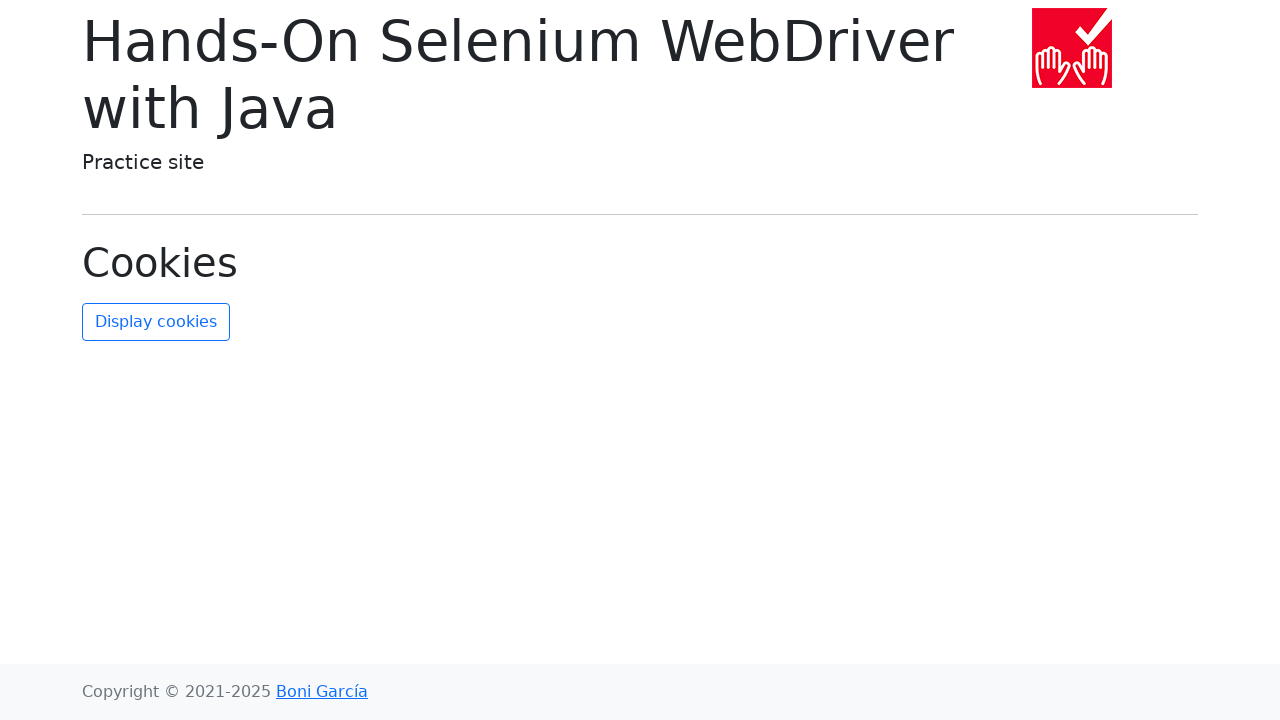

Waited for page load after clicking 'Cookies'
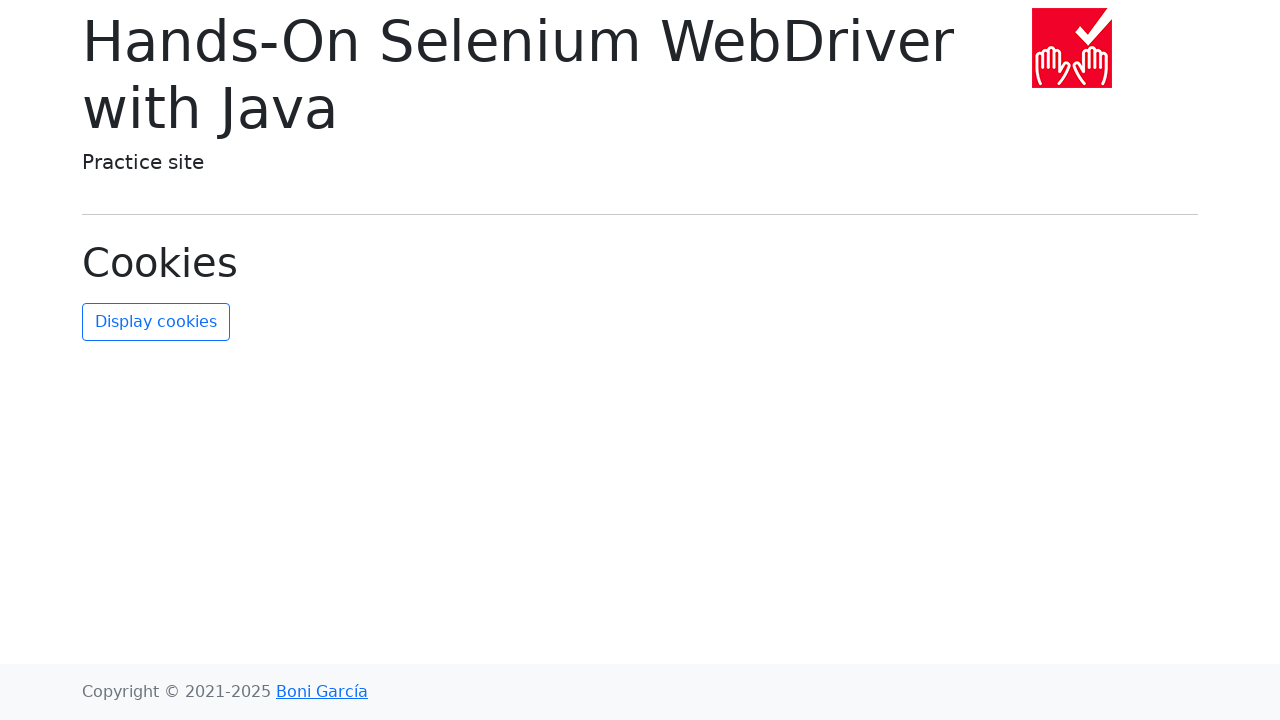

Navigated back to home page
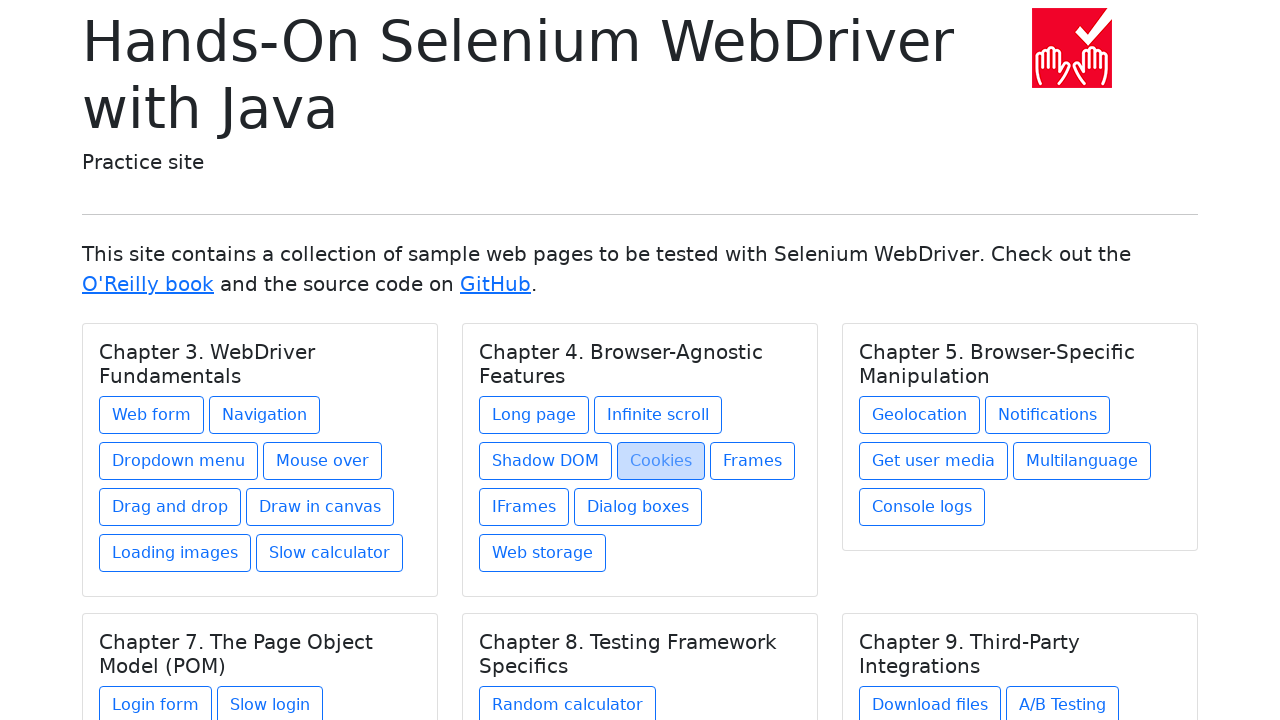

Waited for home page to fully load after navigation back
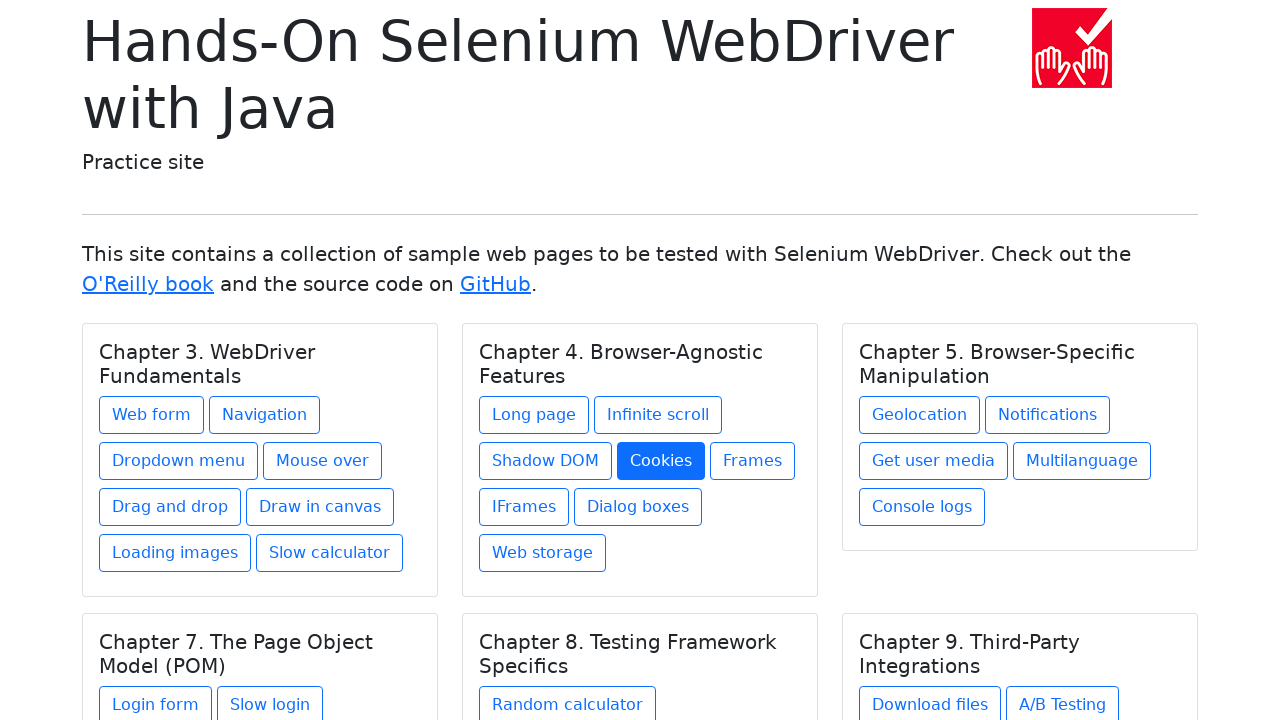

Re-fetched chapter 2 before clicking link 5
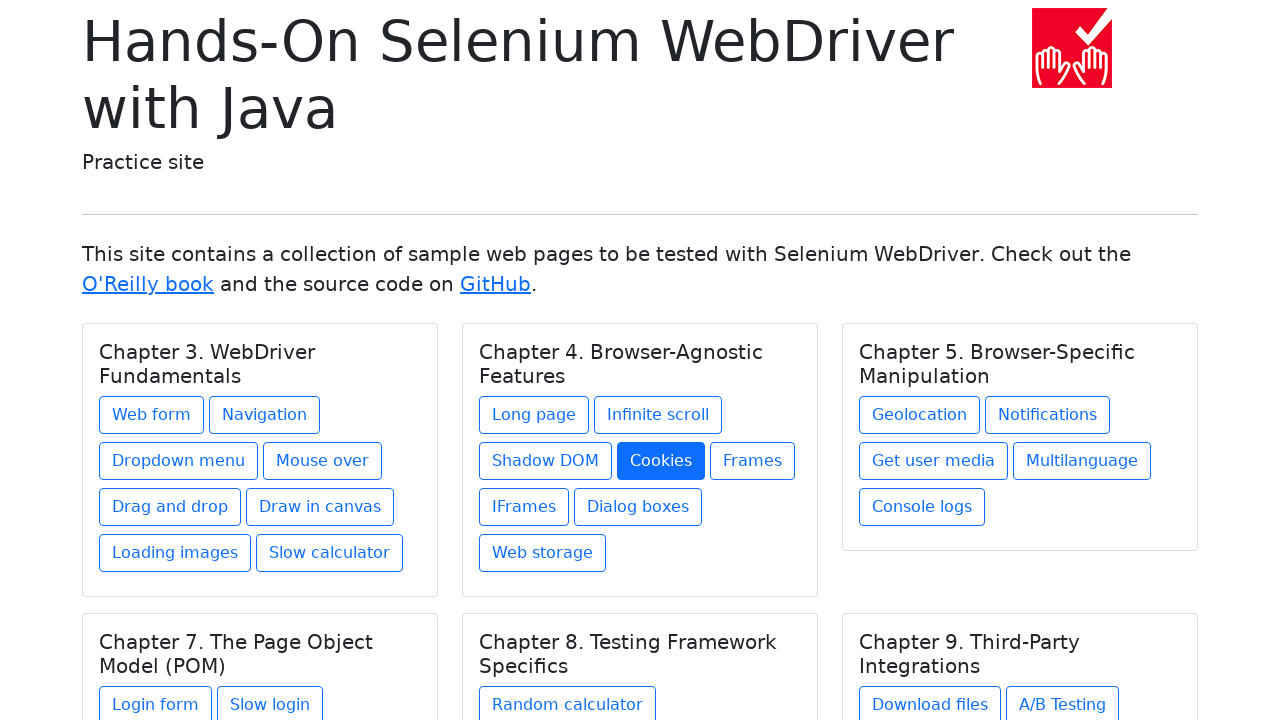

Located link 5 in chapter 2
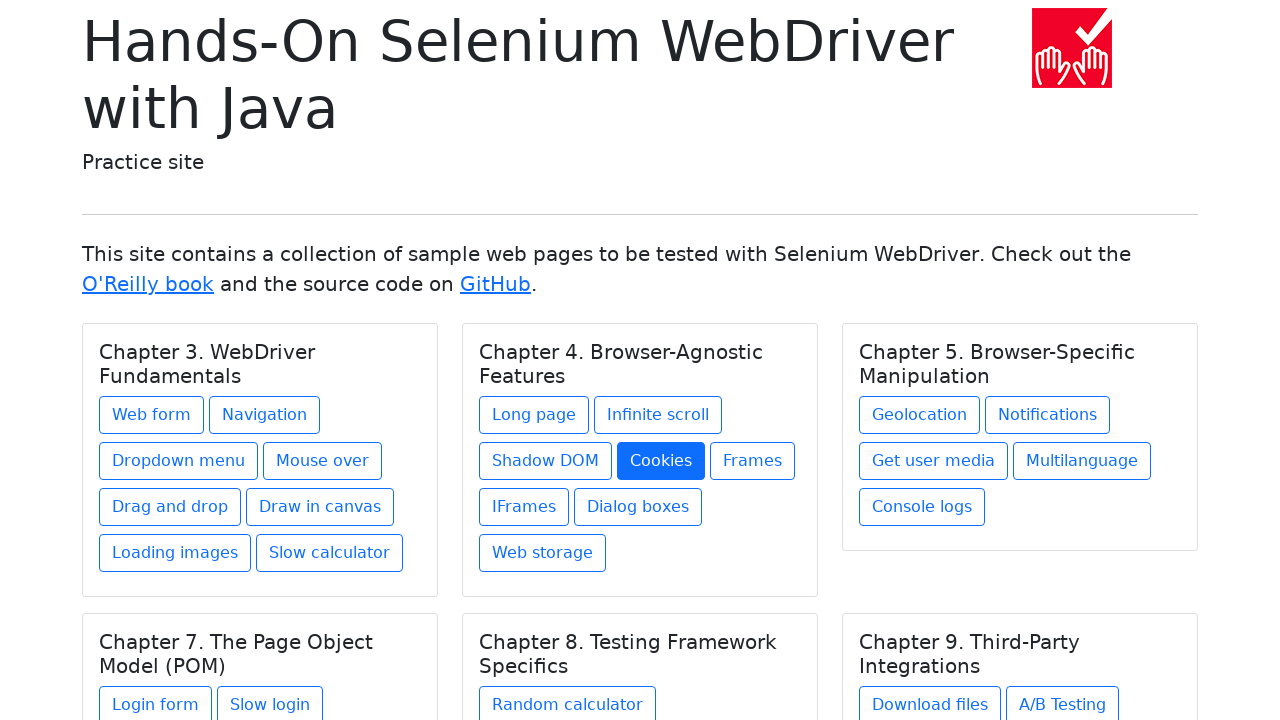

Retrieved link text: Frames
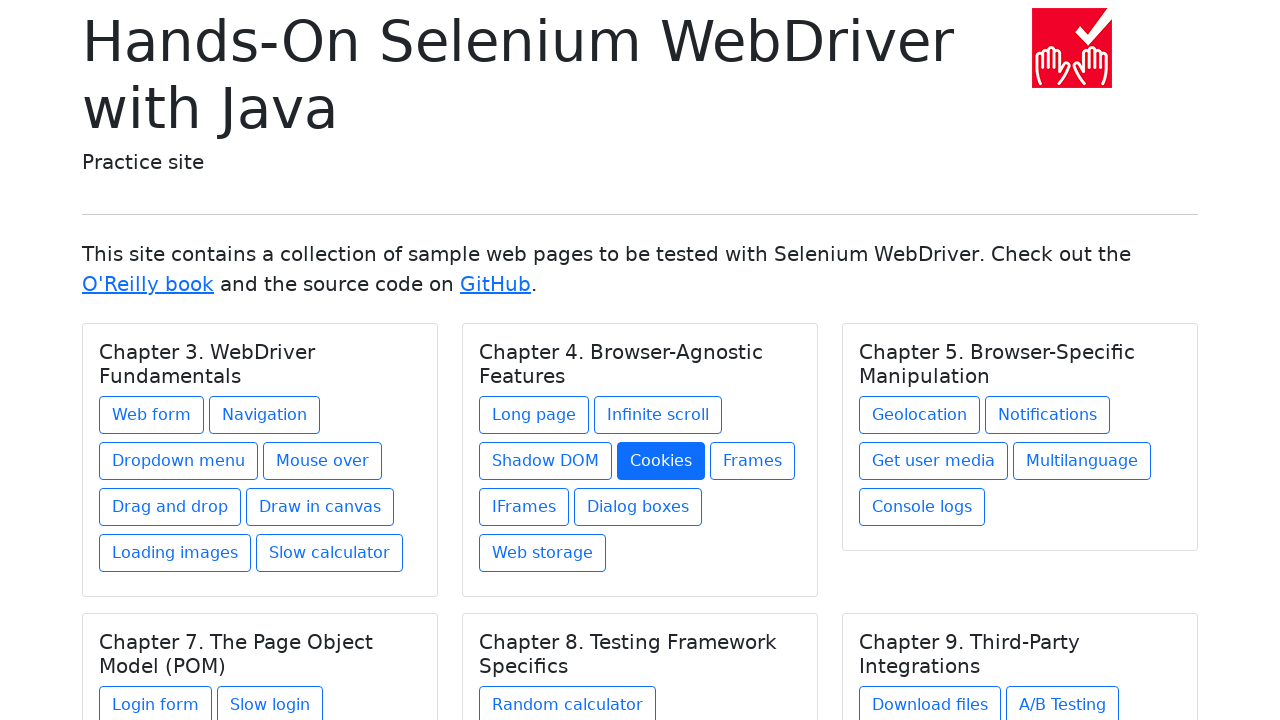

Clicked link 'Frames' at (752, 461) on h5.card-title >> nth=1 >> xpath=./../a >> nth=4
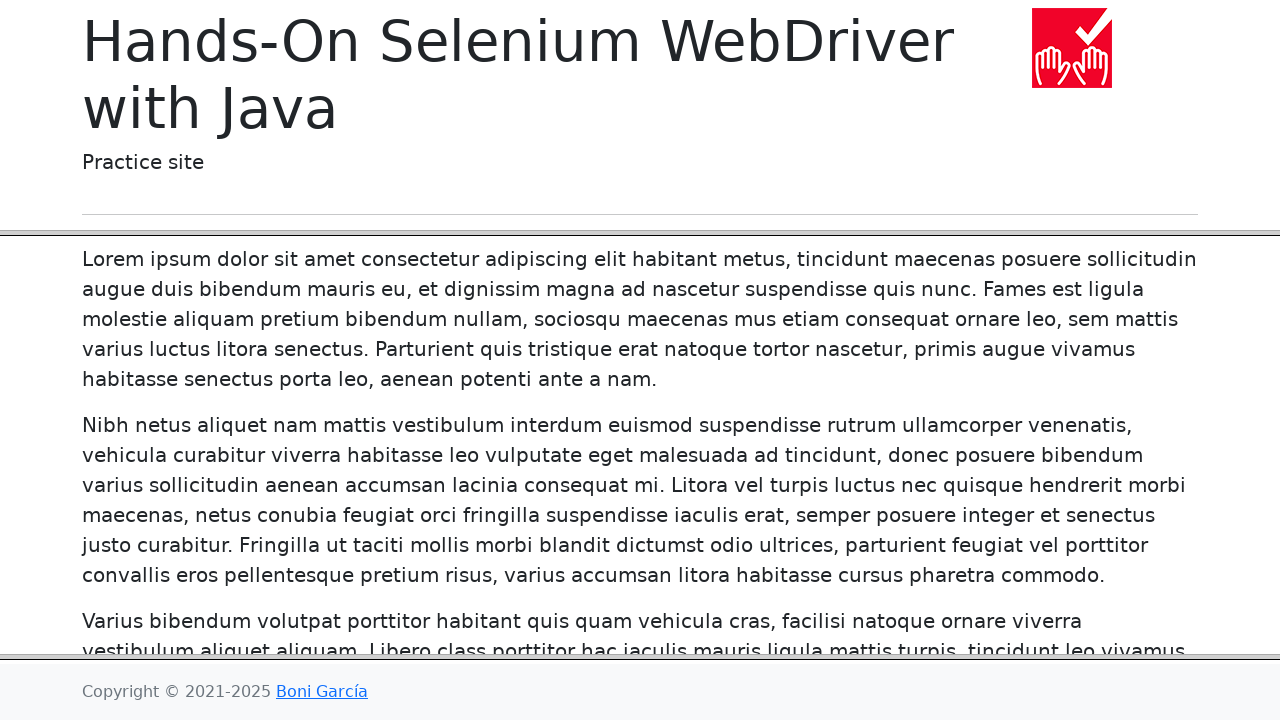

Waited for page load after clicking 'Frames'
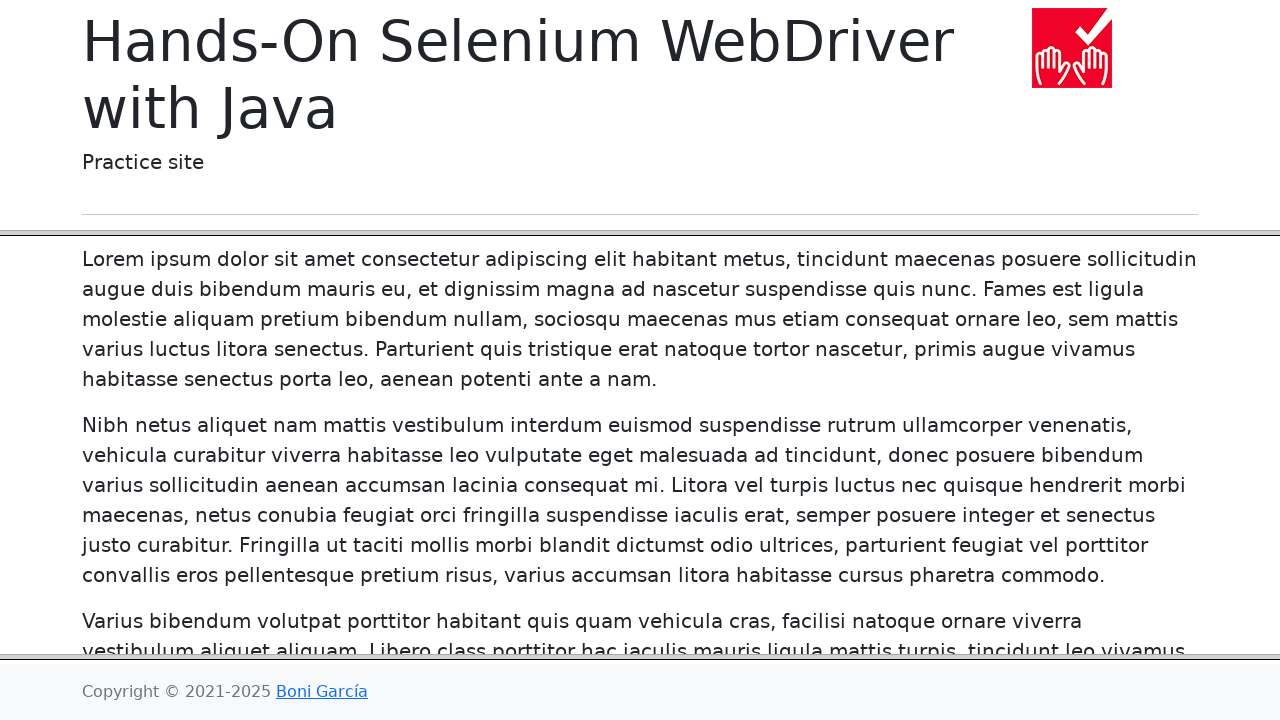

Navigated back to home page
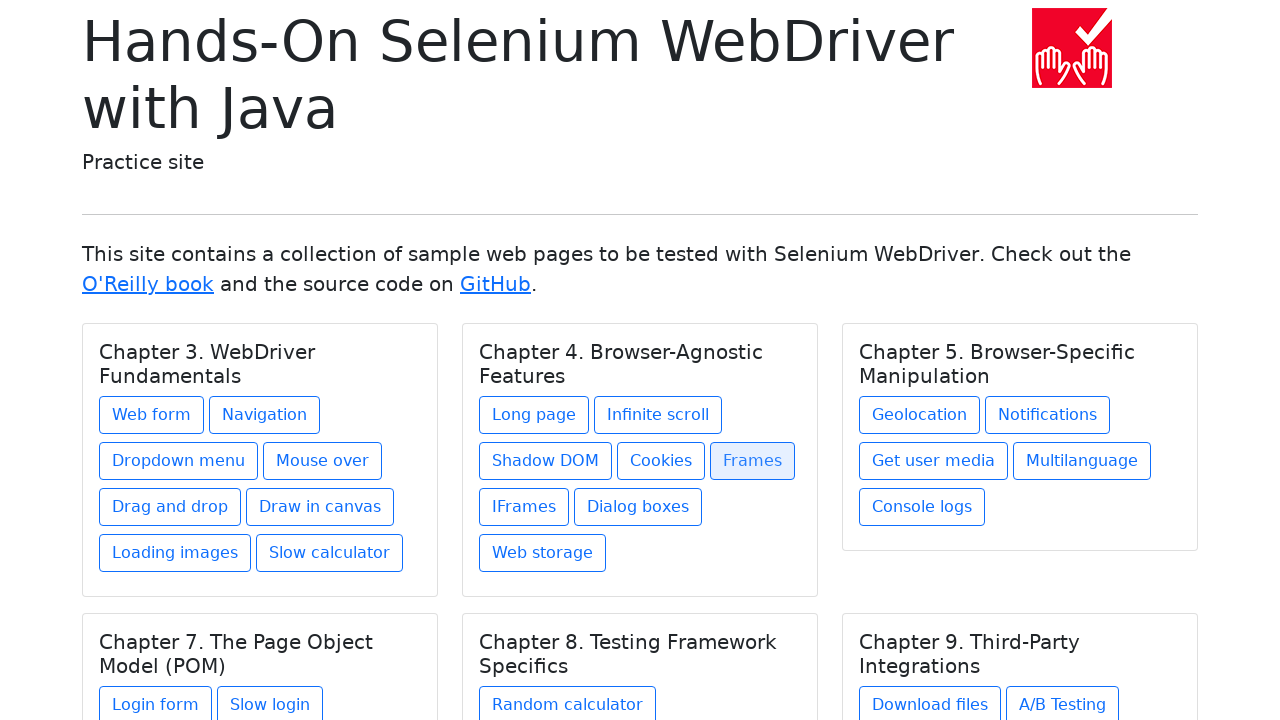

Waited for home page to fully load after navigation back
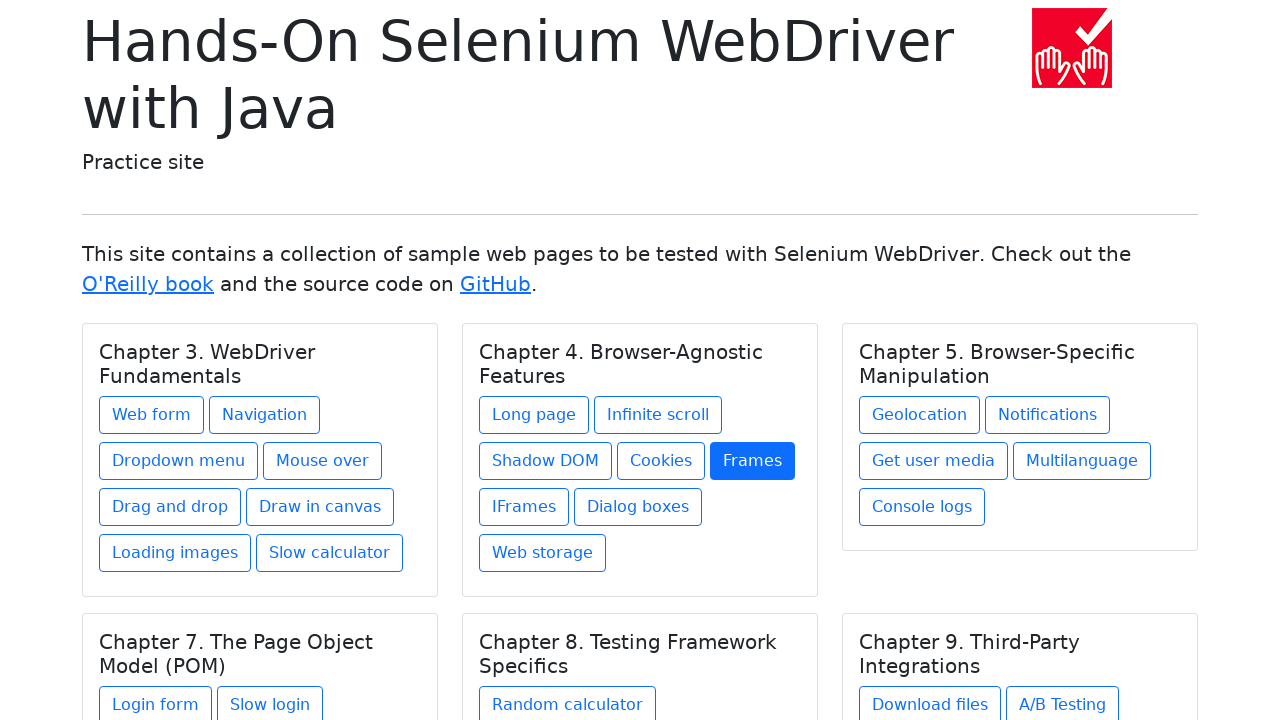

Re-fetched chapter 2 before clicking link 6
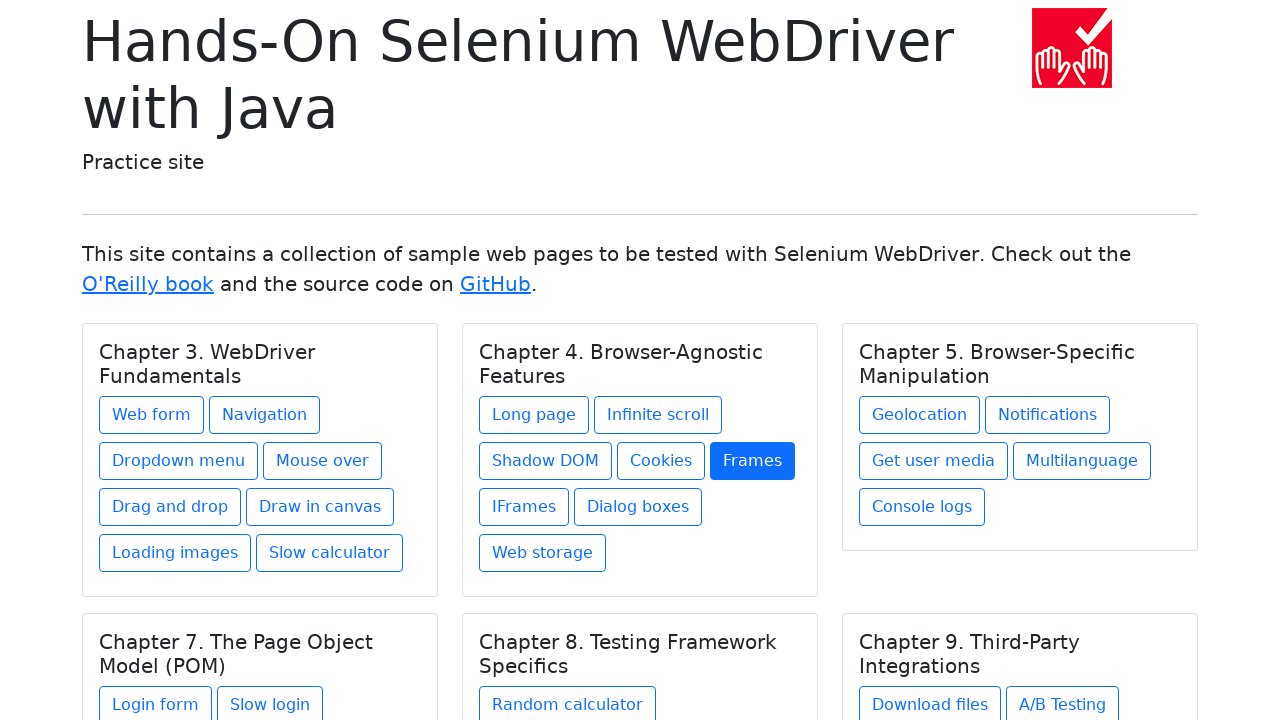

Located link 6 in chapter 2
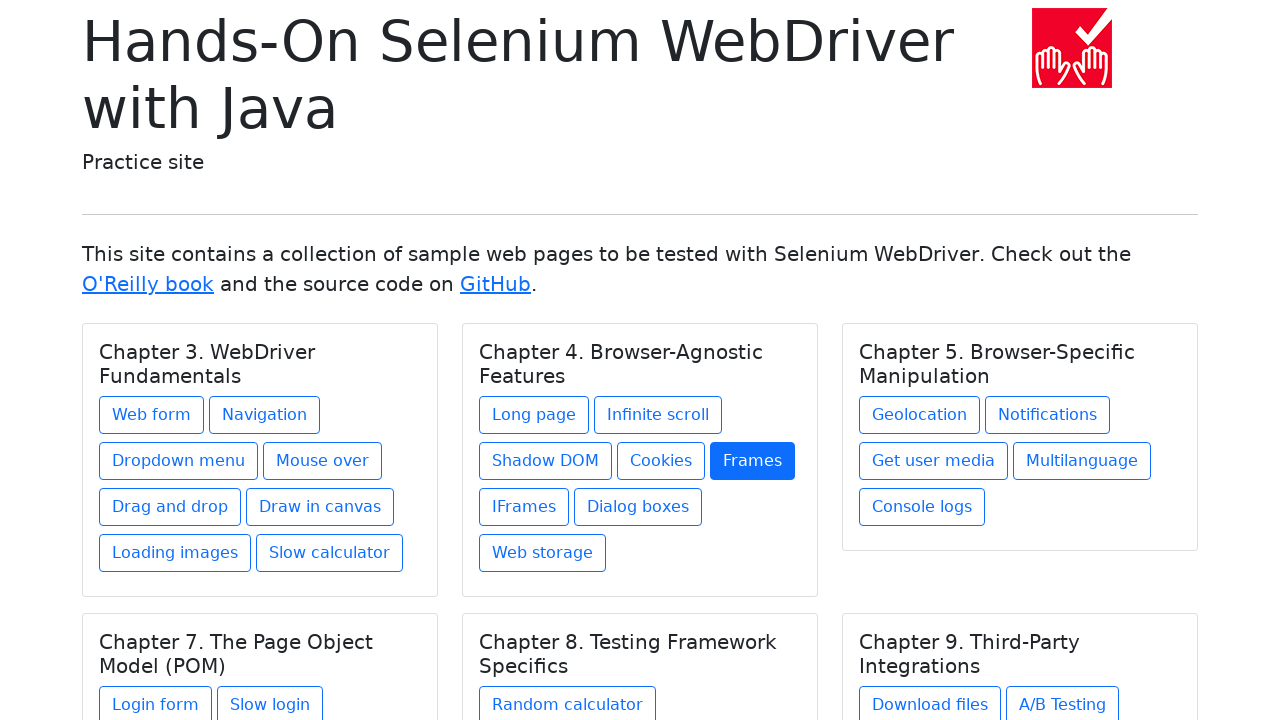

Retrieved link text: IFrames
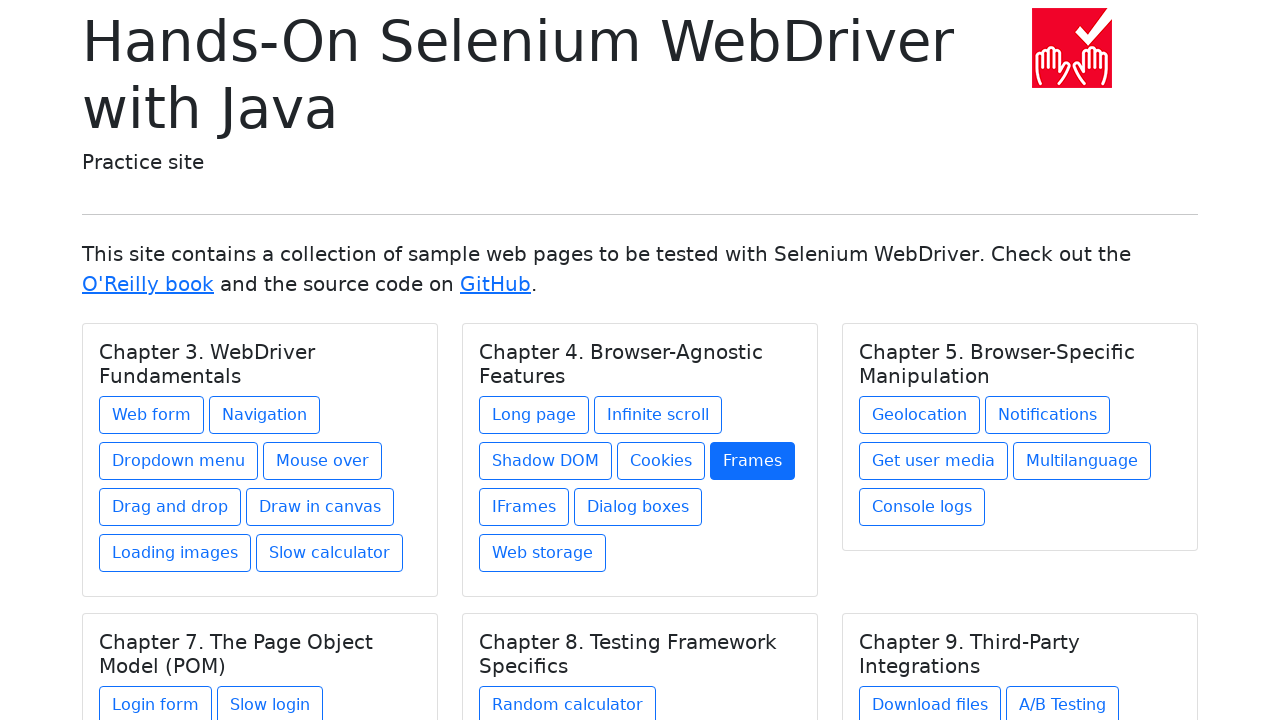

Clicked link 'IFrames' at (524, 507) on h5.card-title >> nth=1 >> xpath=./../a >> nth=5
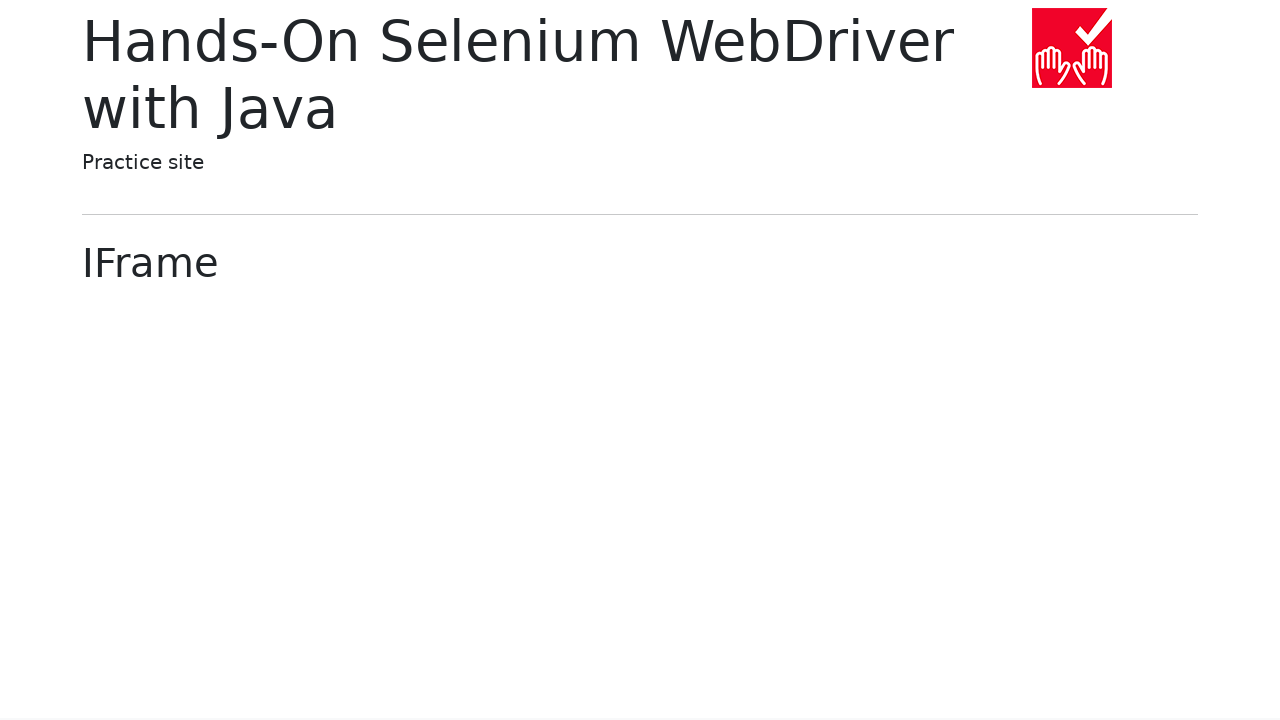

Waited for page load after clicking 'IFrames'
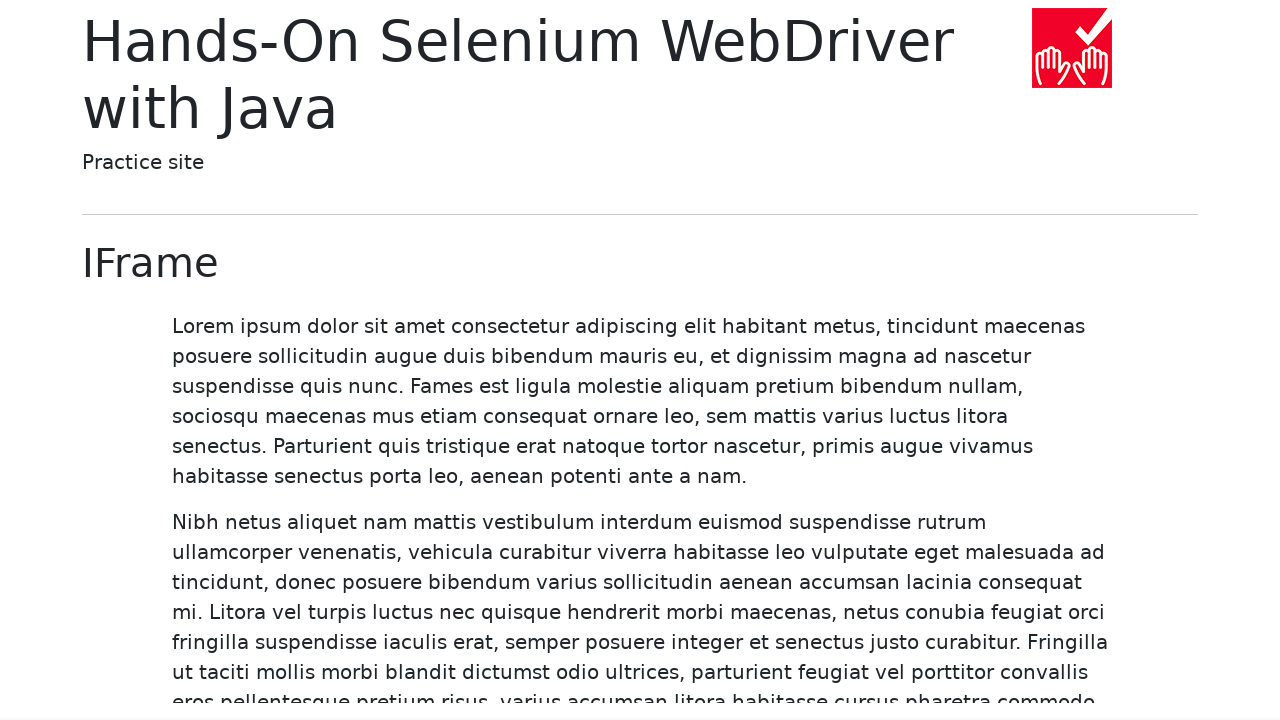

Navigated back to home page
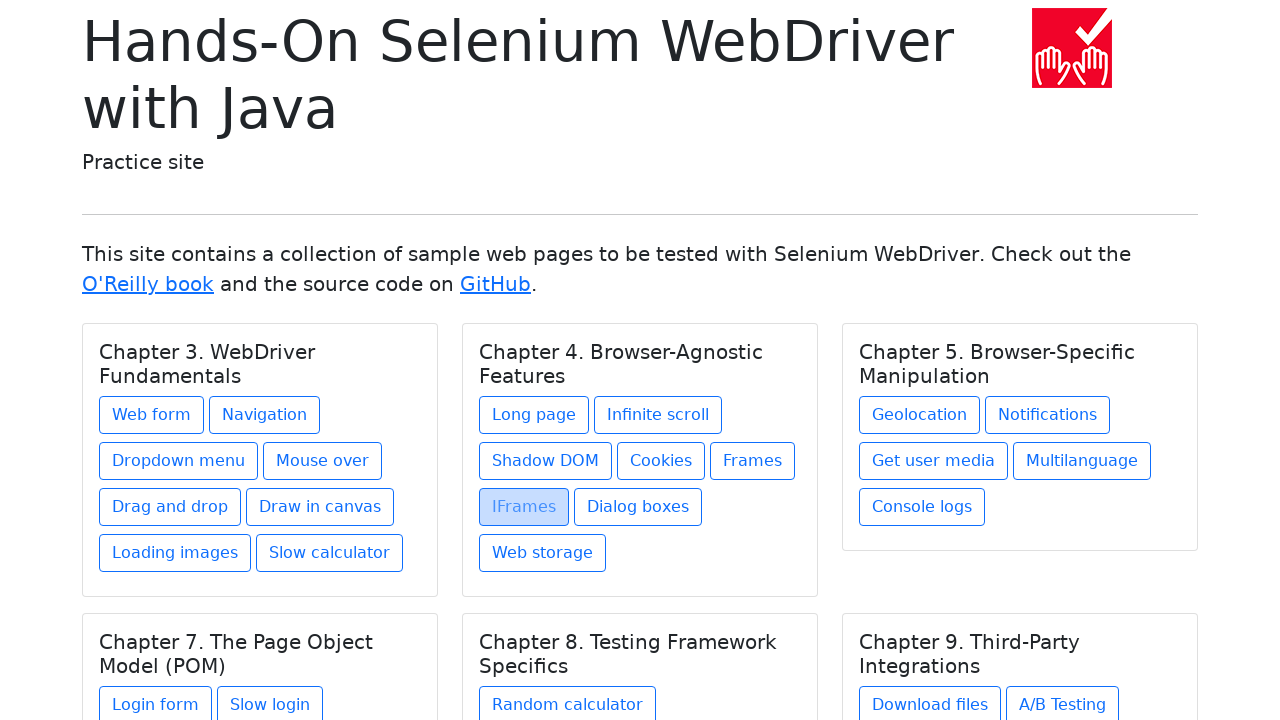

Waited for home page to fully load after navigation back
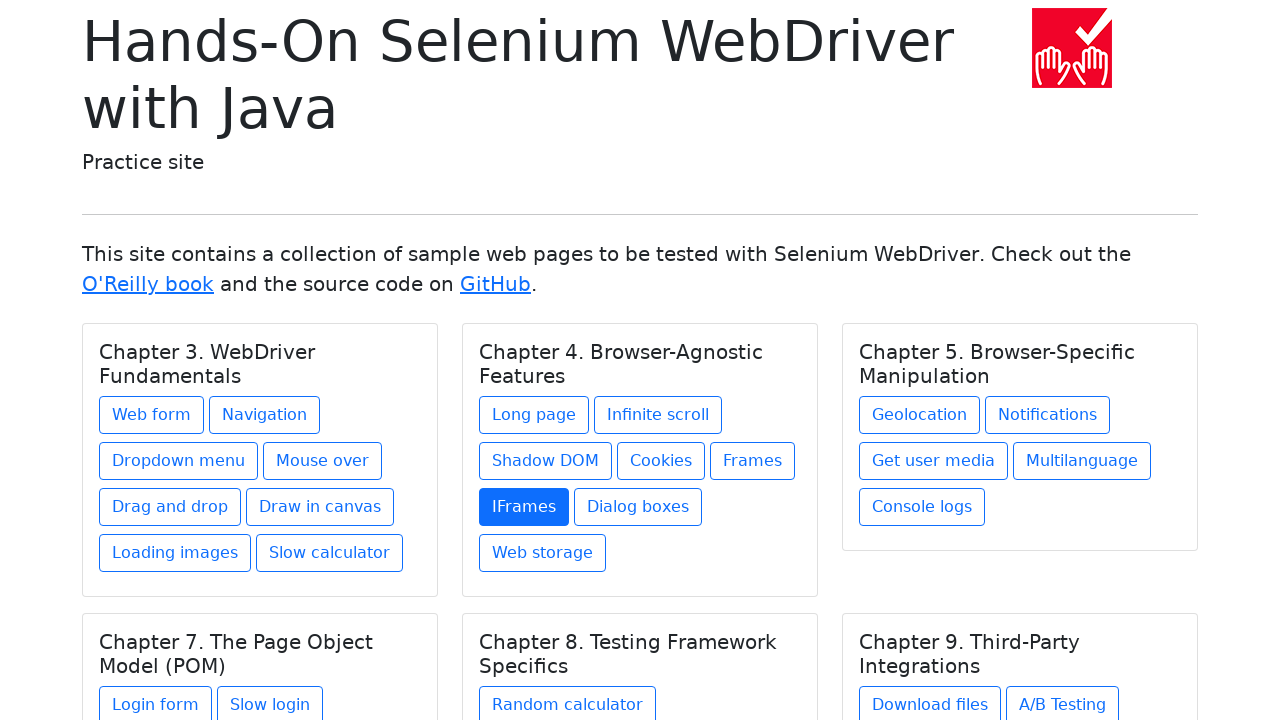

Re-fetched chapter 2 before clicking link 7
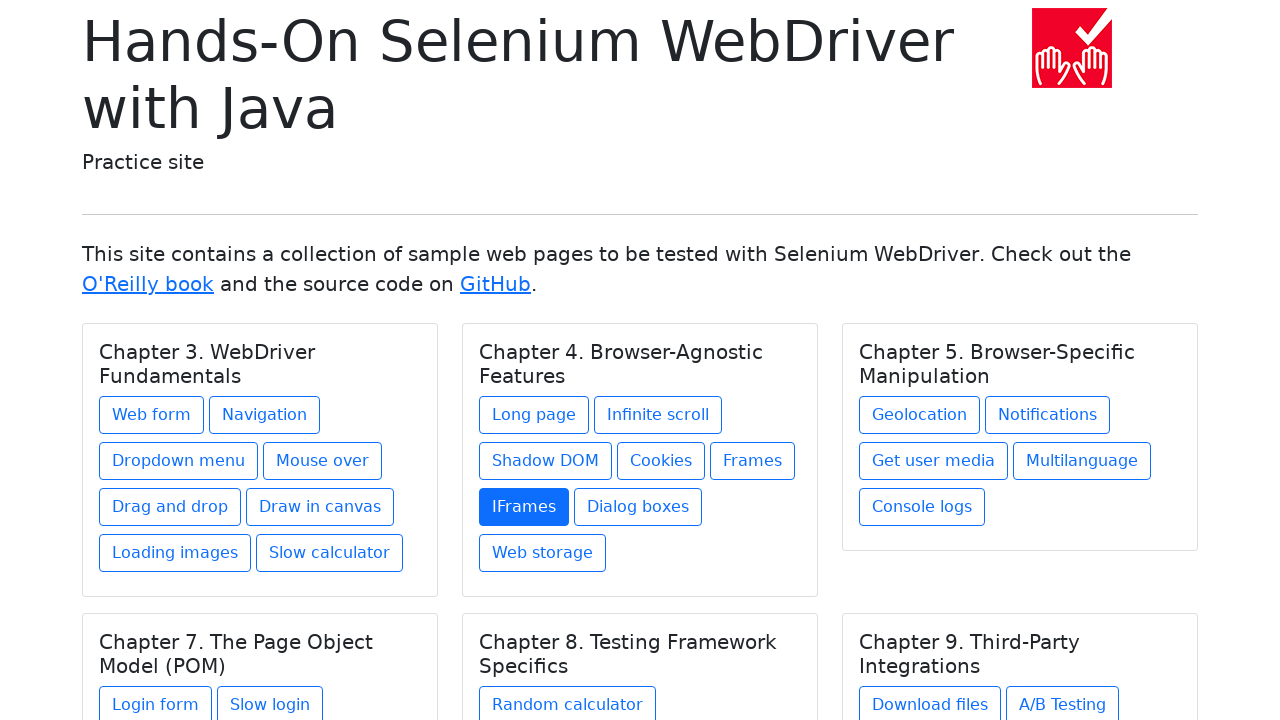

Located link 7 in chapter 2
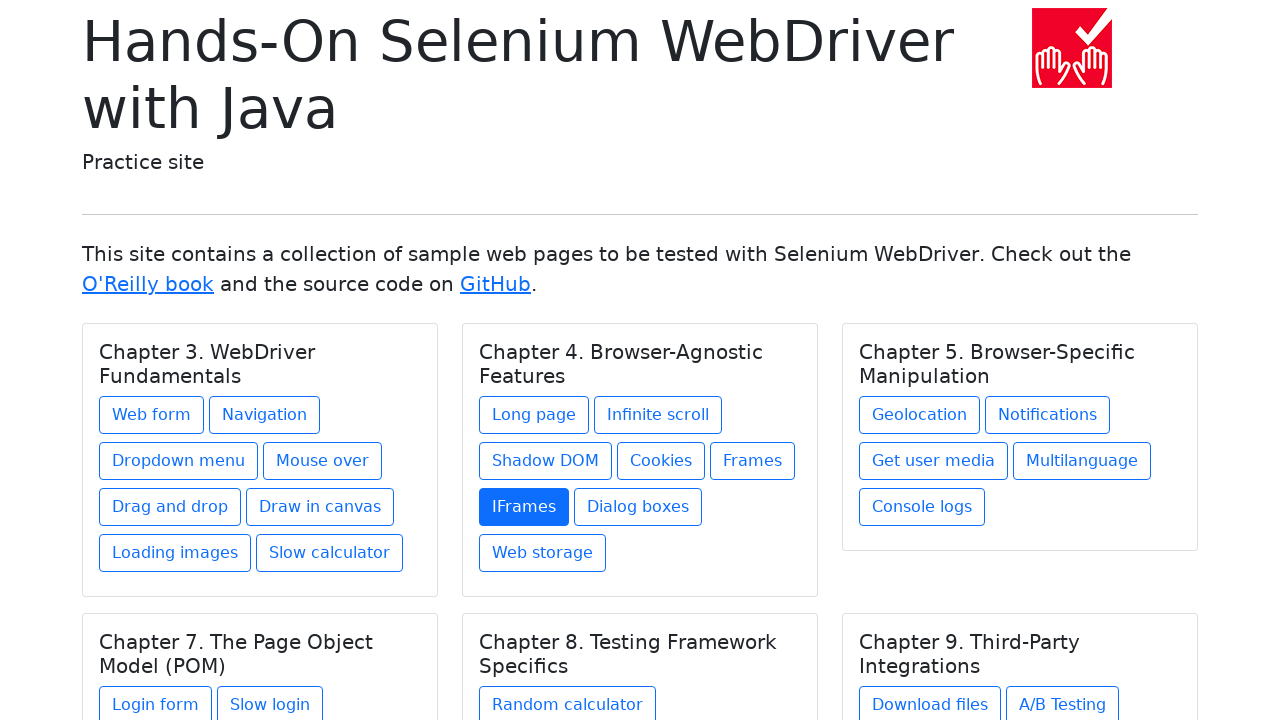

Retrieved link text: Dialog boxes
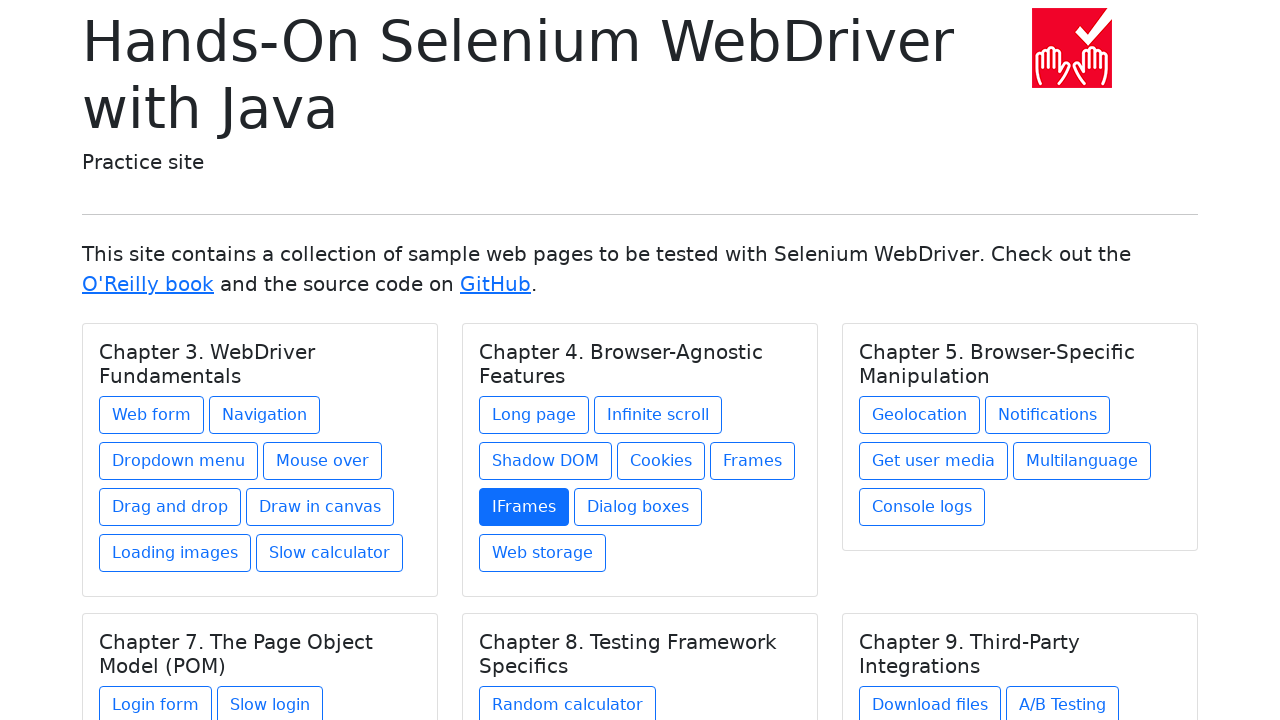

Clicked link 'Dialog boxes' at (638, 507) on h5.card-title >> nth=1 >> xpath=./../a >> nth=6
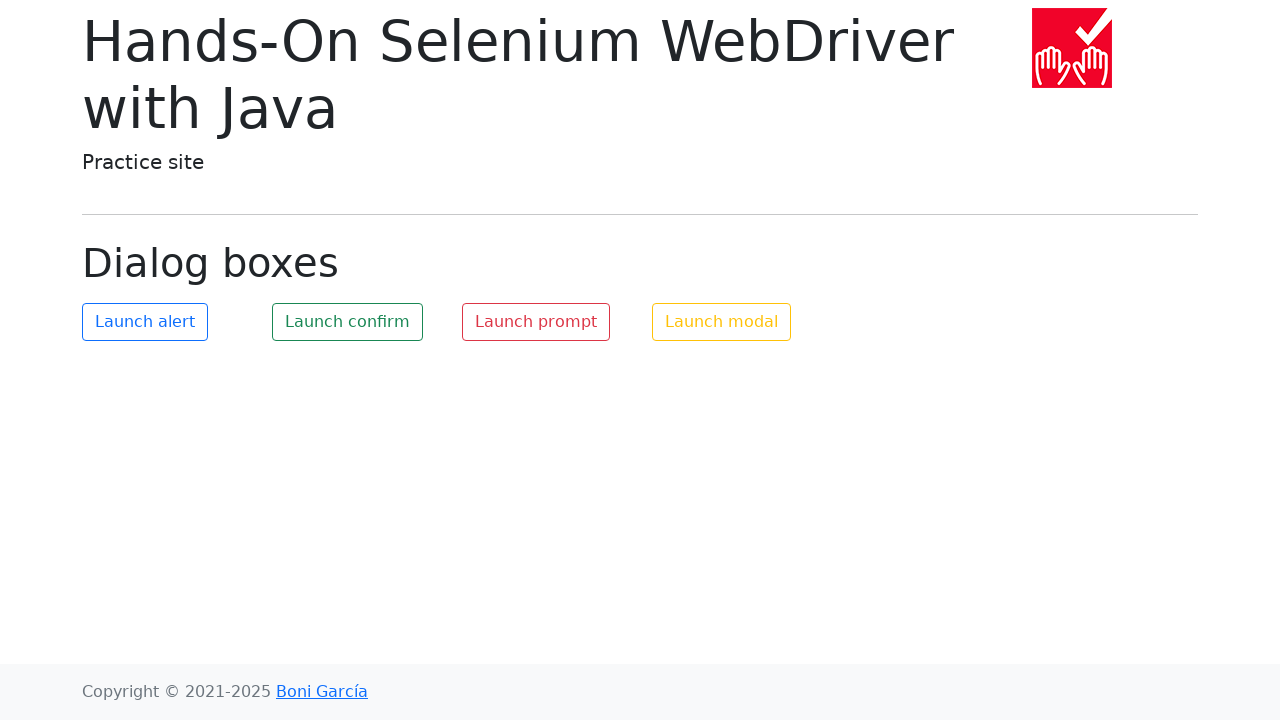

Waited for page load after clicking 'Dialog boxes'
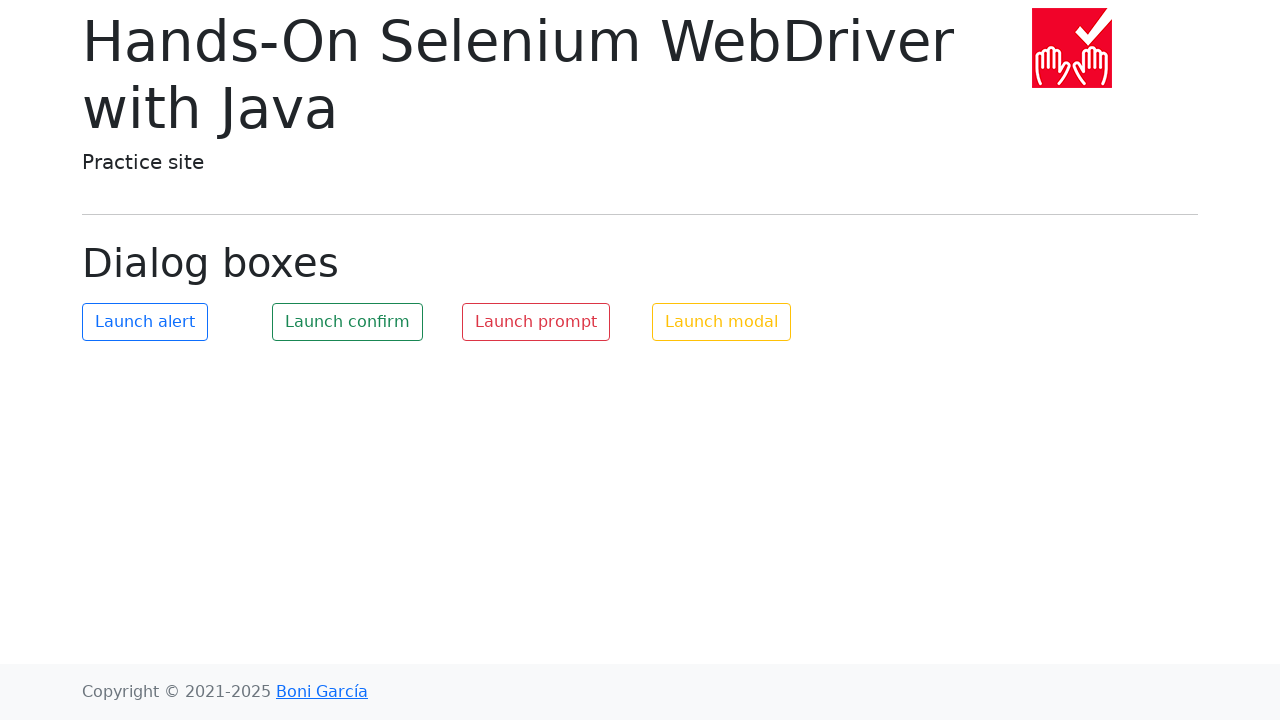

Navigated back to home page
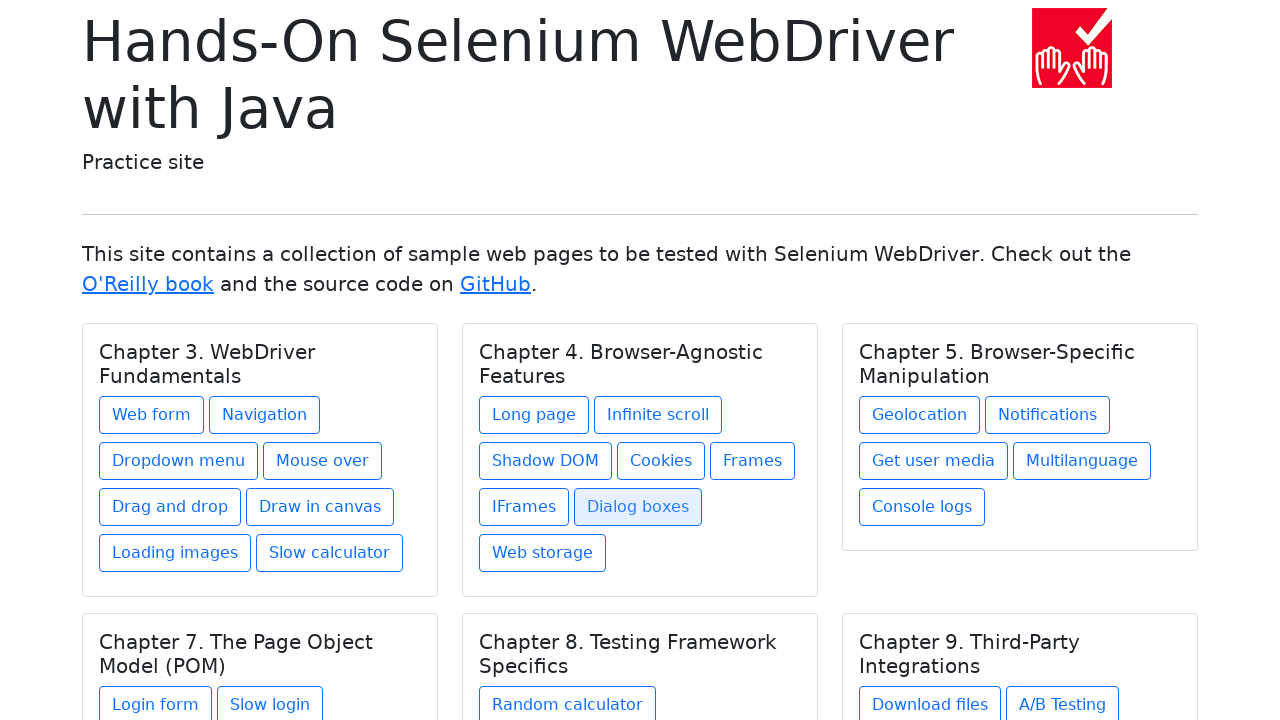

Waited for home page to fully load after navigation back
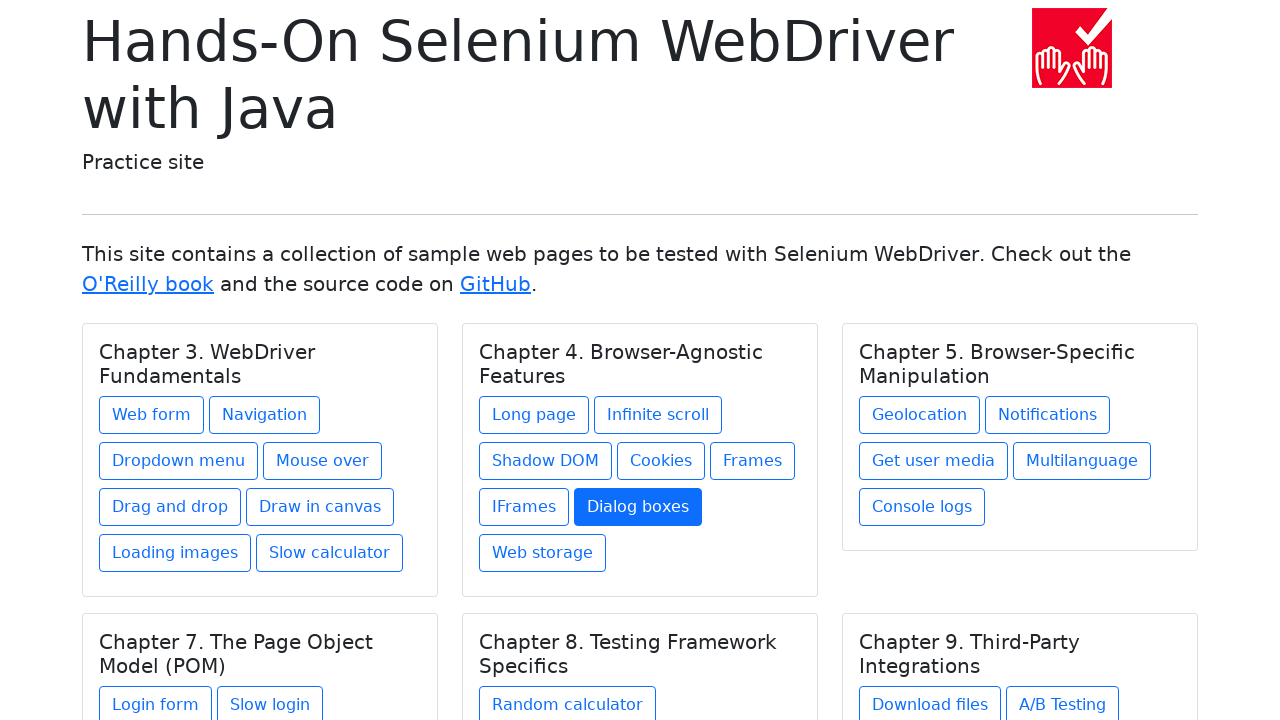

Re-fetched chapter 2 before clicking link 8
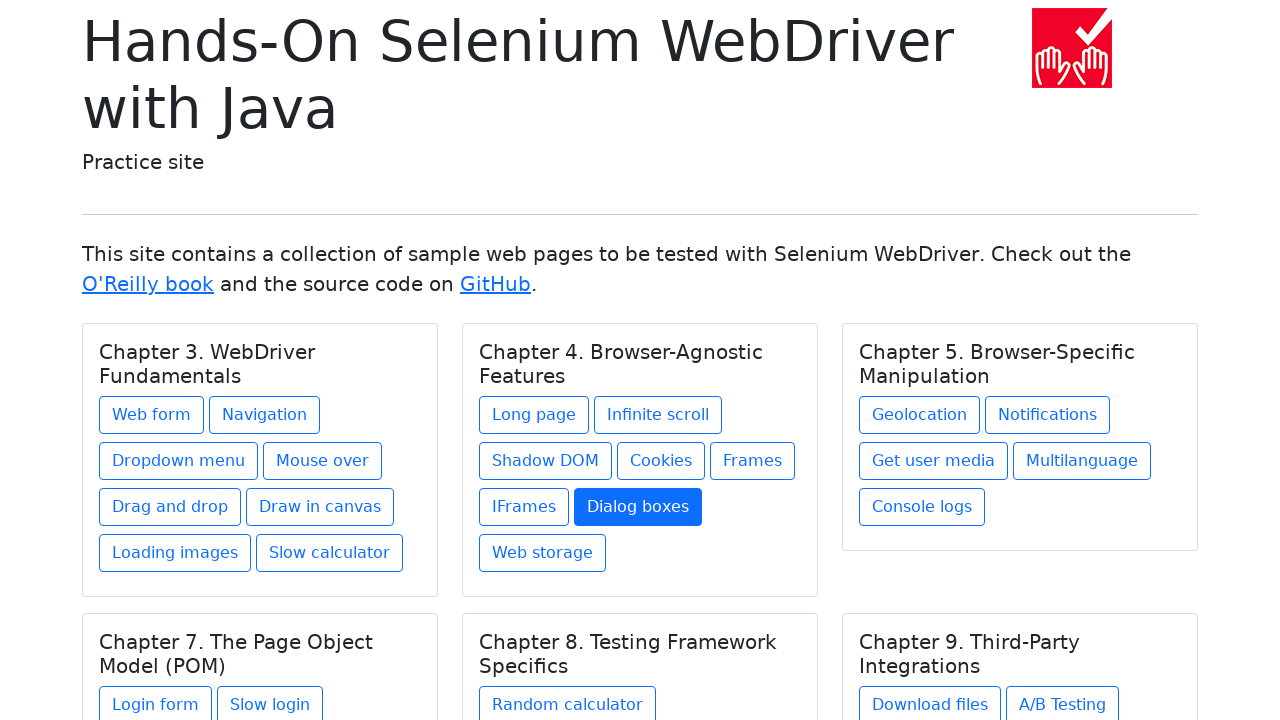

Located link 8 in chapter 2
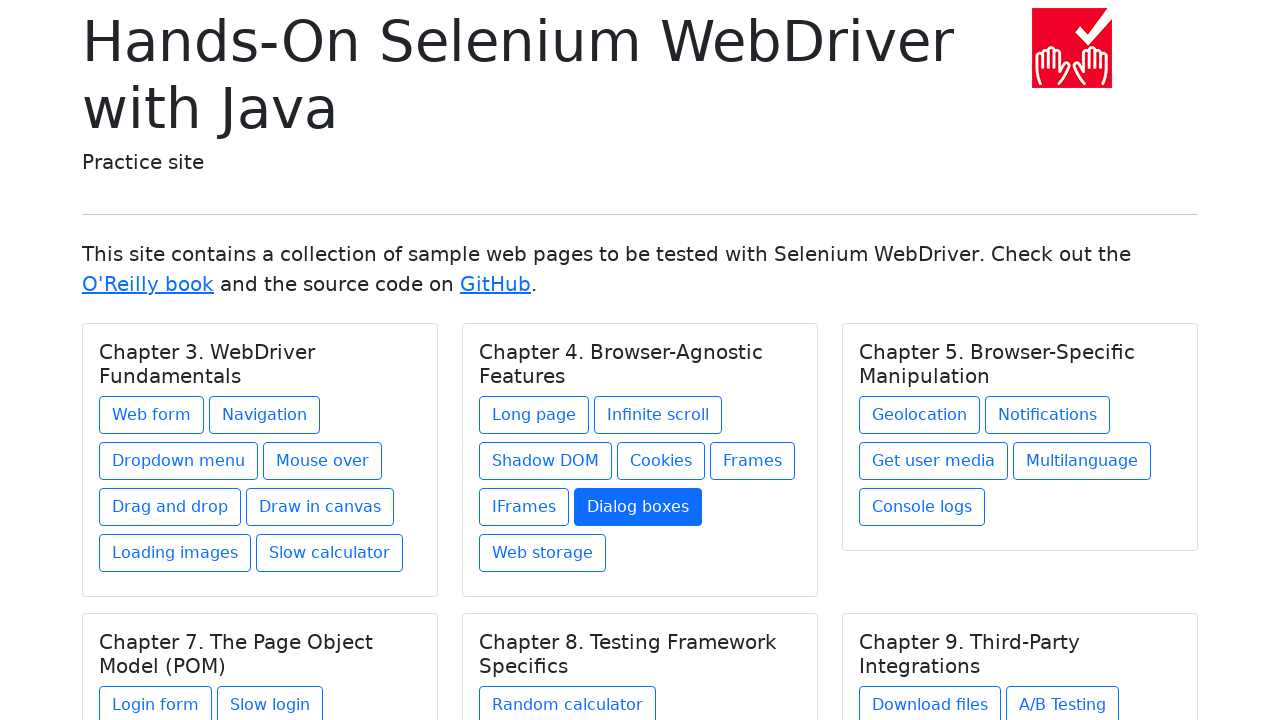

Retrieved link text: Web storage
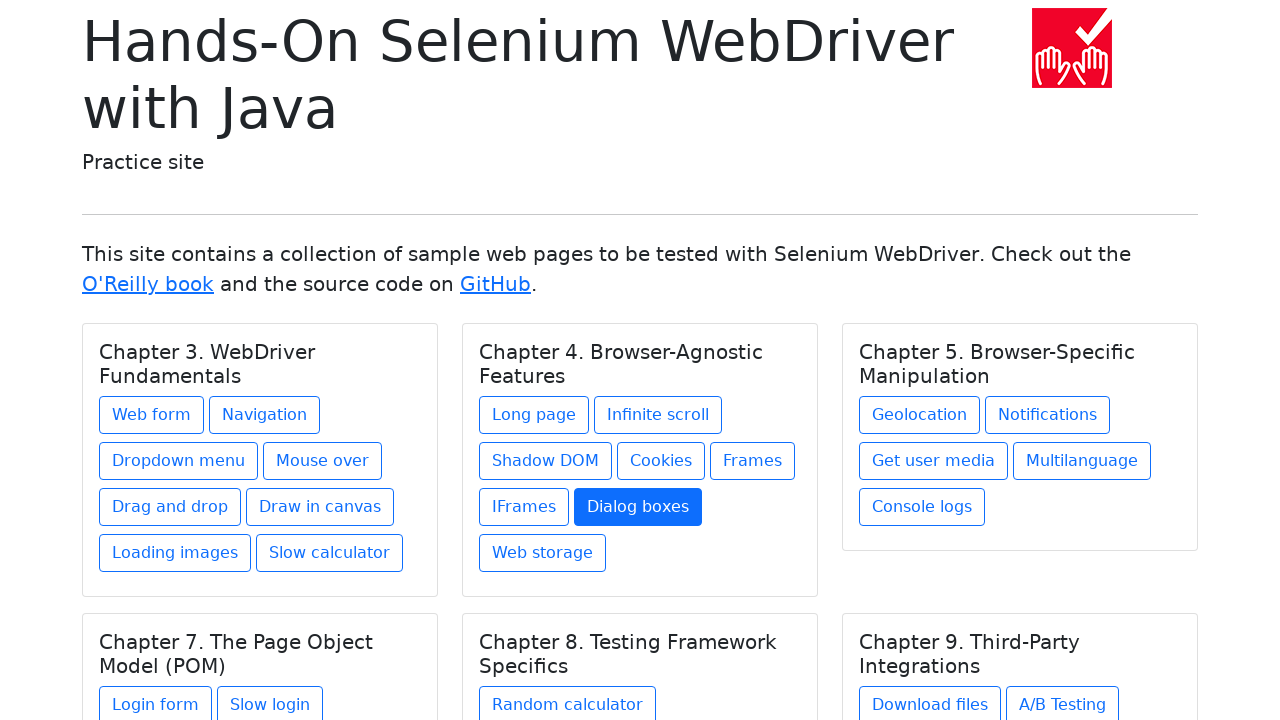

Clicked link 'Web storage' at (542, 553) on h5.card-title >> nth=1 >> xpath=./../a >> nth=7
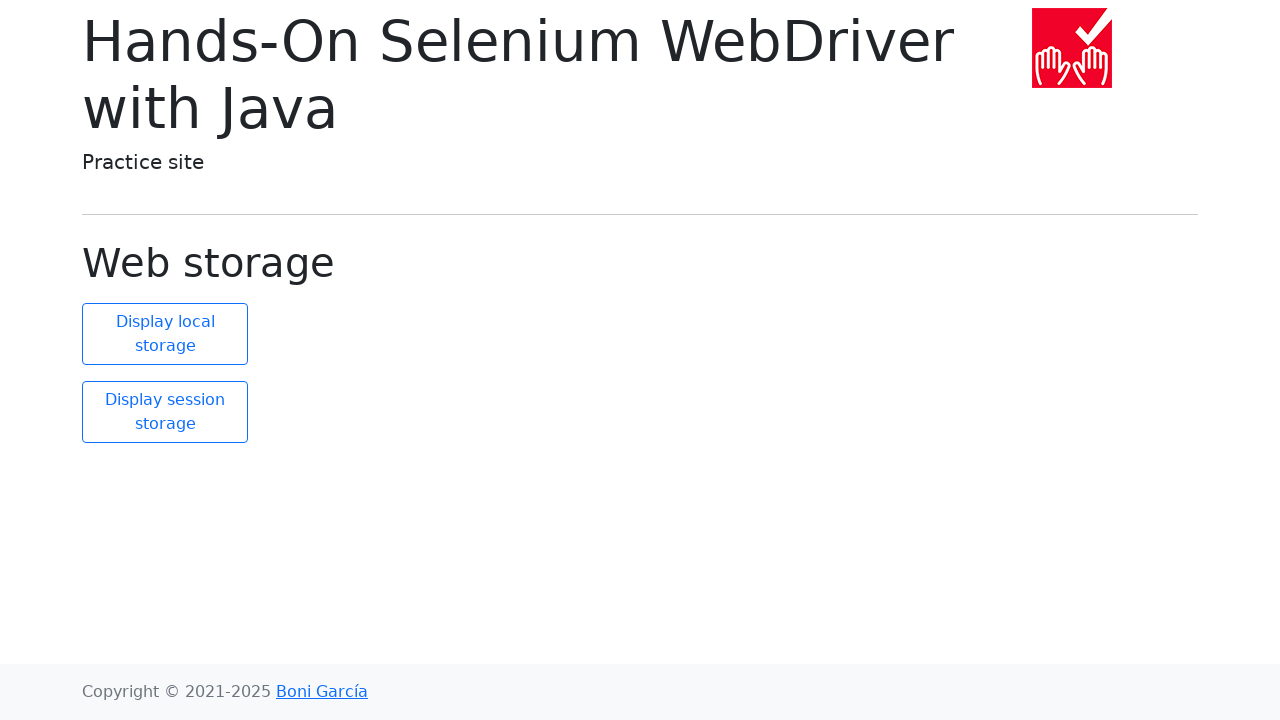

Waited for page load after clicking 'Web storage'
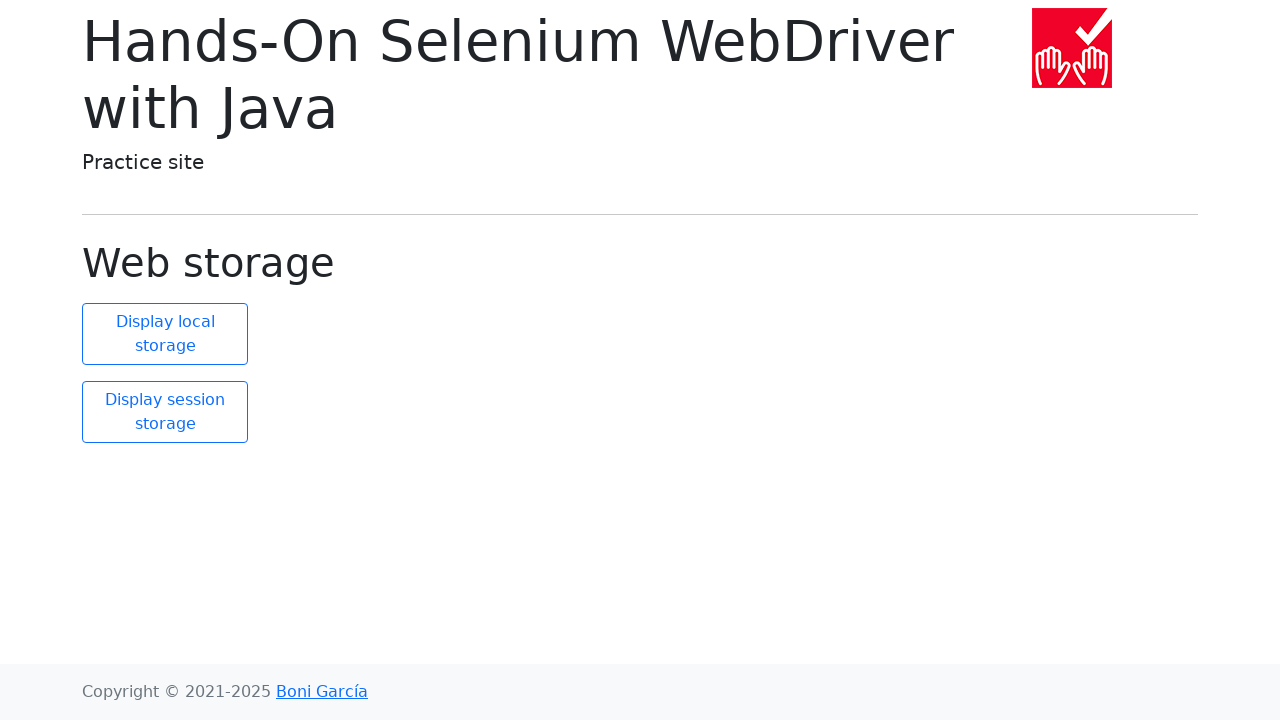

Navigated back to home page
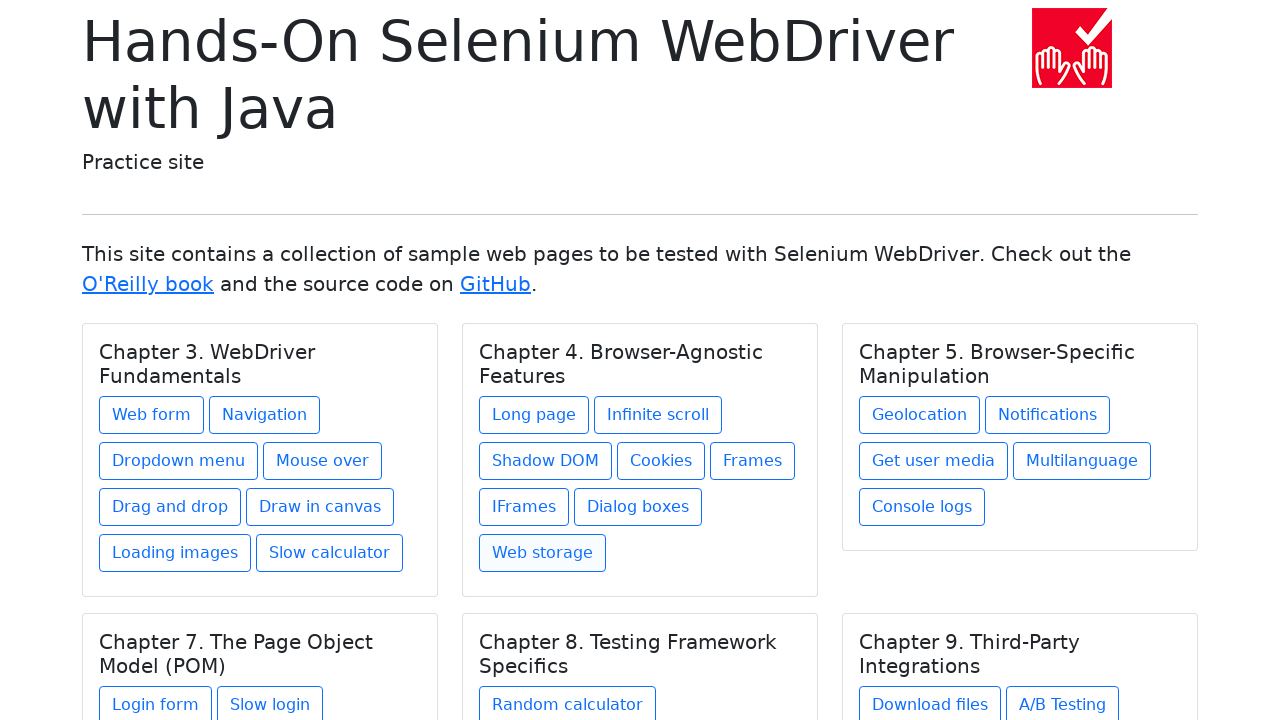

Waited for home page to fully load after navigation back
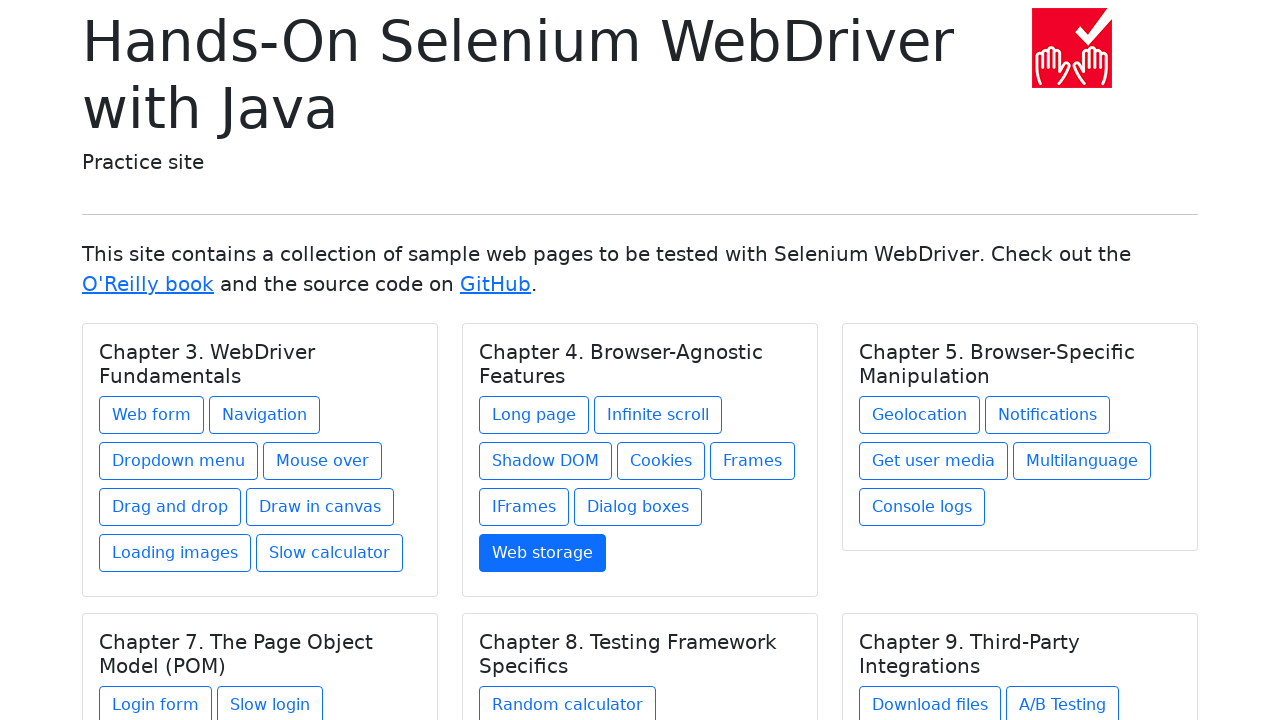

Re-fetched chapter 3 after navigation
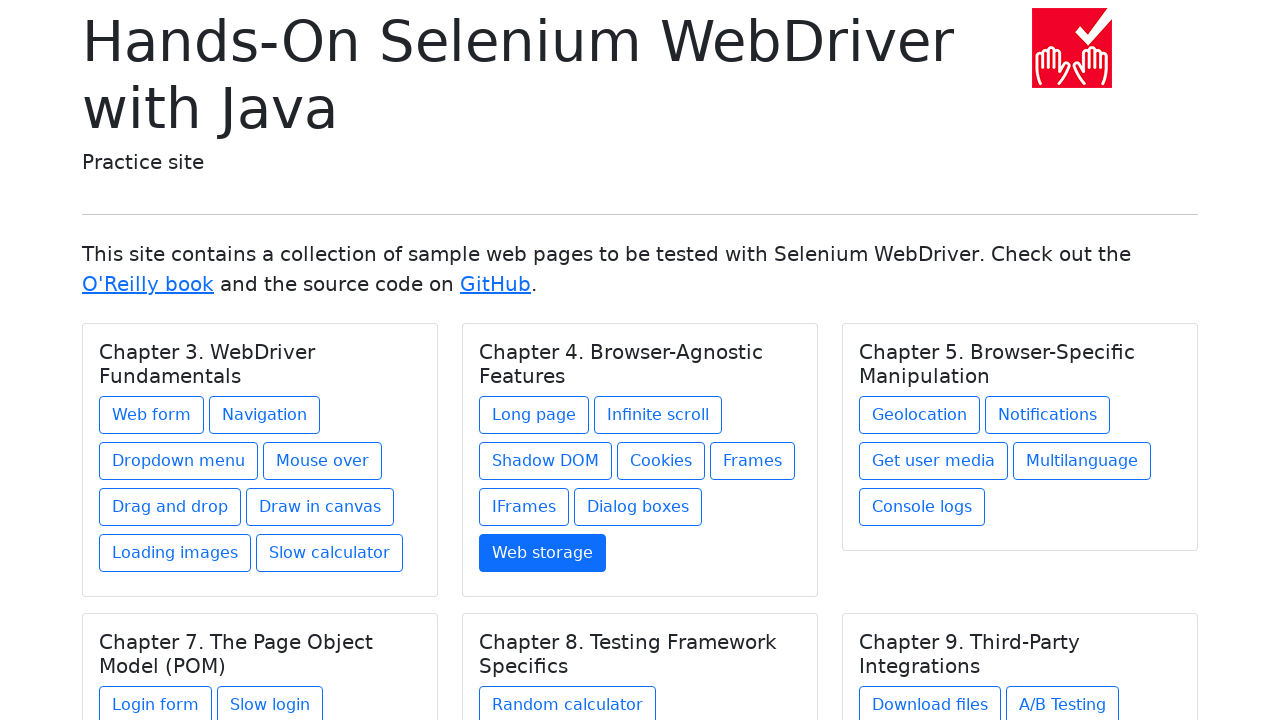

Retrieved text content from chapter: Chapter 5. Browser-Specific Manipulation
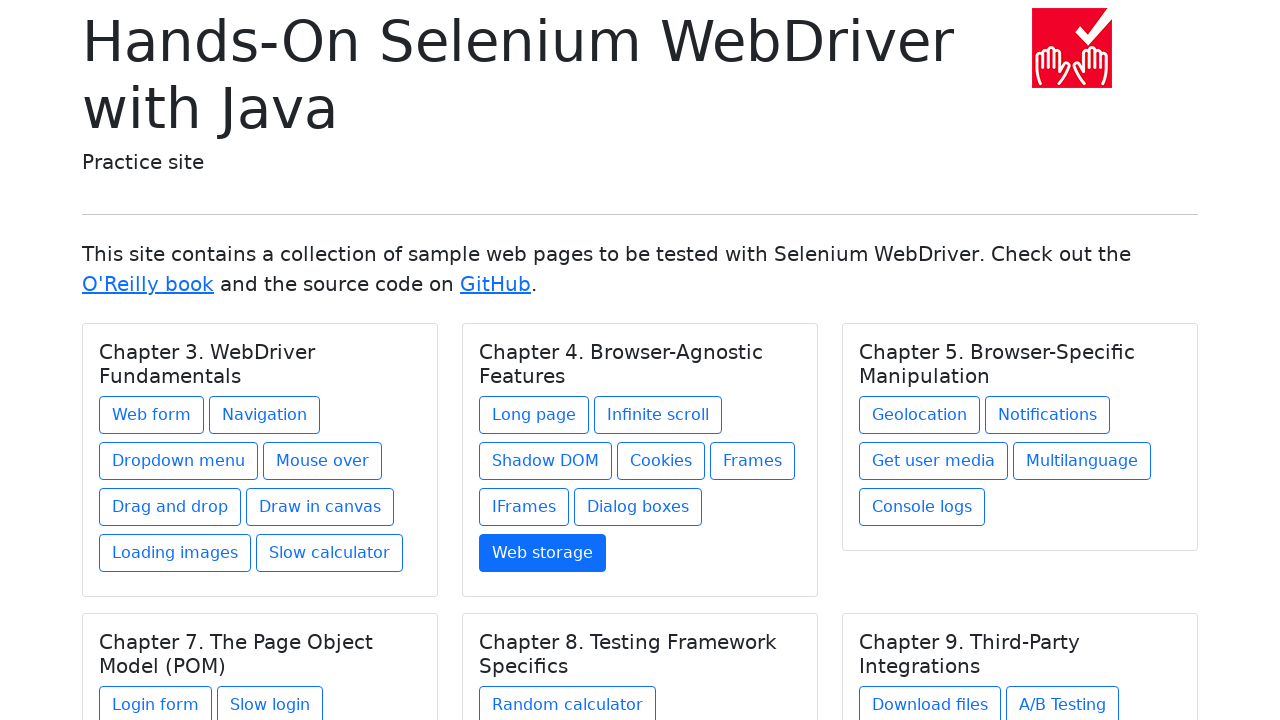

Retrieved 5 links from chapter 'Chapter 5. Browser-Specific Manipulation'
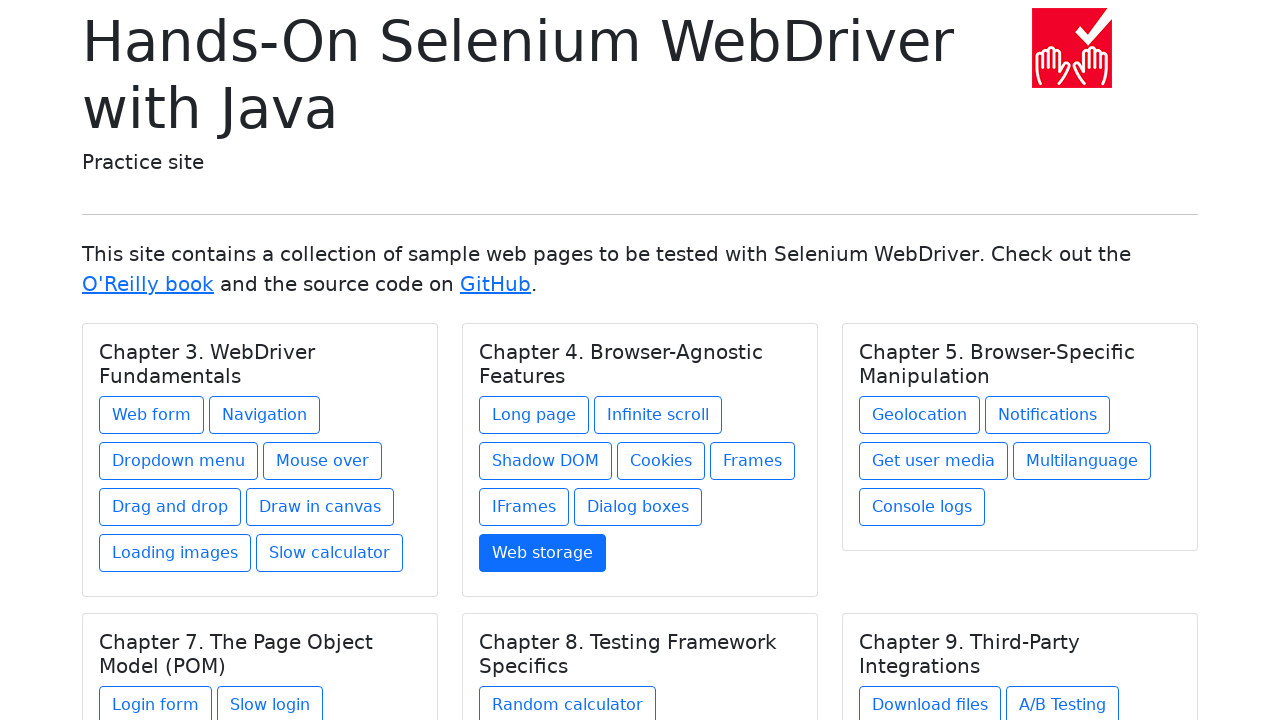

Re-fetched chapter 3 before clicking link 1
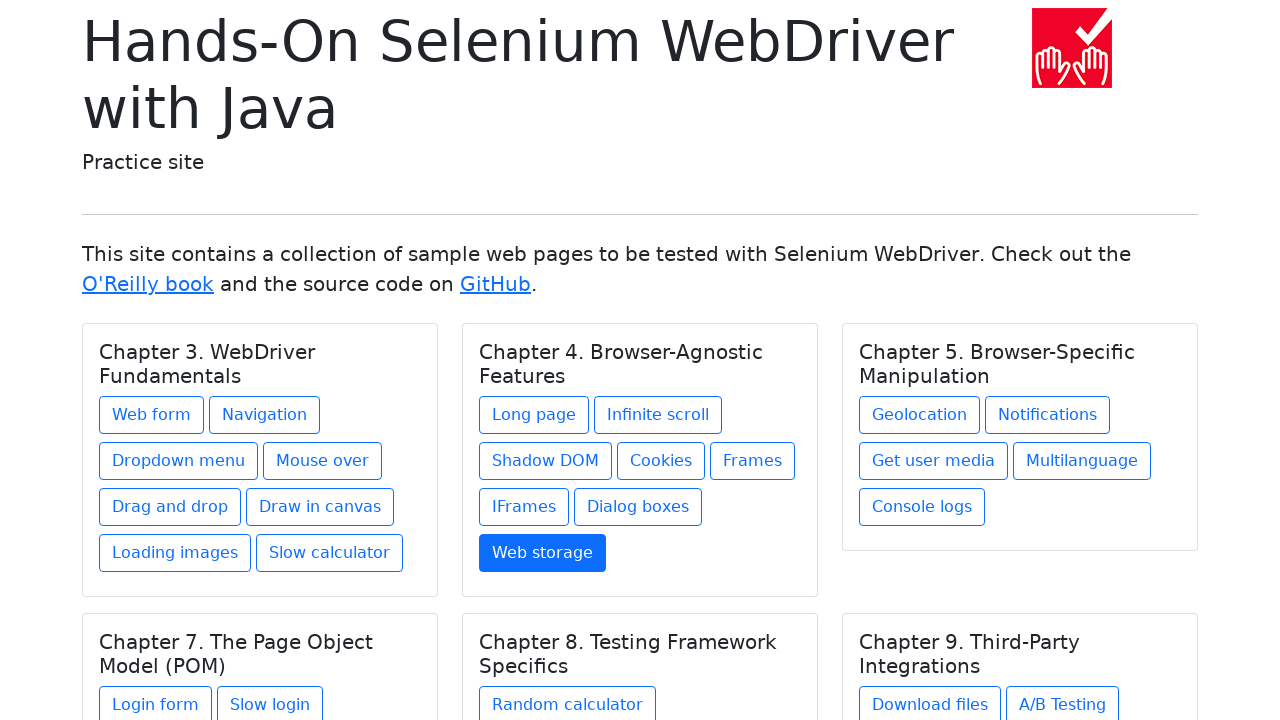

Located link 1 in chapter 3
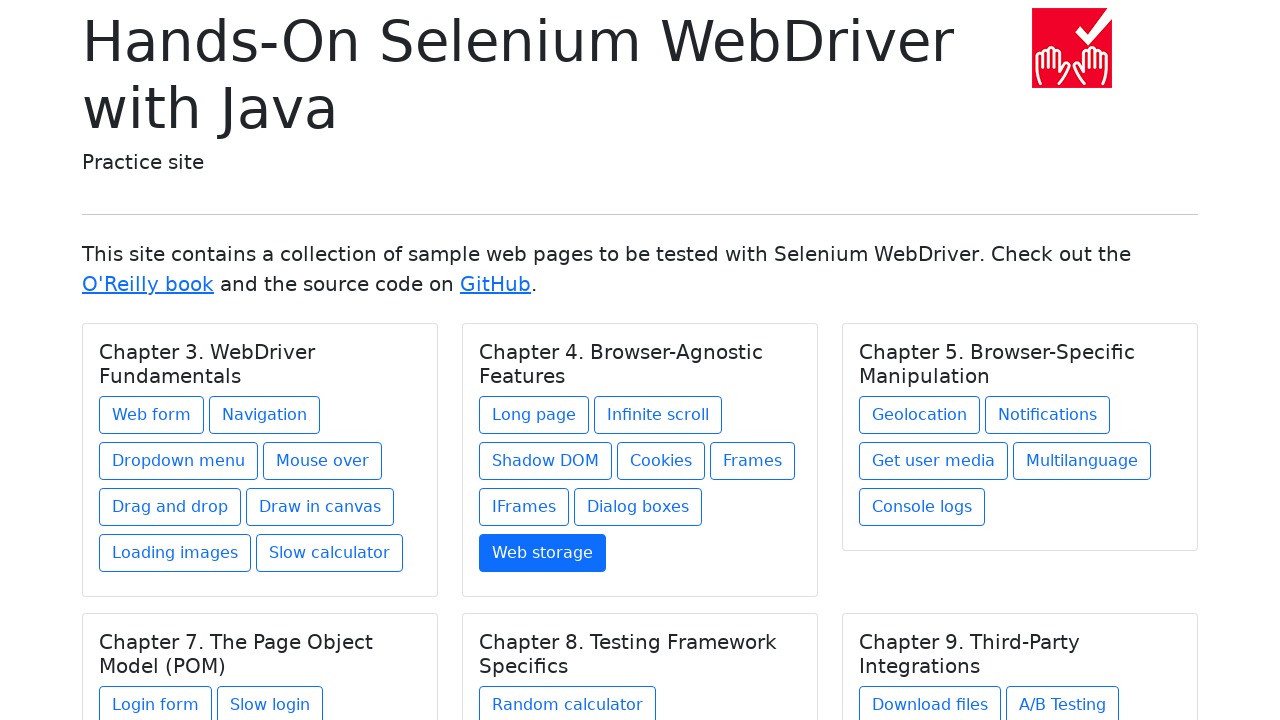

Retrieved link text: Geolocation
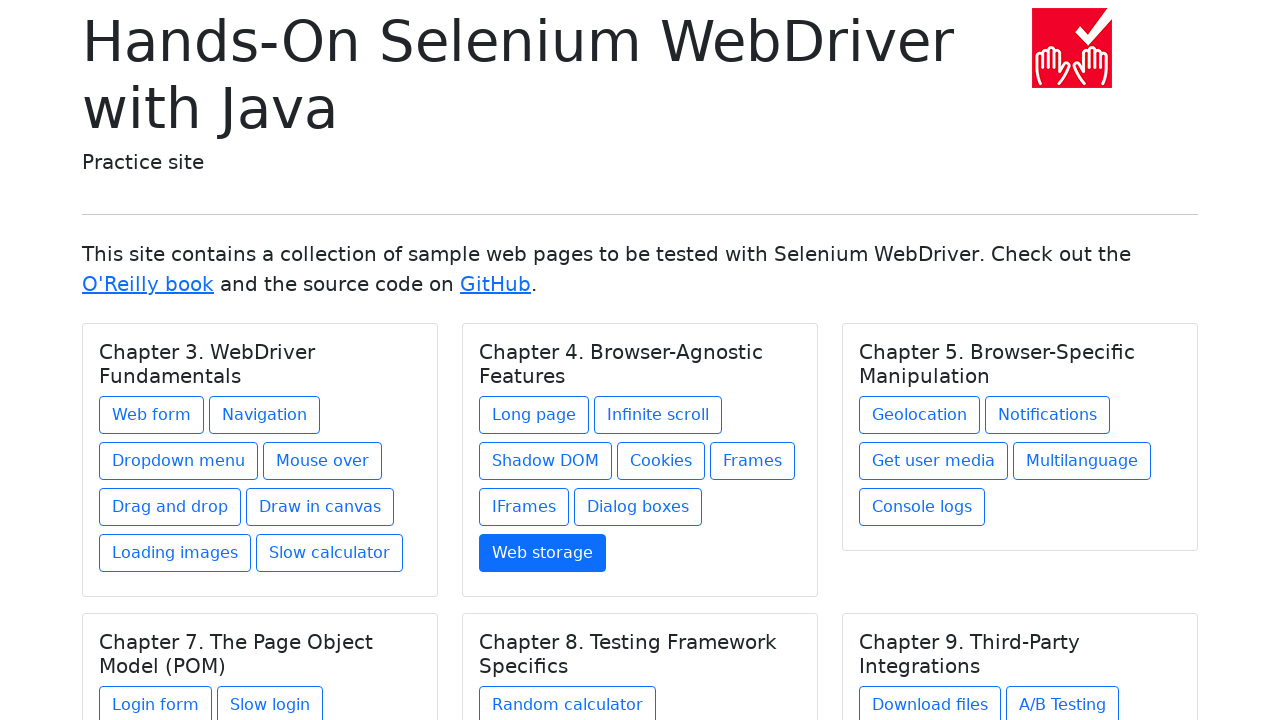

Clicked link 'Geolocation' at (920, 415) on h5.card-title >> nth=2 >> xpath=./../a >> nth=0
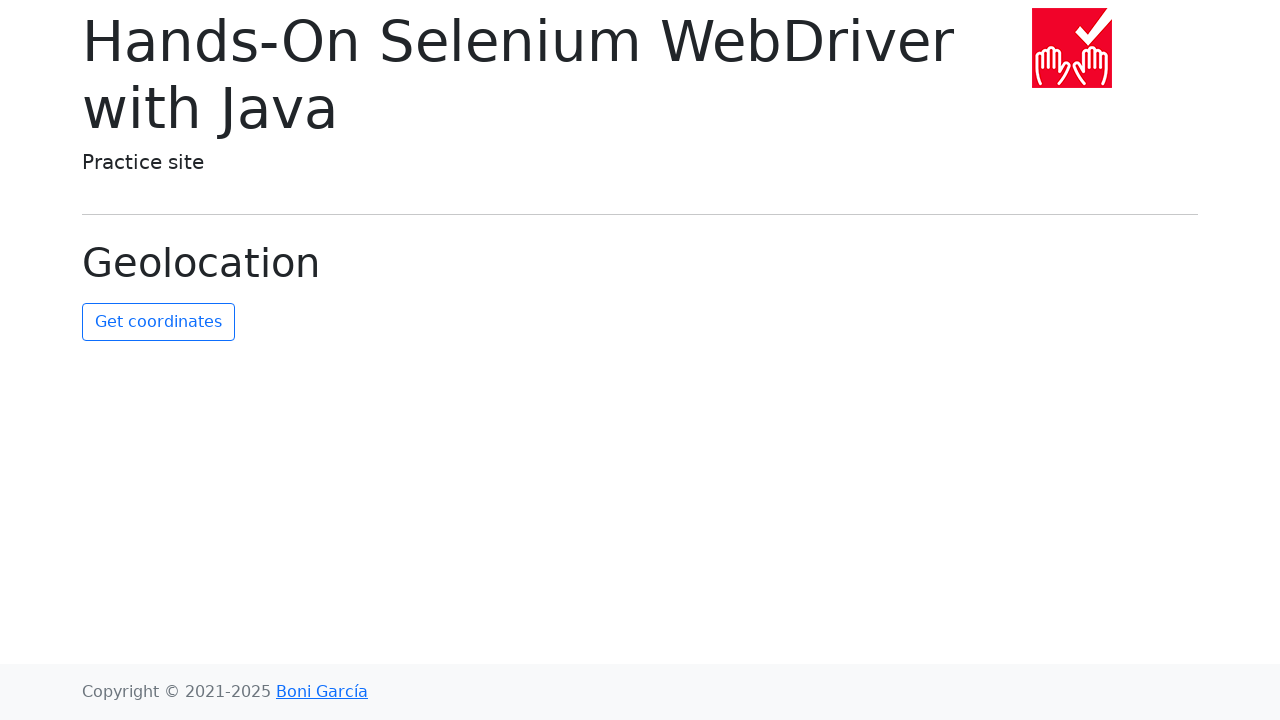

Waited for page load after clicking 'Geolocation'
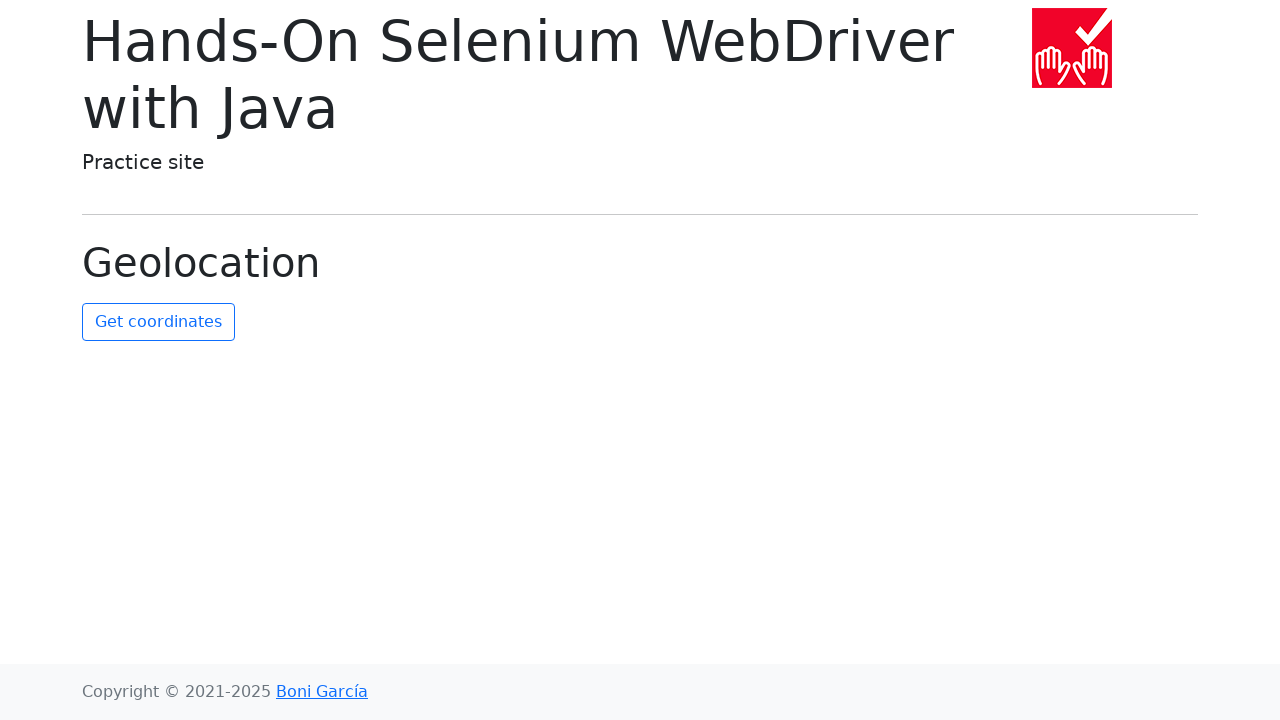

Navigated back to home page
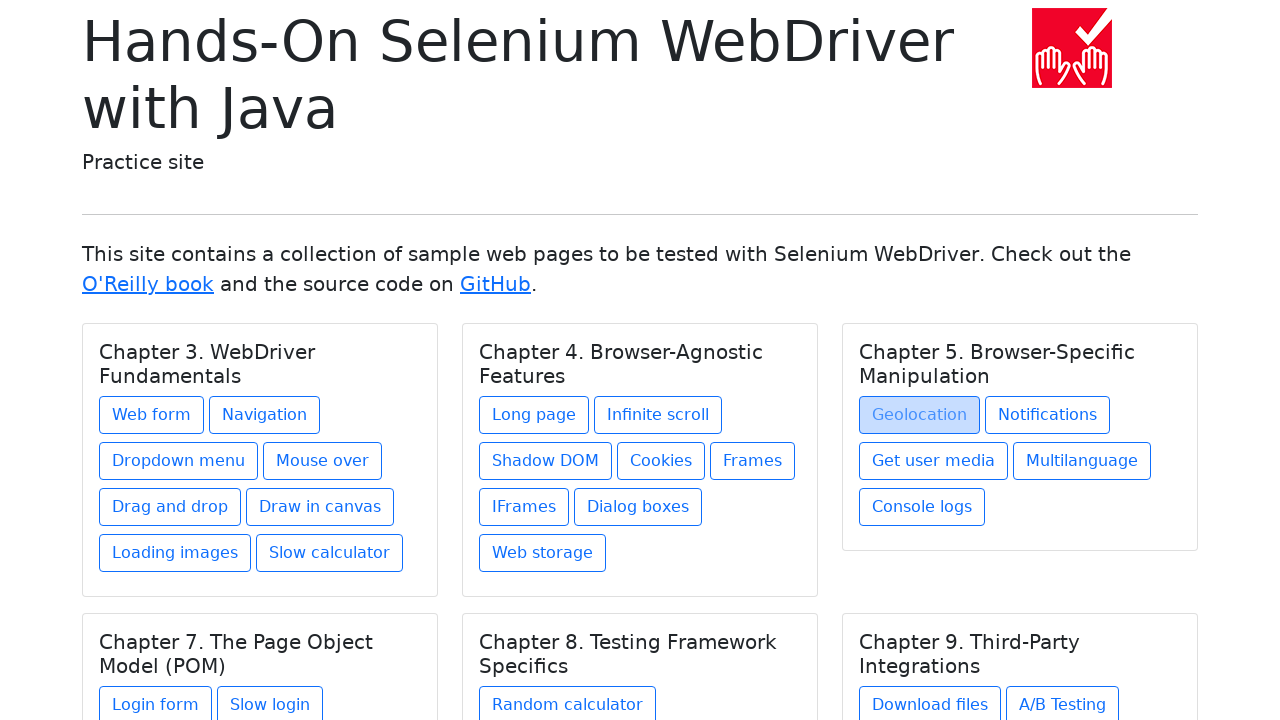

Waited for home page to fully load after navigation back
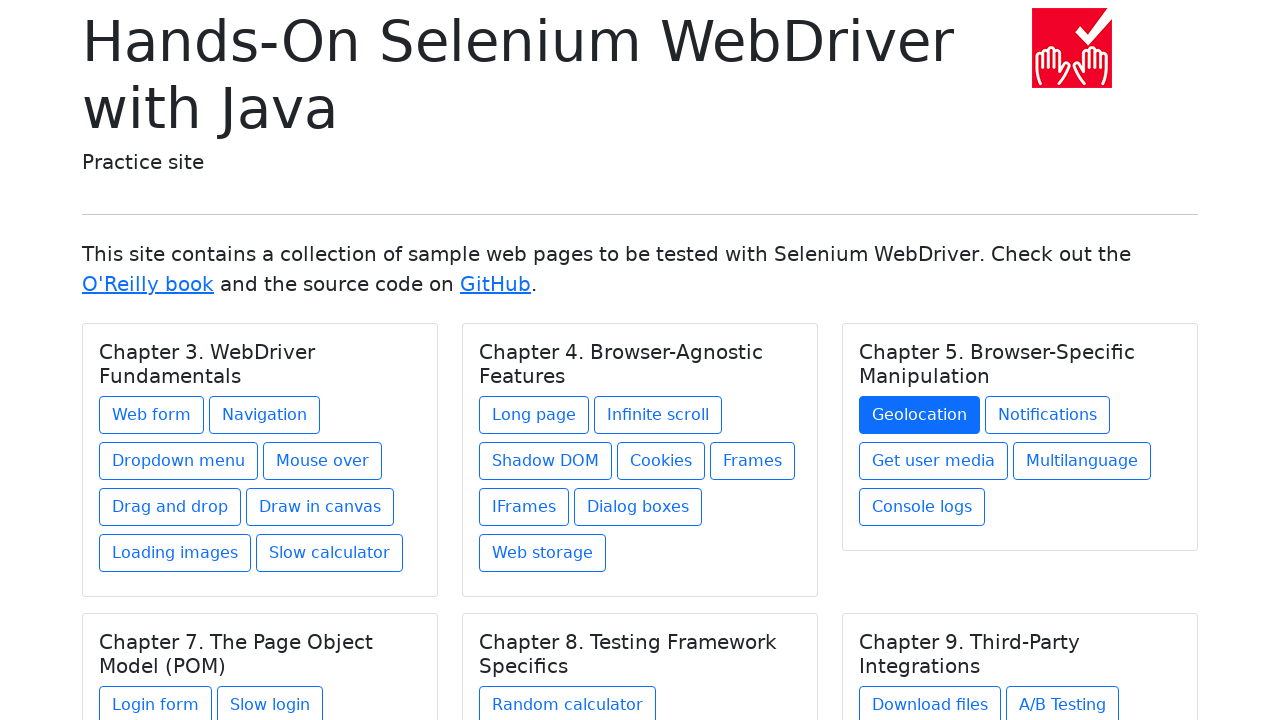

Re-fetched chapter 3 before clicking link 2
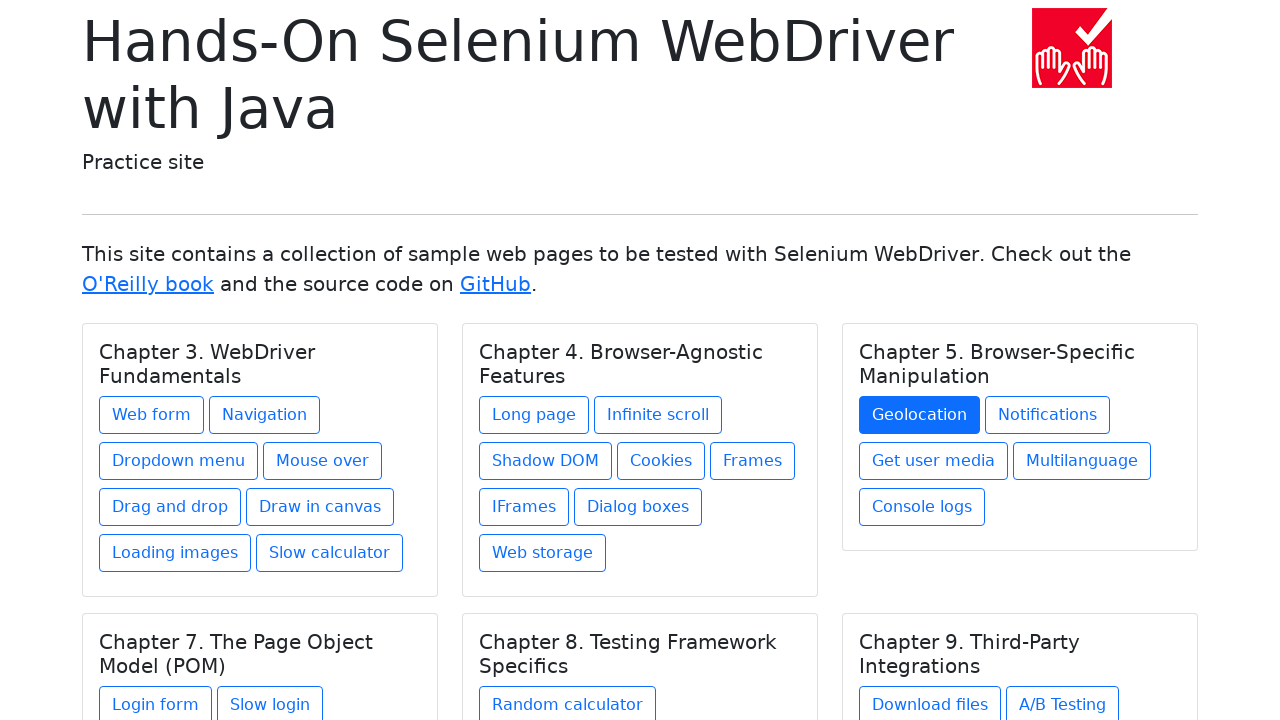

Located link 2 in chapter 3
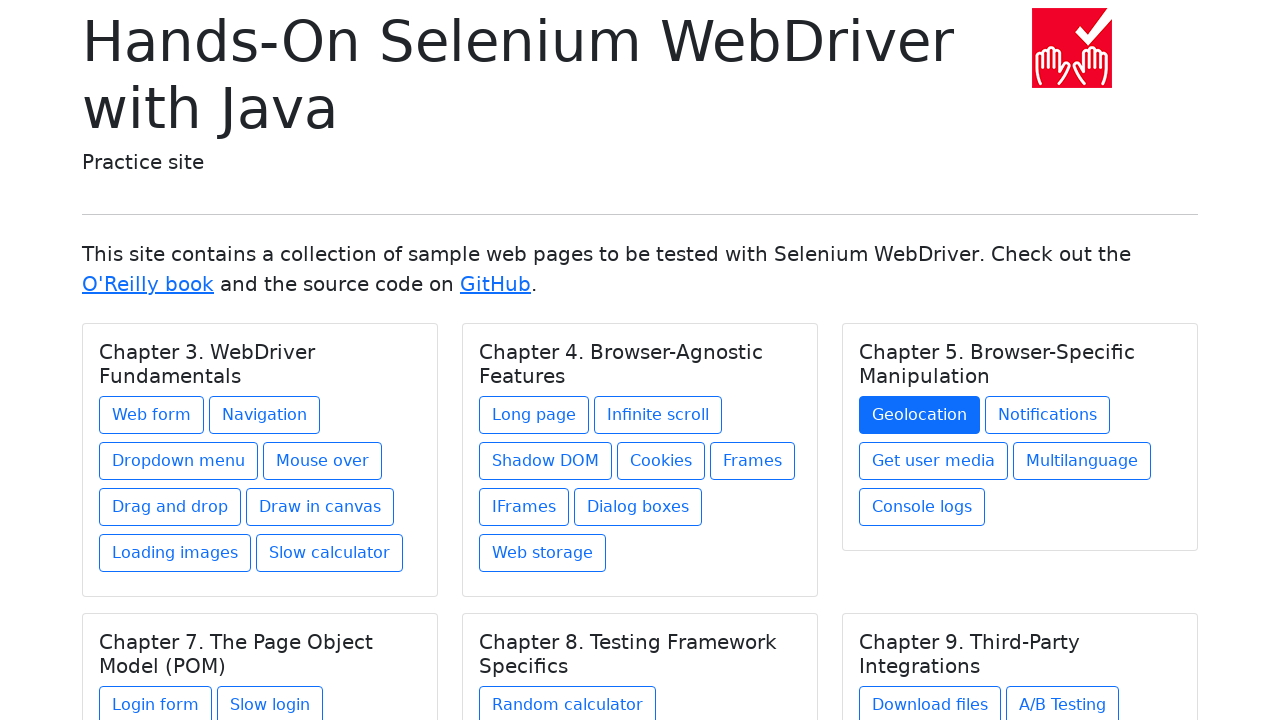

Retrieved link text: Notifications
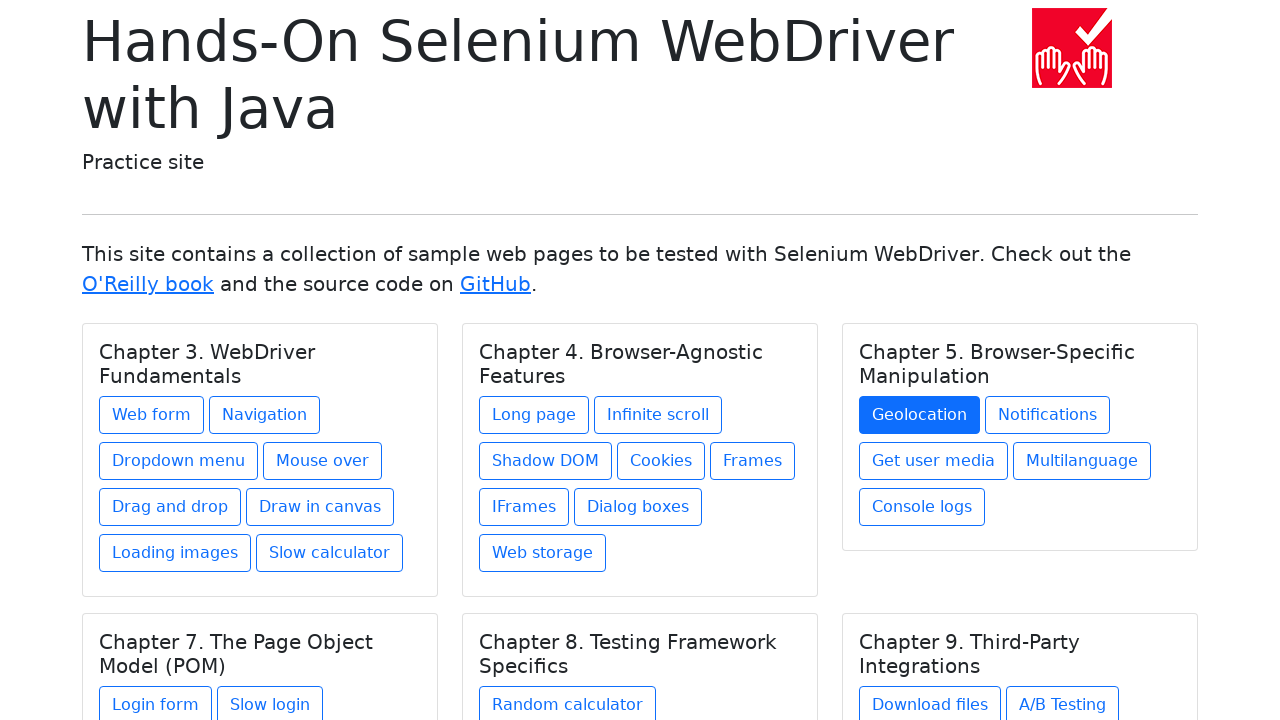

Clicked link 'Notifications' at (1048, 415) on h5.card-title >> nth=2 >> xpath=./../a >> nth=1
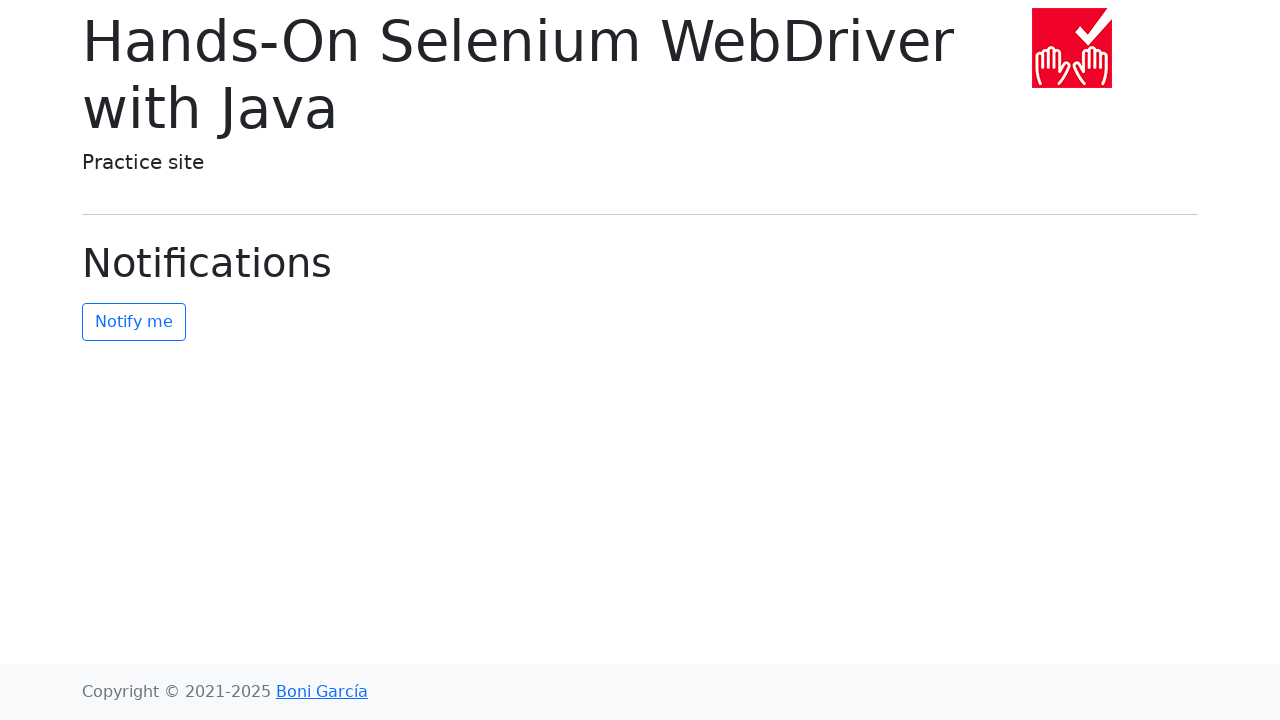

Waited for page load after clicking 'Notifications'
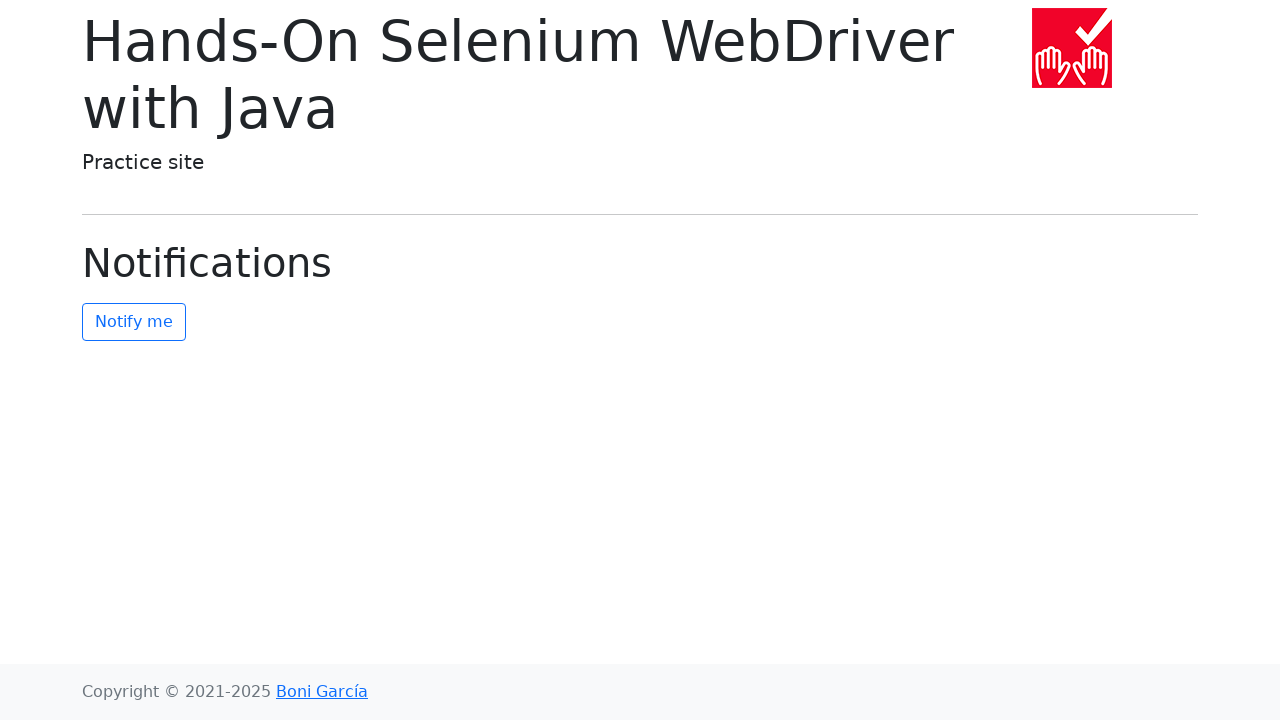

Navigated back to home page
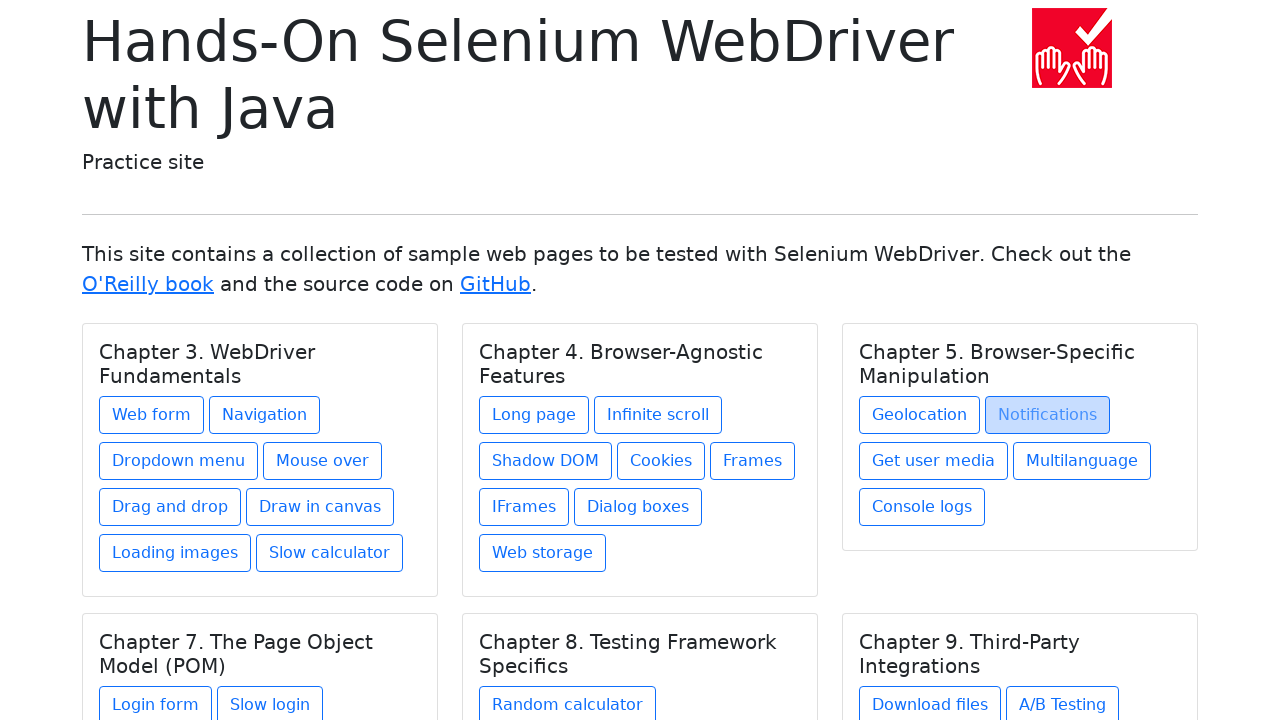

Waited for home page to fully load after navigation back
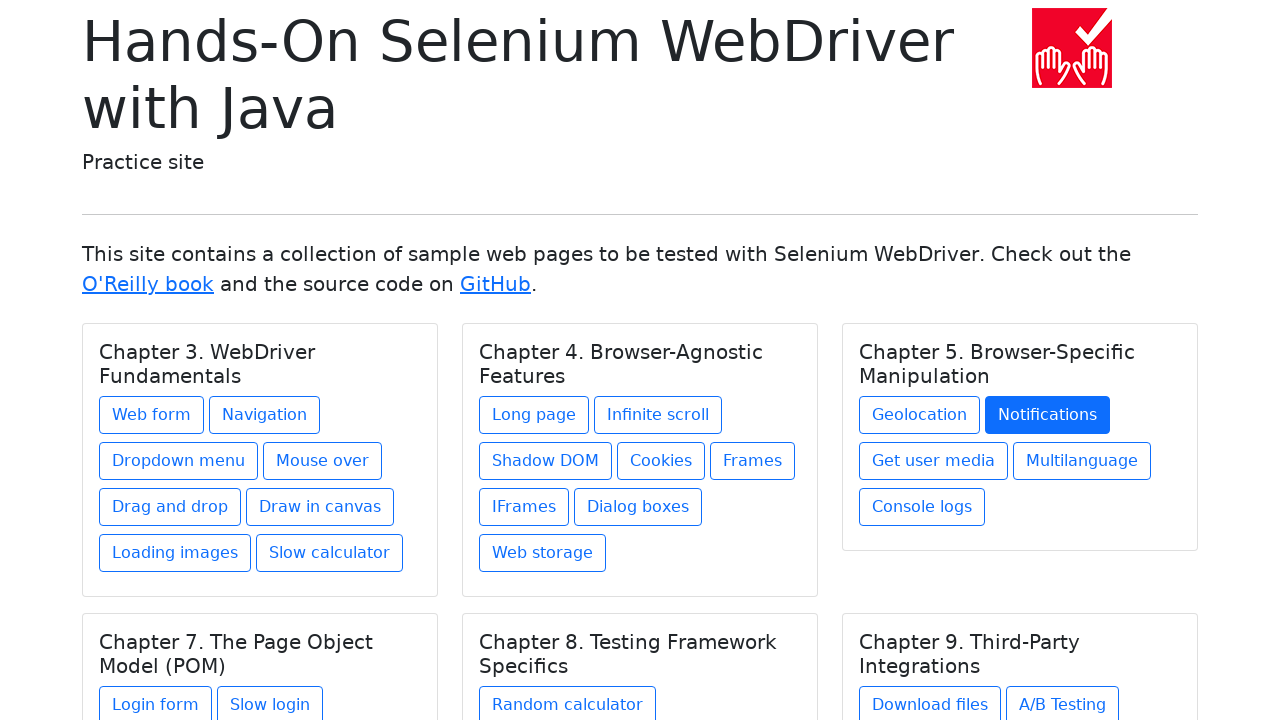

Re-fetched chapter 3 before clicking link 3
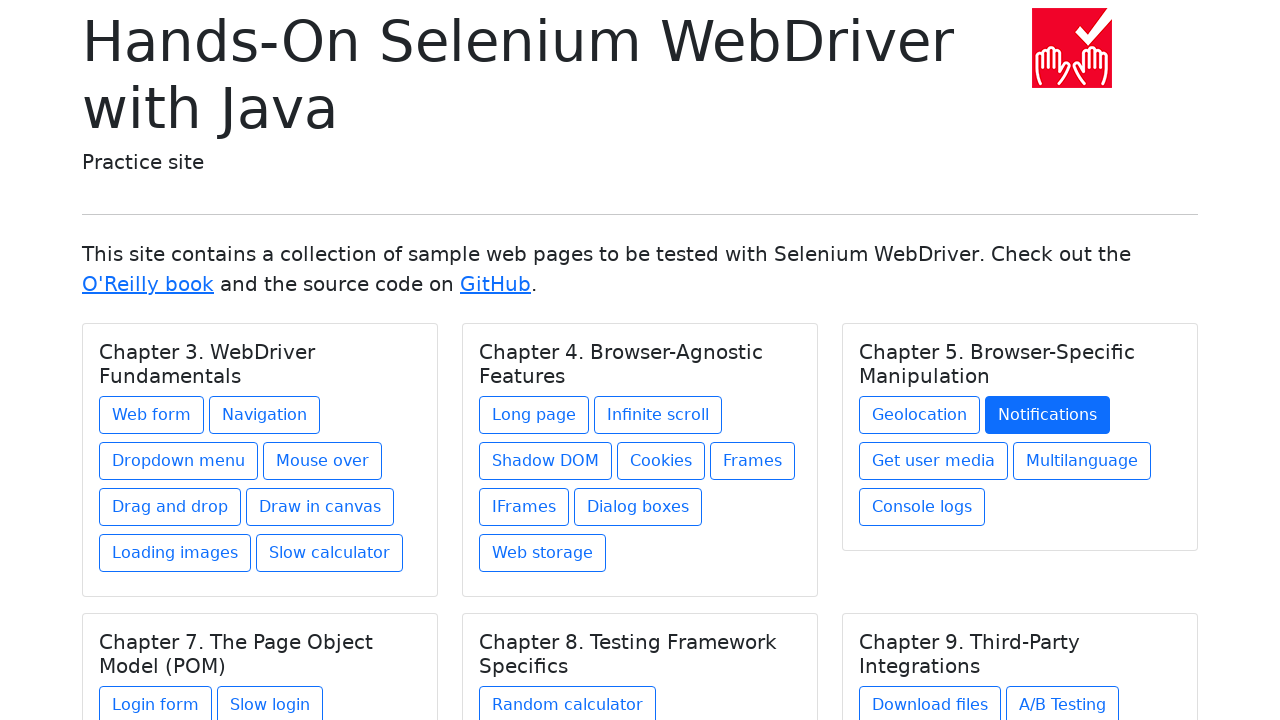

Located link 3 in chapter 3
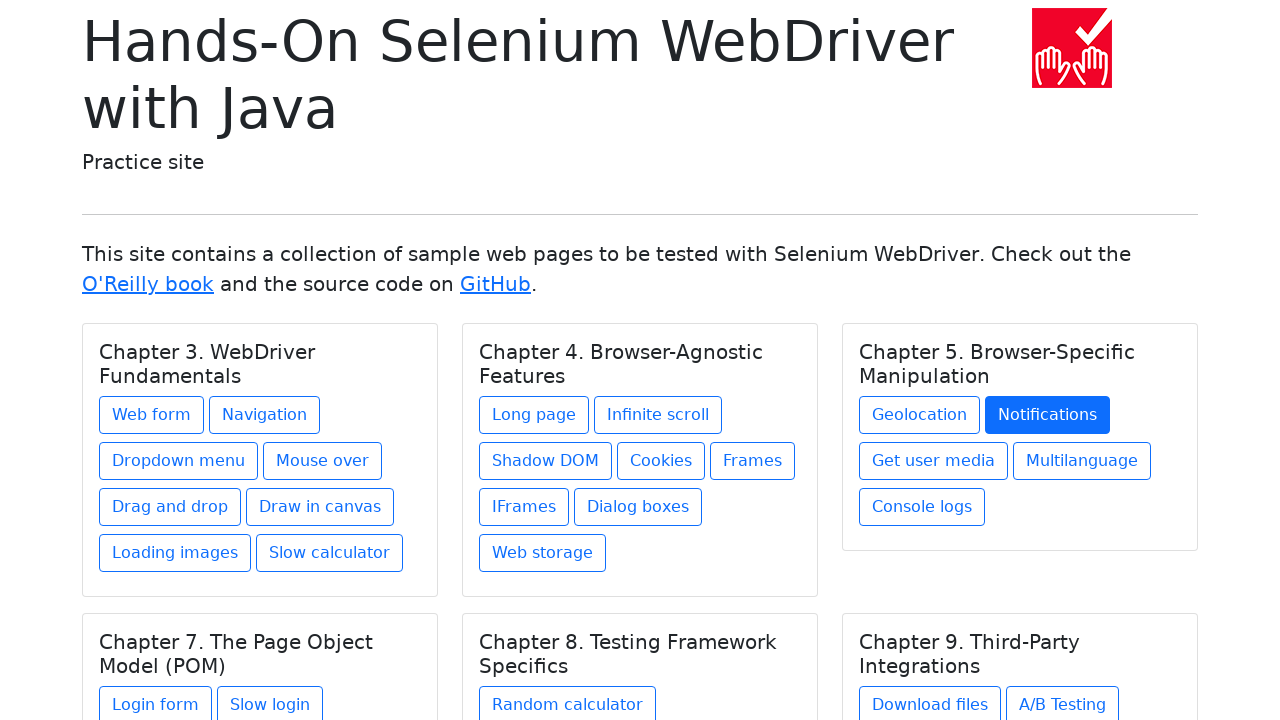

Retrieved link text: Get user media
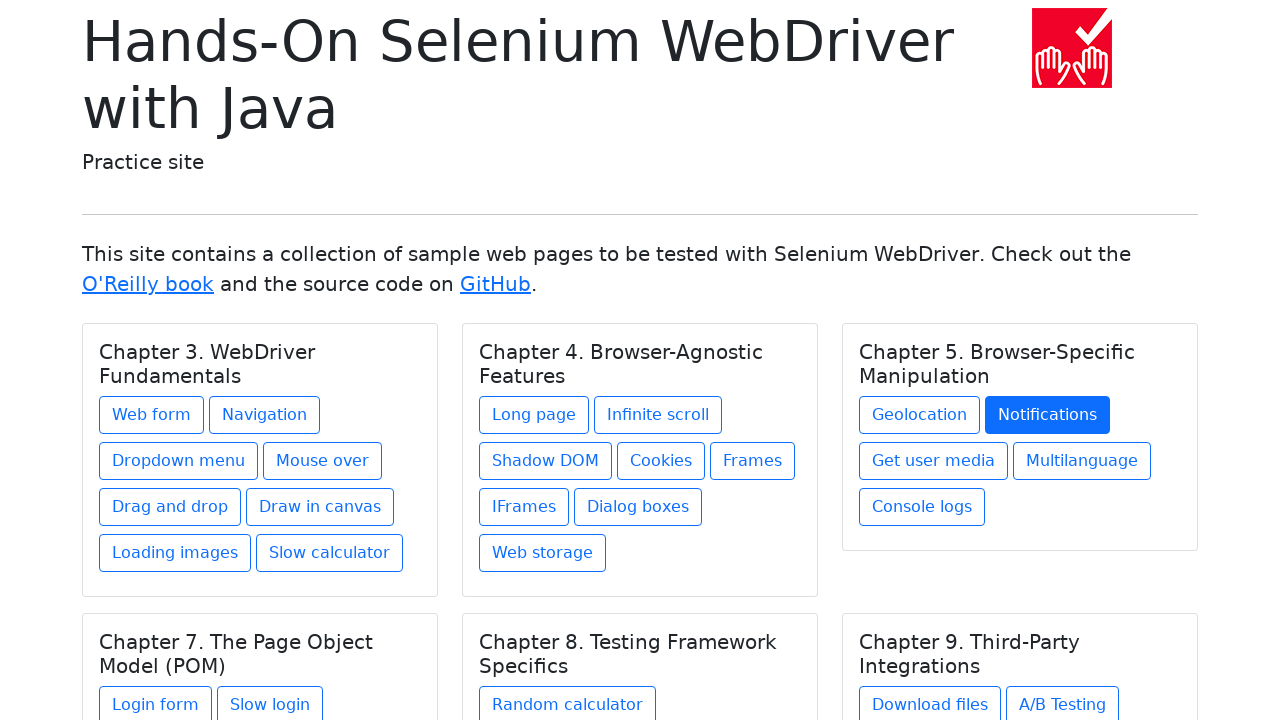

Clicked link 'Get user media' at (934, 461) on h5.card-title >> nth=2 >> xpath=./../a >> nth=2
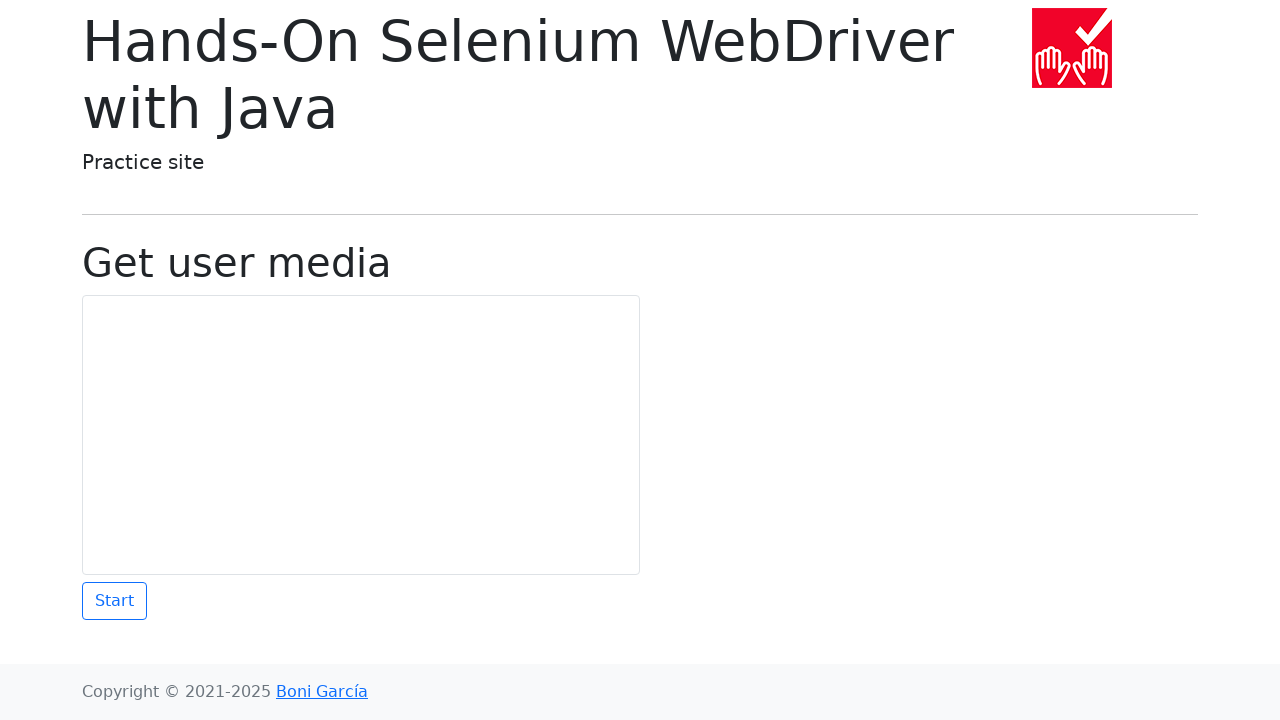

Waited for page load after clicking 'Get user media'
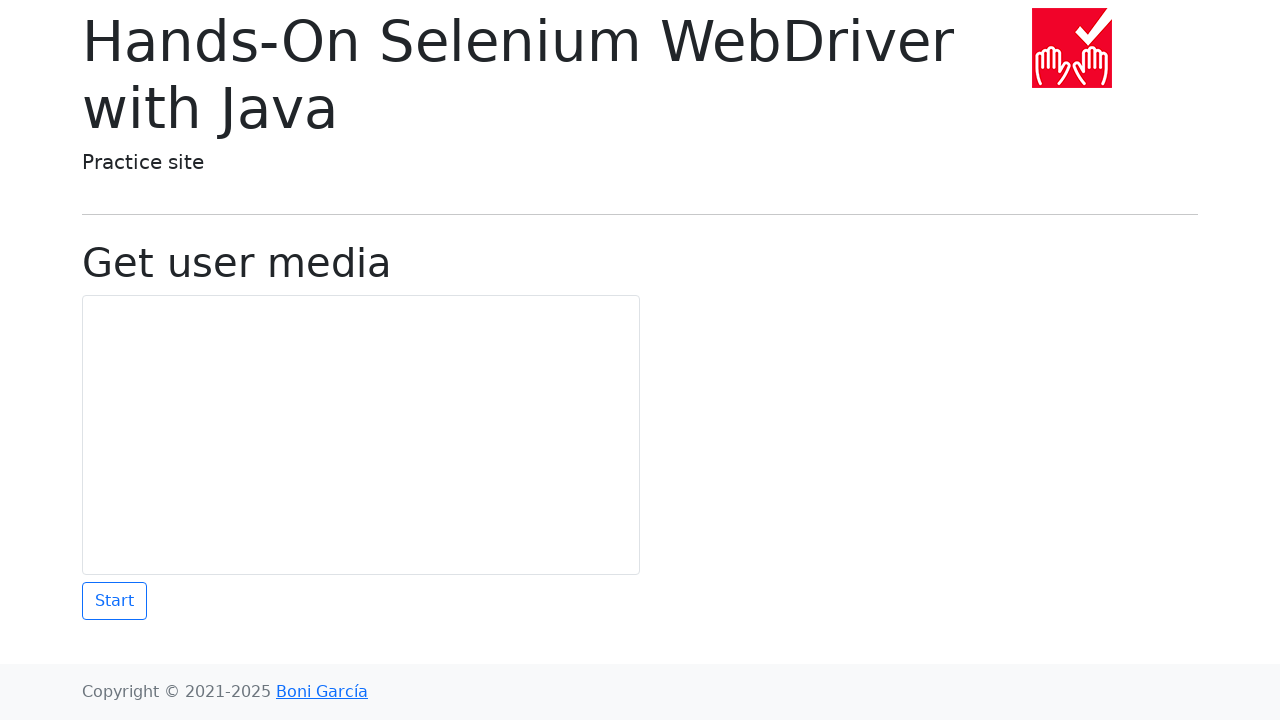

Navigated back to home page
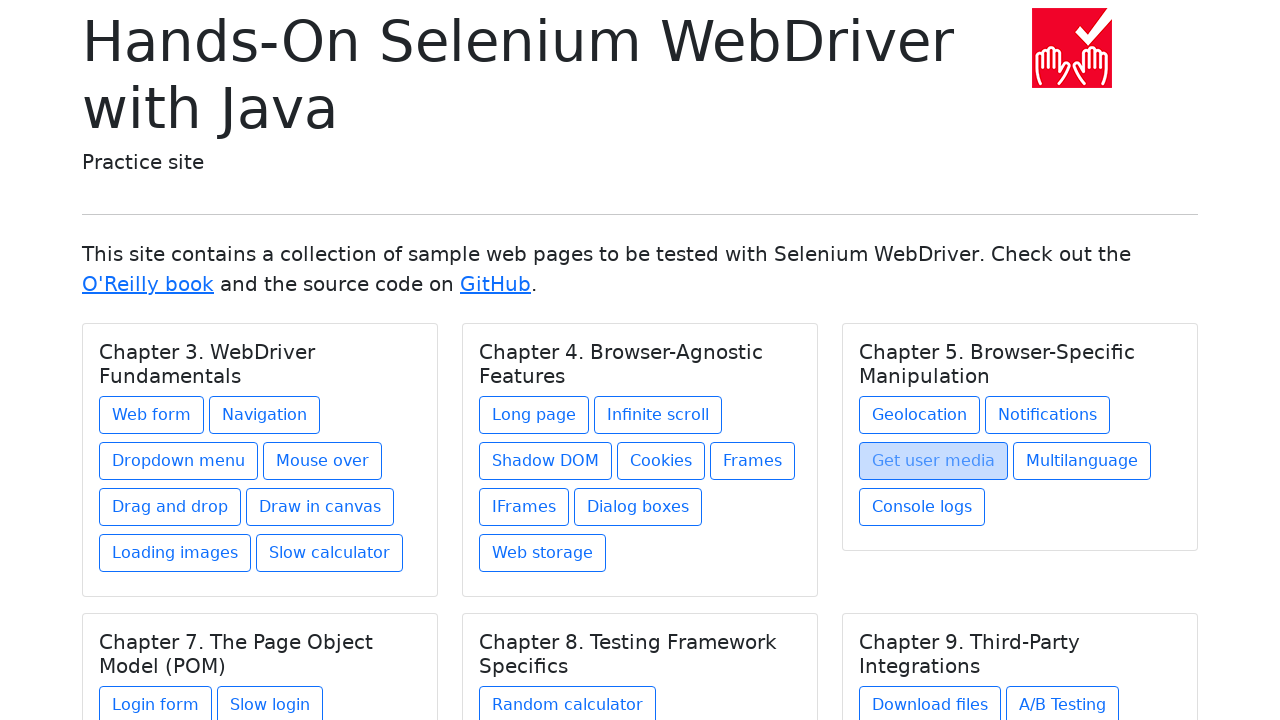

Waited for home page to fully load after navigation back
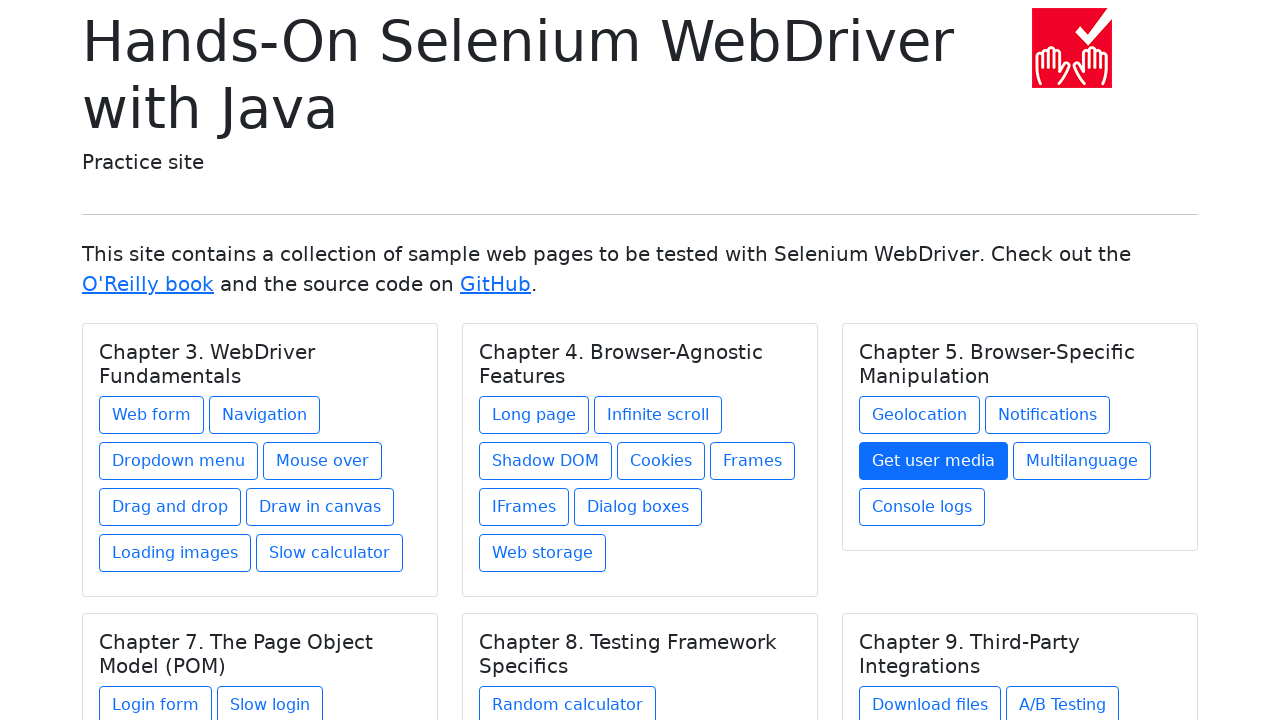

Re-fetched chapter 3 before clicking link 4
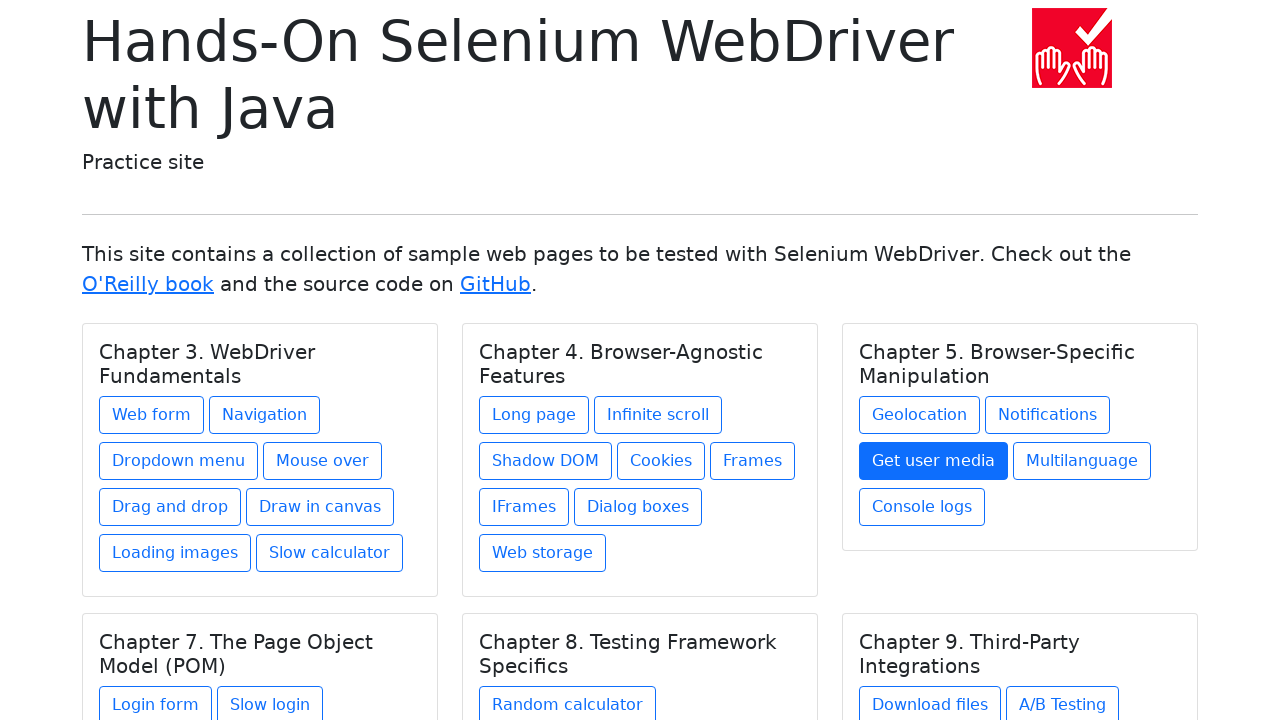

Located link 4 in chapter 3
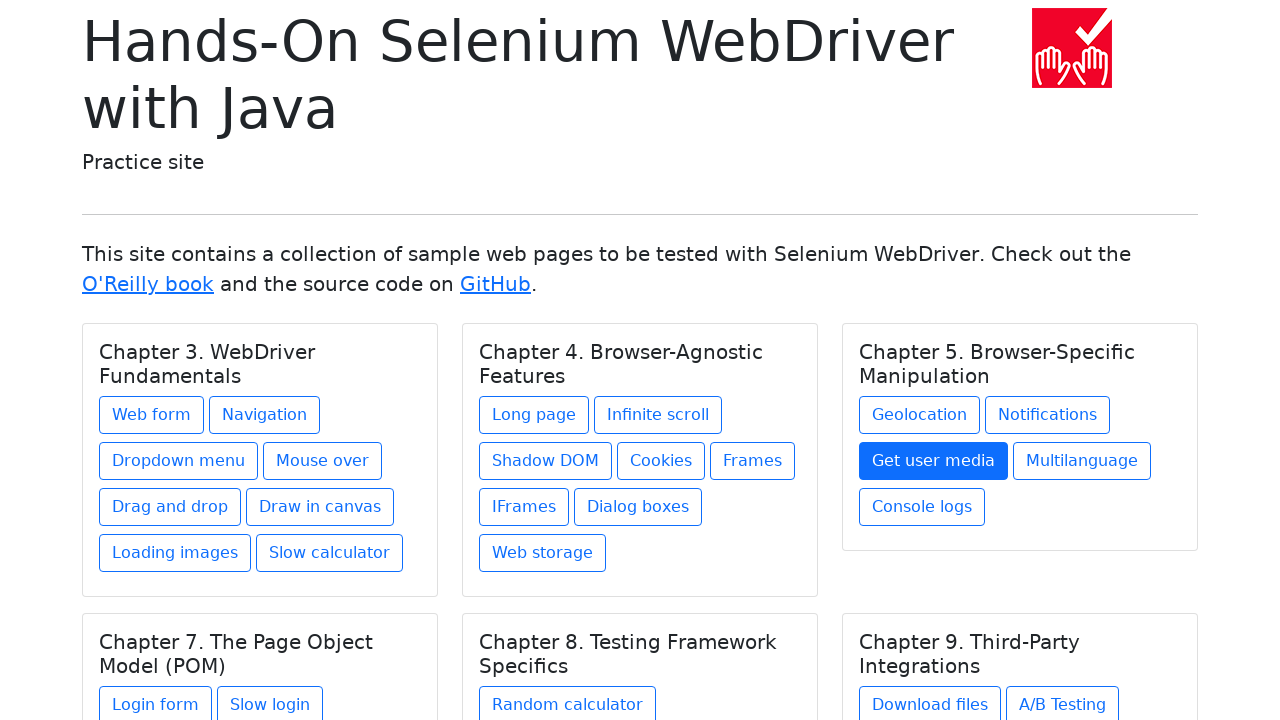

Retrieved link text: Multilanguage
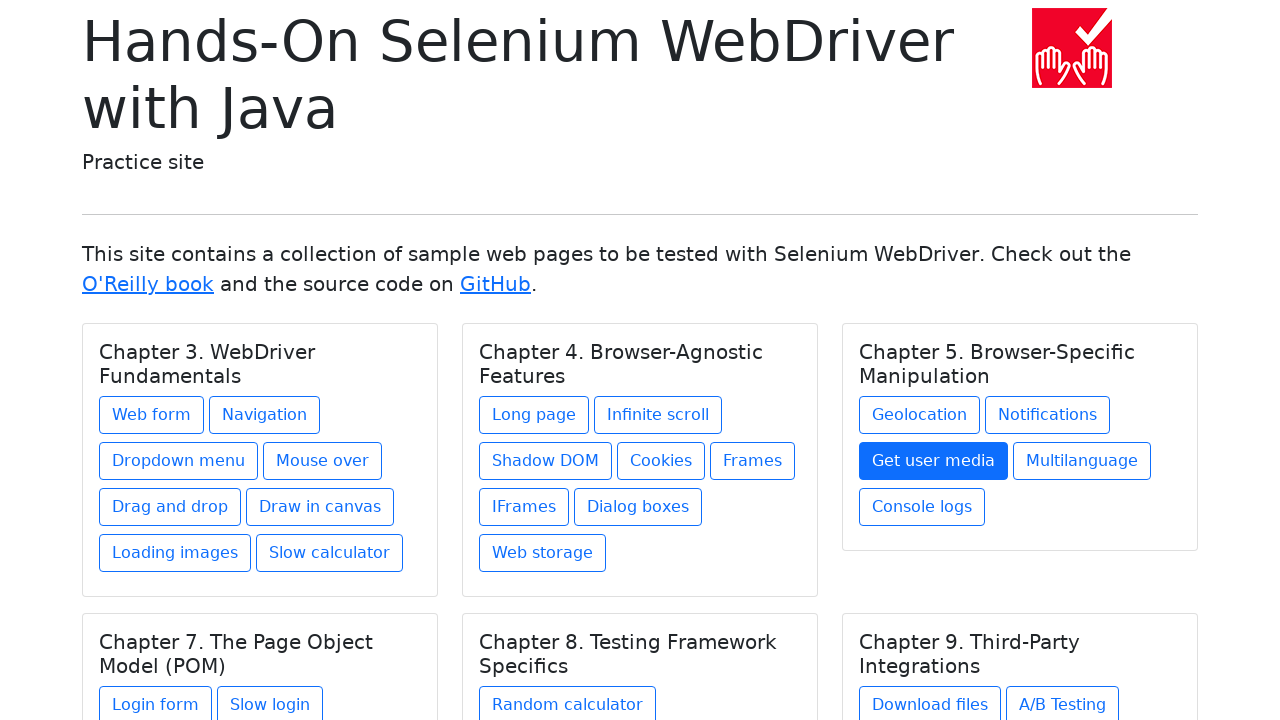

Clicked link 'Multilanguage' at (1082, 461) on h5.card-title >> nth=2 >> xpath=./../a >> nth=3
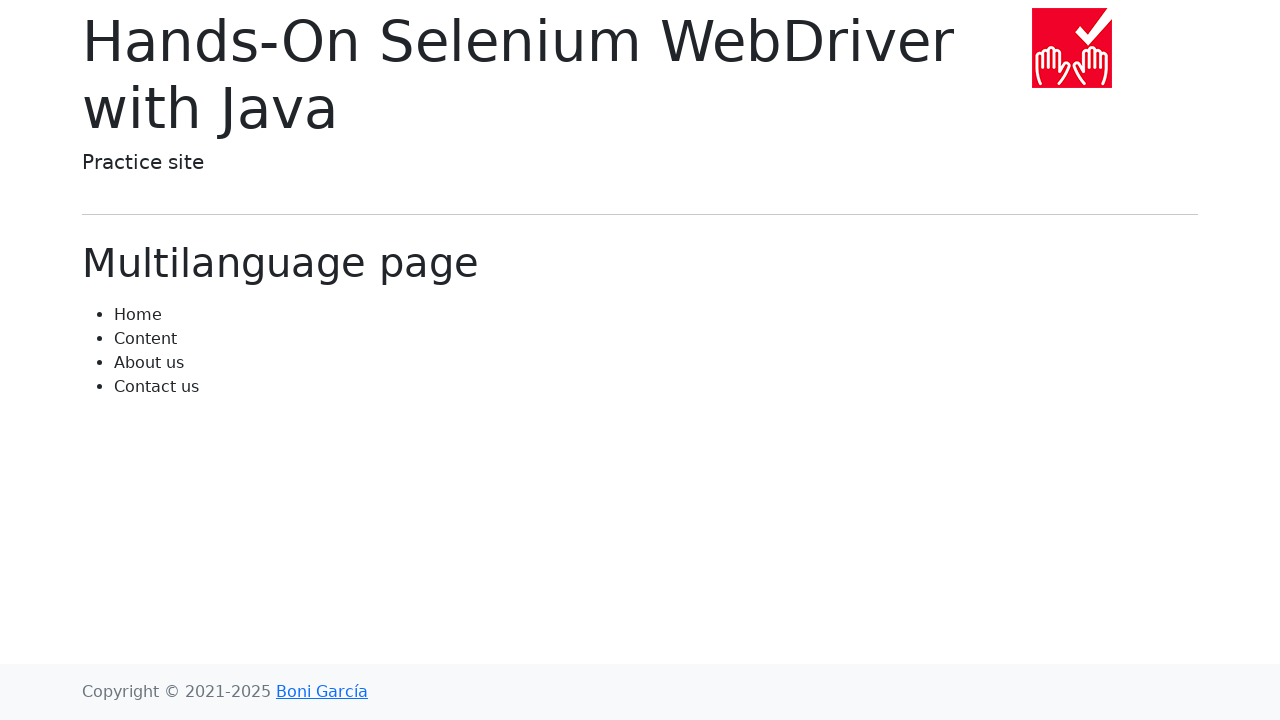

Waited for page load after clicking 'Multilanguage'
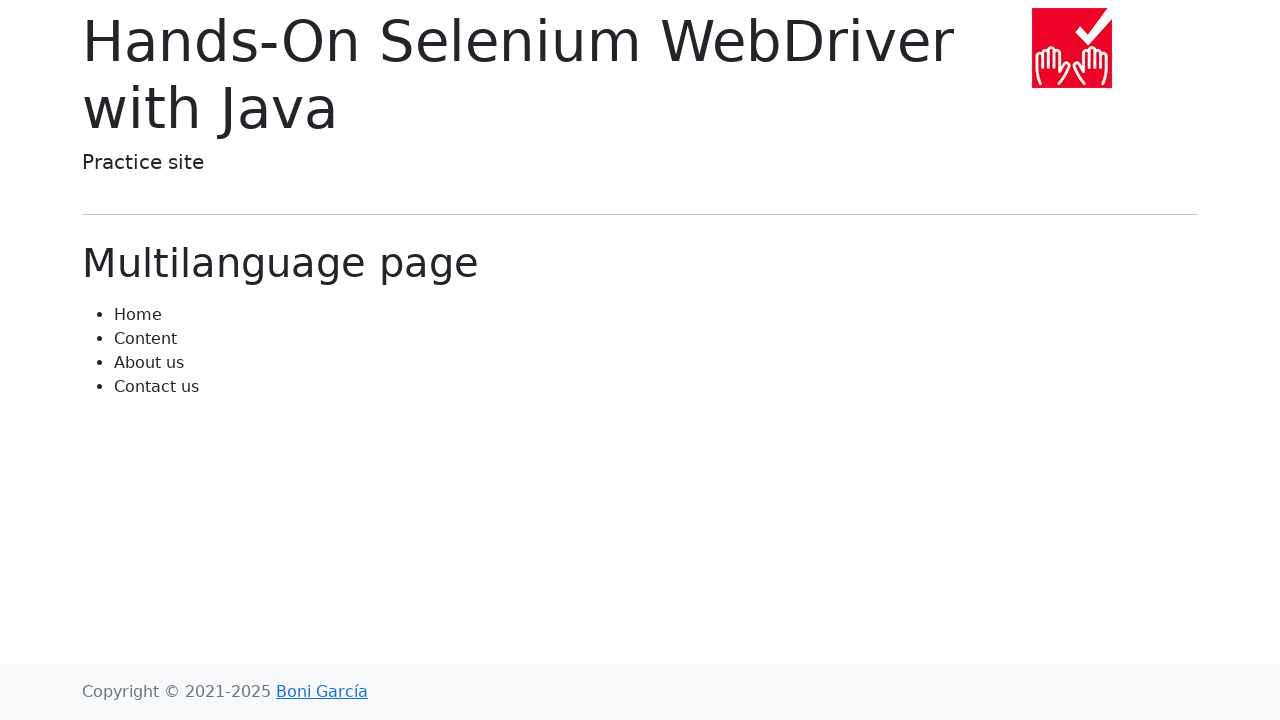

Navigated back to home page
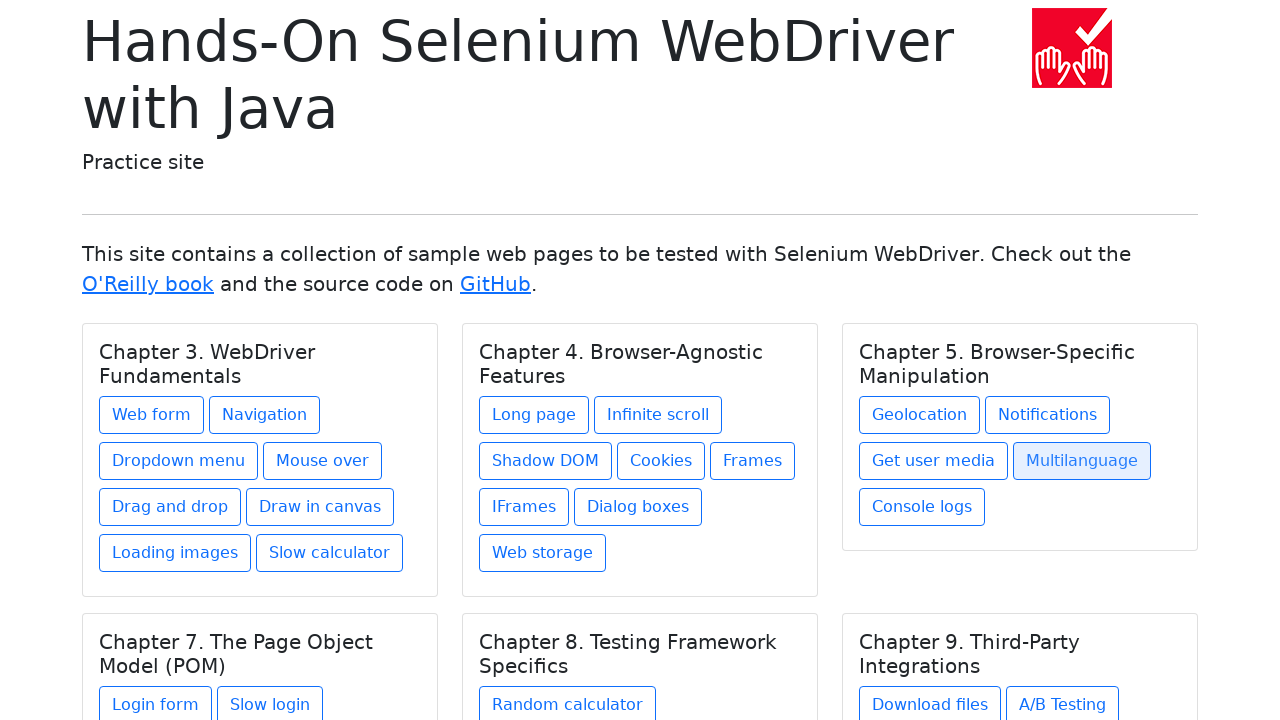

Waited for home page to fully load after navigation back
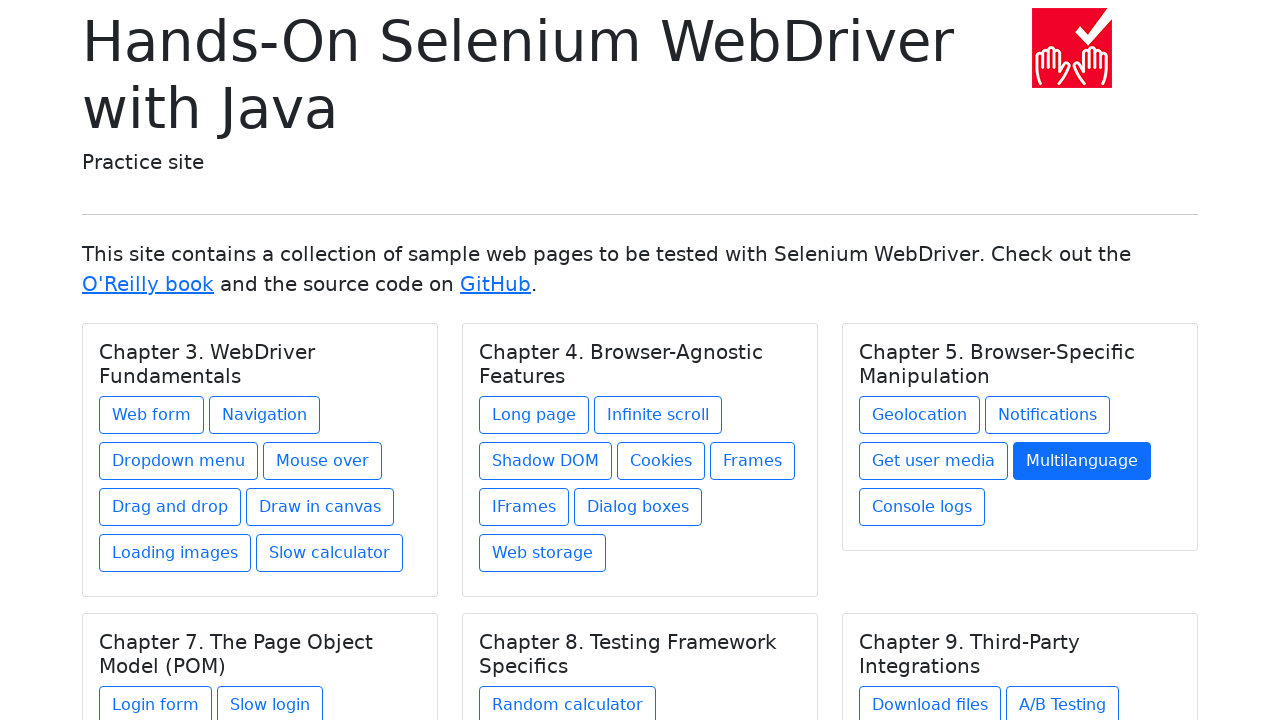

Re-fetched chapter 3 before clicking link 5
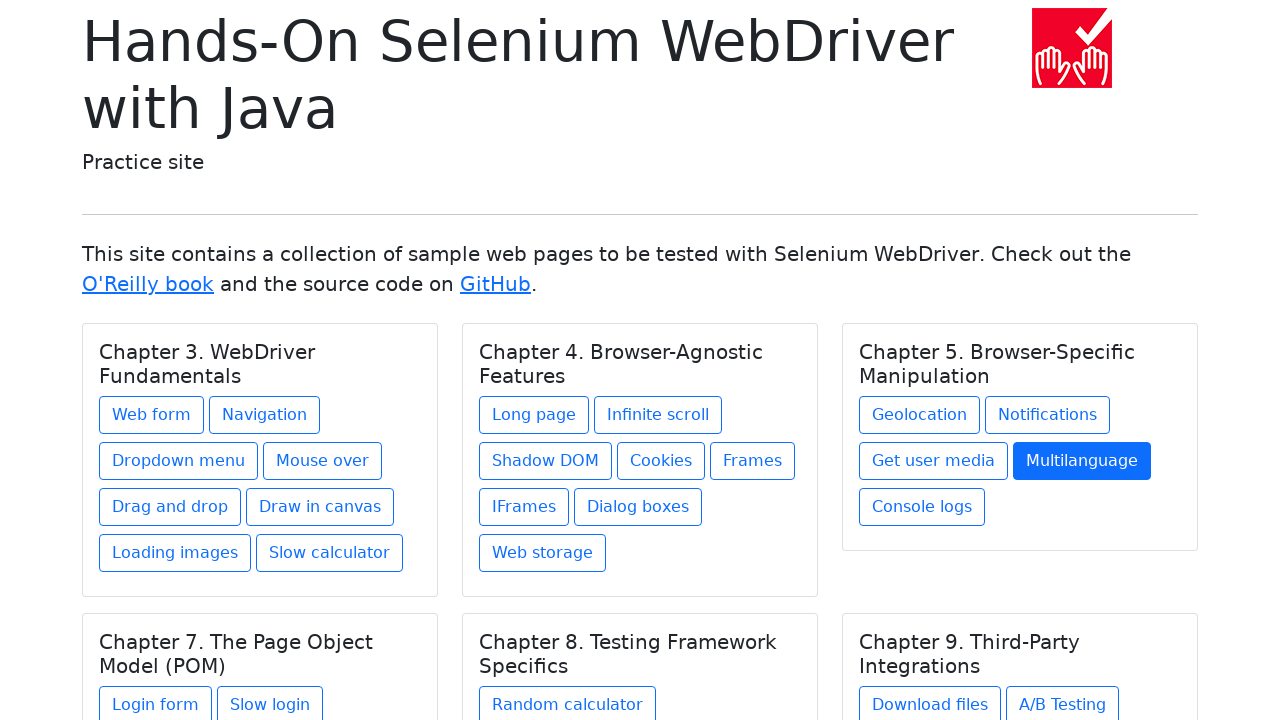

Located link 5 in chapter 3
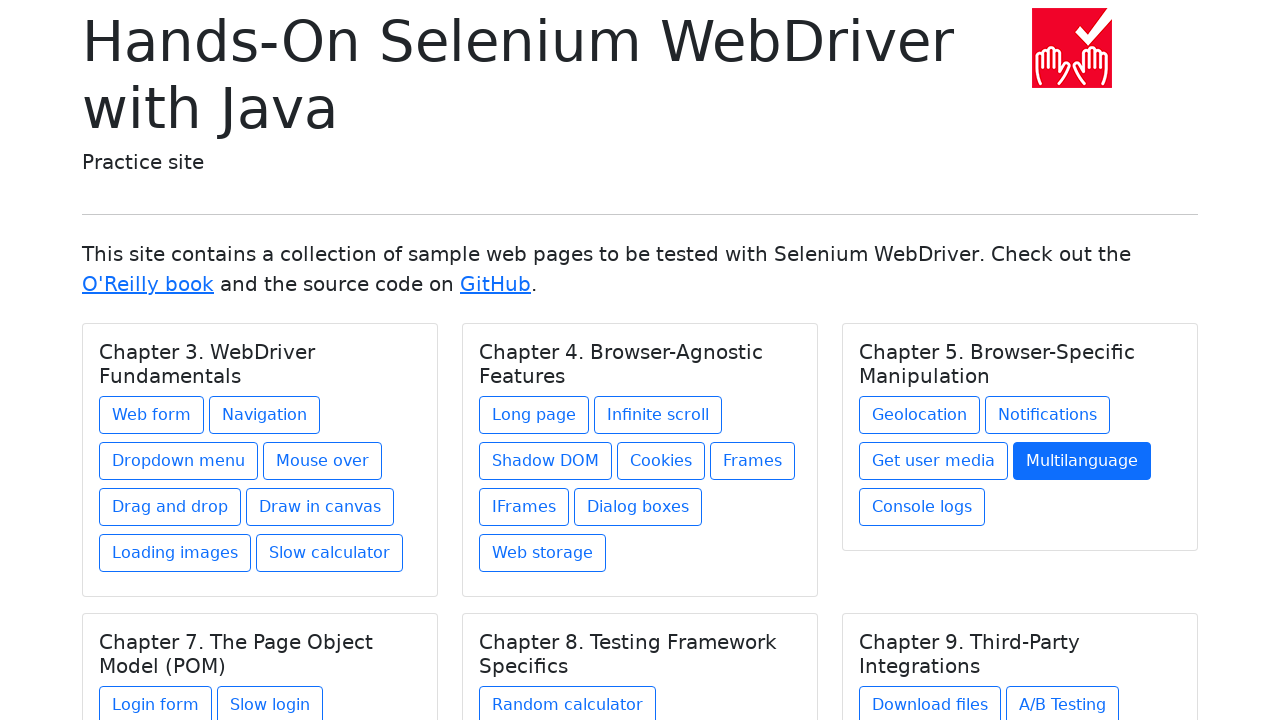

Retrieved link text: Console logs
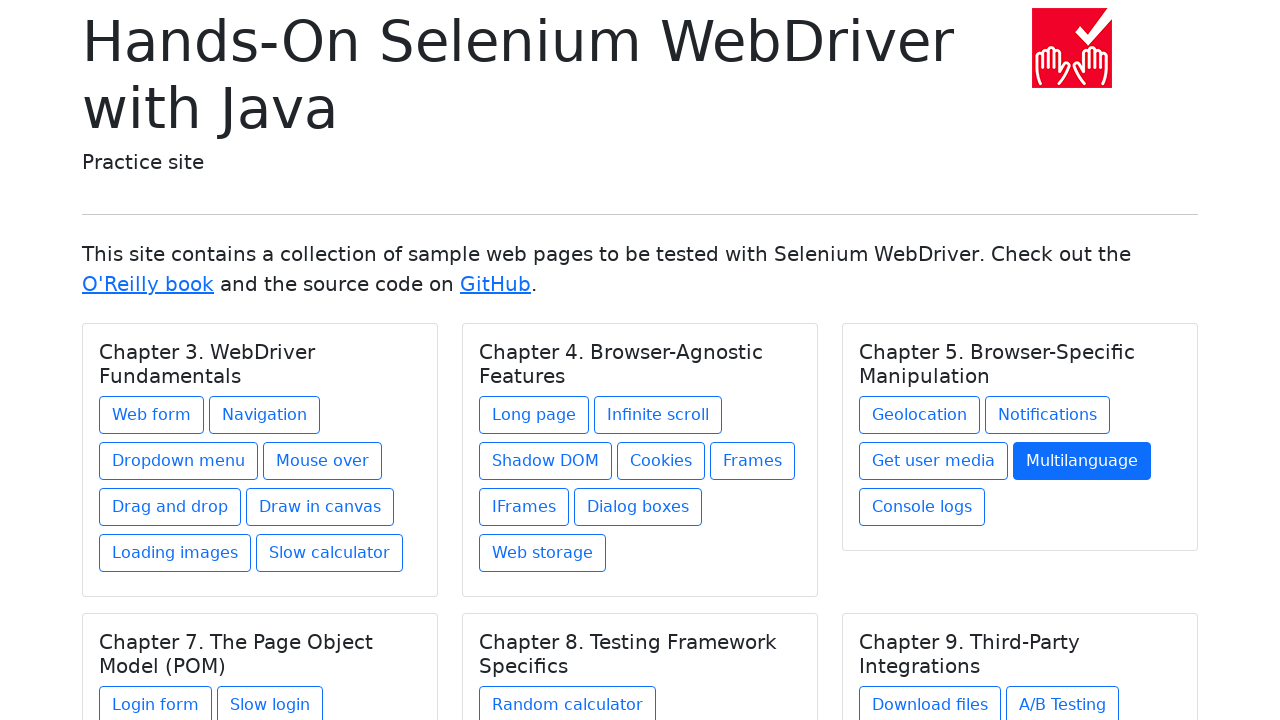

Clicked link 'Console logs' at (922, 507) on h5.card-title >> nth=2 >> xpath=./../a >> nth=4
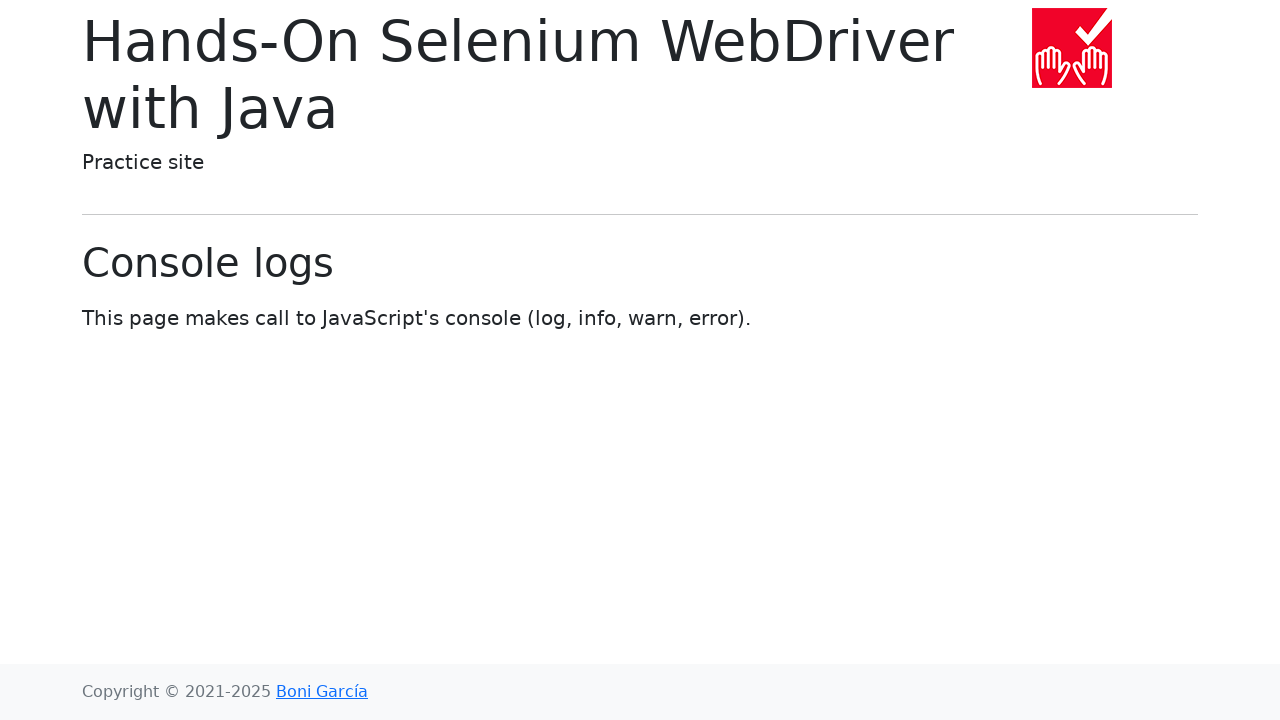

Waited for page load after clicking 'Console logs'
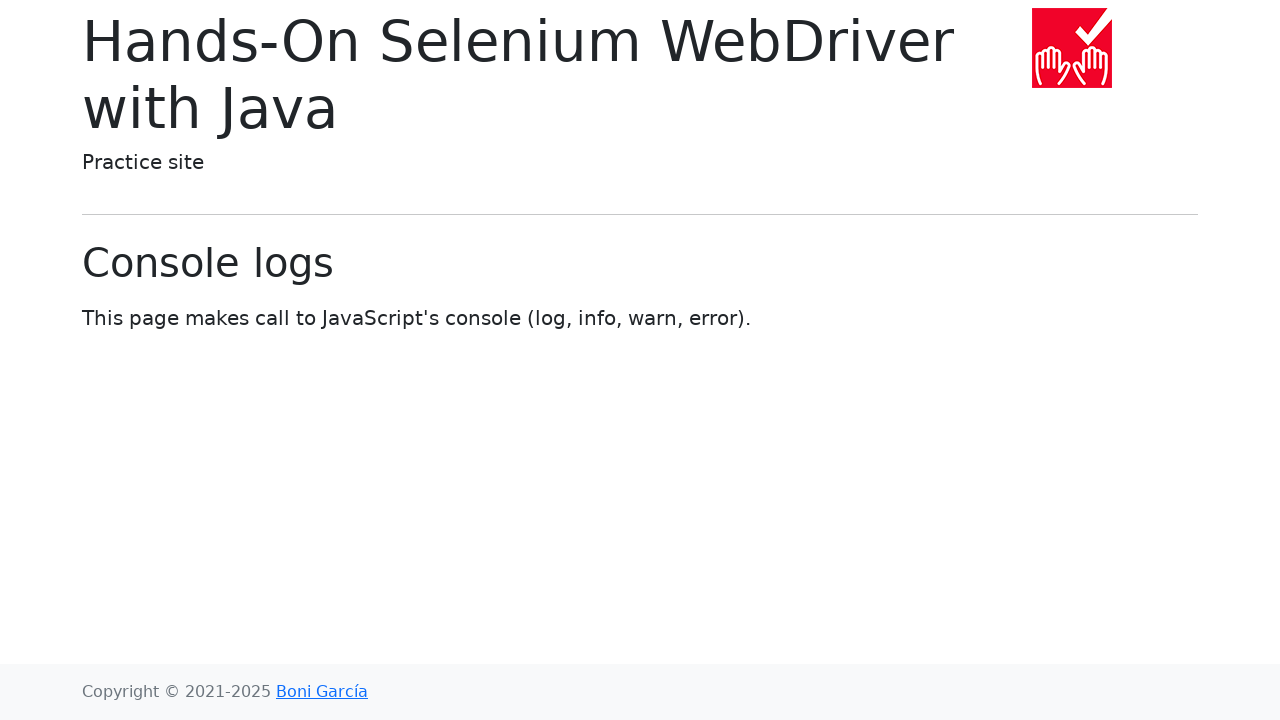

Navigated back to home page
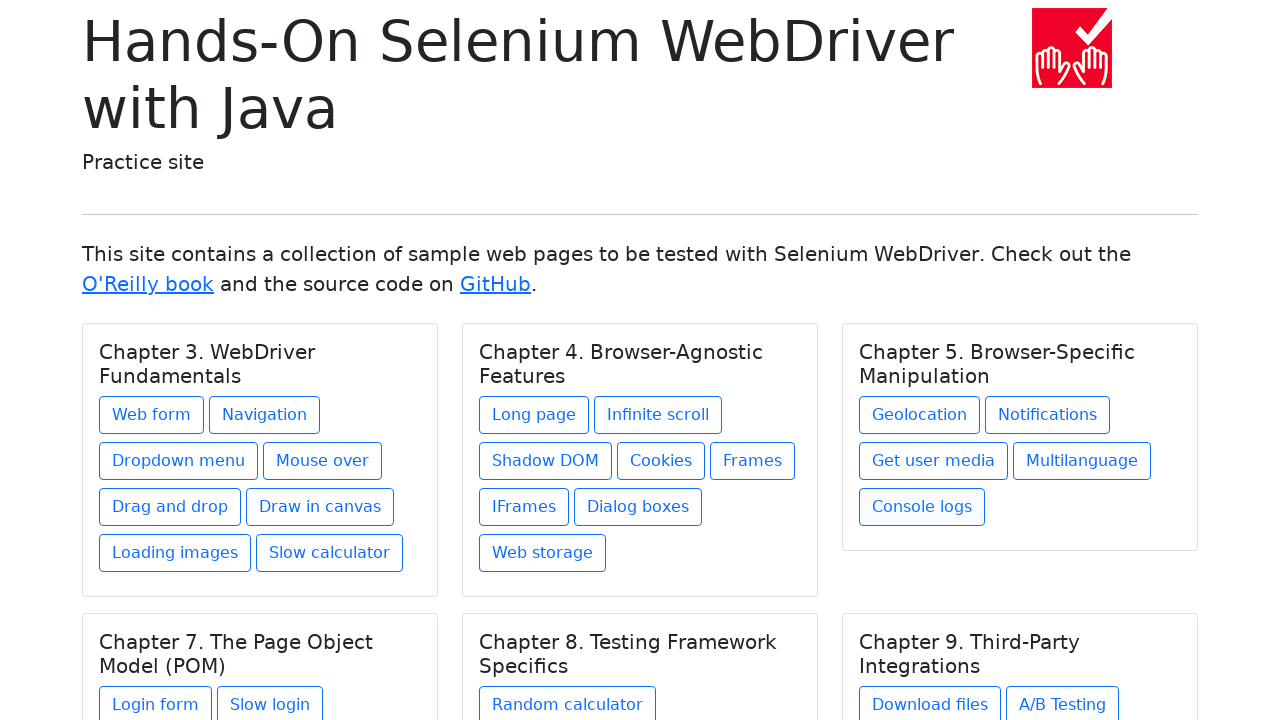

Waited for home page to fully load after navigation back
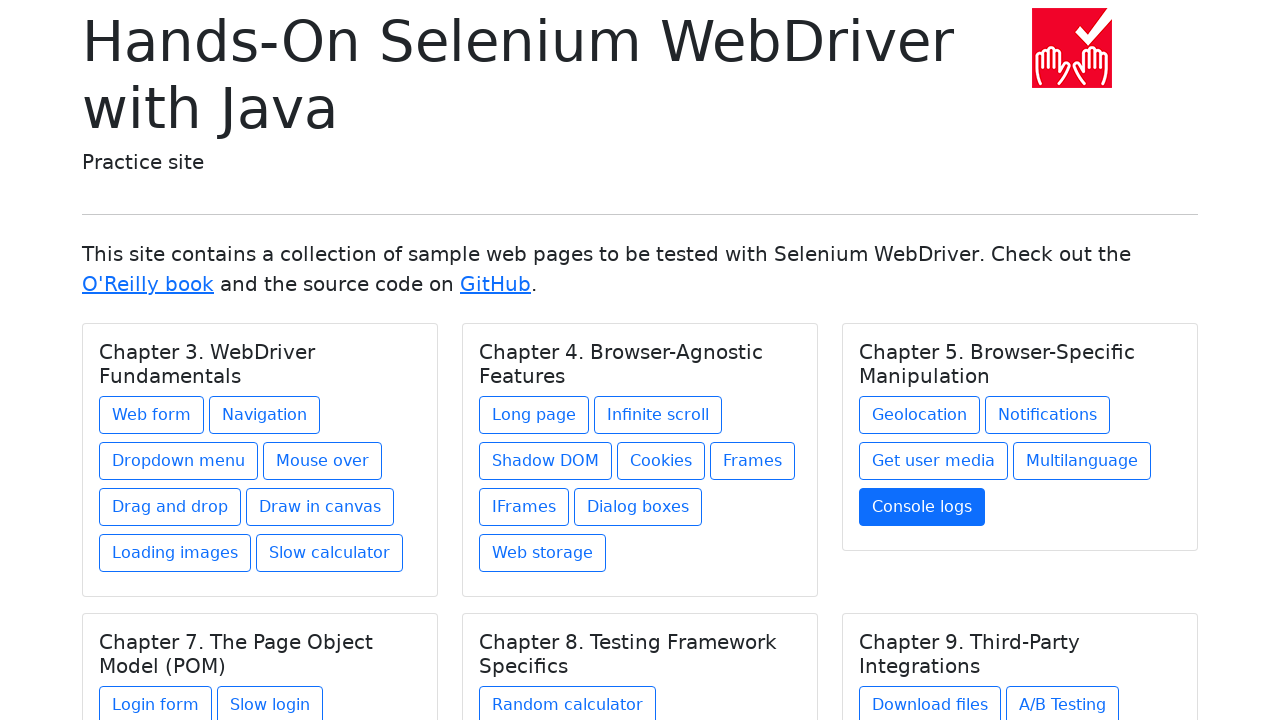

Re-fetched chapter 4 after navigation
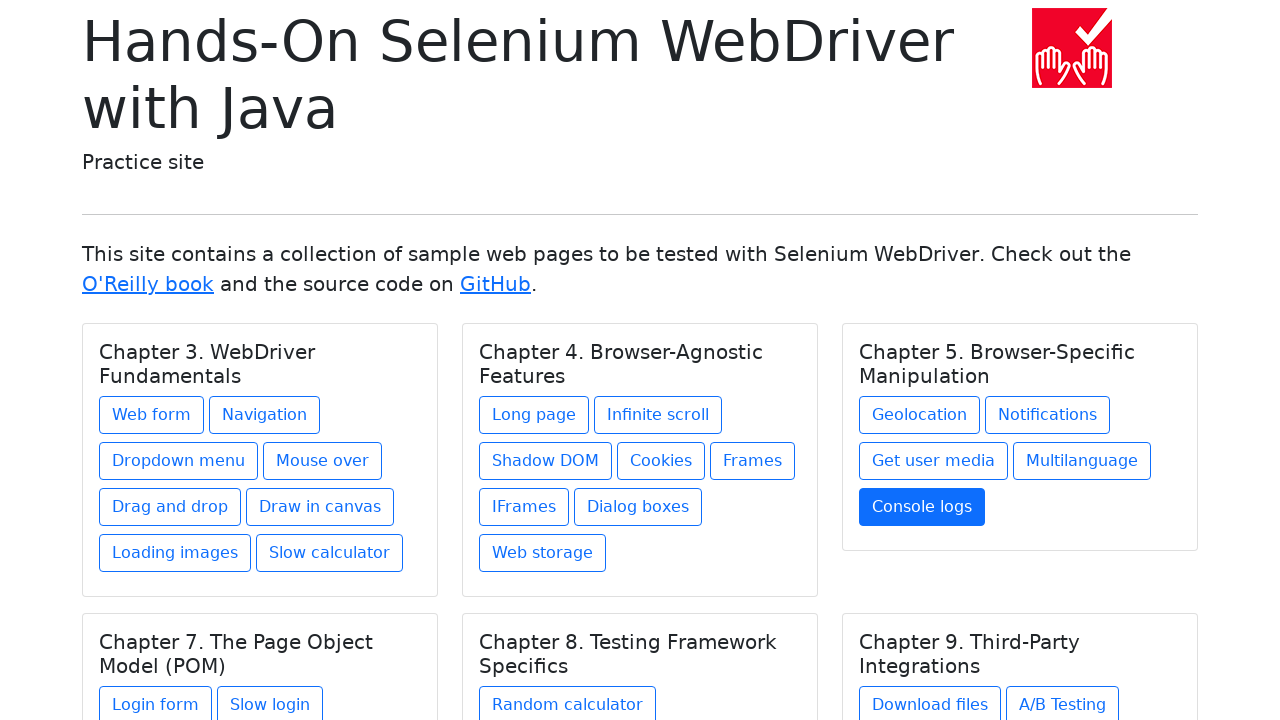

Retrieved text content from chapter: Chapter 7. The Page Object Model (POM)
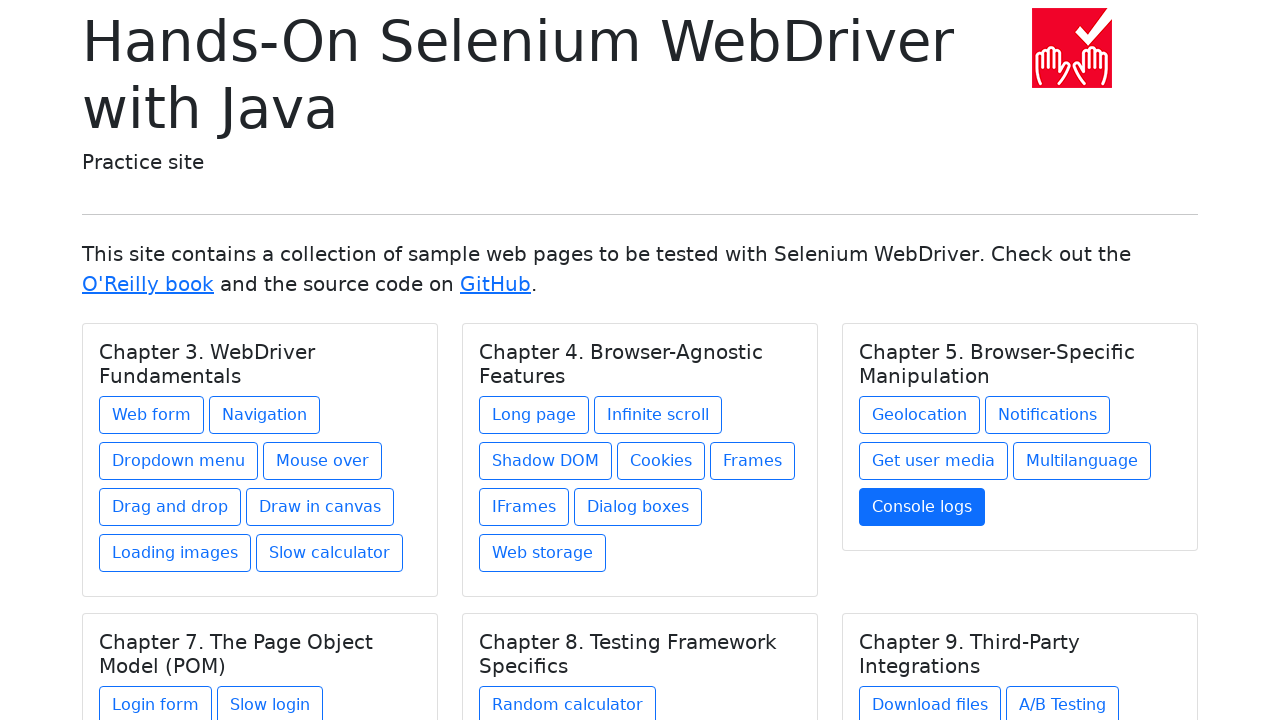

Retrieved 2 links from chapter 'Chapter 7. The Page Object Model (POM)'
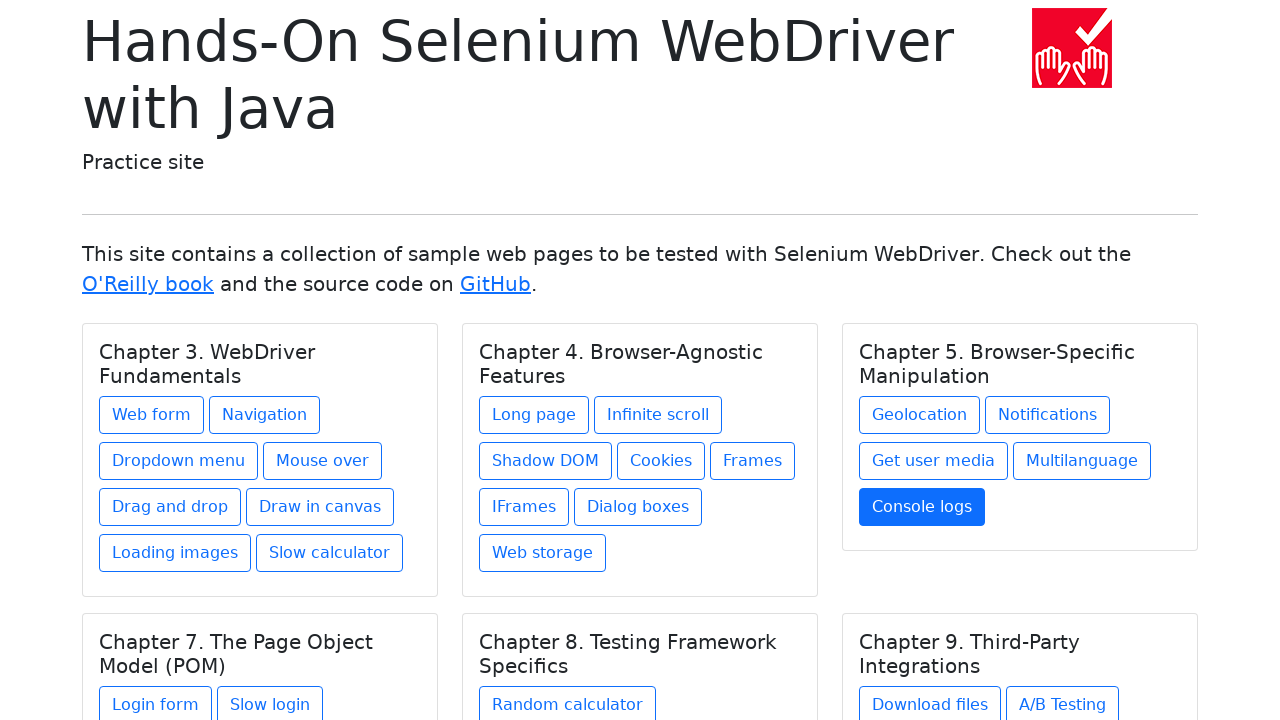

Re-fetched chapter 4 before clicking link 1
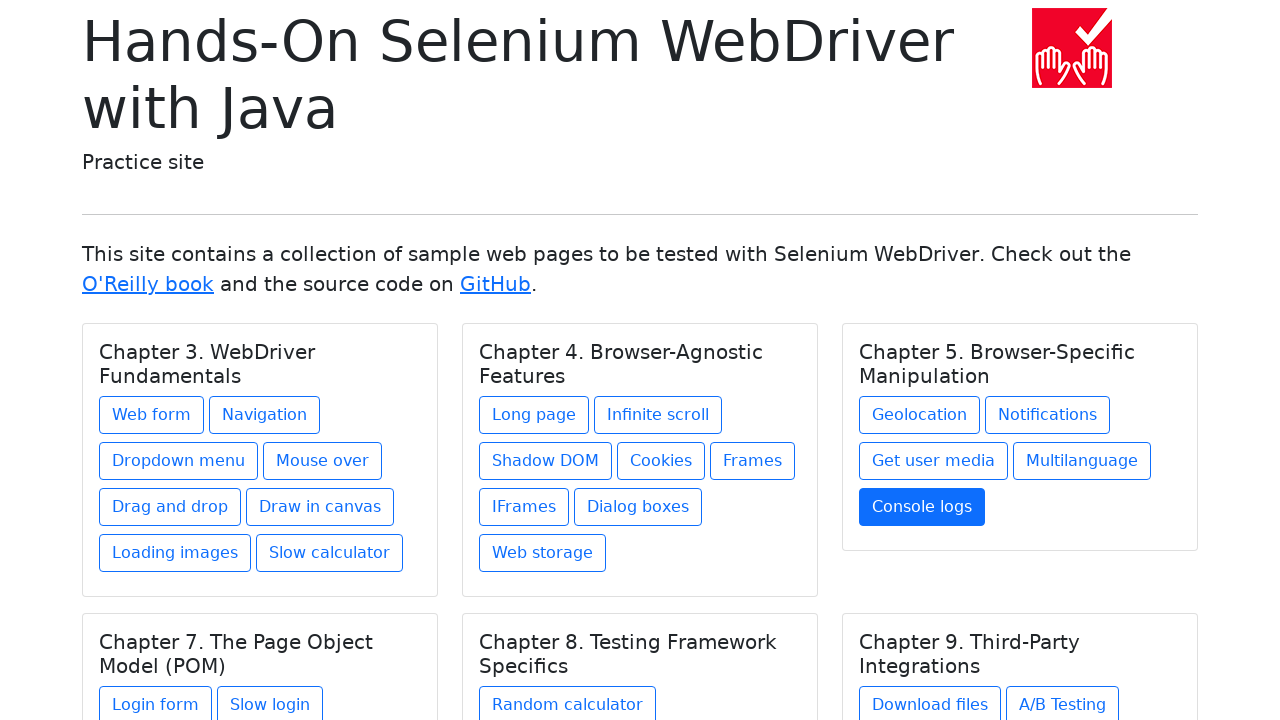

Located link 1 in chapter 4
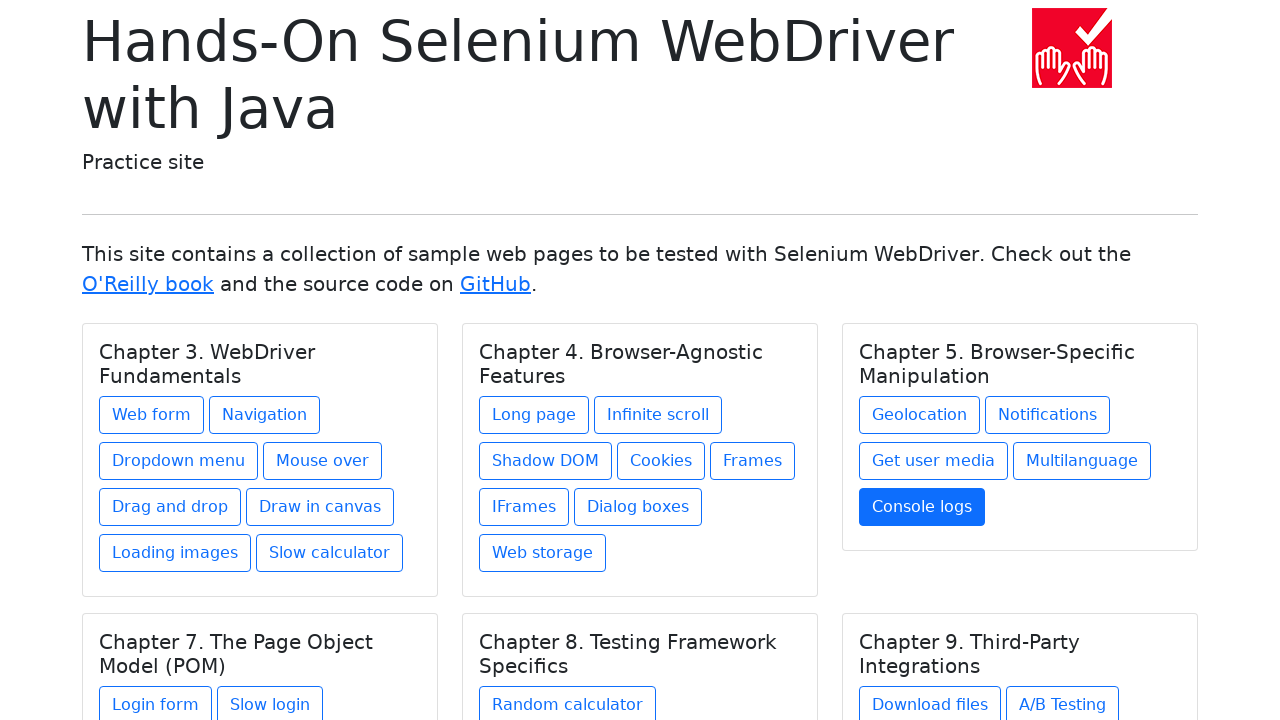

Retrieved link text: Login form
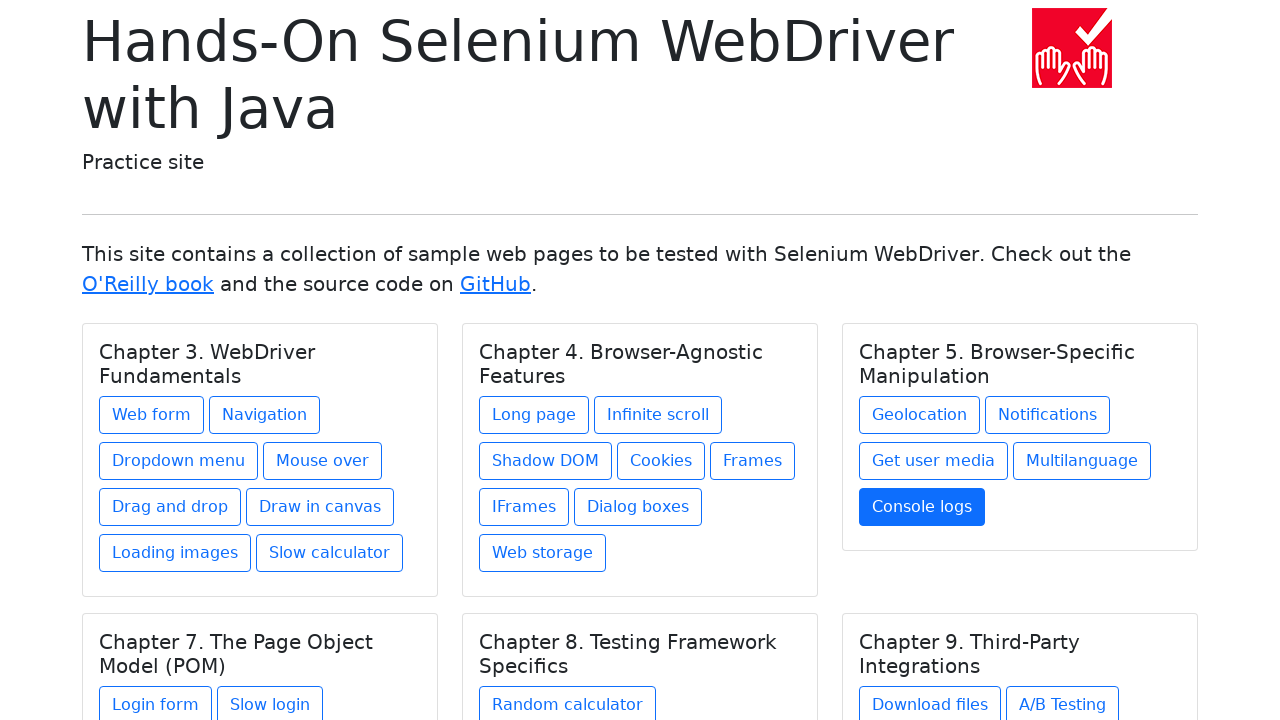

Clicked link 'Login form' at (156, 701) on h5.card-title >> nth=3 >> xpath=./../a >> nth=0
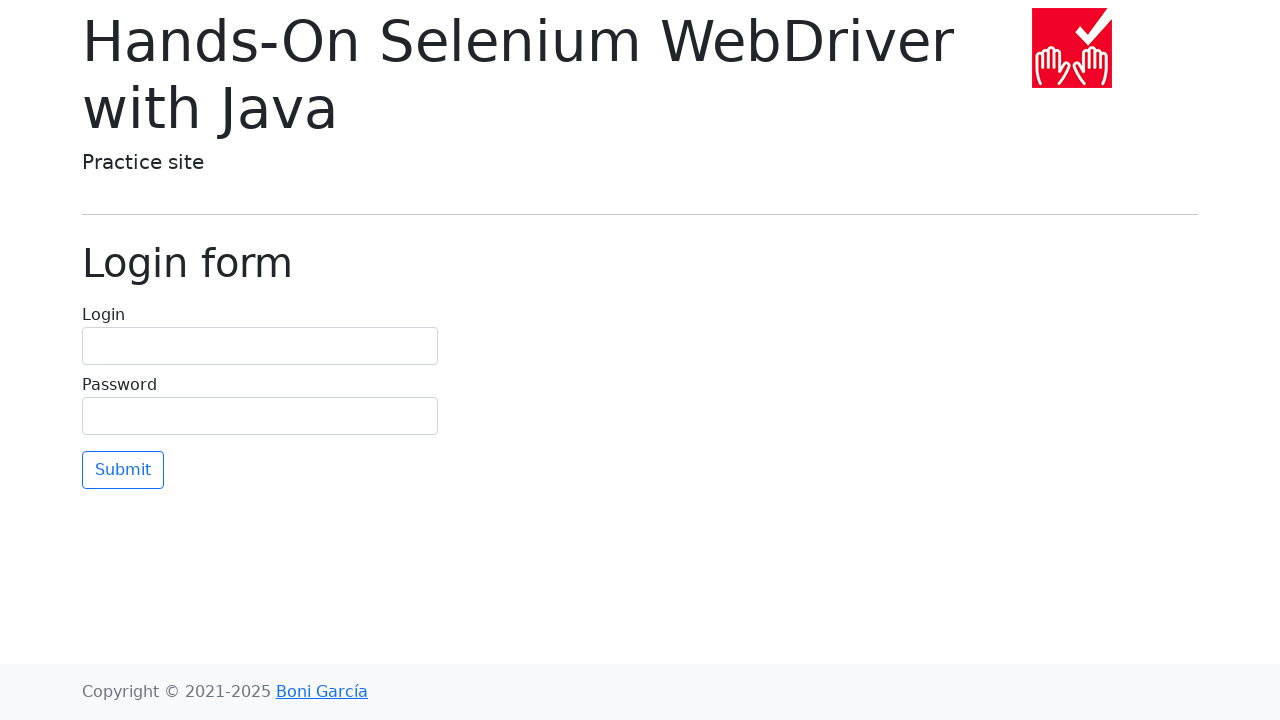

Waited for page load after clicking 'Login form'
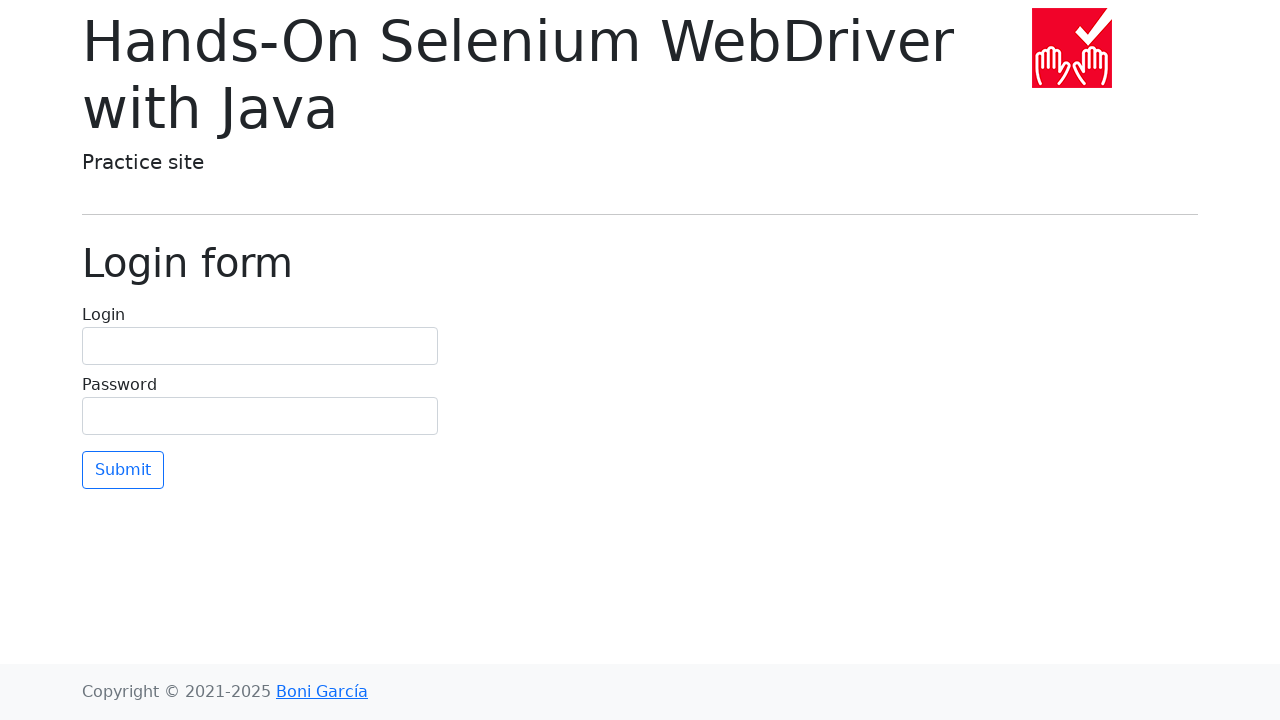

Navigated back to home page
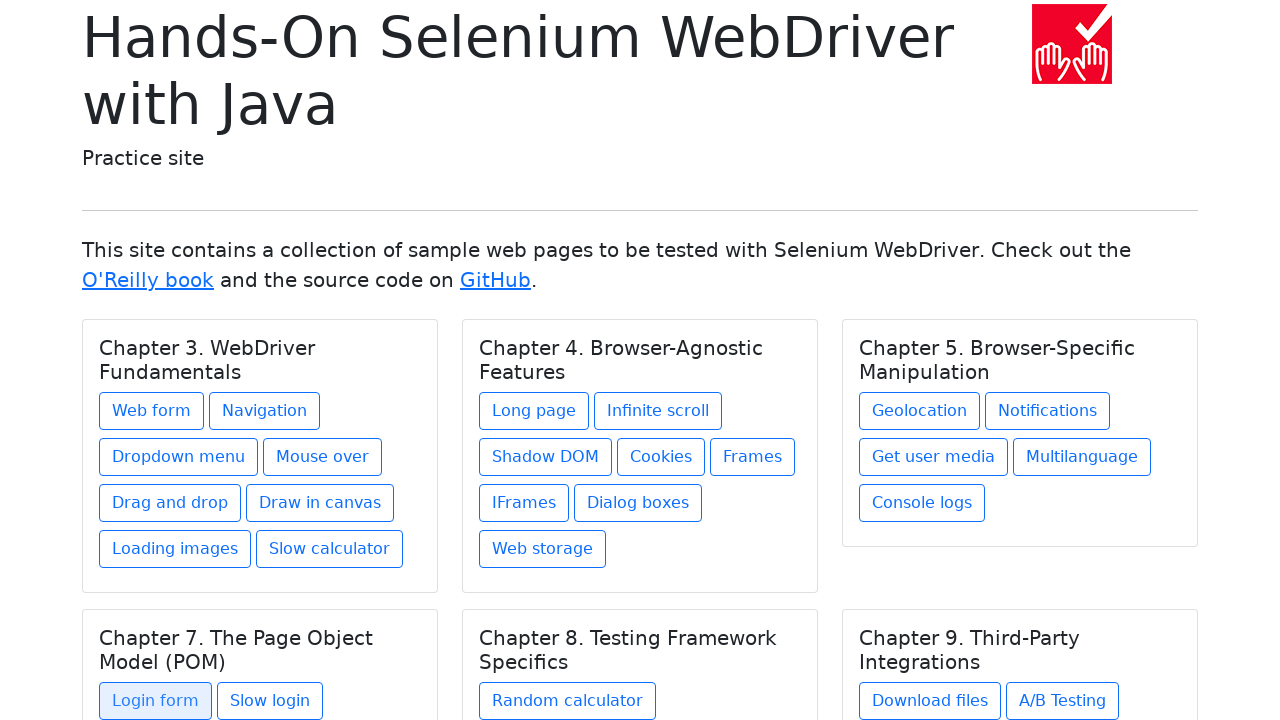

Waited for home page to fully load after navigation back
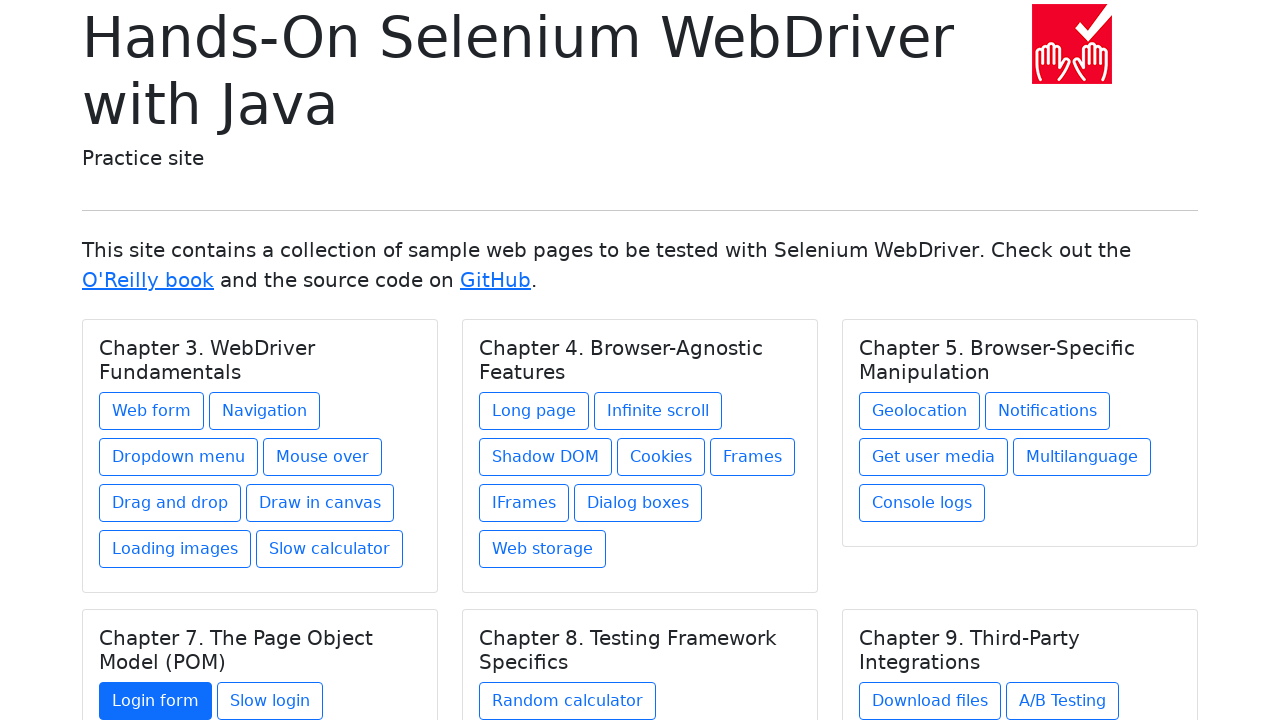

Re-fetched chapter 4 before clicking link 2
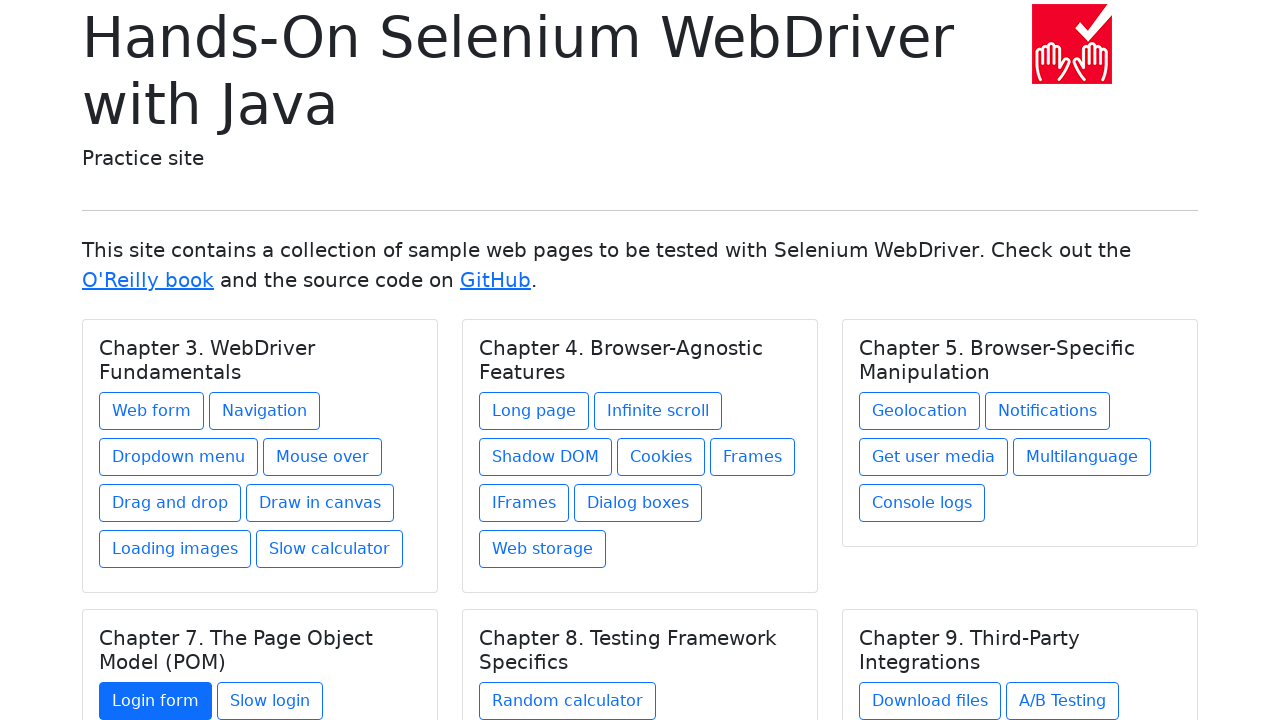

Located link 2 in chapter 4
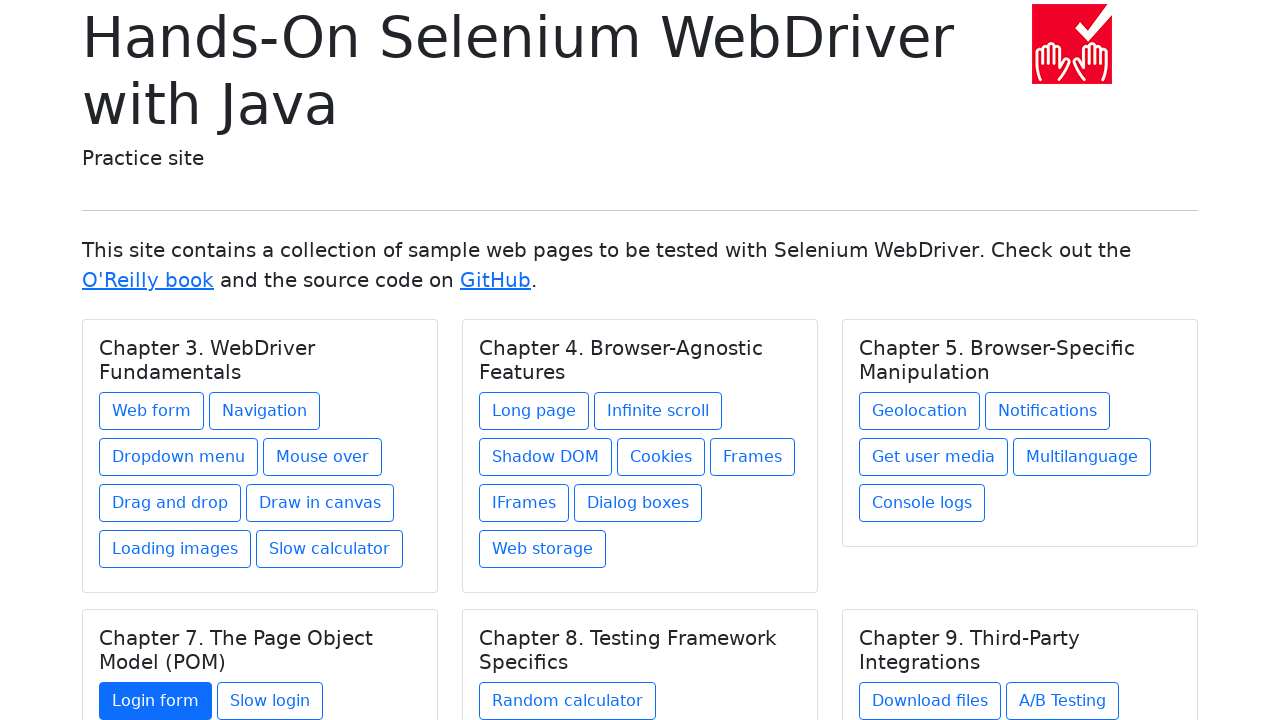

Retrieved link text: Slow login
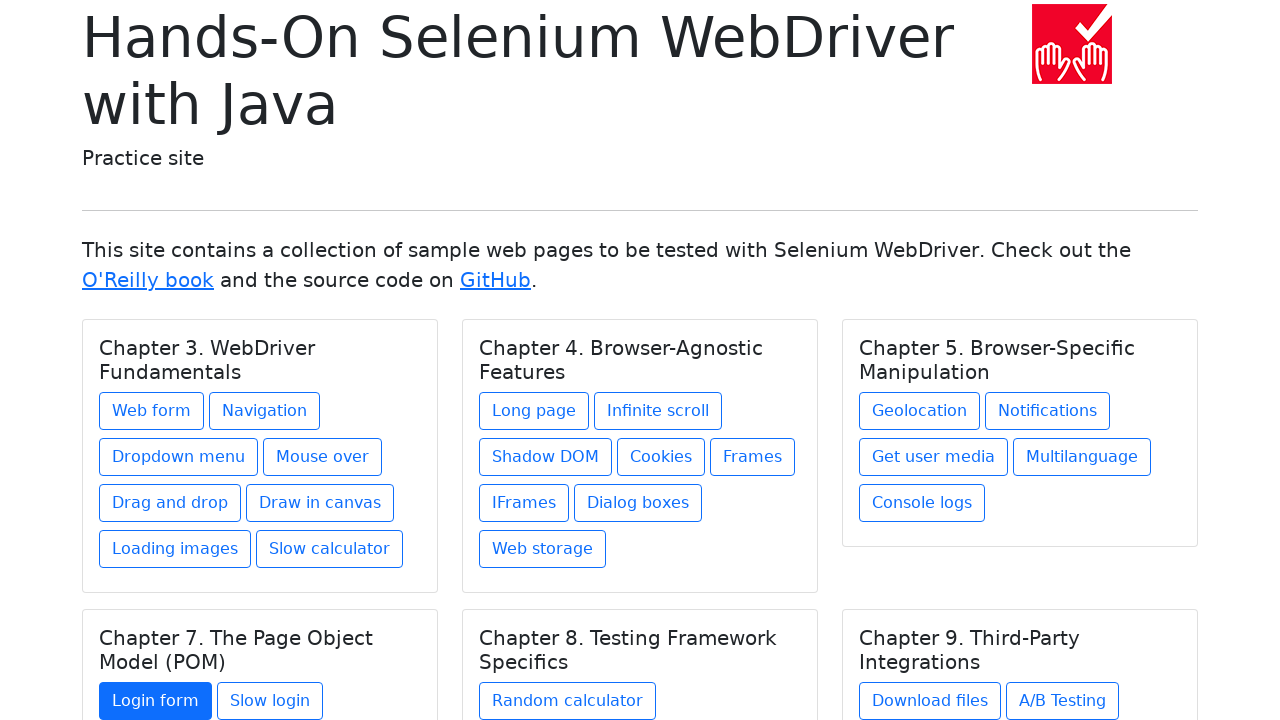

Clicked link 'Slow login' at (270, 701) on h5.card-title >> nth=3 >> xpath=./../a >> nth=1
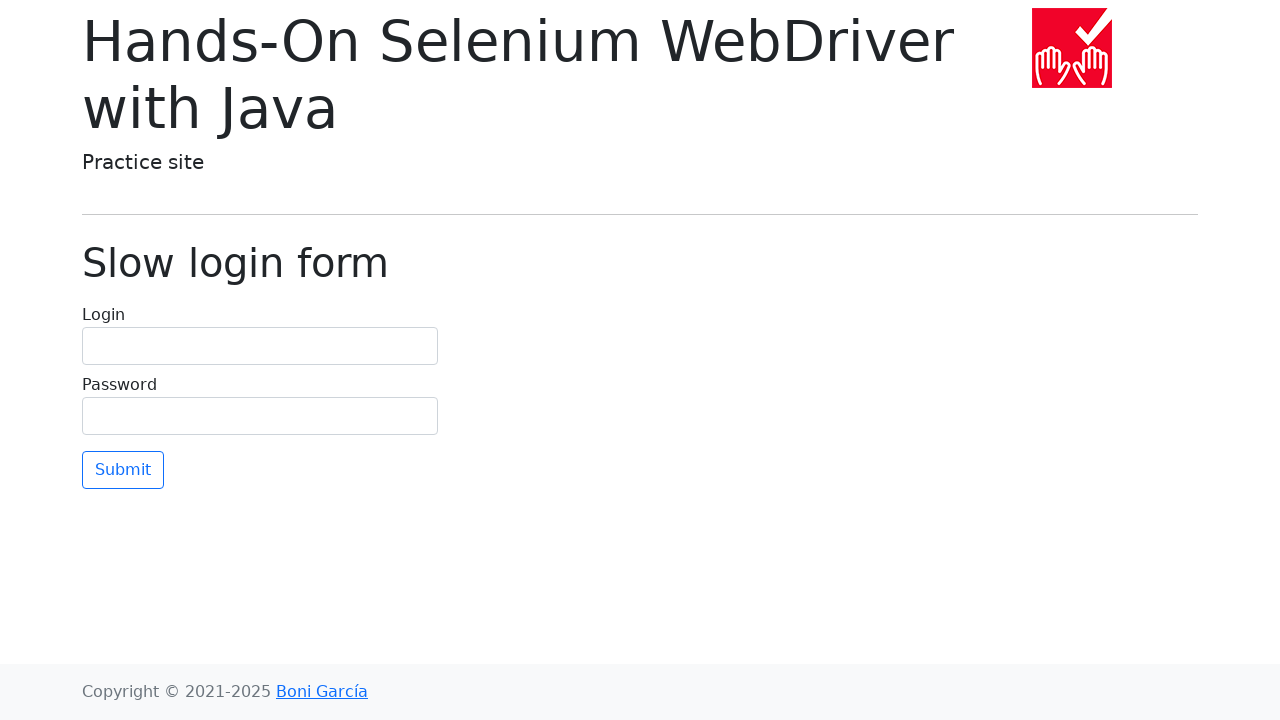

Waited for page load after clicking 'Slow login'
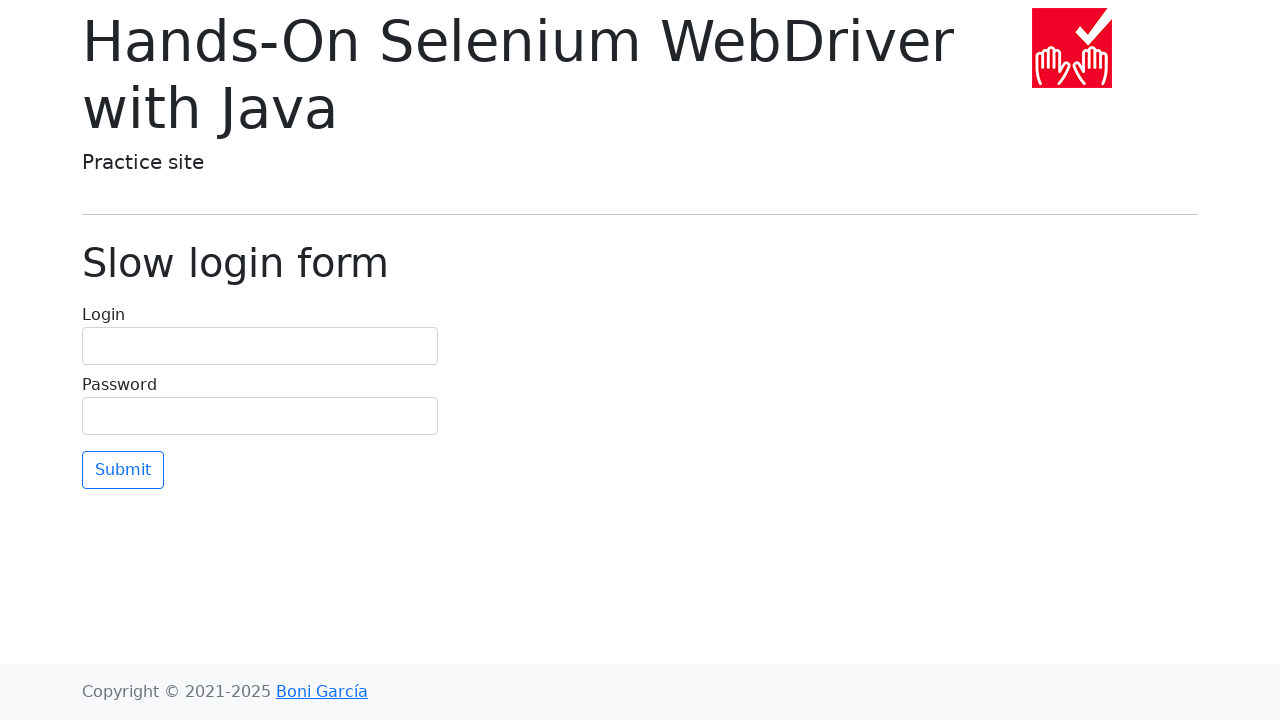

Navigated back to home page
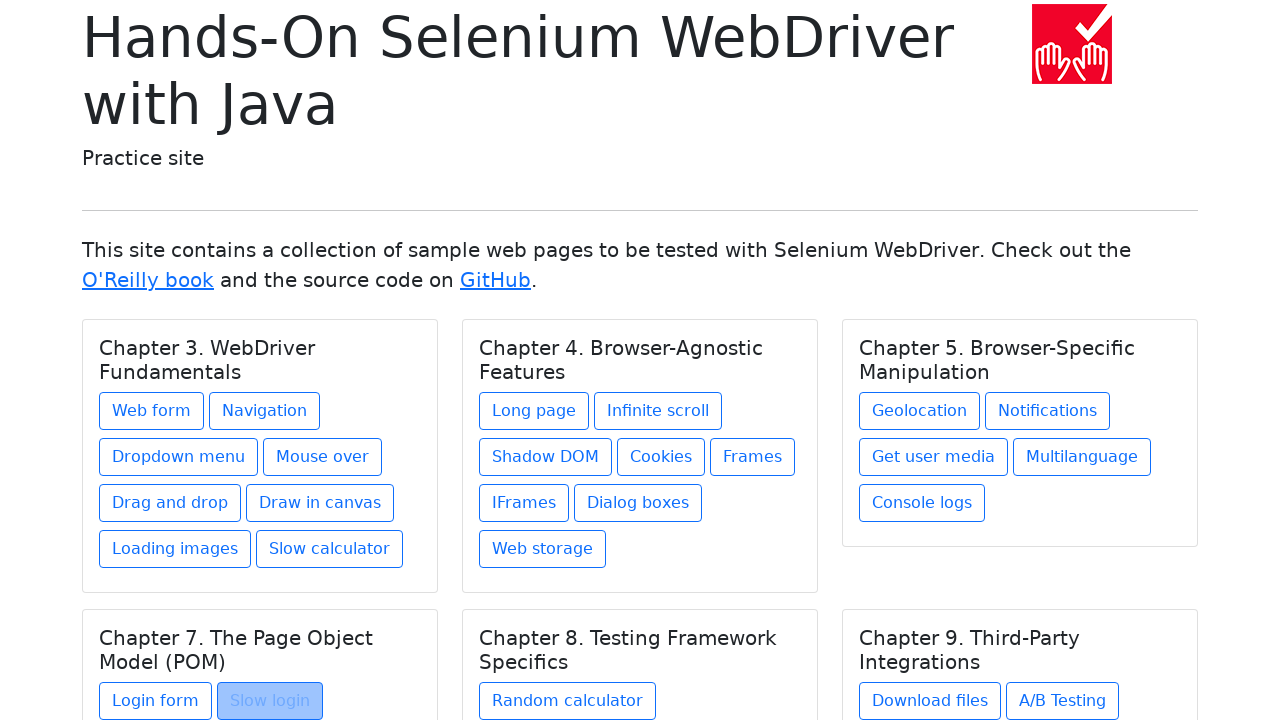

Waited for home page to fully load after navigation back
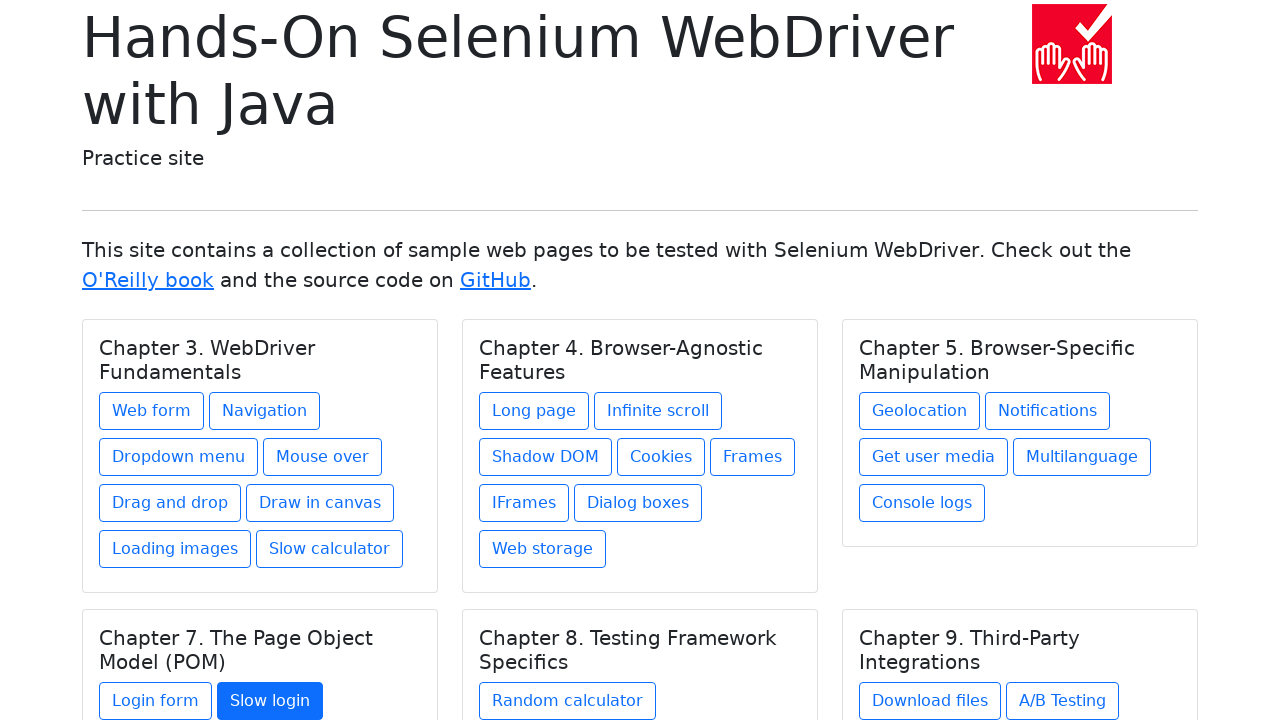

Re-fetched chapter 5 after navigation
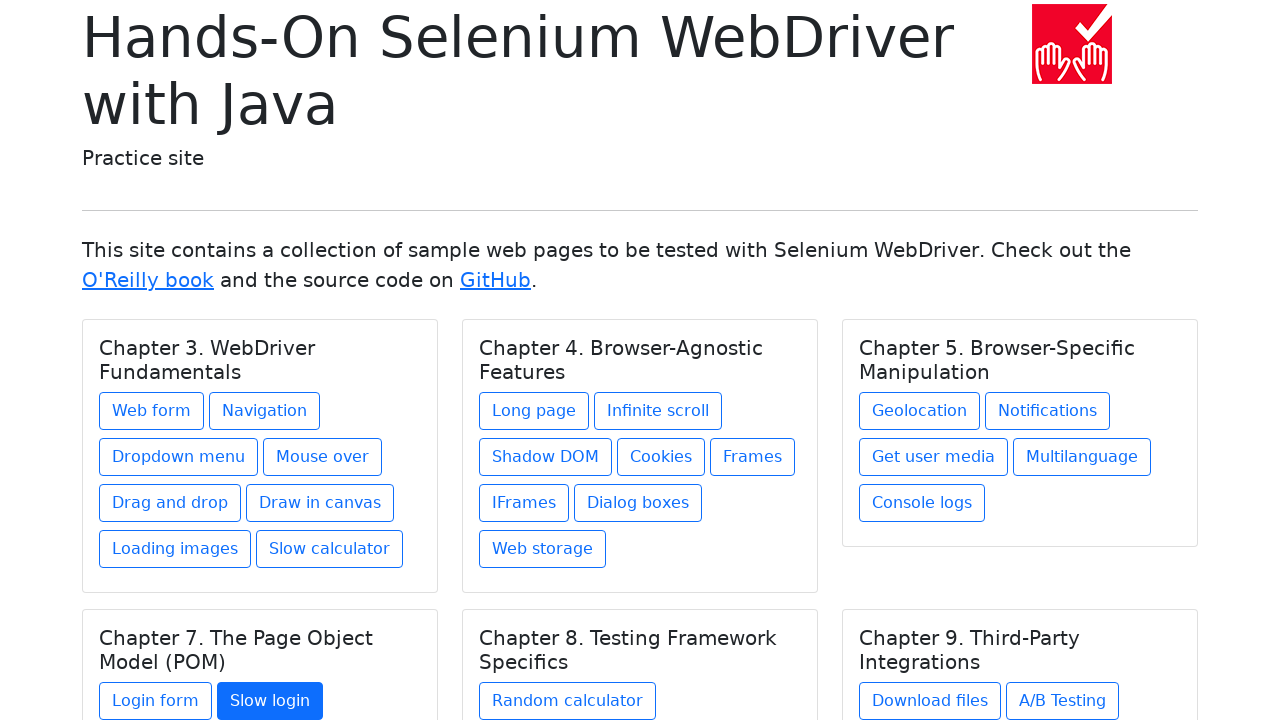

Retrieved text content from chapter: Chapter 8. Testing Framework Specifics
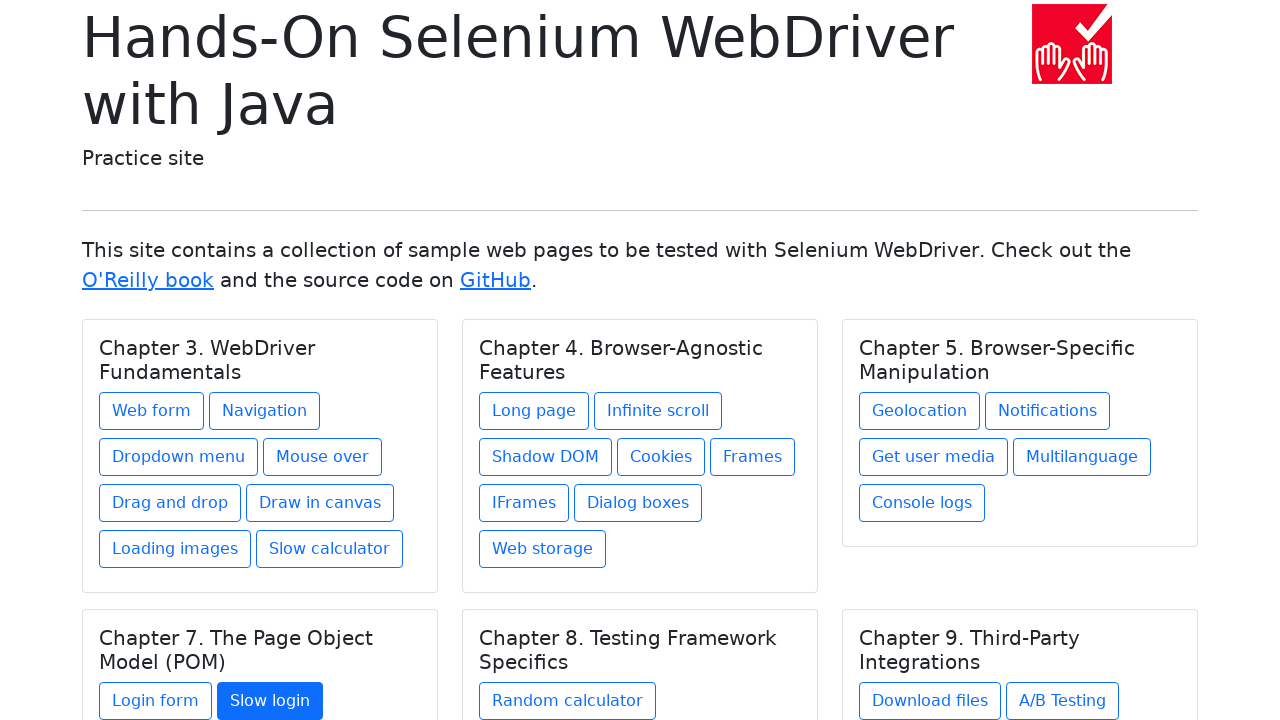

Retrieved 1 links from chapter 'Chapter 8. Testing Framework Specifics'
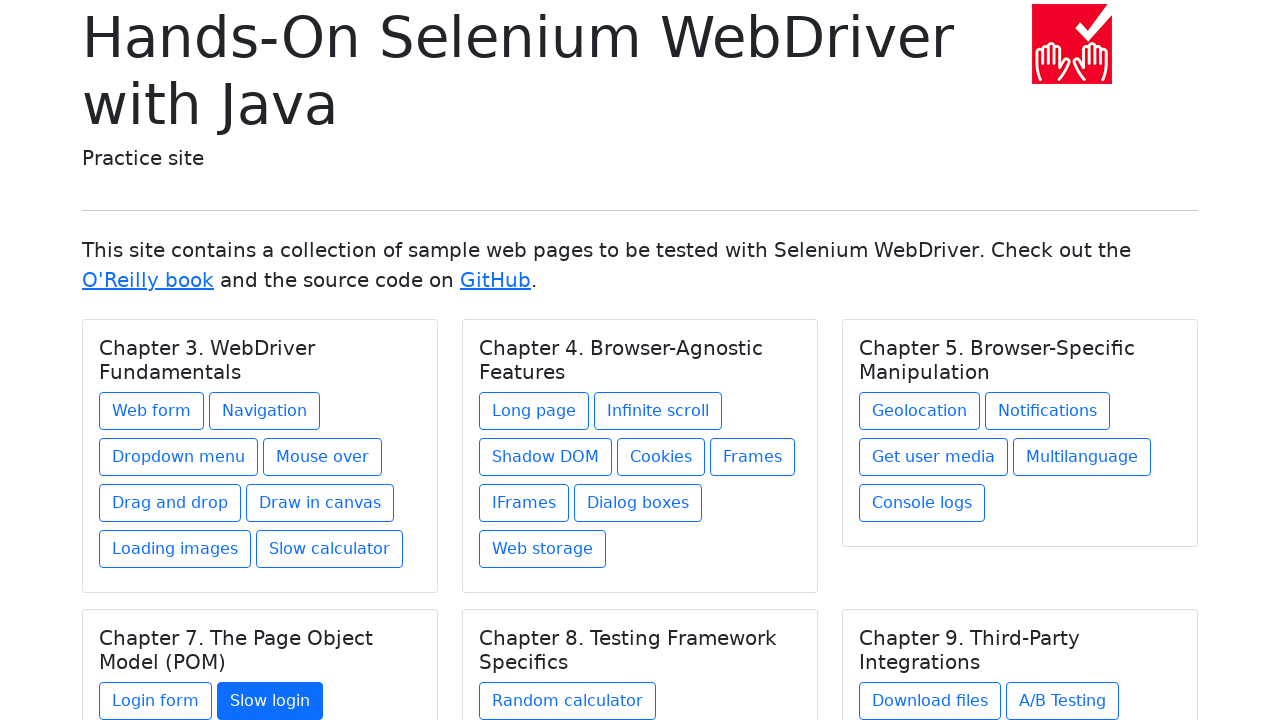

Re-fetched chapter 5 before clicking link 1
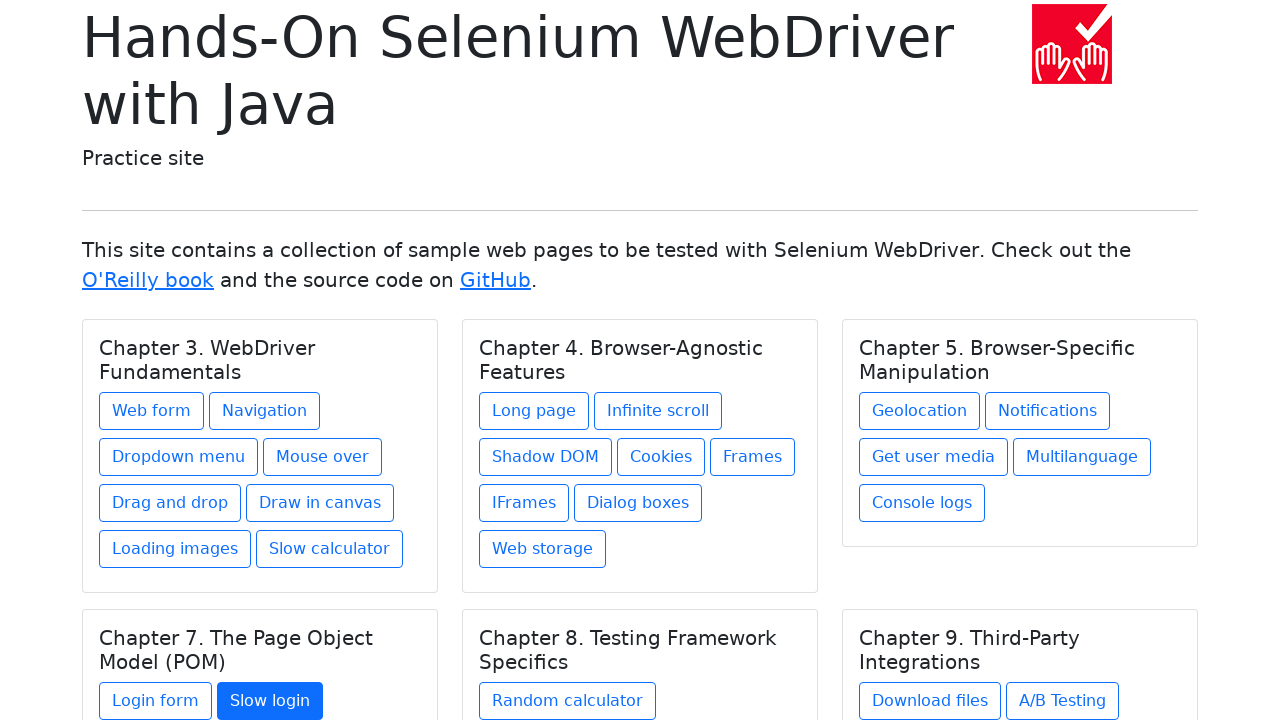

Located link 1 in chapter 5
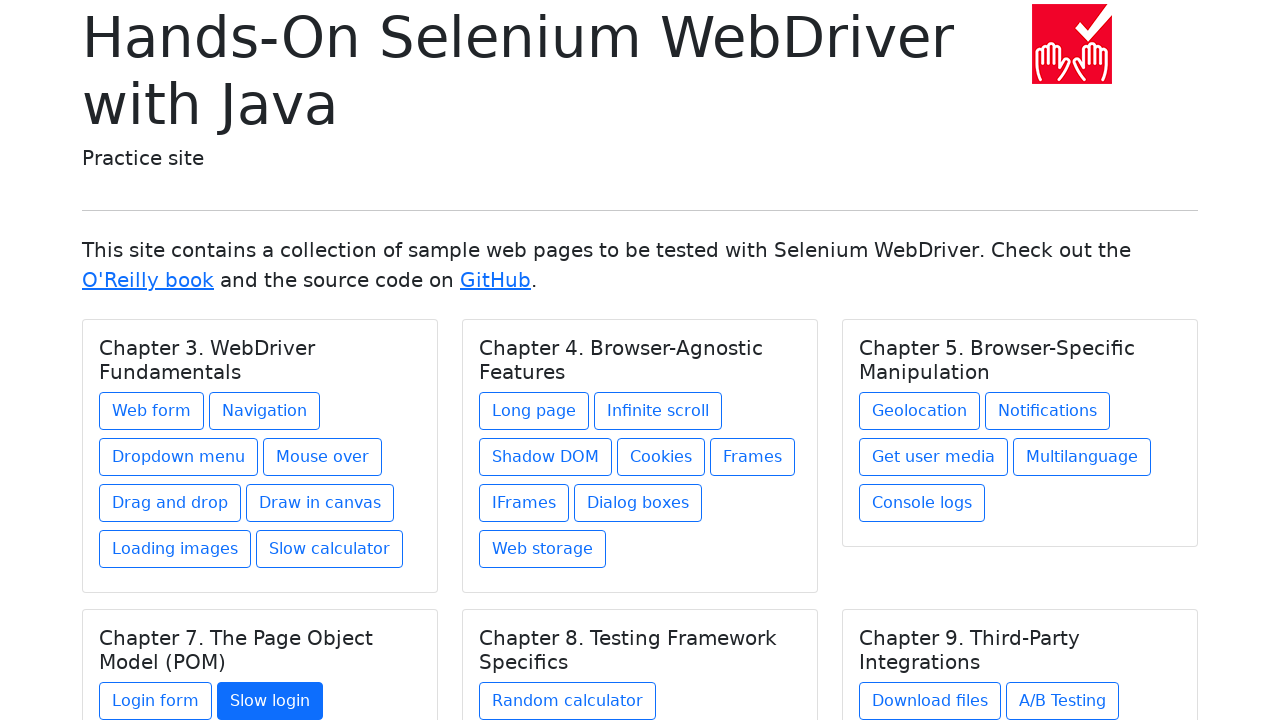

Retrieved link text: Random calculator
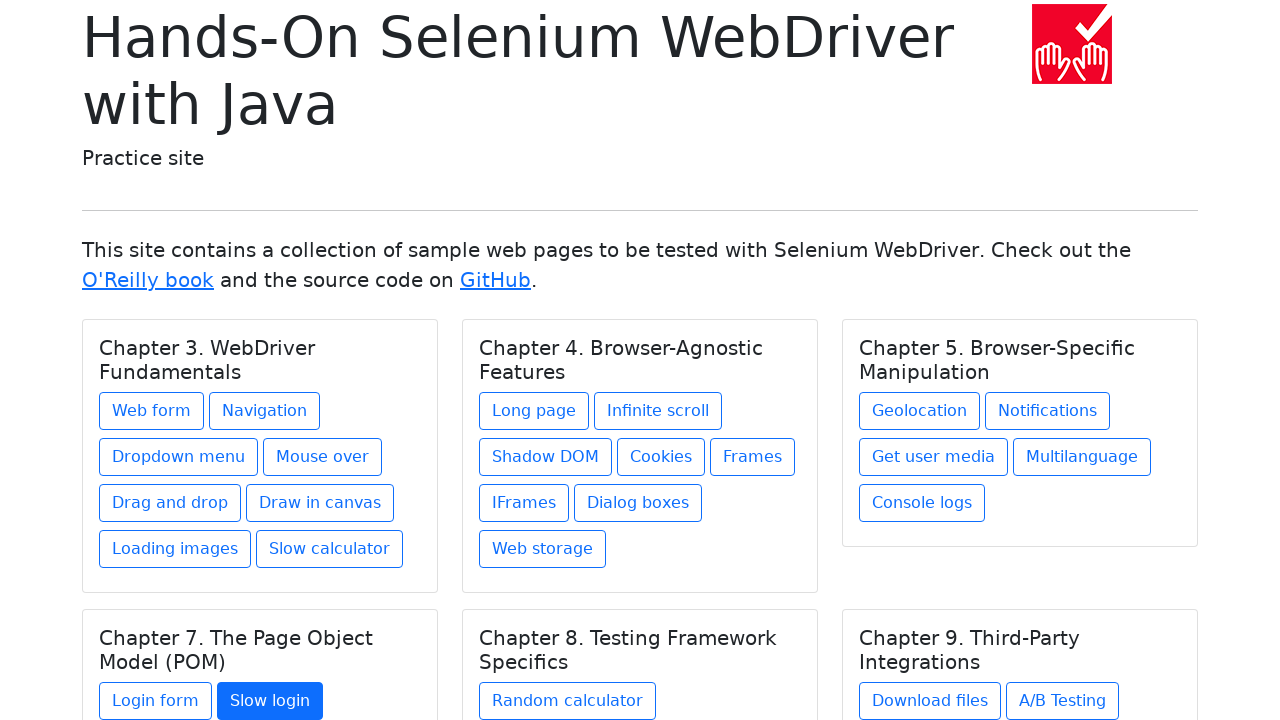

Clicked link 'Random calculator' at (568, 701) on h5.card-title >> nth=4 >> xpath=./../a >> nth=0
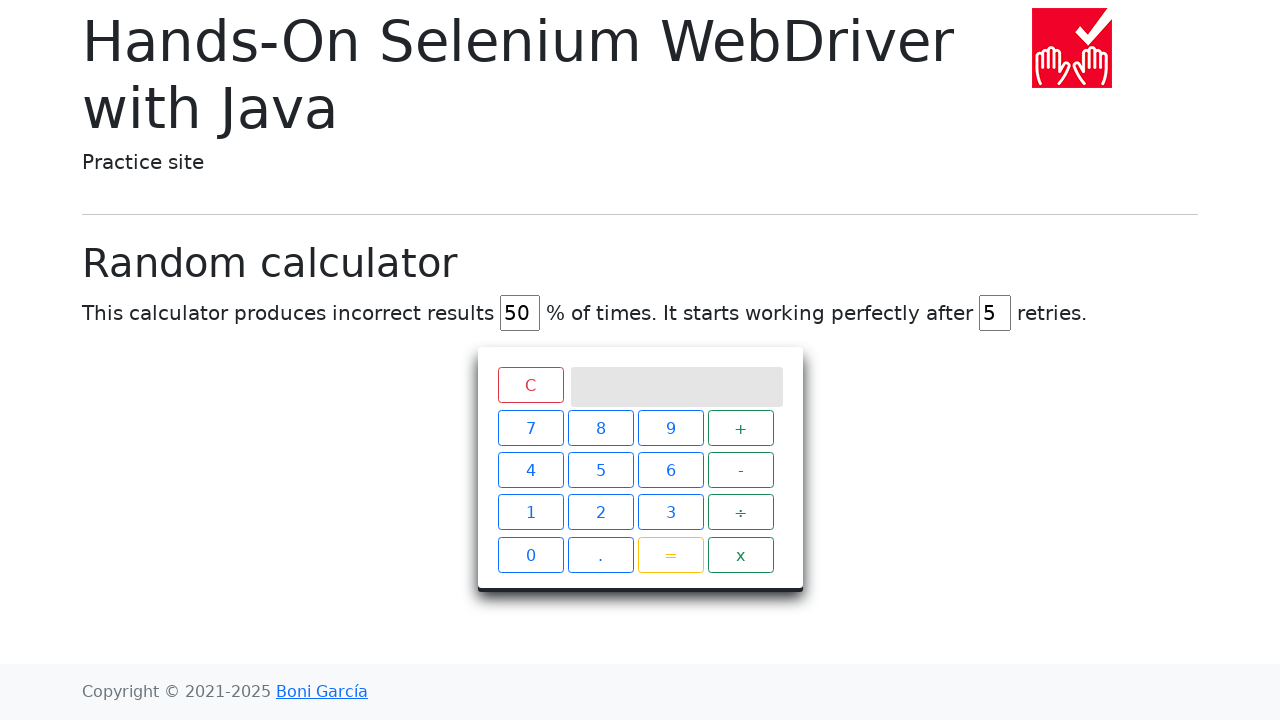

Waited for page load after clicking 'Random calculator'
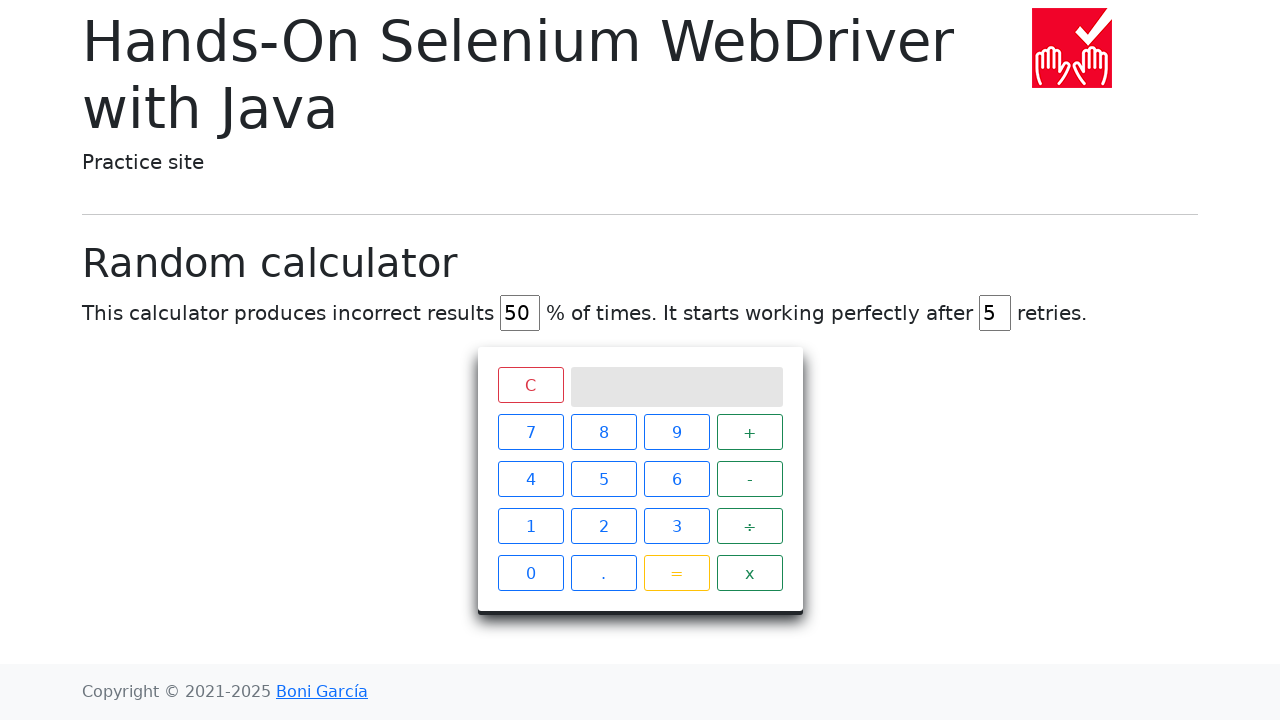

Navigated back to home page
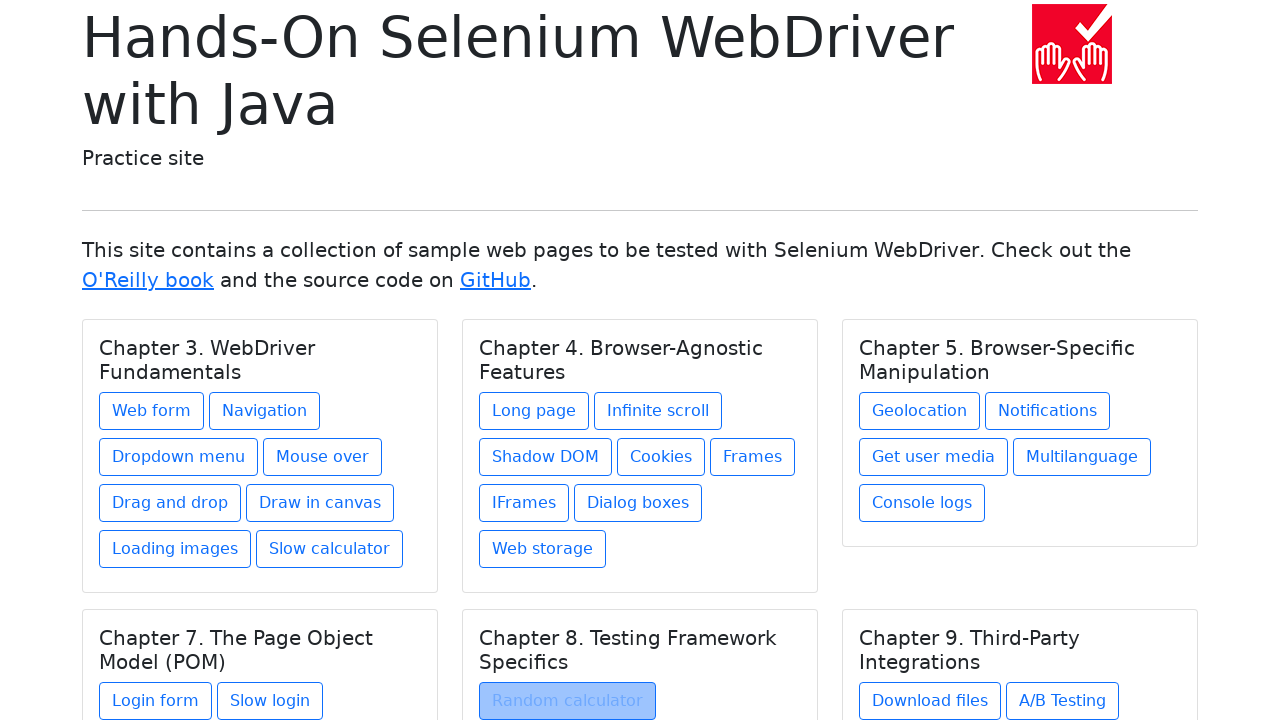

Waited for home page to fully load after navigation back
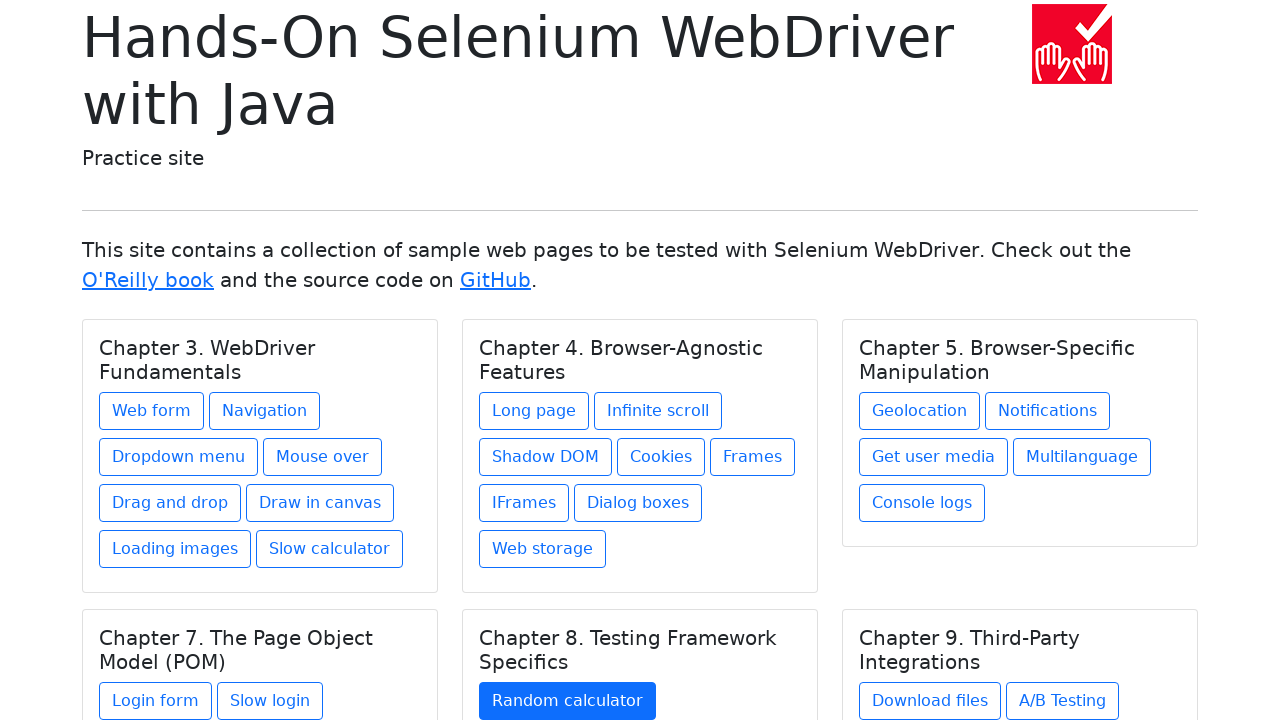

Re-fetched chapter 6 after navigation
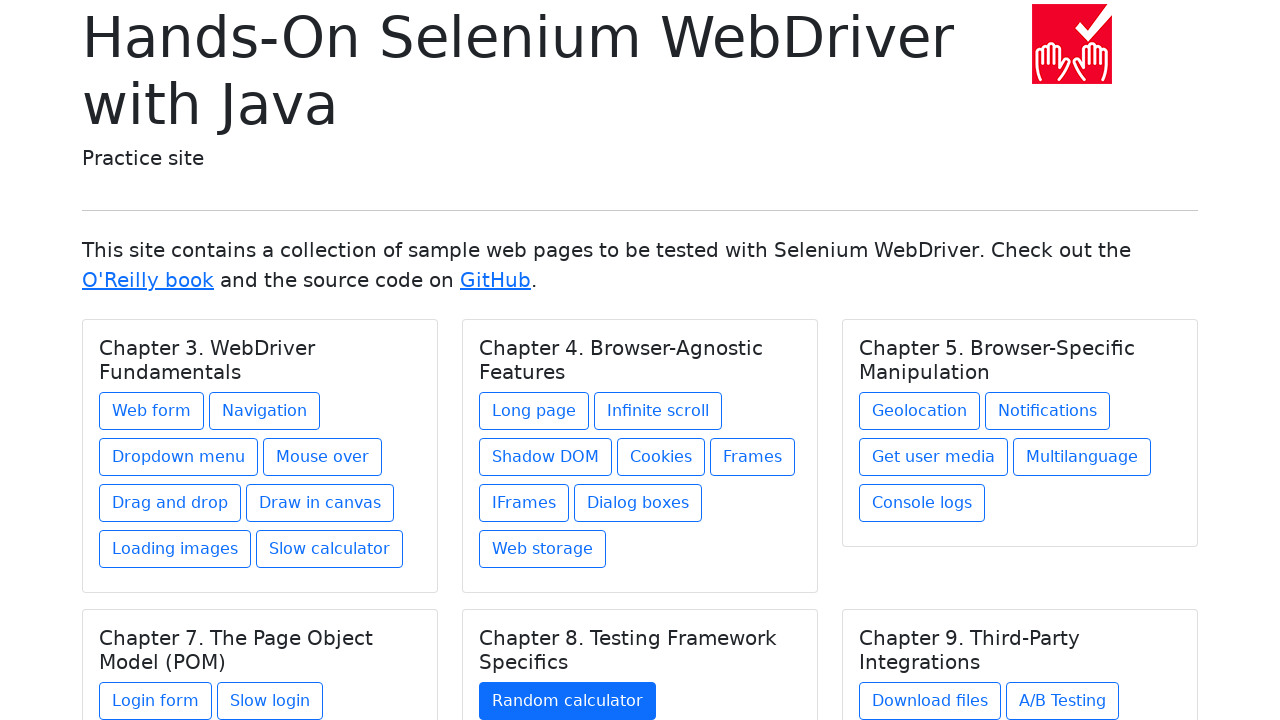

Retrieved text content from chapter: Chapter 9. Third-Party Integrations
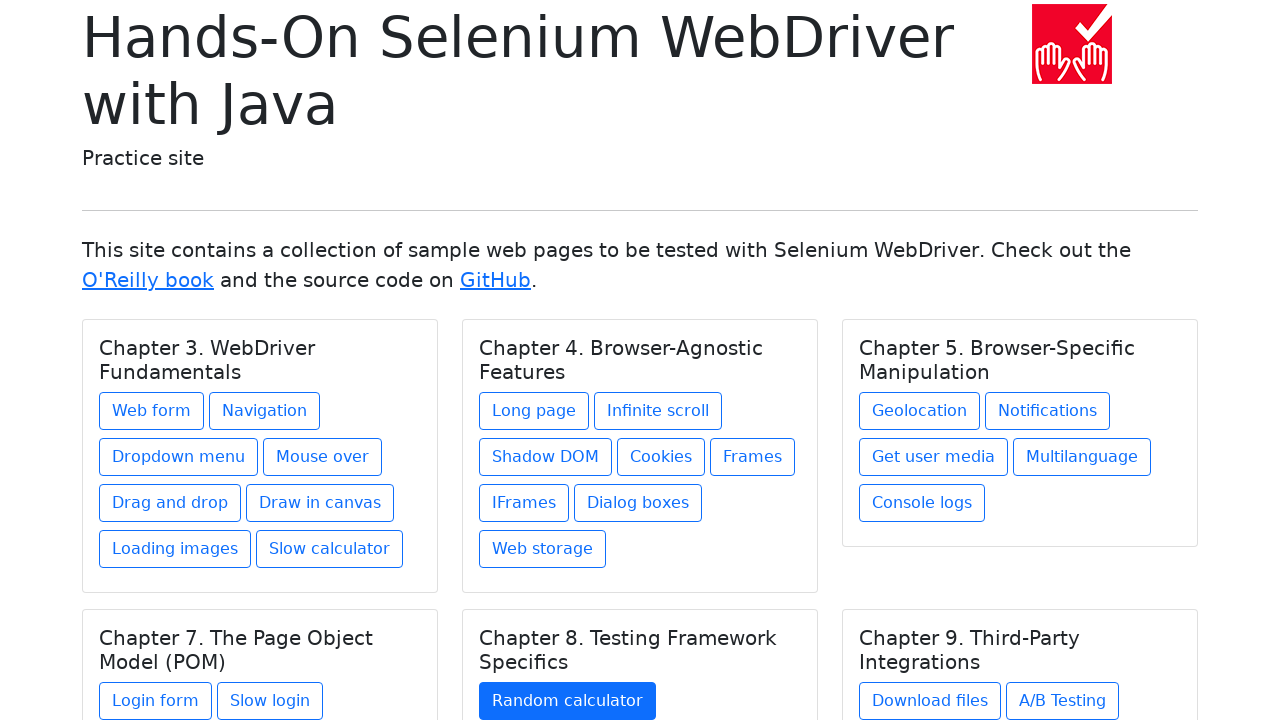

Retrieved 3 links from chapter 'Chapter 9. Third-Party Integrations'
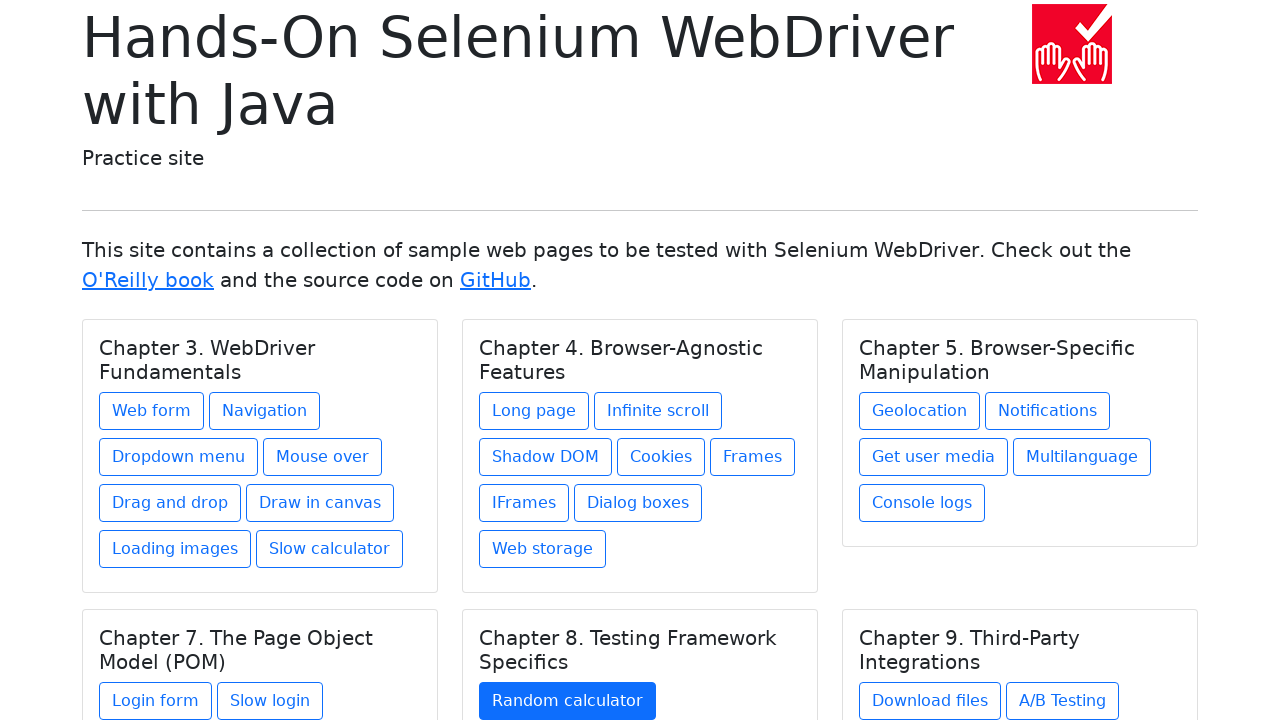

Re-fetched chapter 6 before clicking link 1
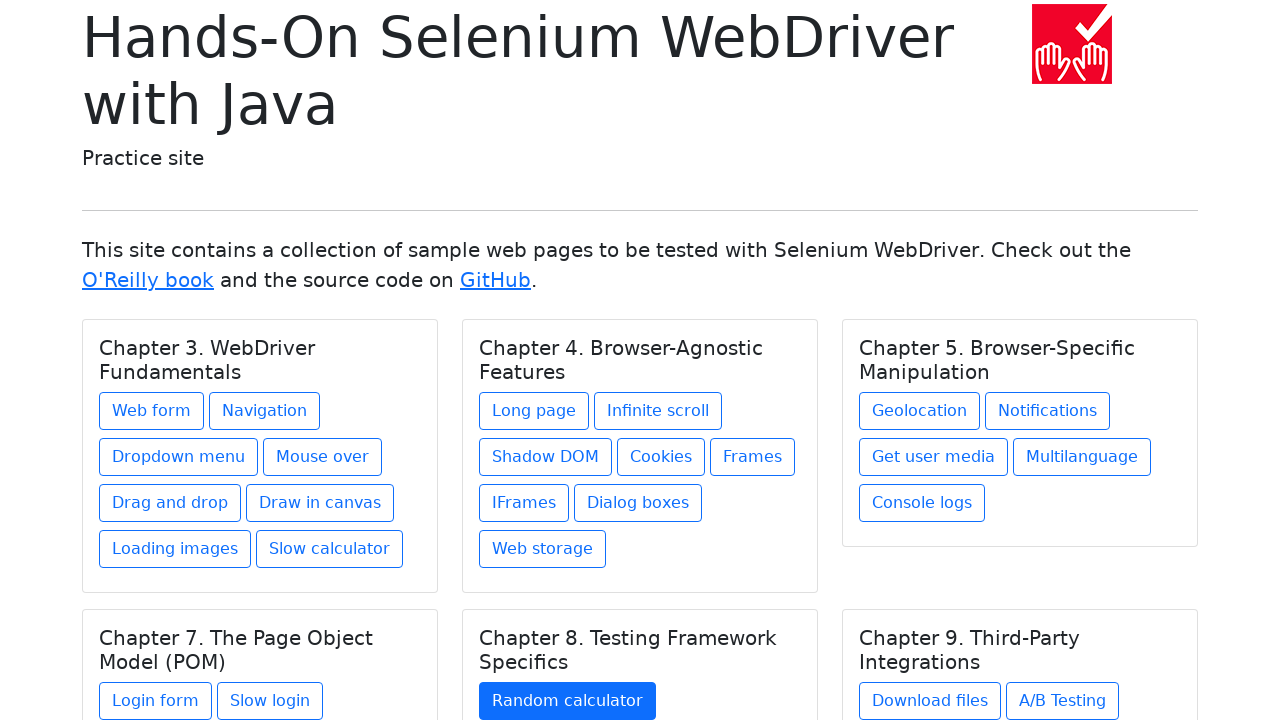

Located link 1 in chapter 6
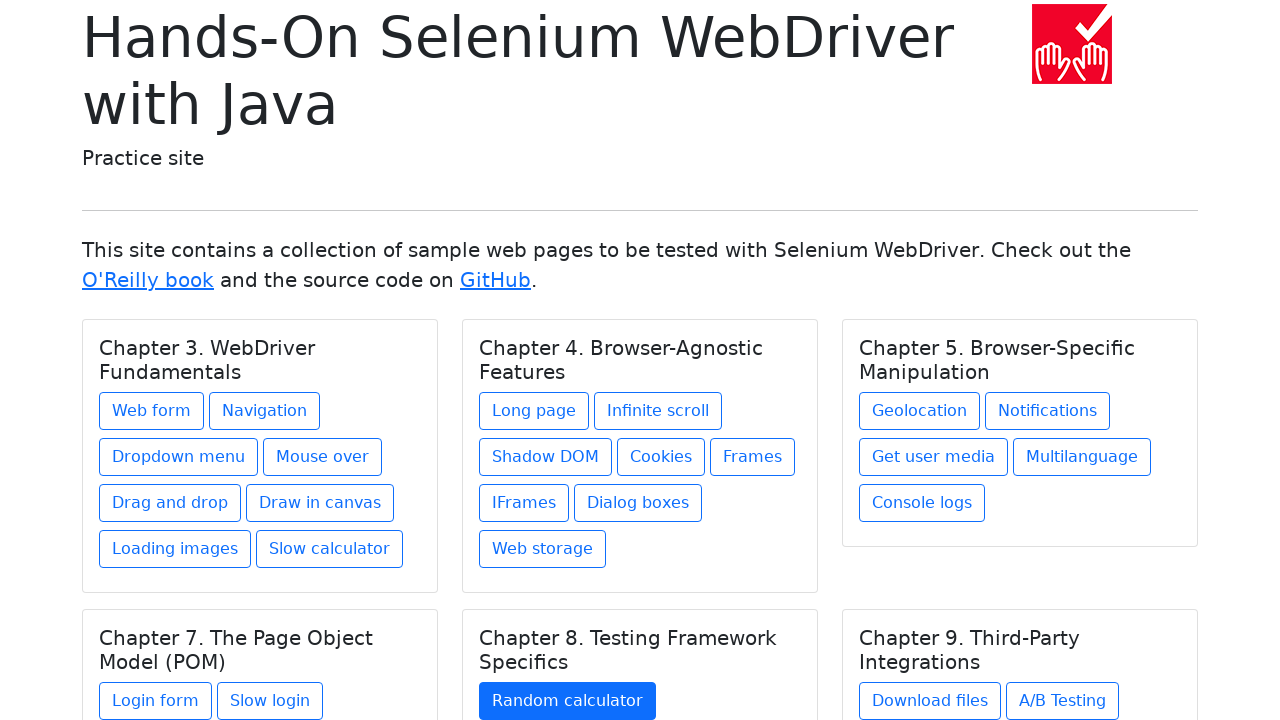

Retrieved link text: Download files
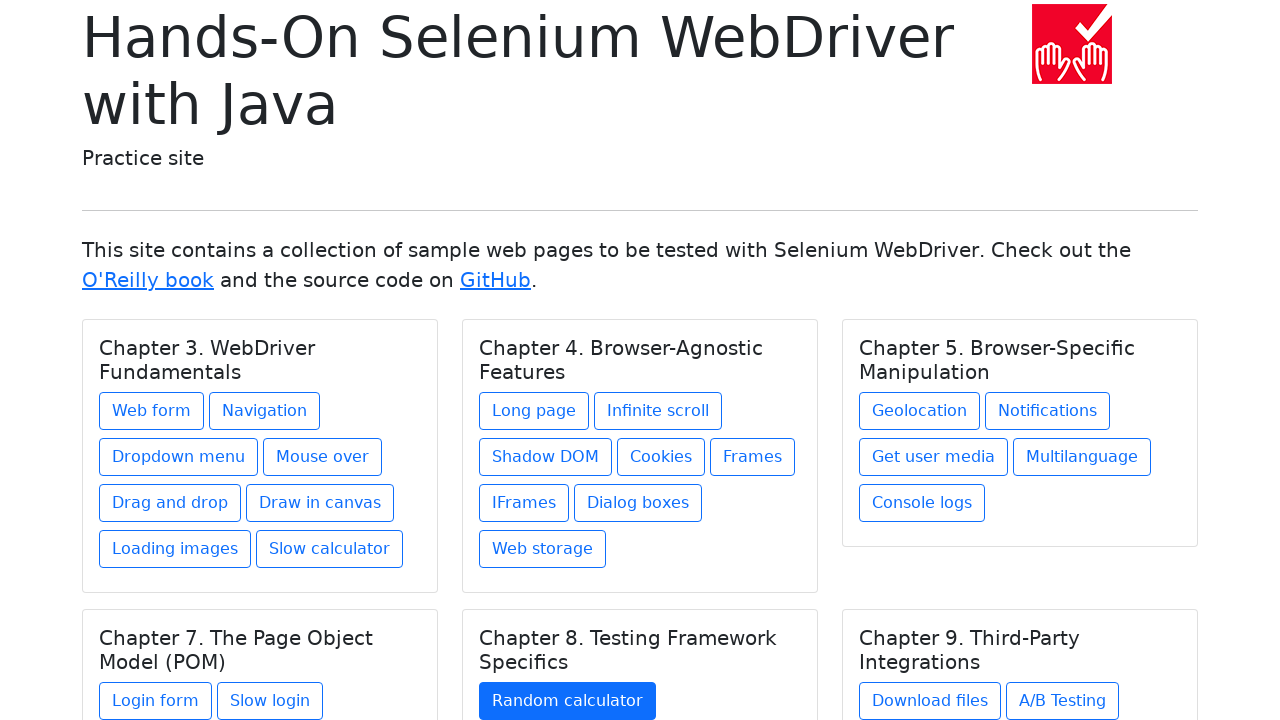

Clicked link 'Download files' at (930, 701) on h5.card-title >> nth=5 >> xpath=./../a >> nth=0
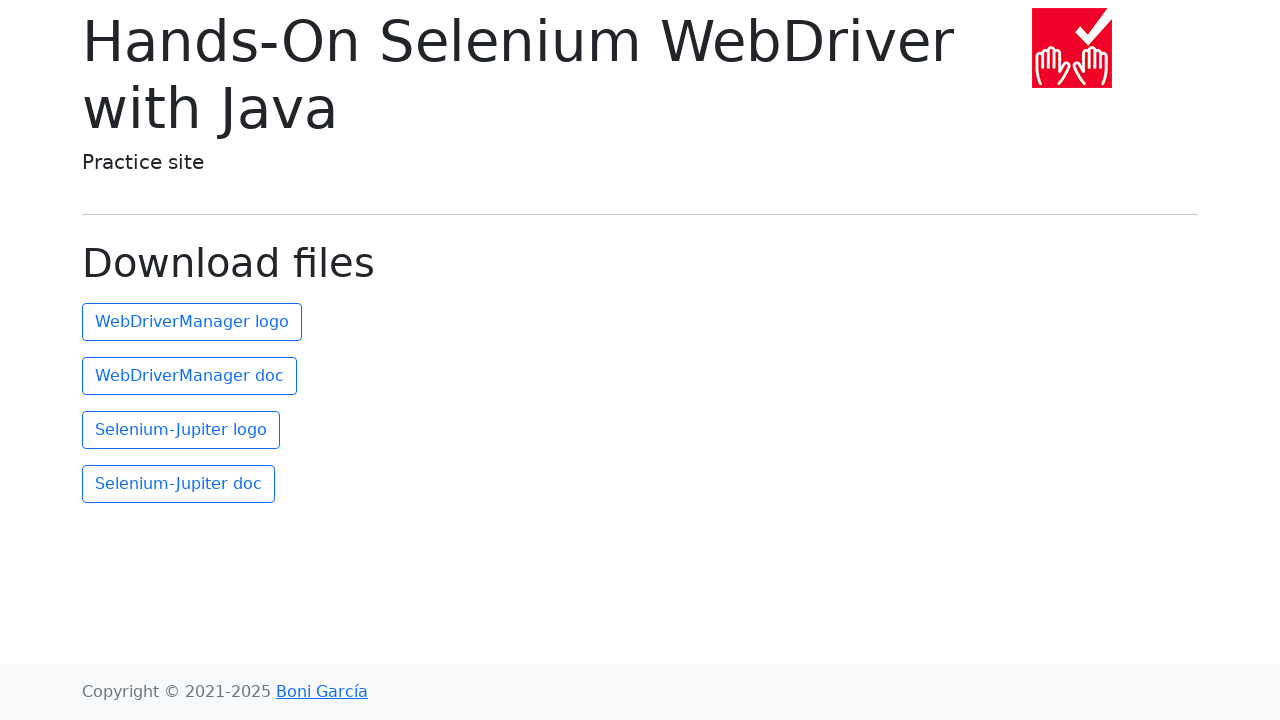

Waited for page load after clicking 'Download files'
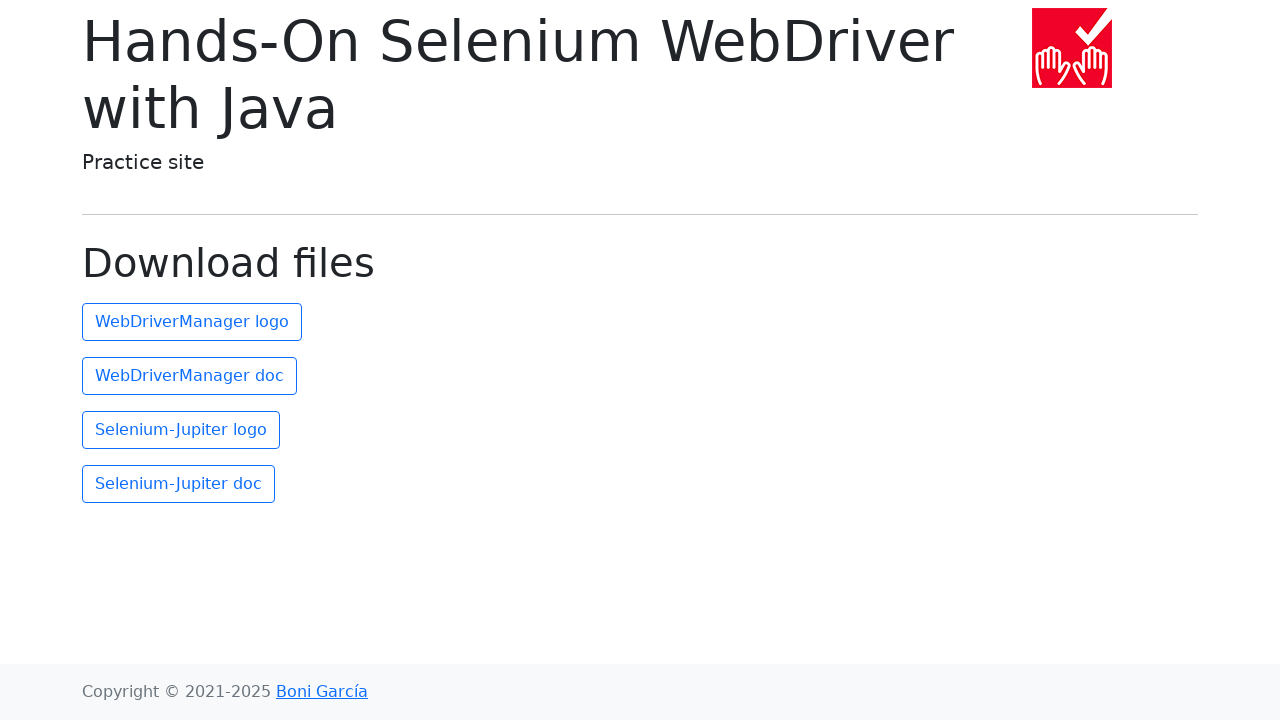

Navigated back to home page
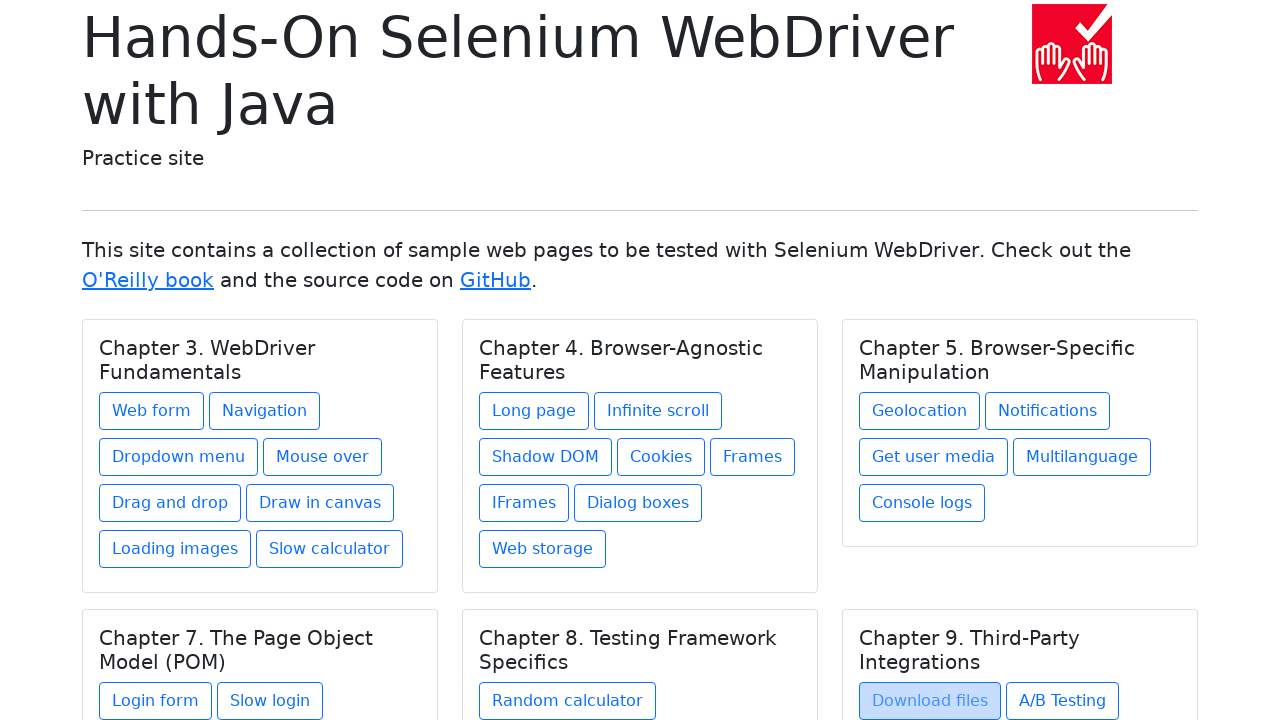

Waited for home page to fully load after navigation back
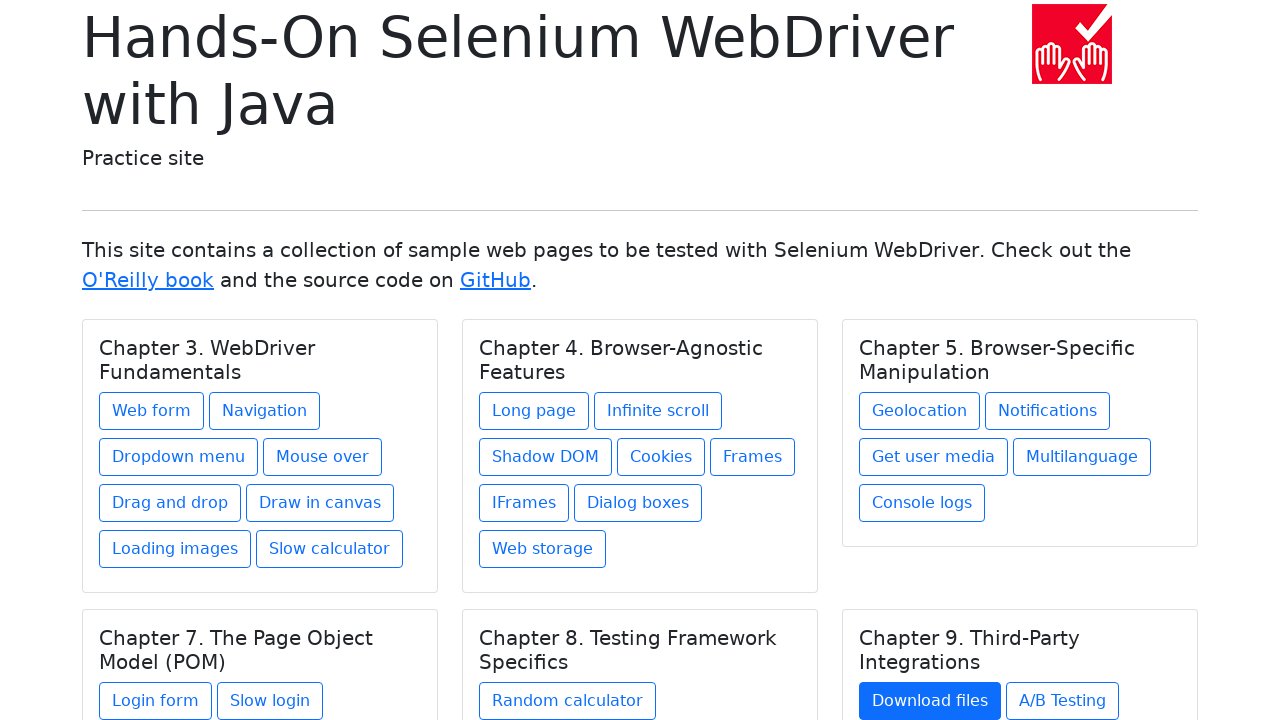

Re-fetched chapter 6 before clicking link 2
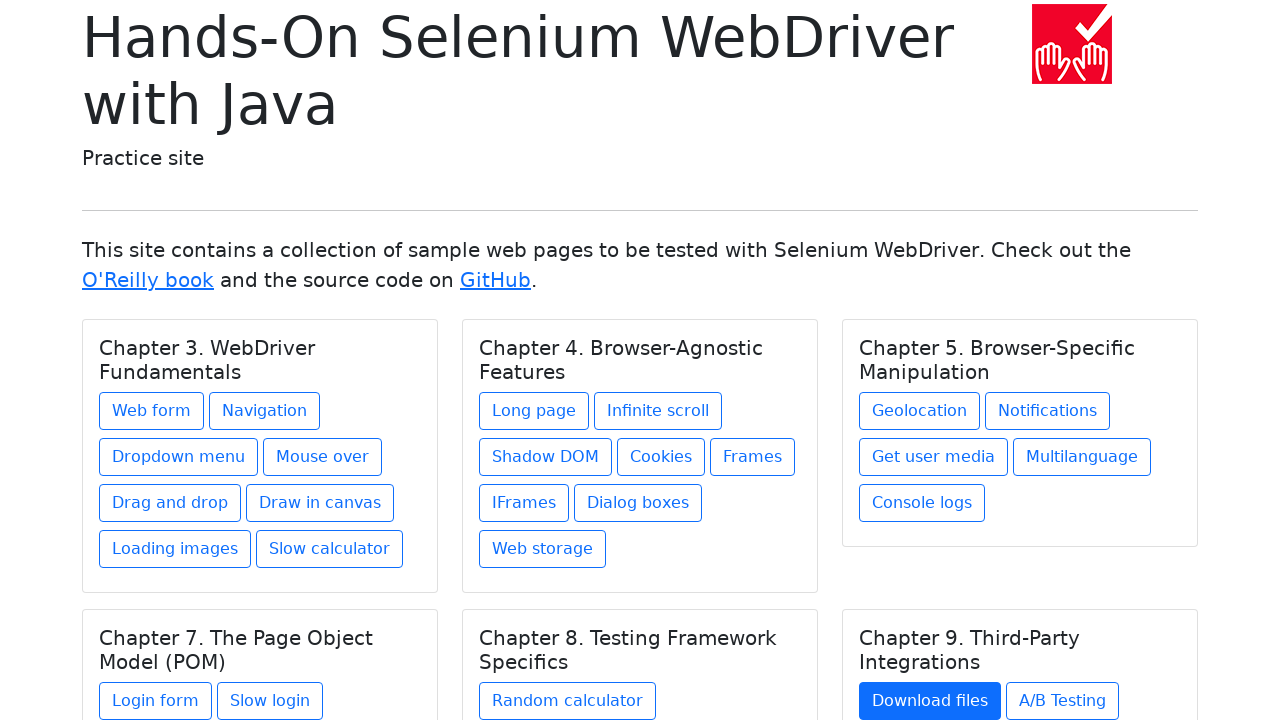

Located link 2 in chapter 6
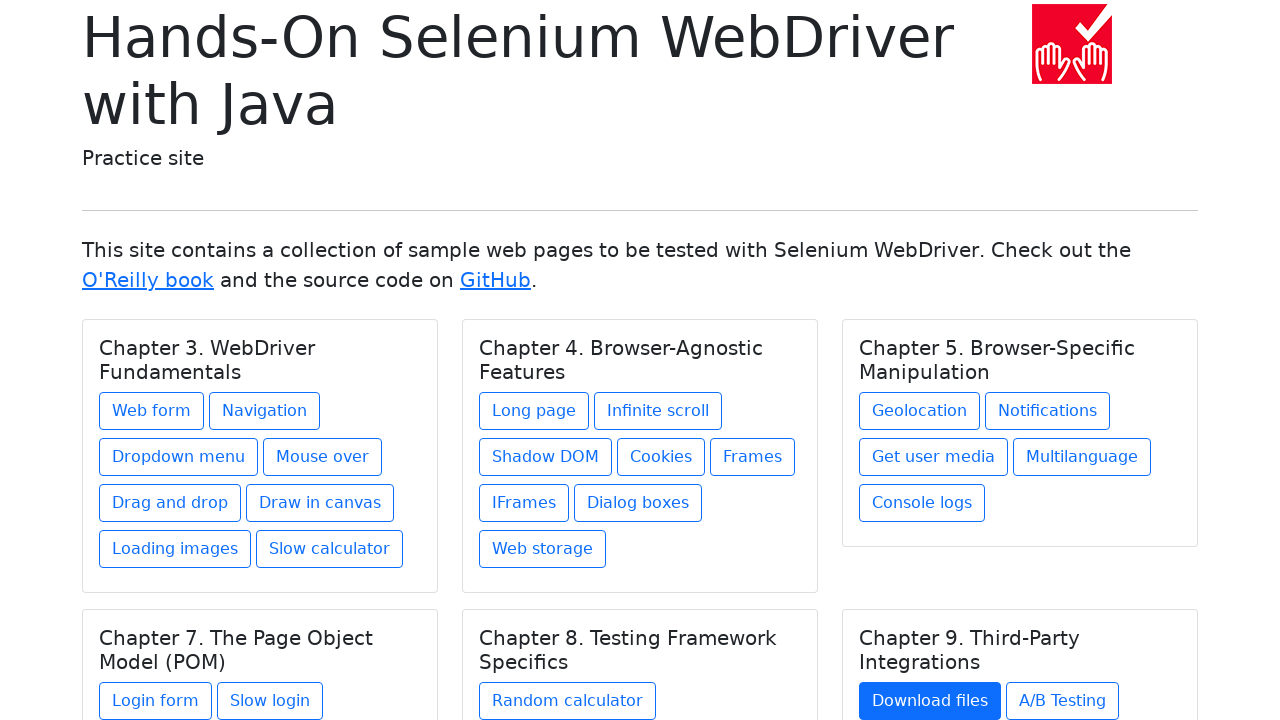

Retrieved link text: A/B Testing
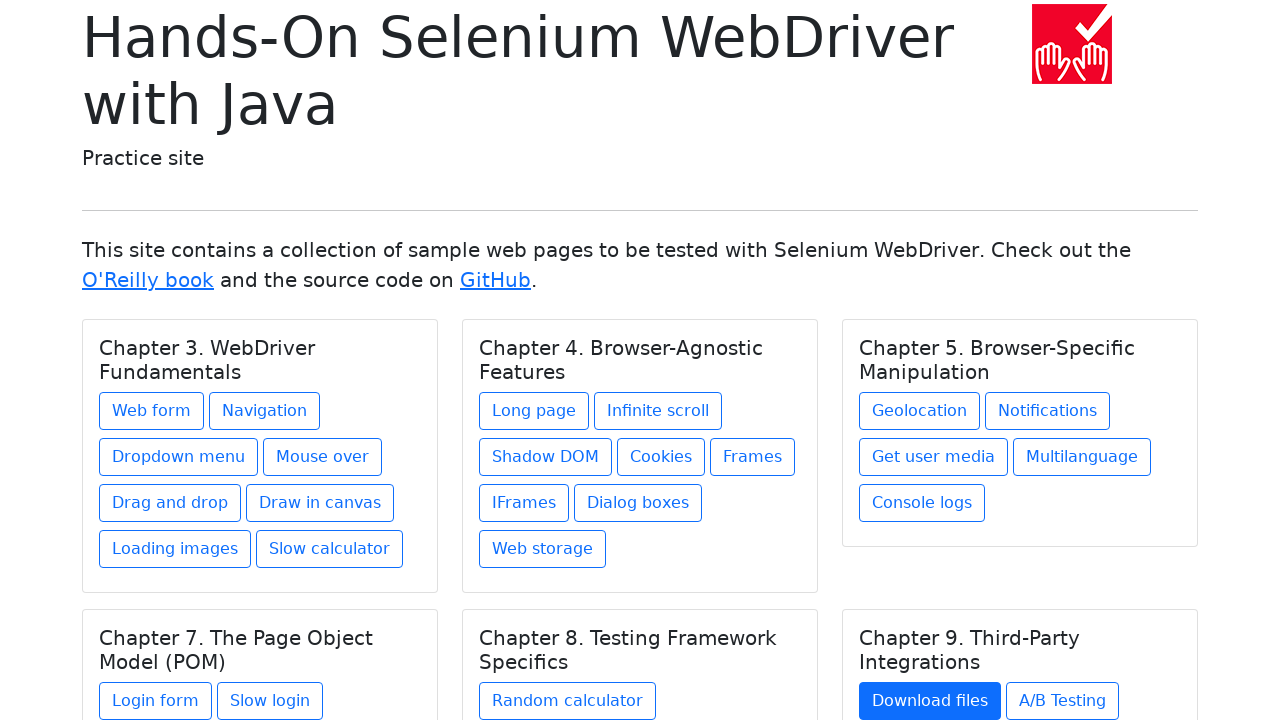

Clicked link 'A/B Testing' at (1062, 701) on h5.card-title >> nth=5 >> xpath=./../a >> nth=1
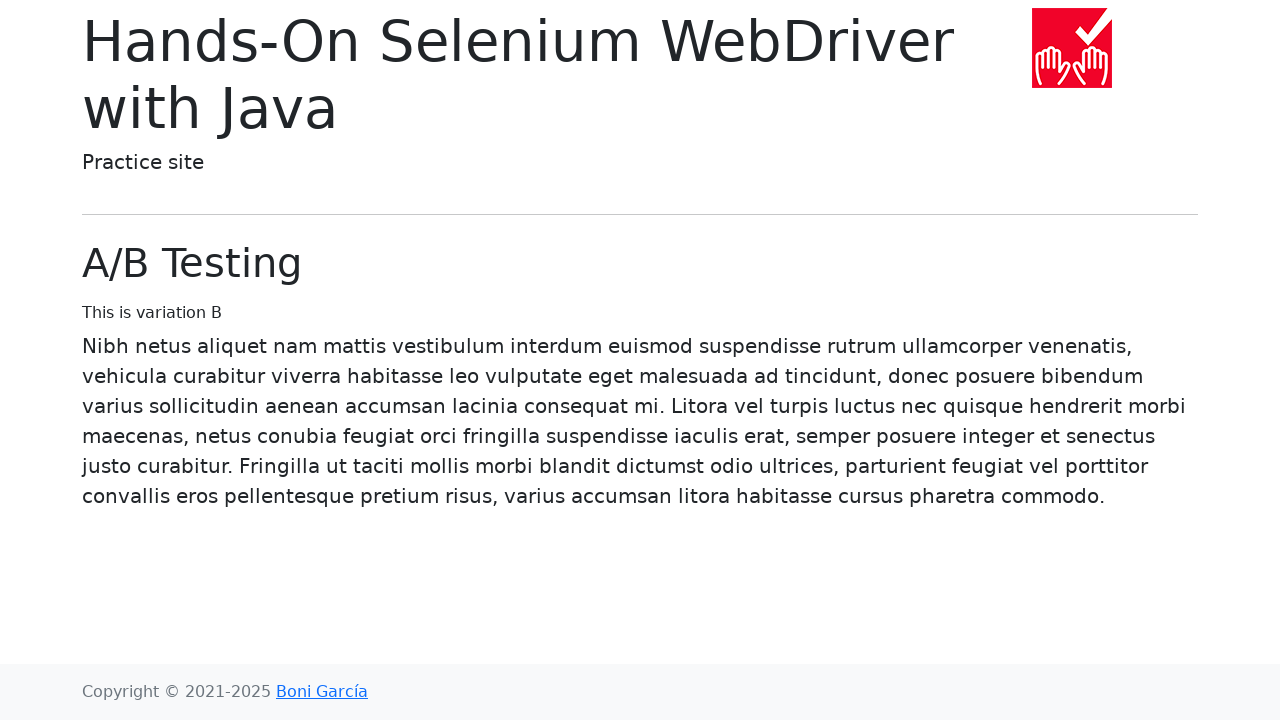

Waited for page load after clicking 'A/B Testing'
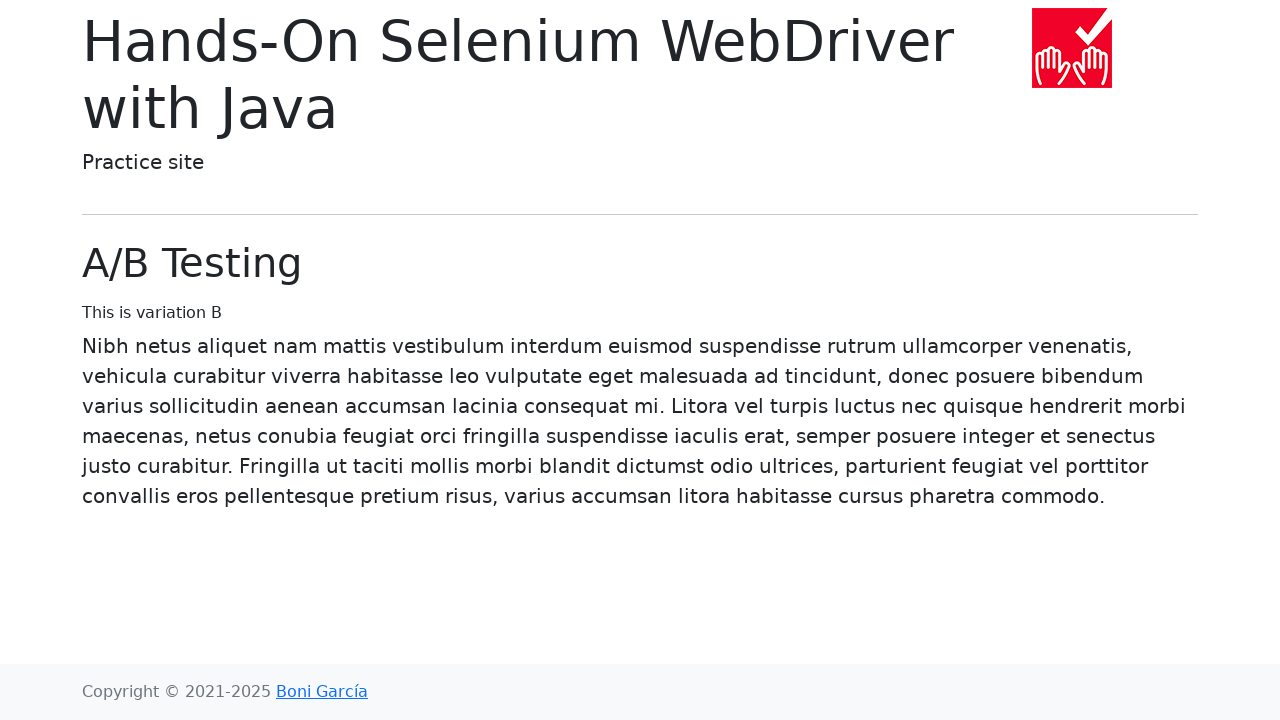

Navigated back to home page
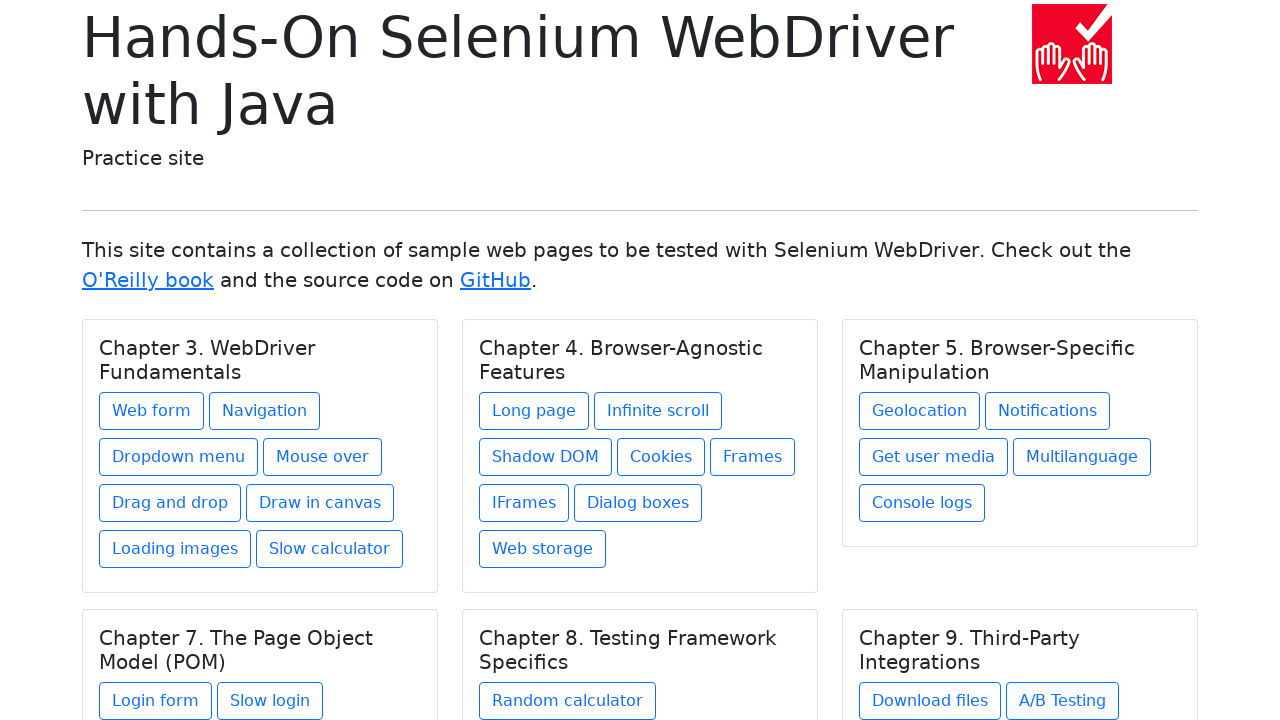

Waited for home page to fully load after navigation back
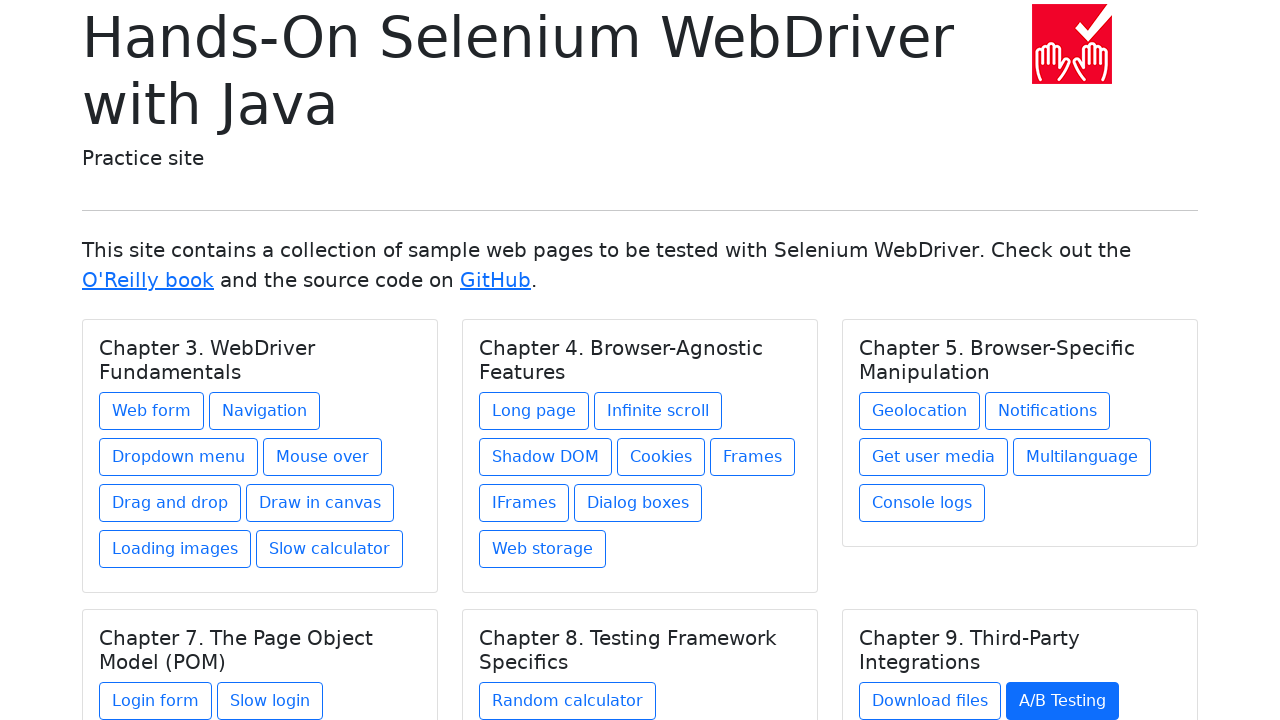

Re-fetched chapter 6 before clicking link 3
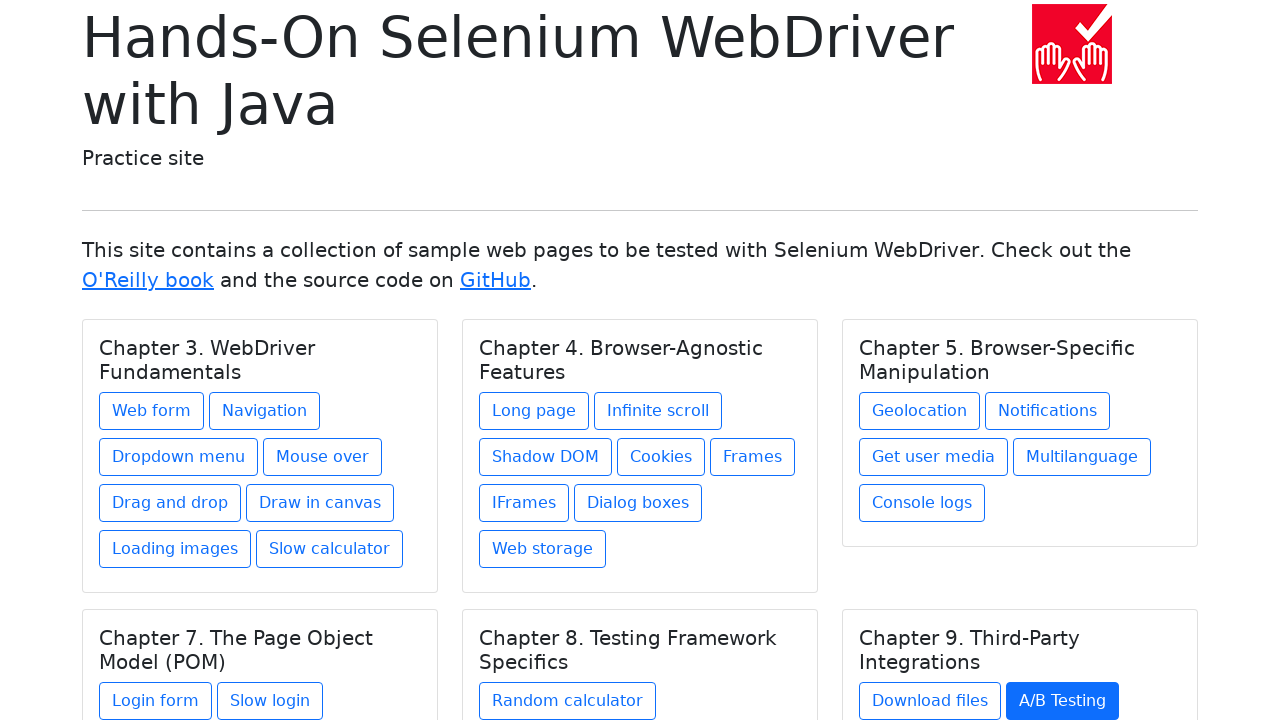

Located link 3 in chapter 6
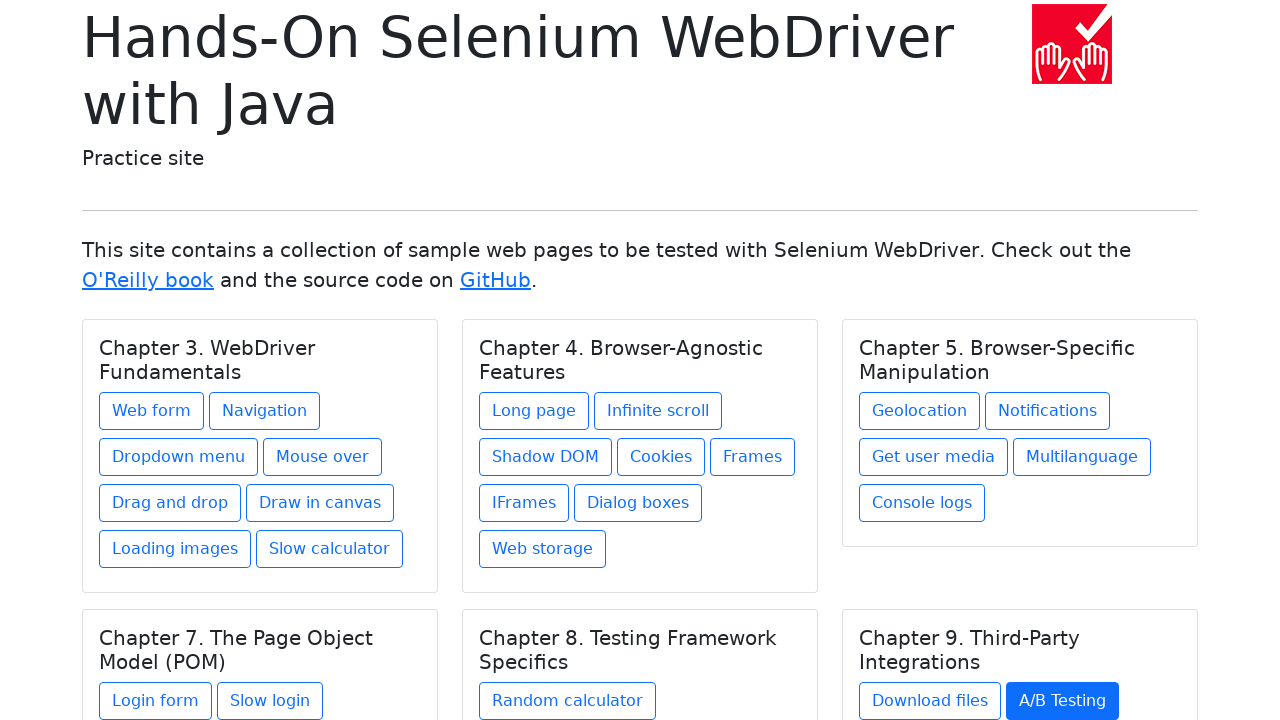

Retrieved link text: Data types
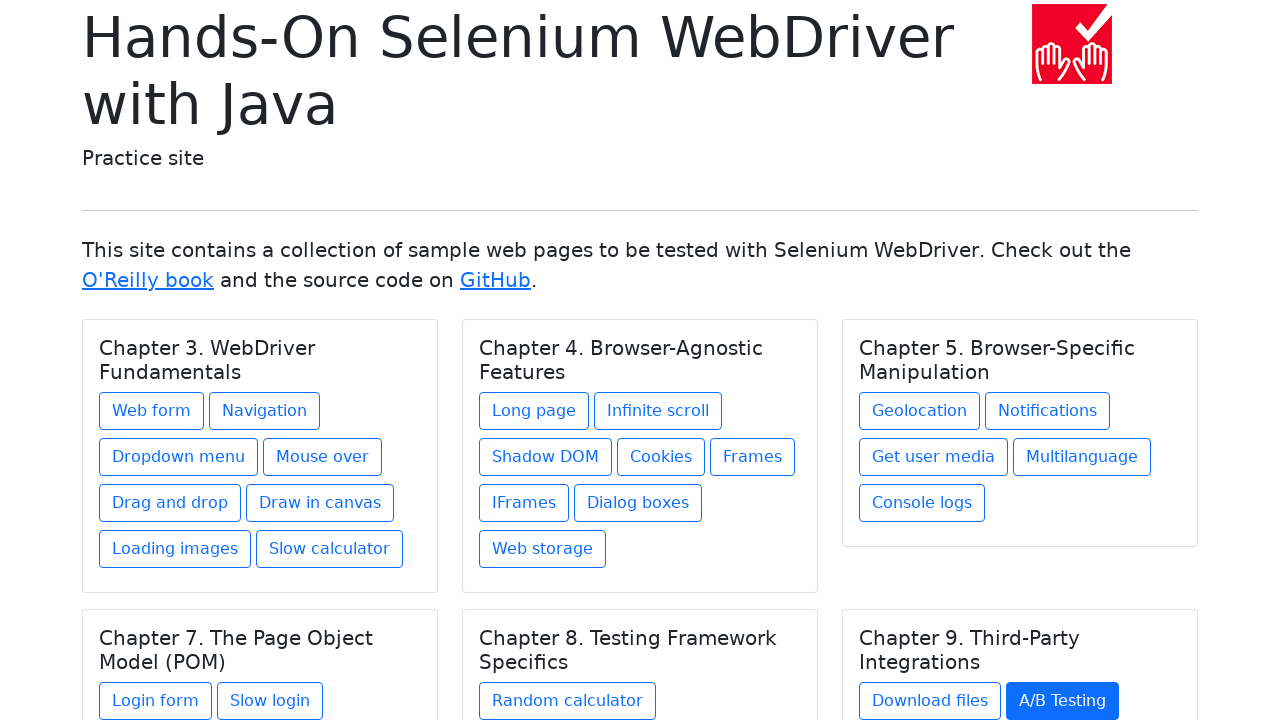

Clicked link 'Data types' at (915, 612) on h5.card-title >> nth=5 >> xpath=./../a >> nth=2
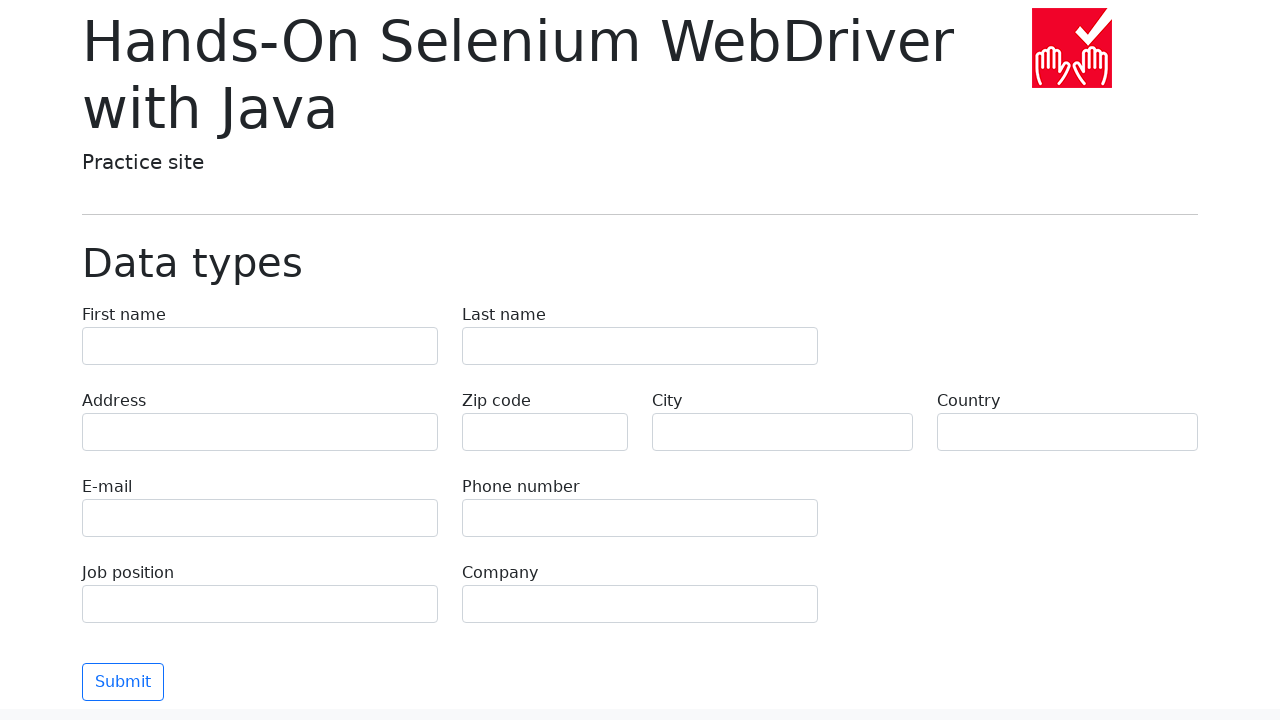

Waited for page load after clicking 'Data types'
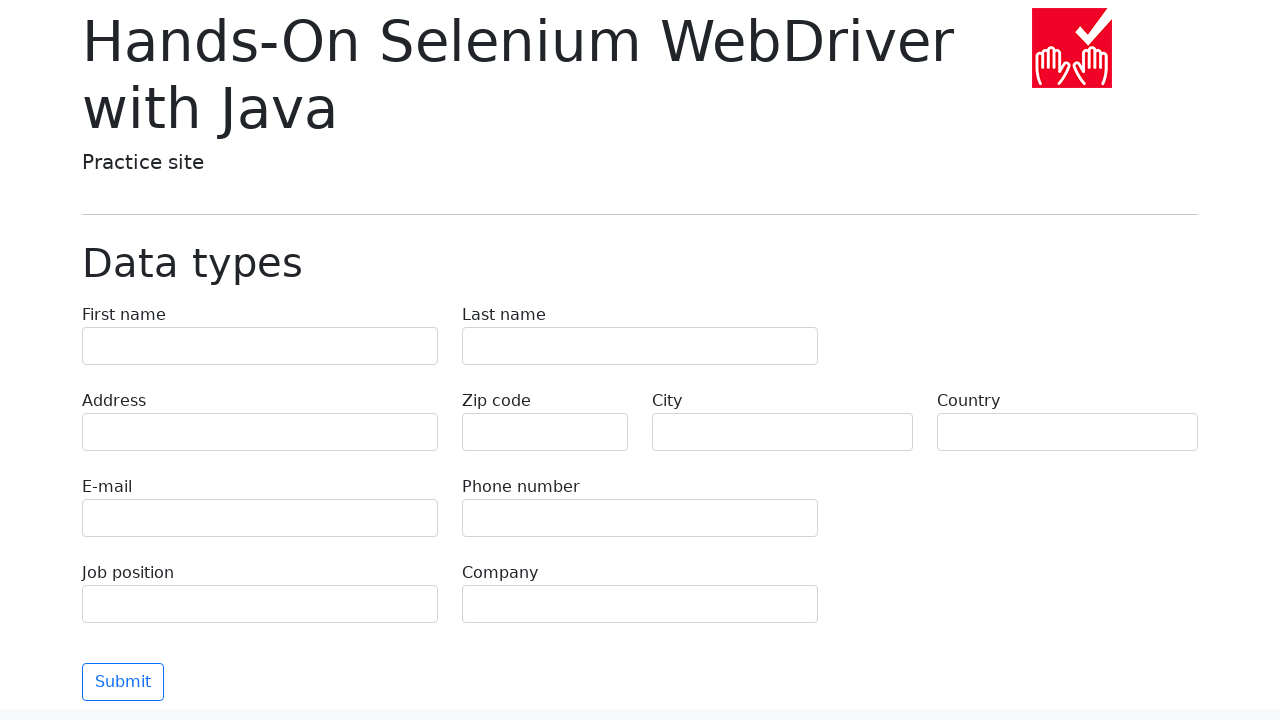

Navigated back to home page
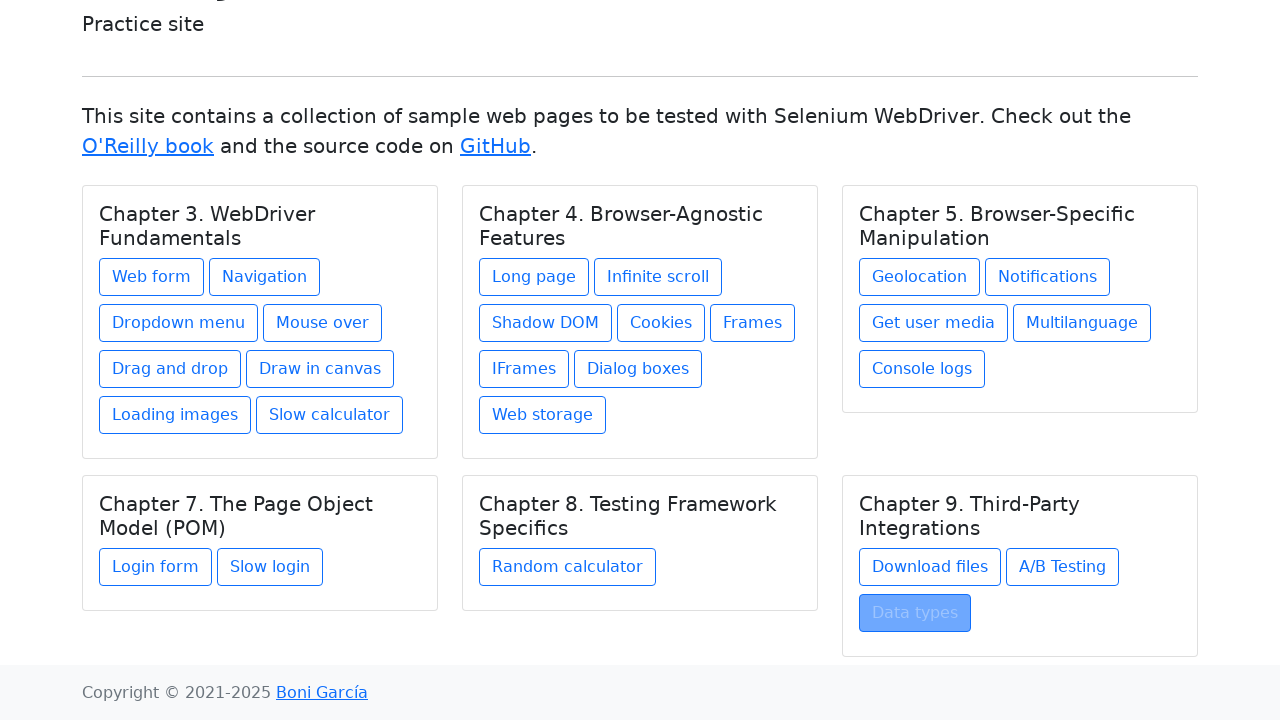

Waited for home page to fully load after navigation back
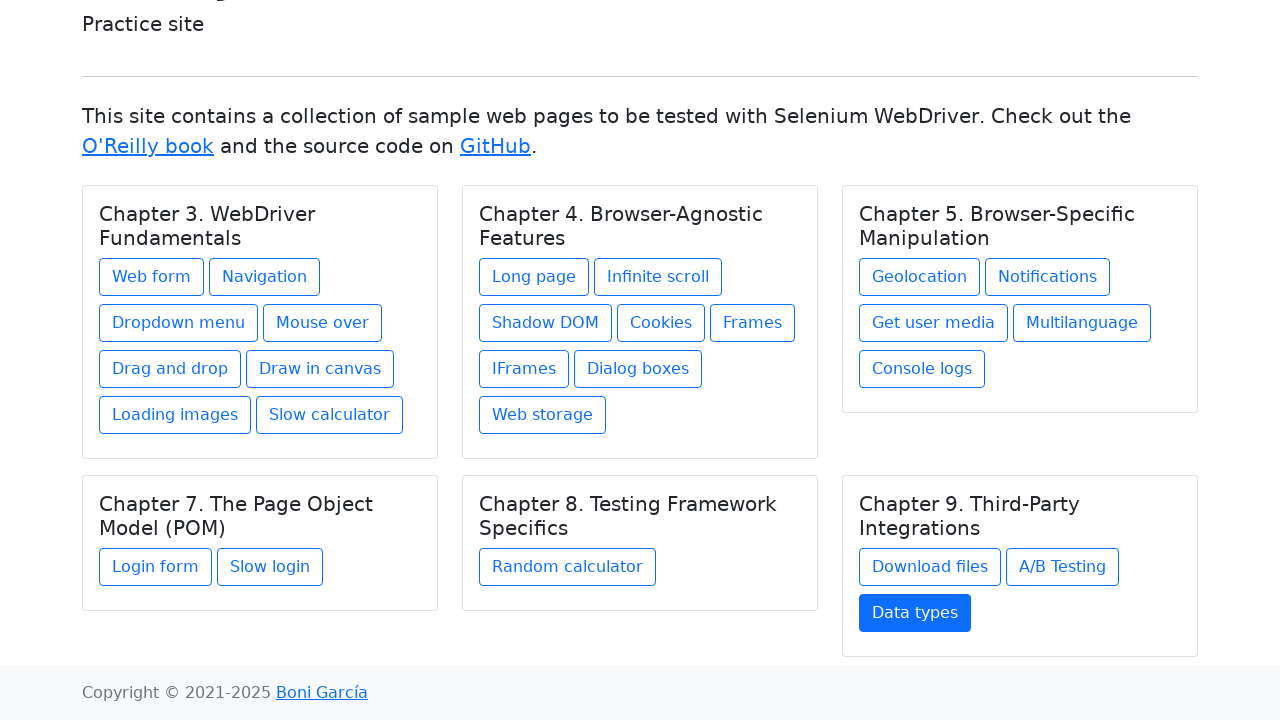

Verified that total of 27 links were clicked across all chapters
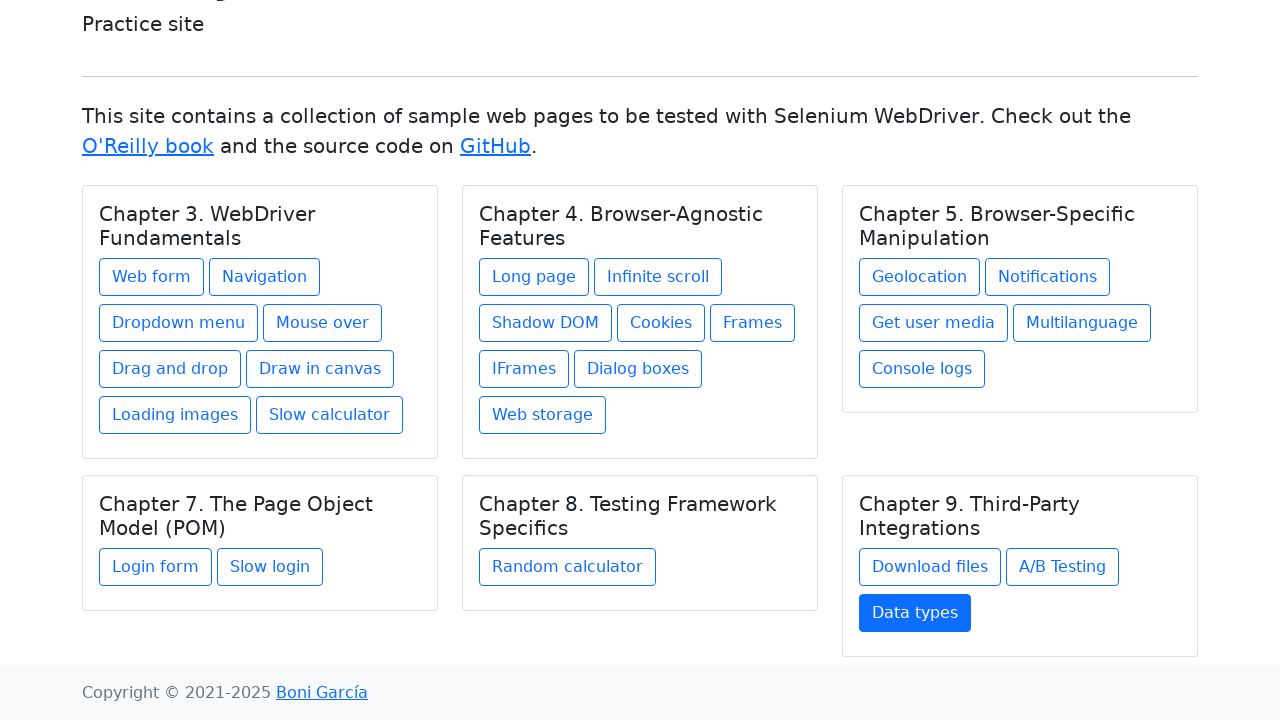

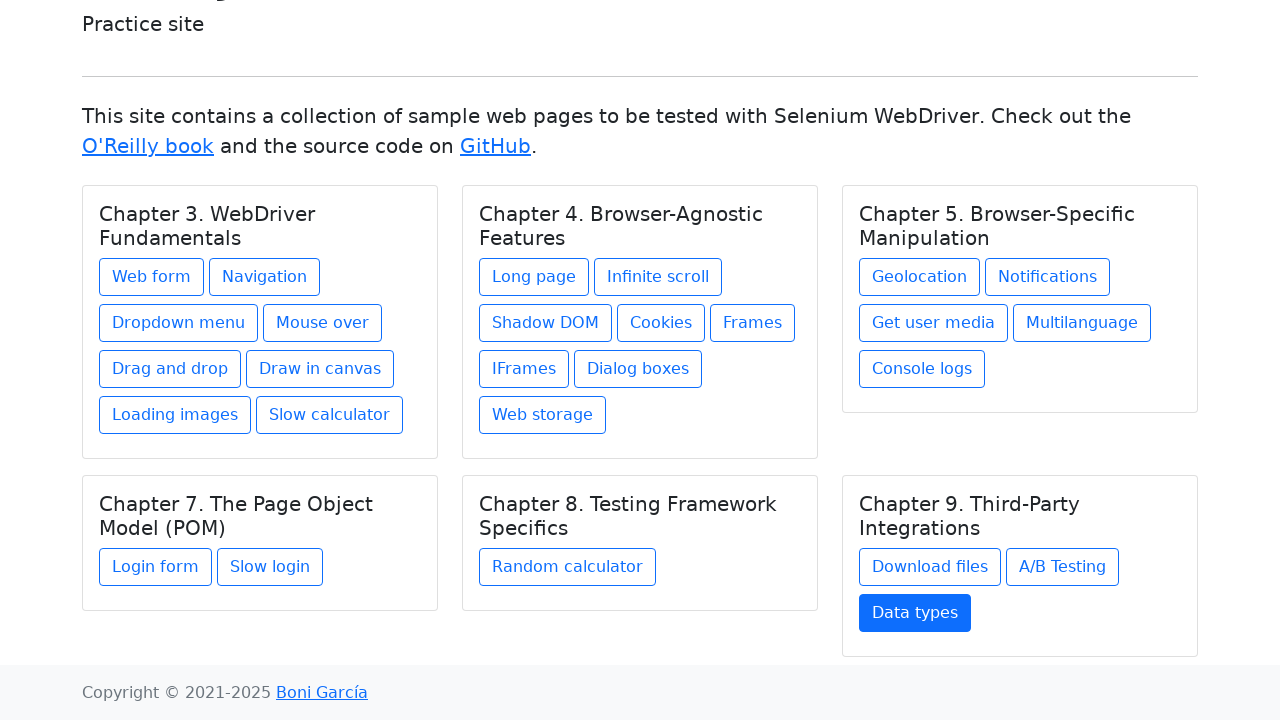